Navigates to a Todo list page and adds 101 todo items by filling the input field and clicking the Add Task button in a loop from 0 to 100.

Starting URL: https://material.playwrightvn.com/

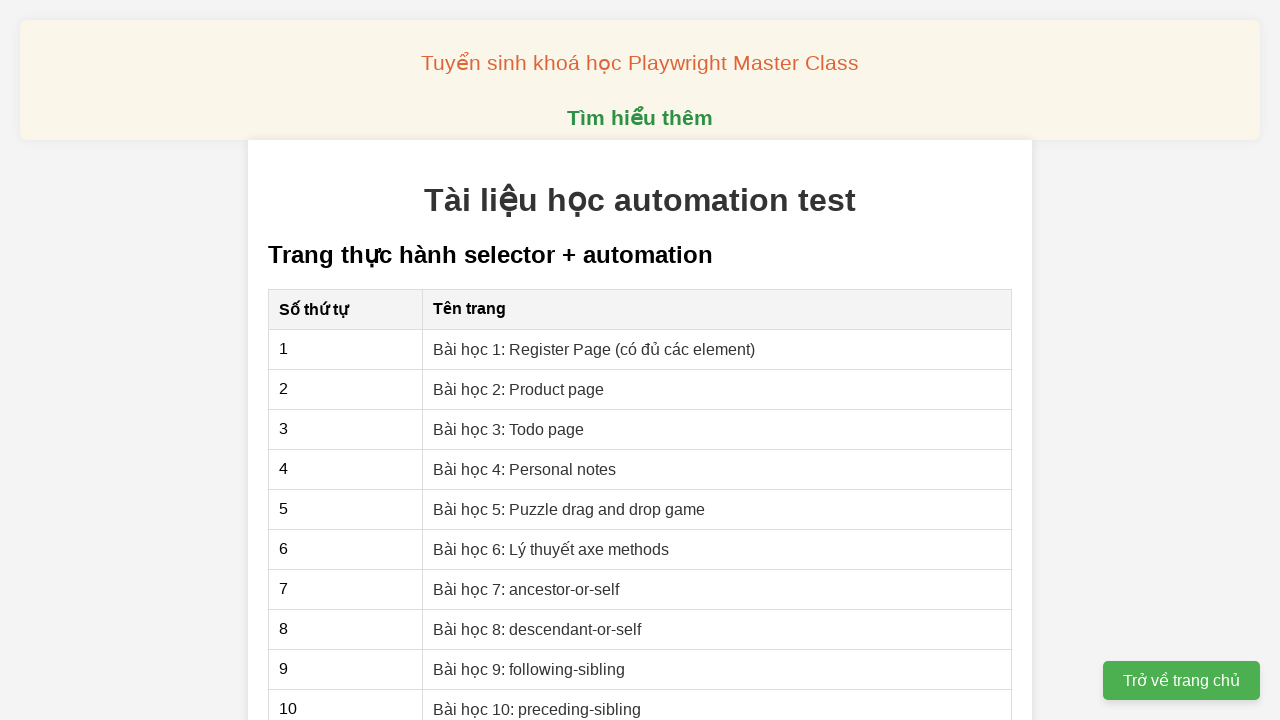

Clicked link to navigate to Todo page (Lesson 3) at (509, 429) on a[href='03-xpath-todo-list.html']
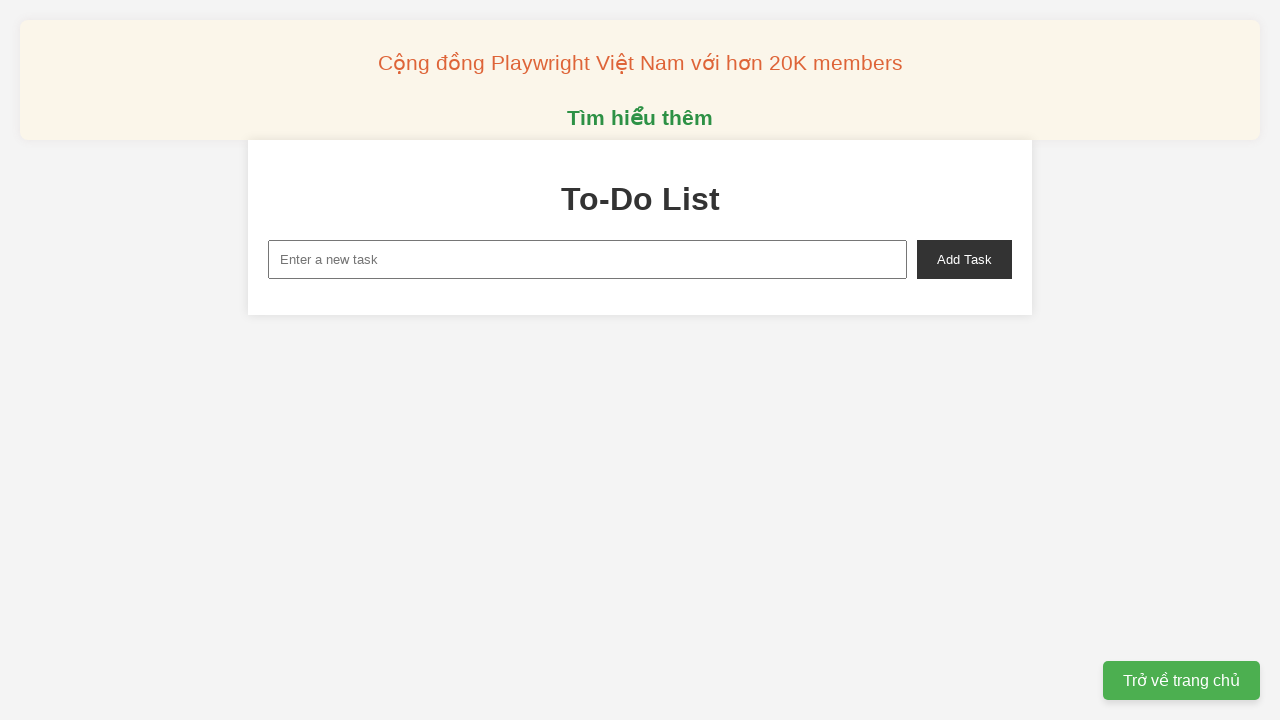

Filled new task input field with 'To-do 0' on input#new-task
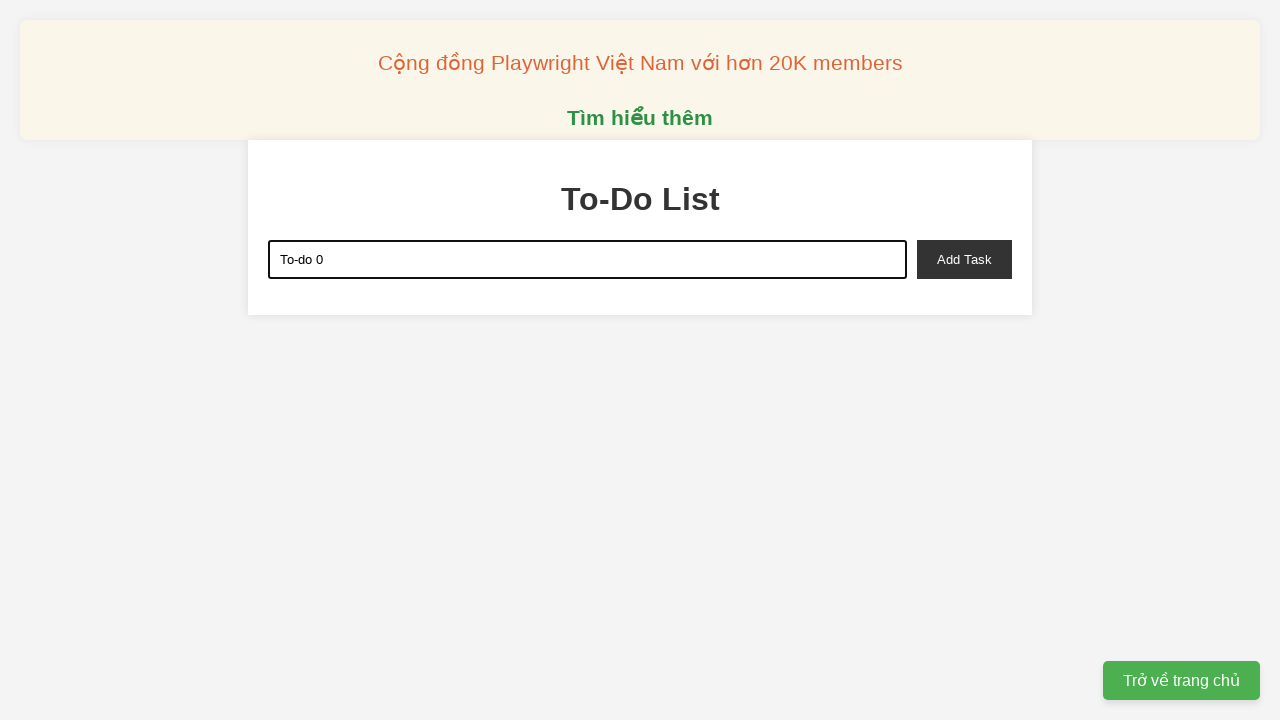

Clicked Add Task button to add 'To-do 0' at (964, 259) on button#add-task
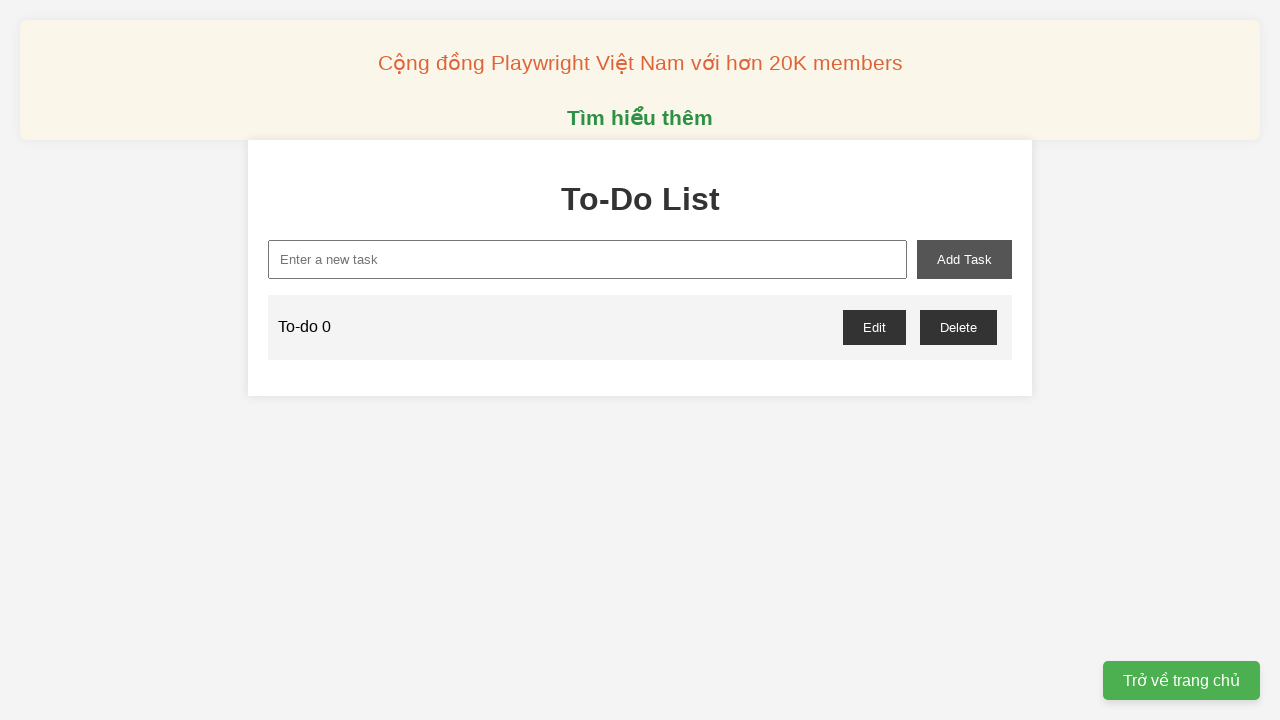

Filled new task input field with 'To-do 1' on input#new-task
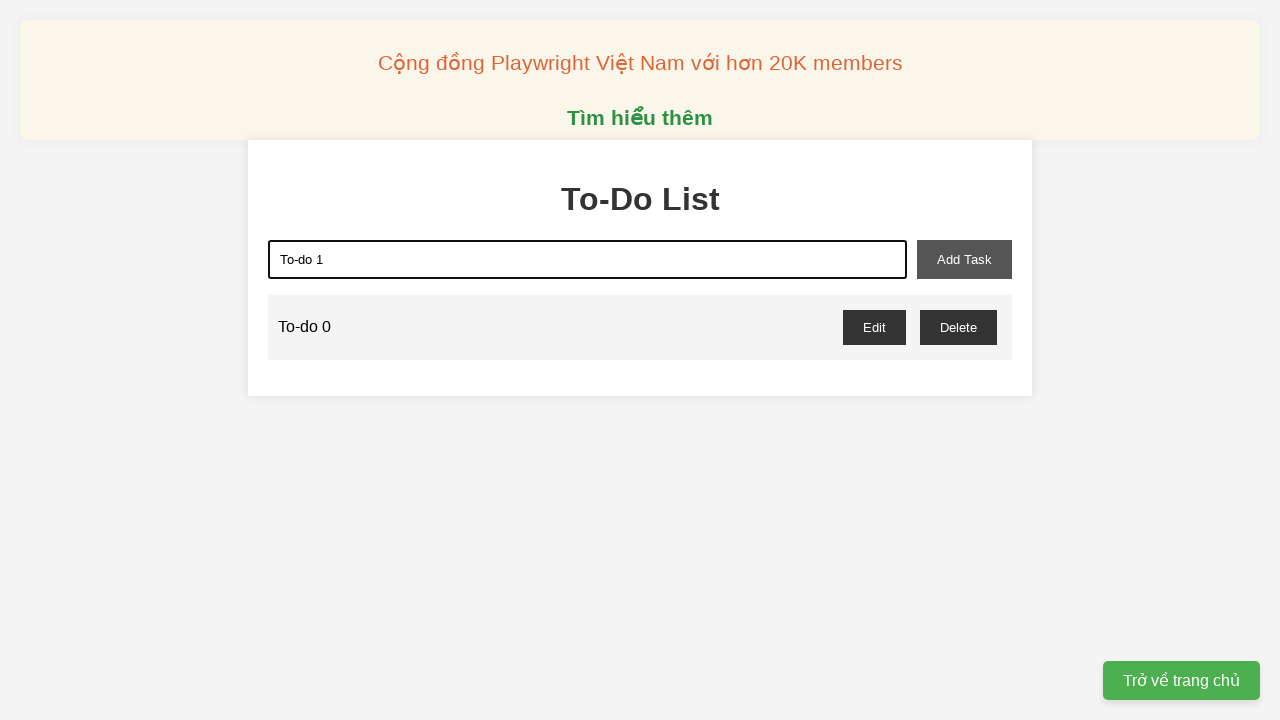

Clicked Add Task button to add 'To-do 1' at (964, 259) on button#add-task
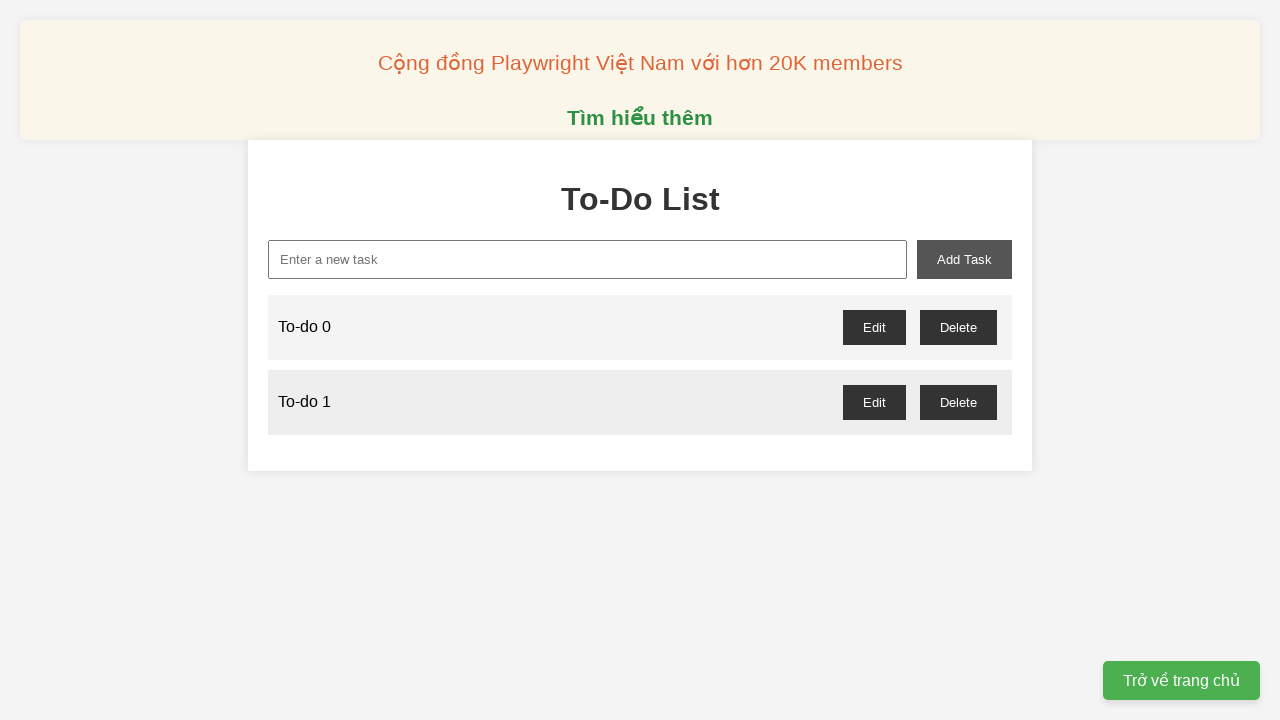

Filled new task input field with 'To-do 2' on input#new-task
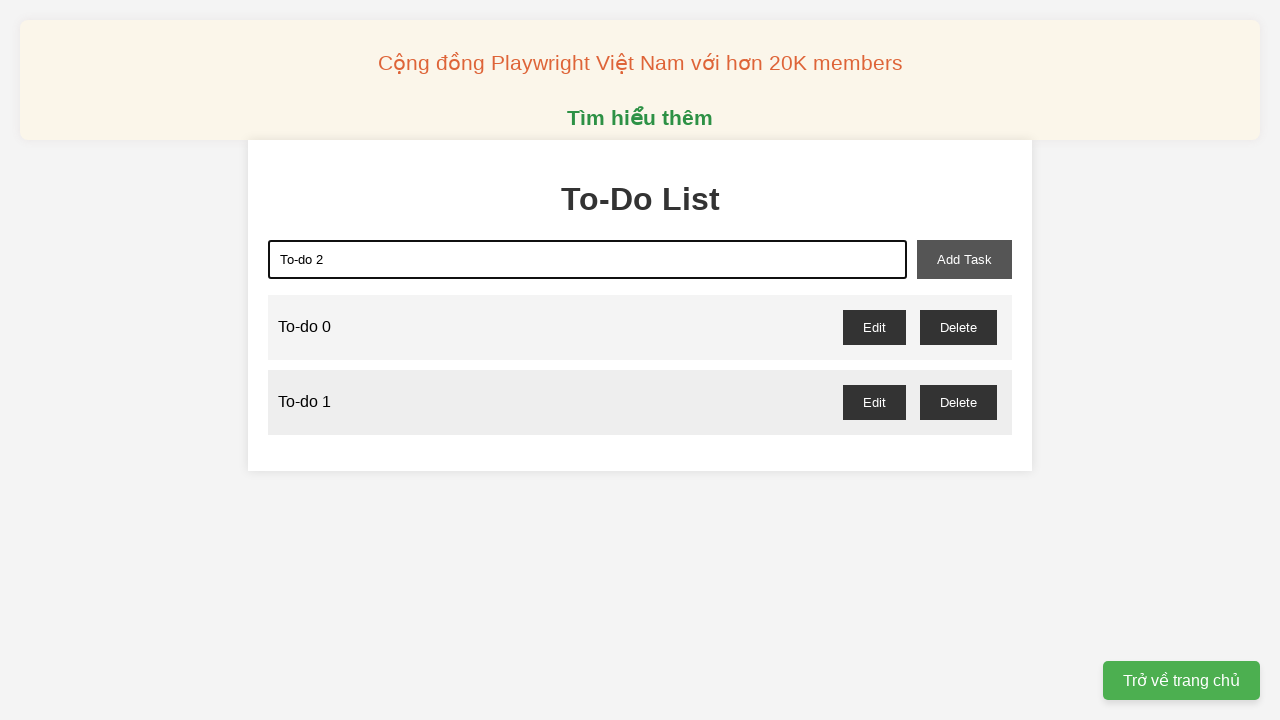

Clicked Add Task button to add 'To-do 2' at (964, 259) on button#add-task
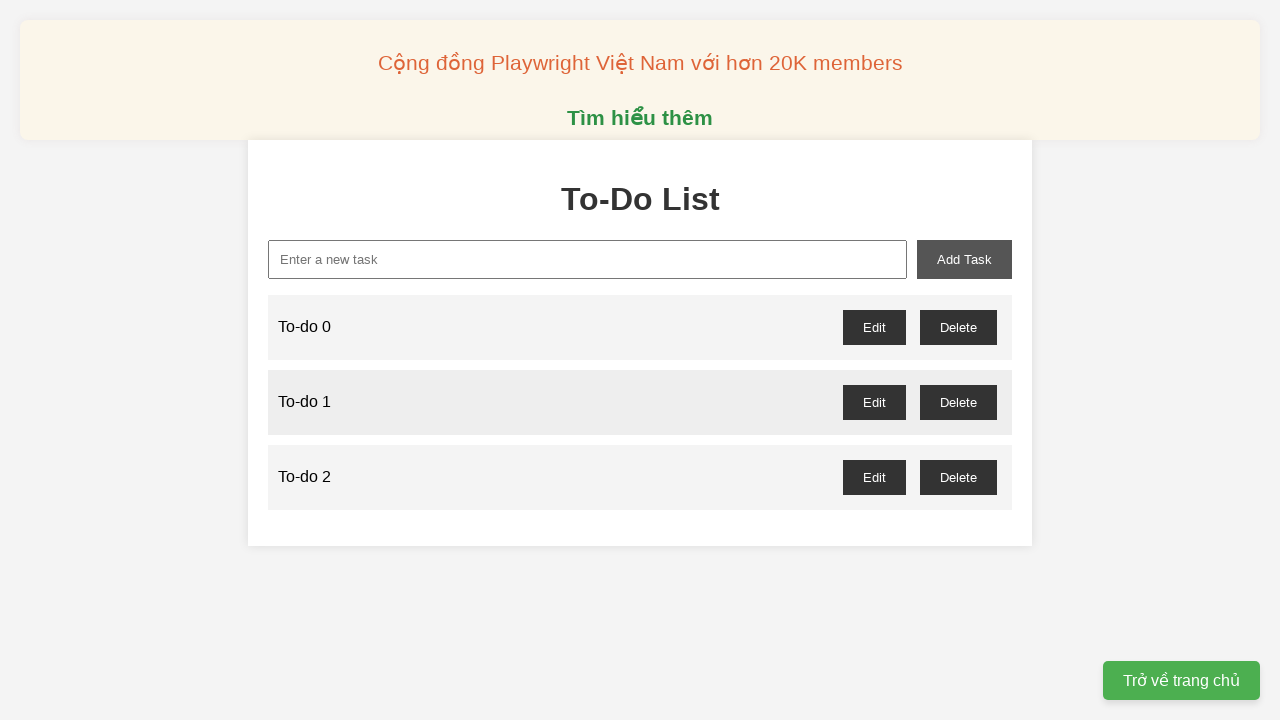

Filled new task input field with 'To-do 3' on input#new-task
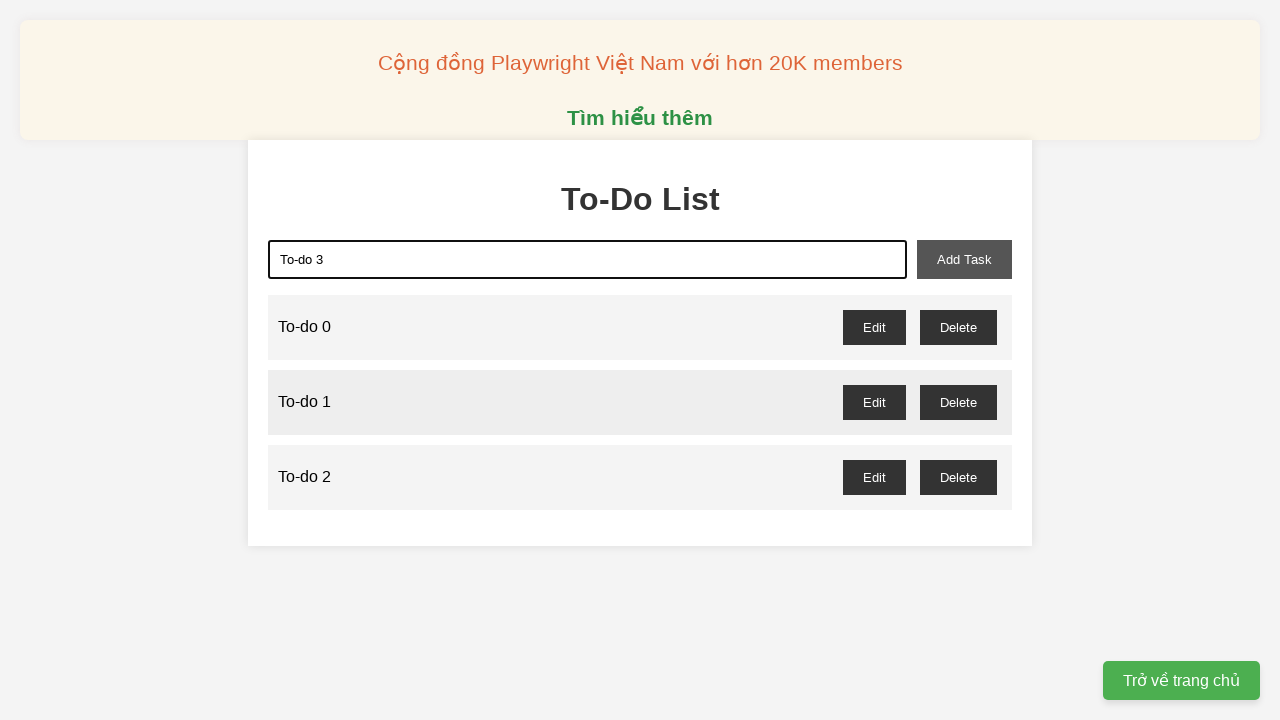

Clicked Add Task button to add 'To-do 3' at (964, 259) on button#add-task
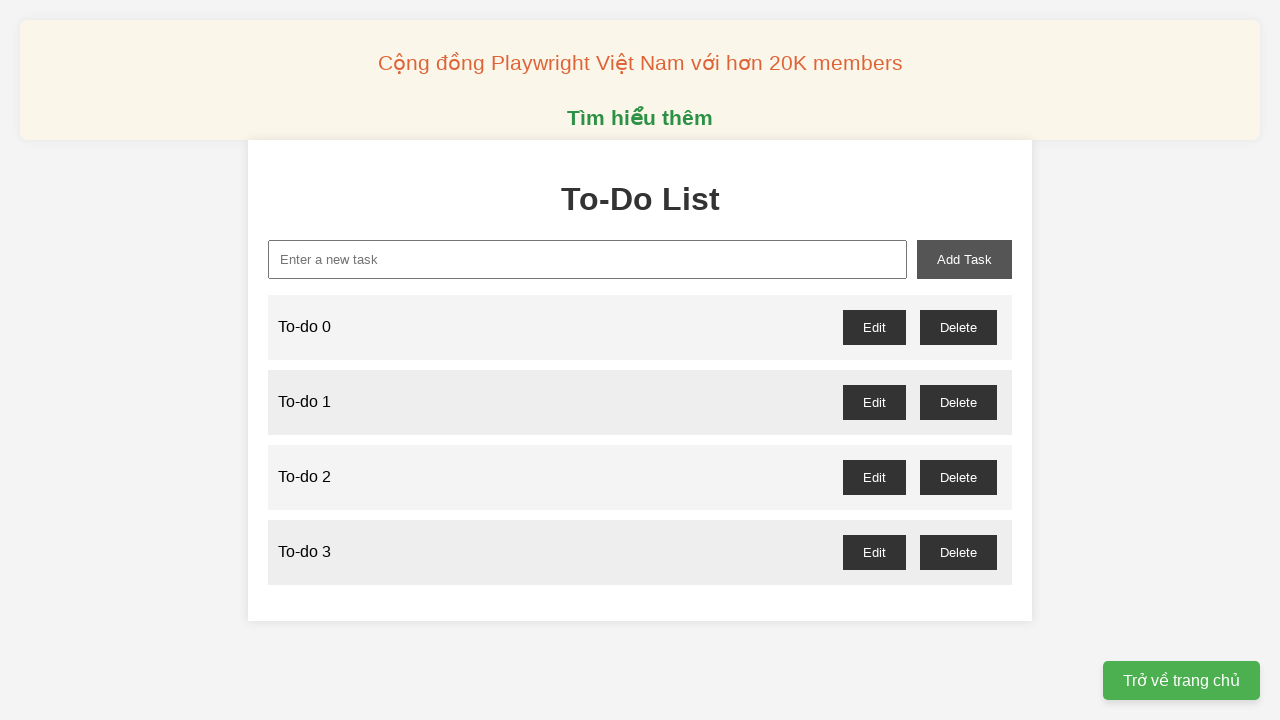

Filled new task input field with 'To-do 4' on input#new-task
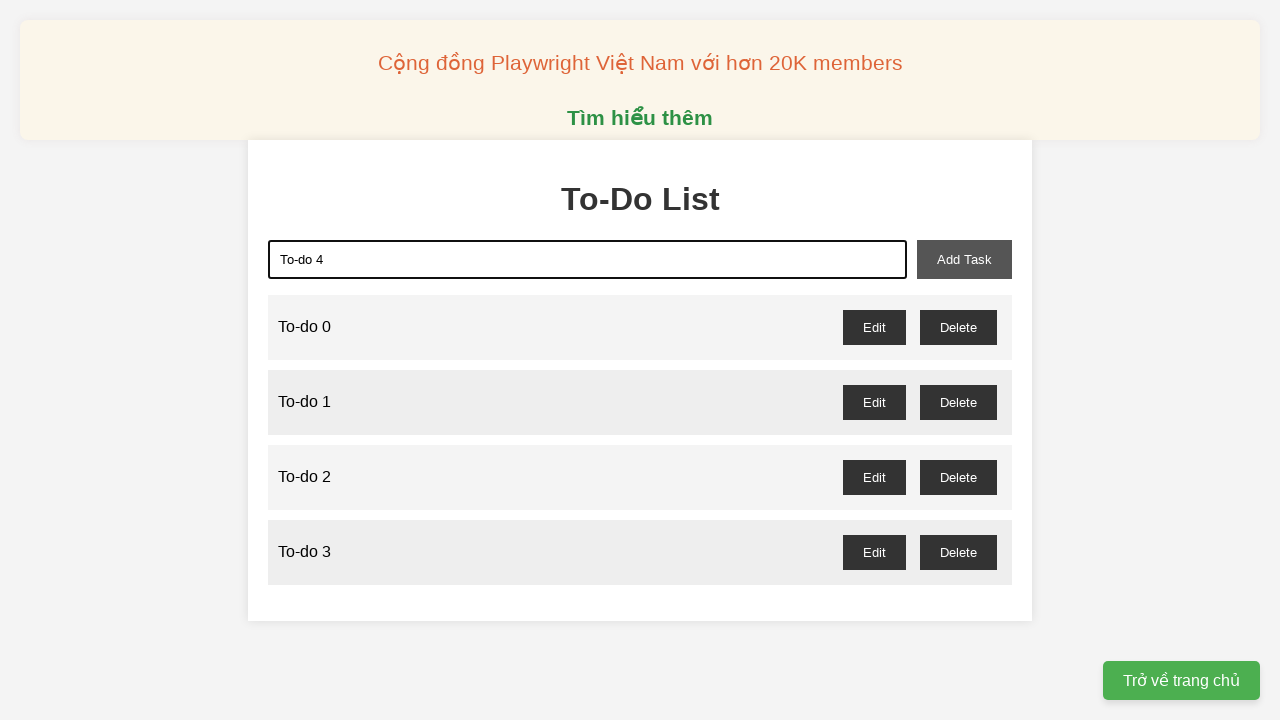

Clicked Add Task button to add 'To-do 4' at (964, 259) on button#add-task
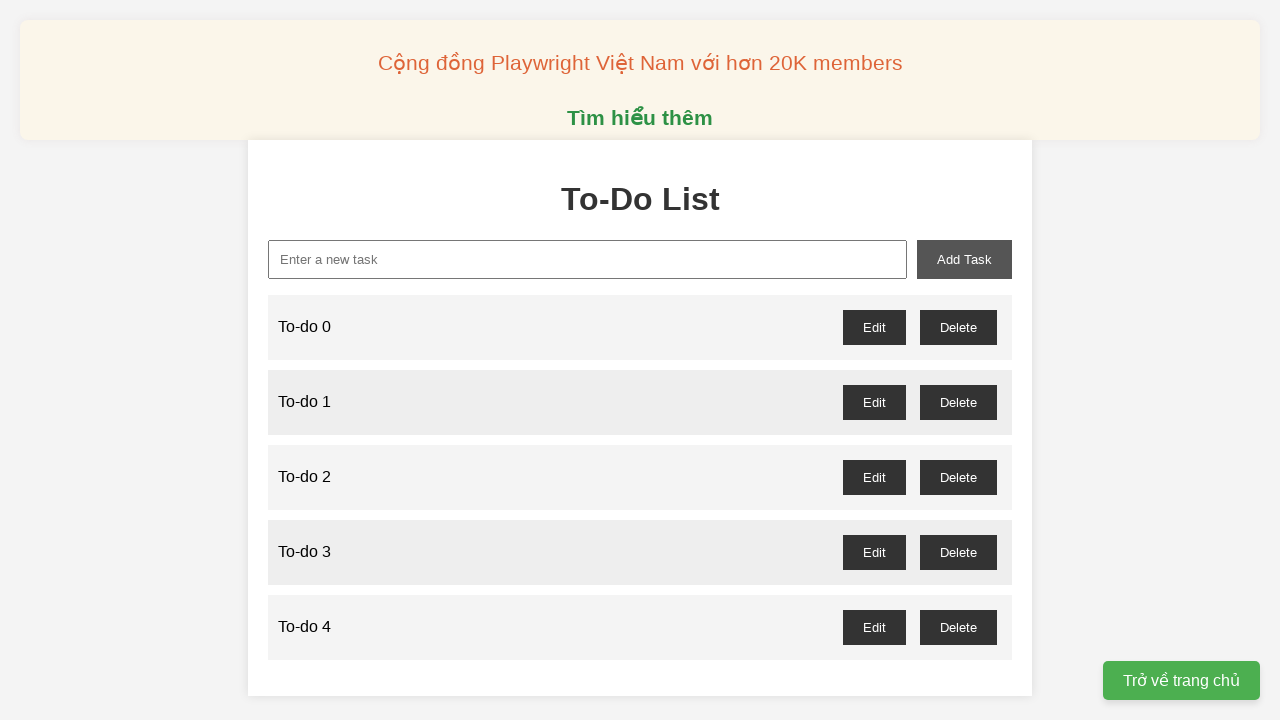

Filled new task input field with 'To-do 5' on input#new-task
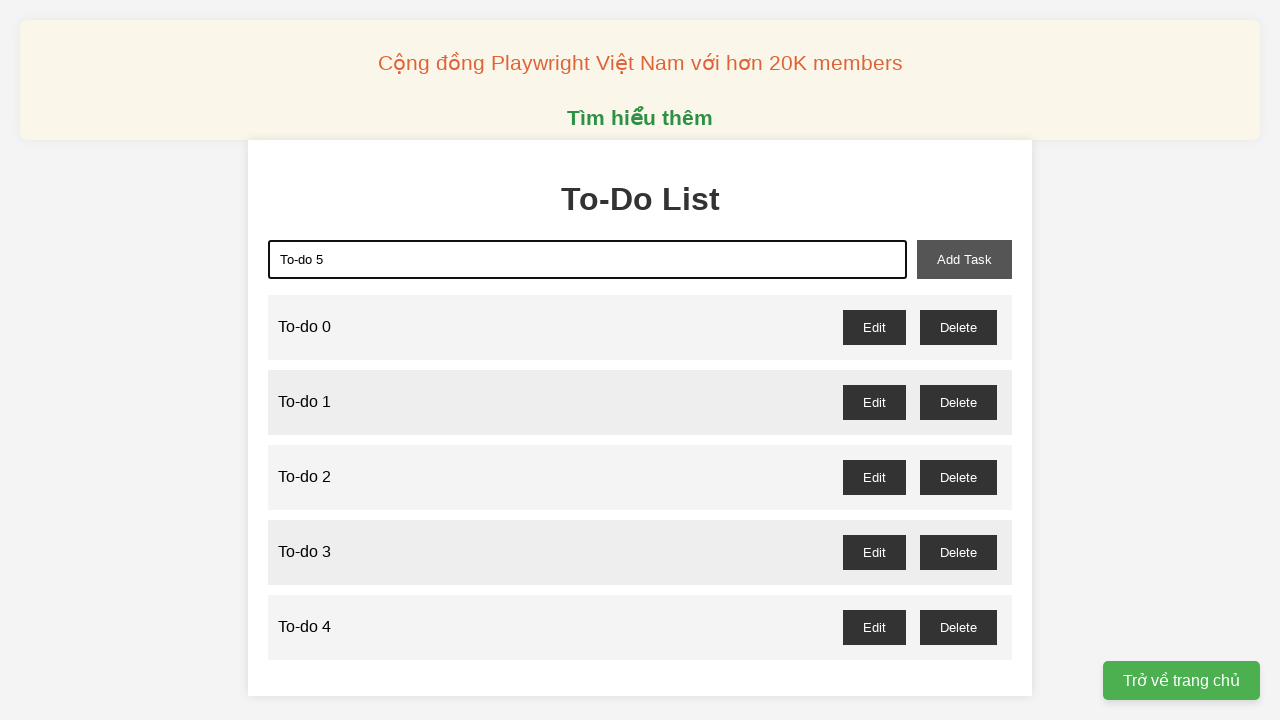

Clicked Add Task button to add 'To-do 5' at (964, 259) on button#add-task
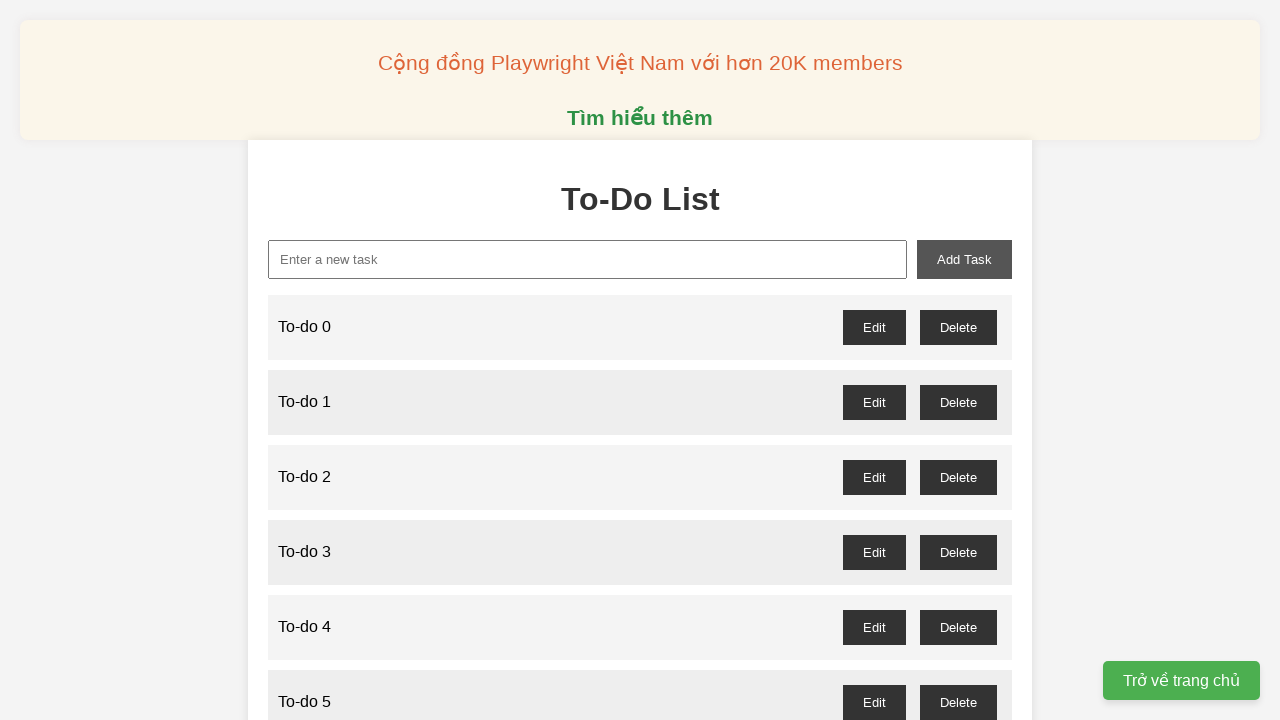

Filled new task input field with 'To-do 6' on input#new-task
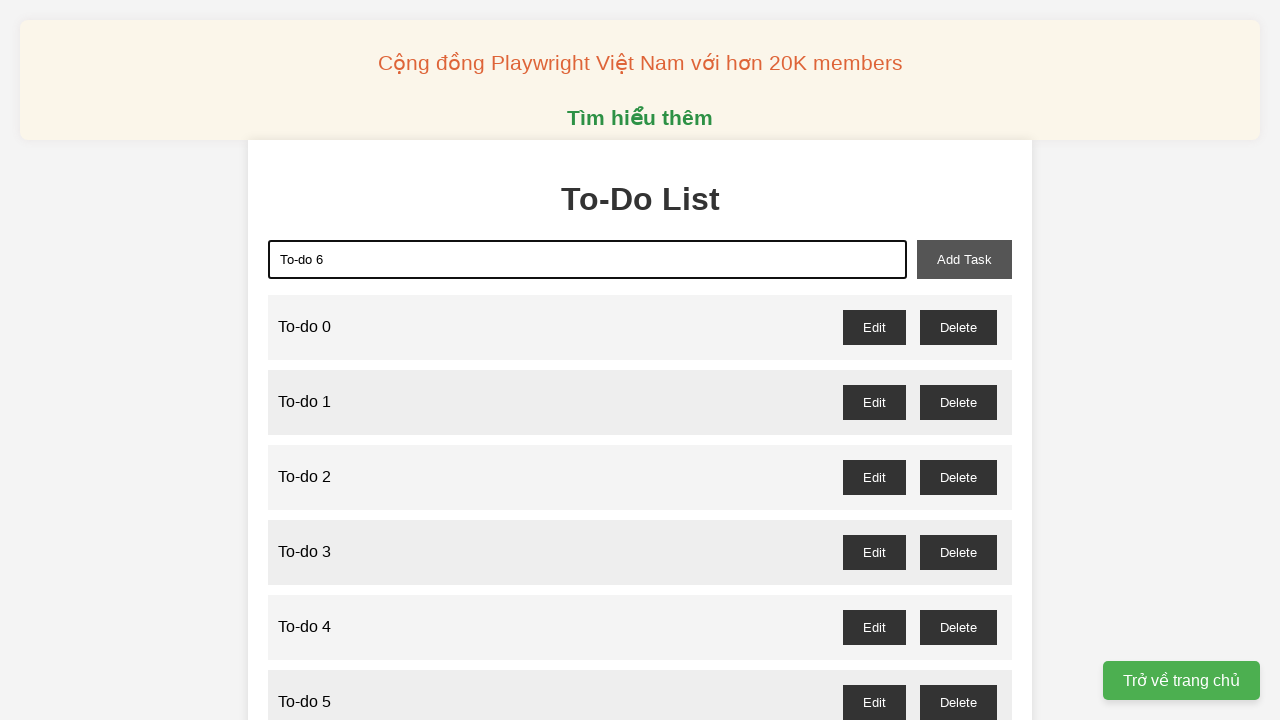

Clicked Add Task button to add 'To-do 6' at (964, 259) on button#add-task
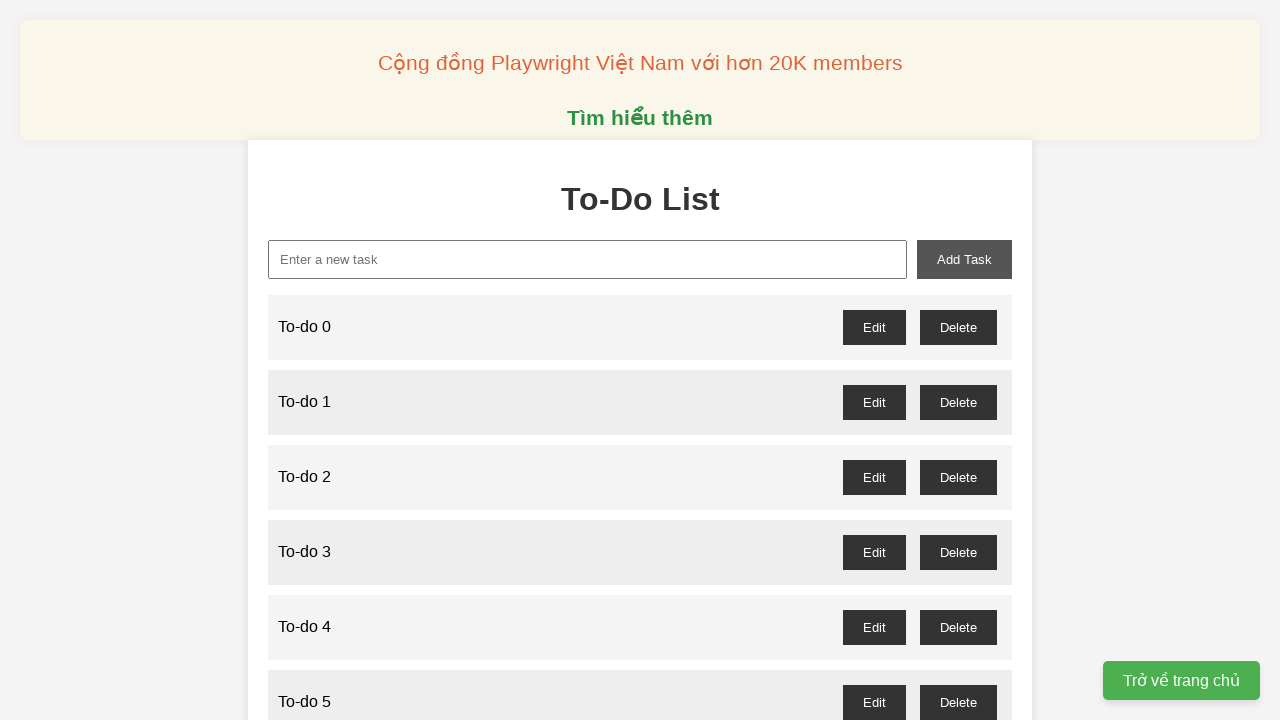

Filled new task input field with 'To-do 7' on input#new-task
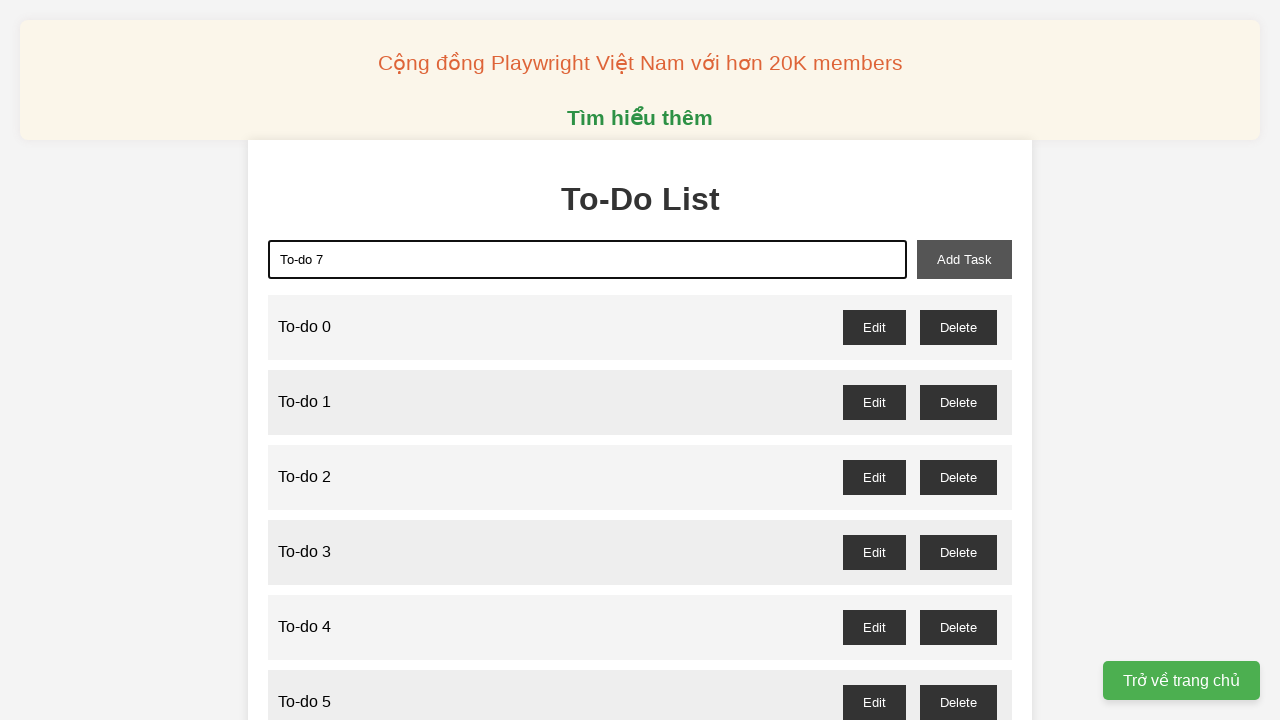

Clicked Add Task button to add 'To-do 7' at (964, 259) on button#add-task
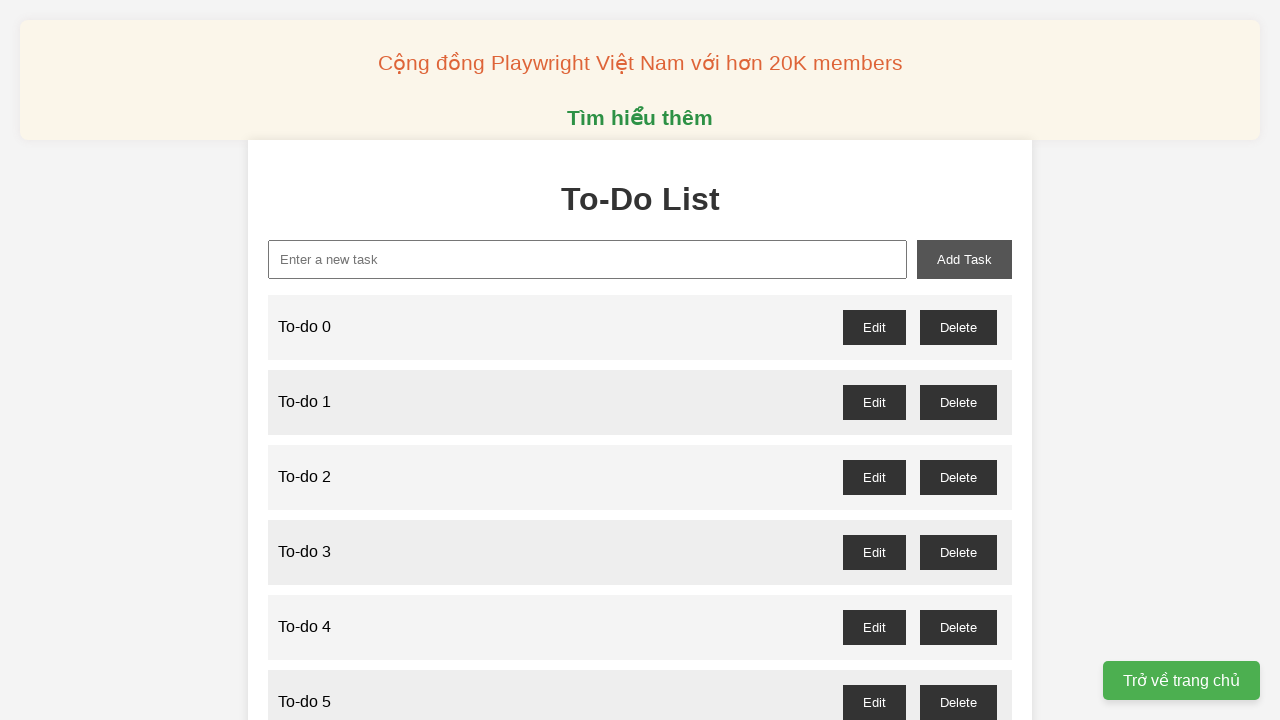

Filled new task input field with 'To-do 8' on input#new-task
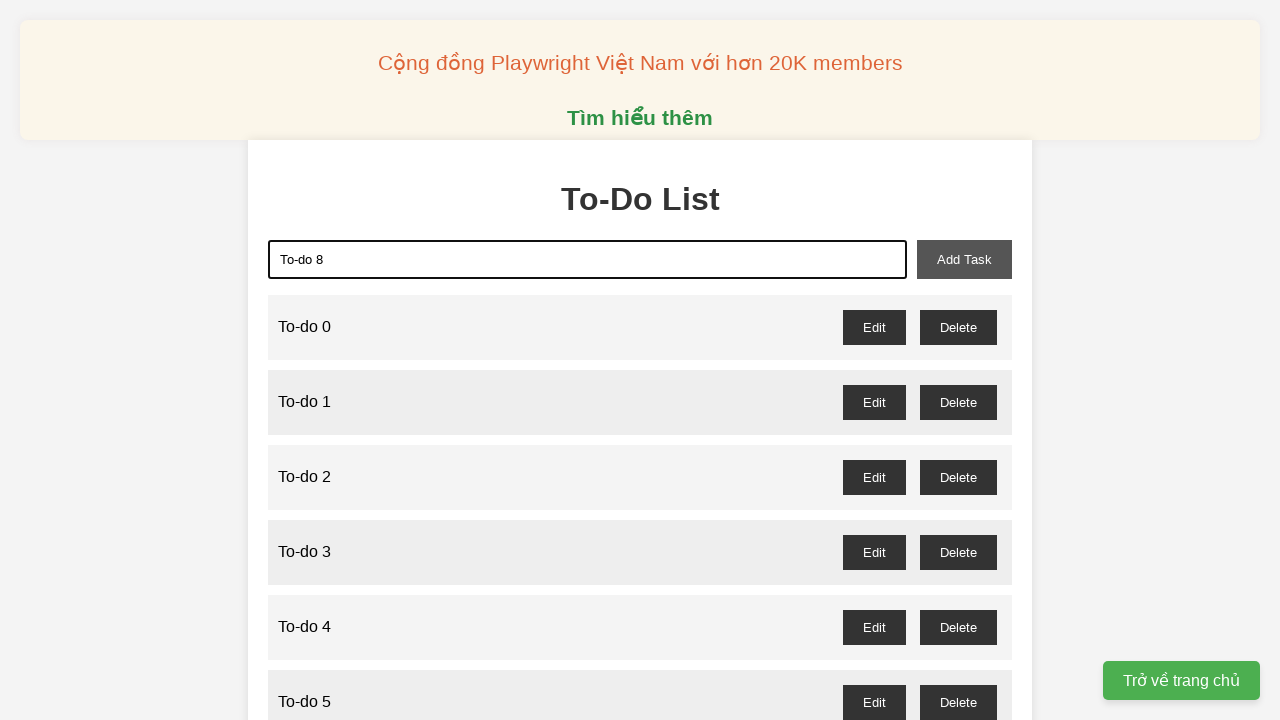

Clicked Add Task button to add 'To-do 8' at (964, 259) on button#add-task
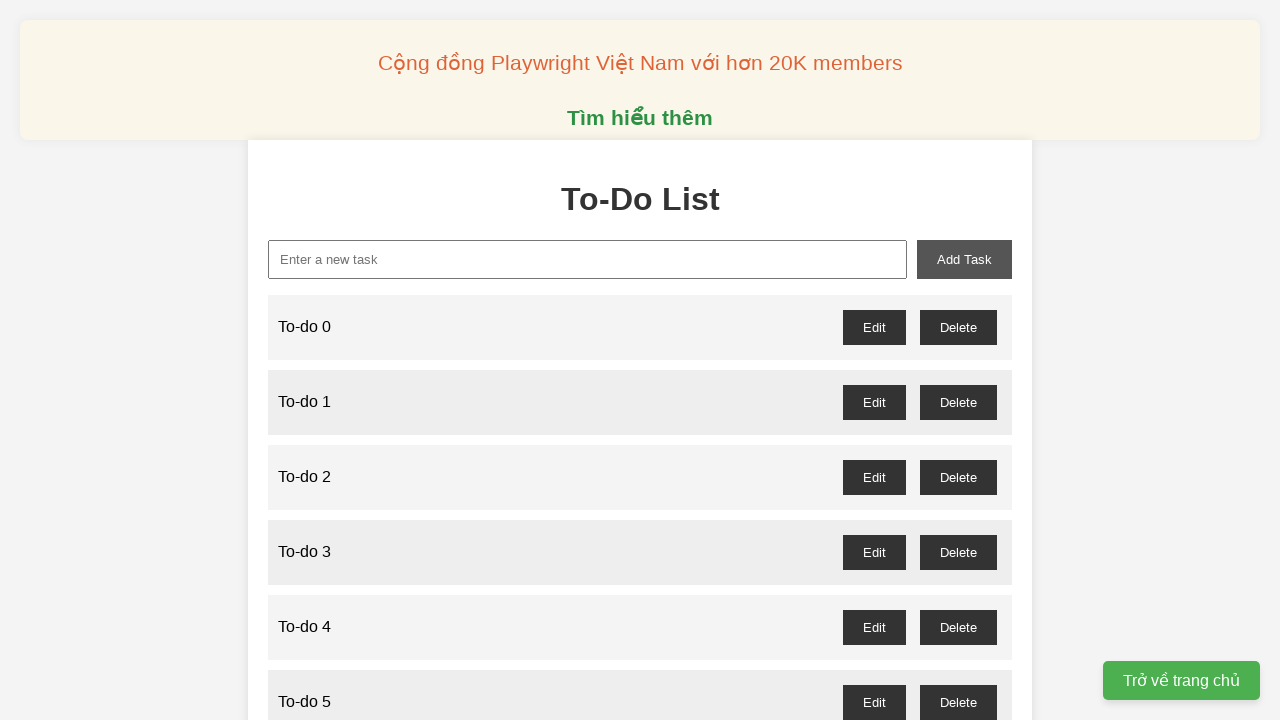

Filled new task input field with 'To-do 9' on input#new-task
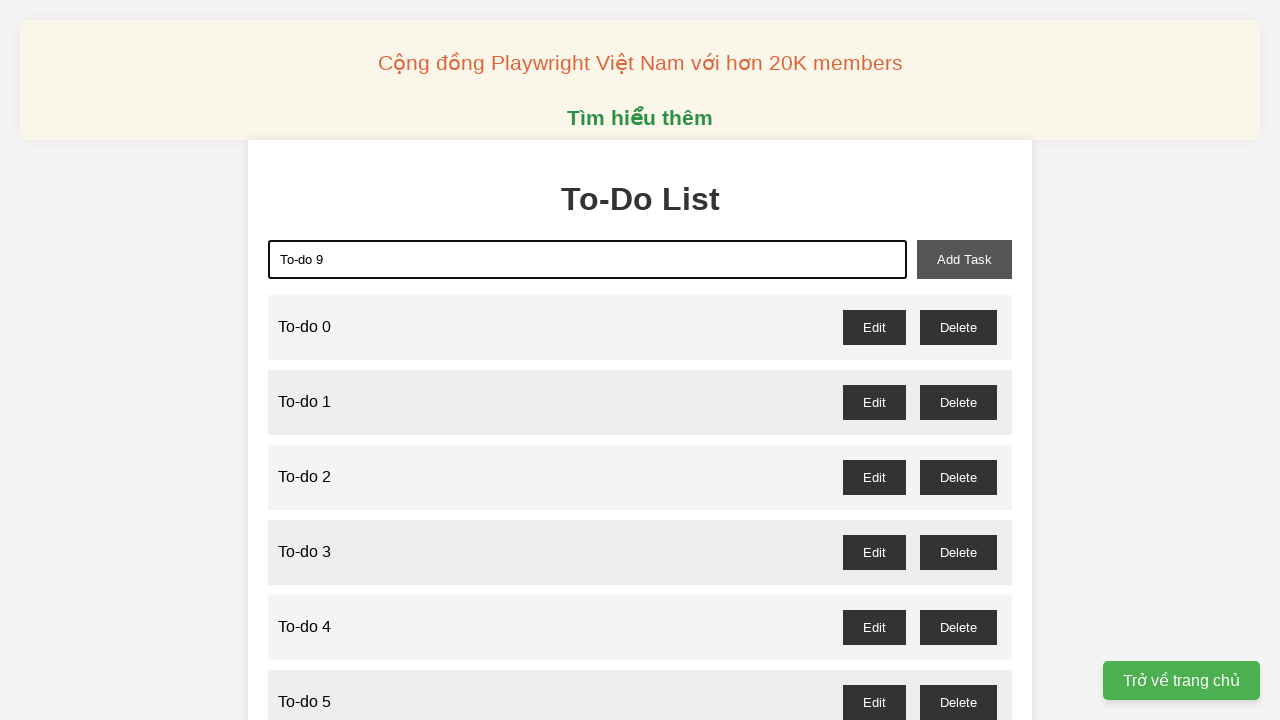

Clicked Add Task button to add 'To-do 9' at (964, 259) on button#add-task
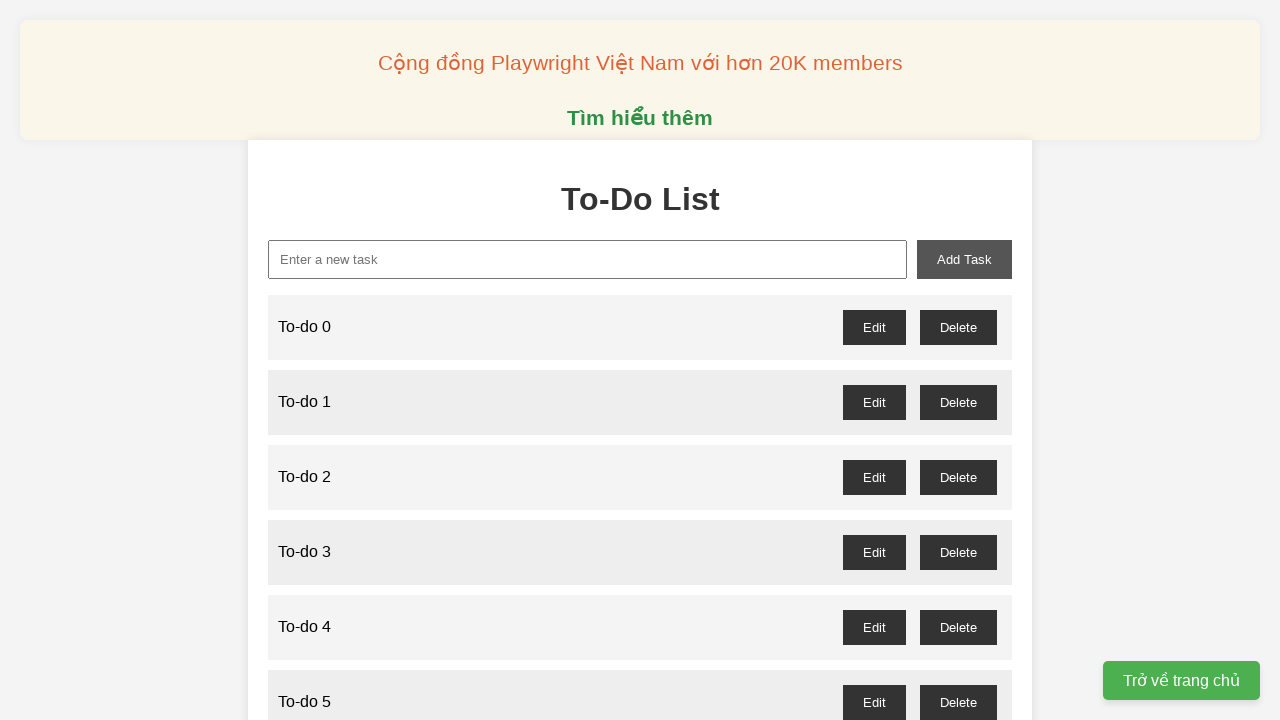

Filled new task input field with 'To-do 10' on input#new-task
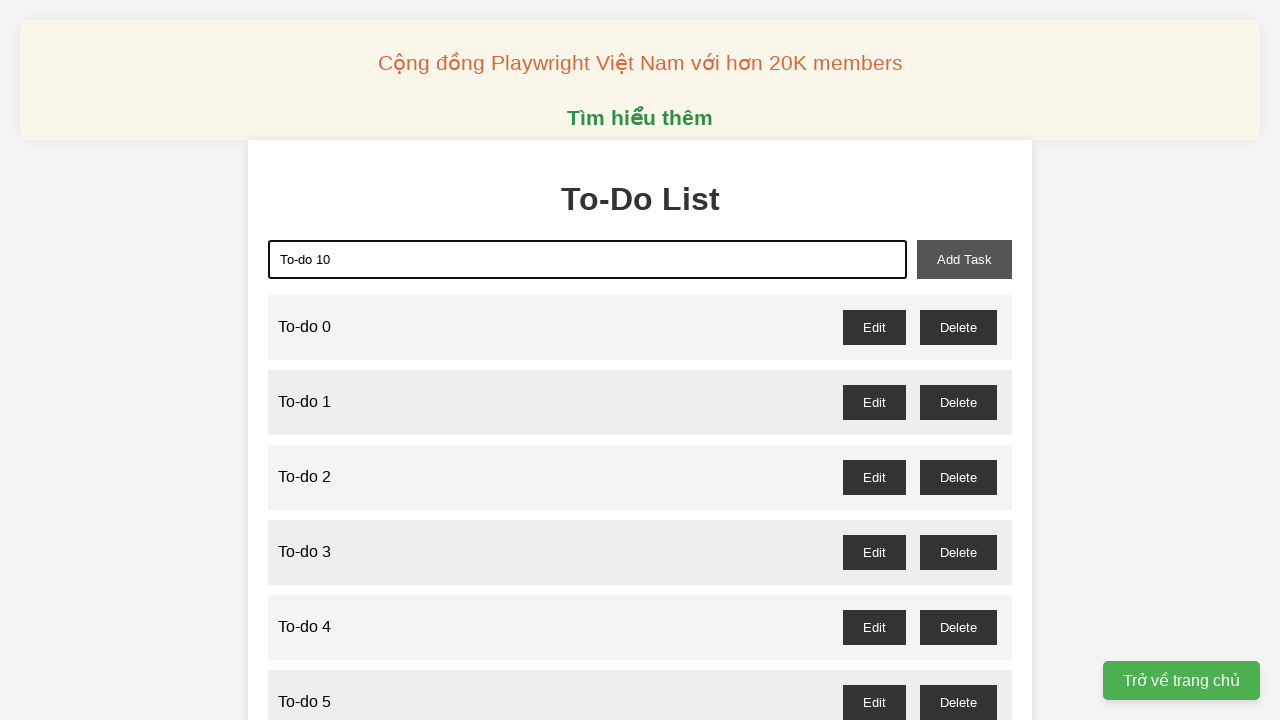

Clicked Add Task button to add 'To-do 10' at (964, 259) on button#add-task
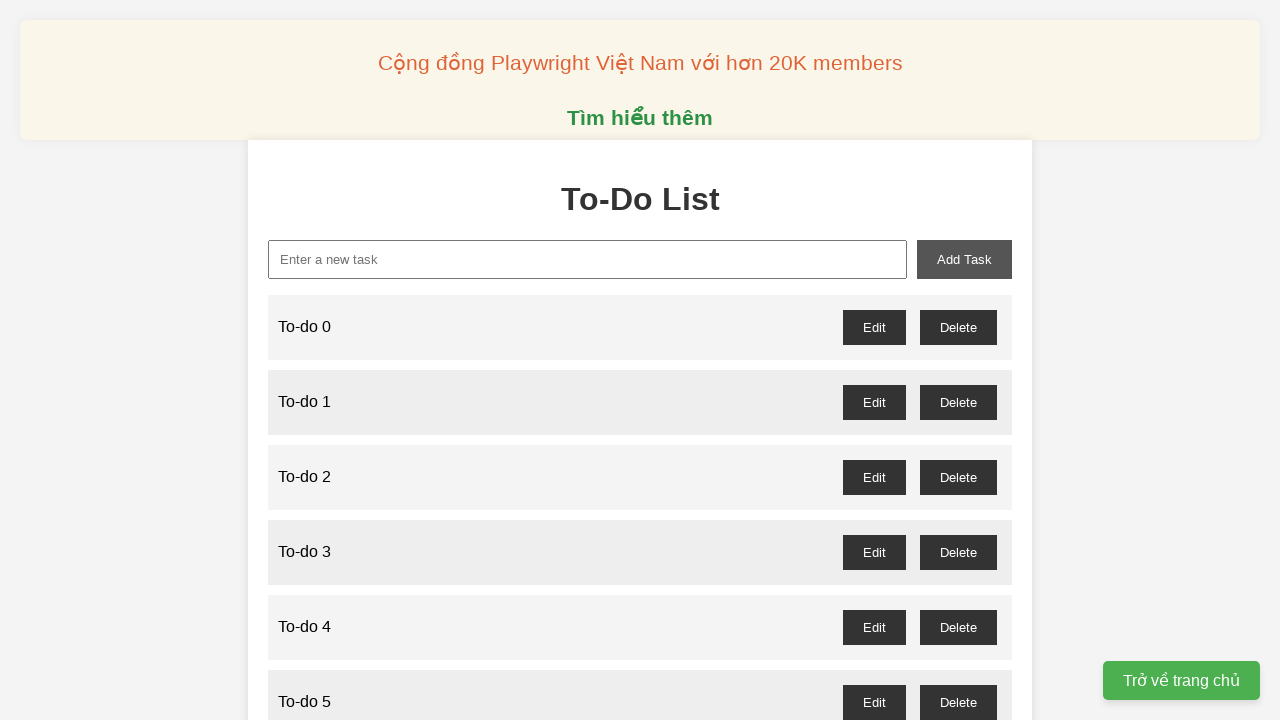

Filled new task input field with 'To-do 11' on input#new-task
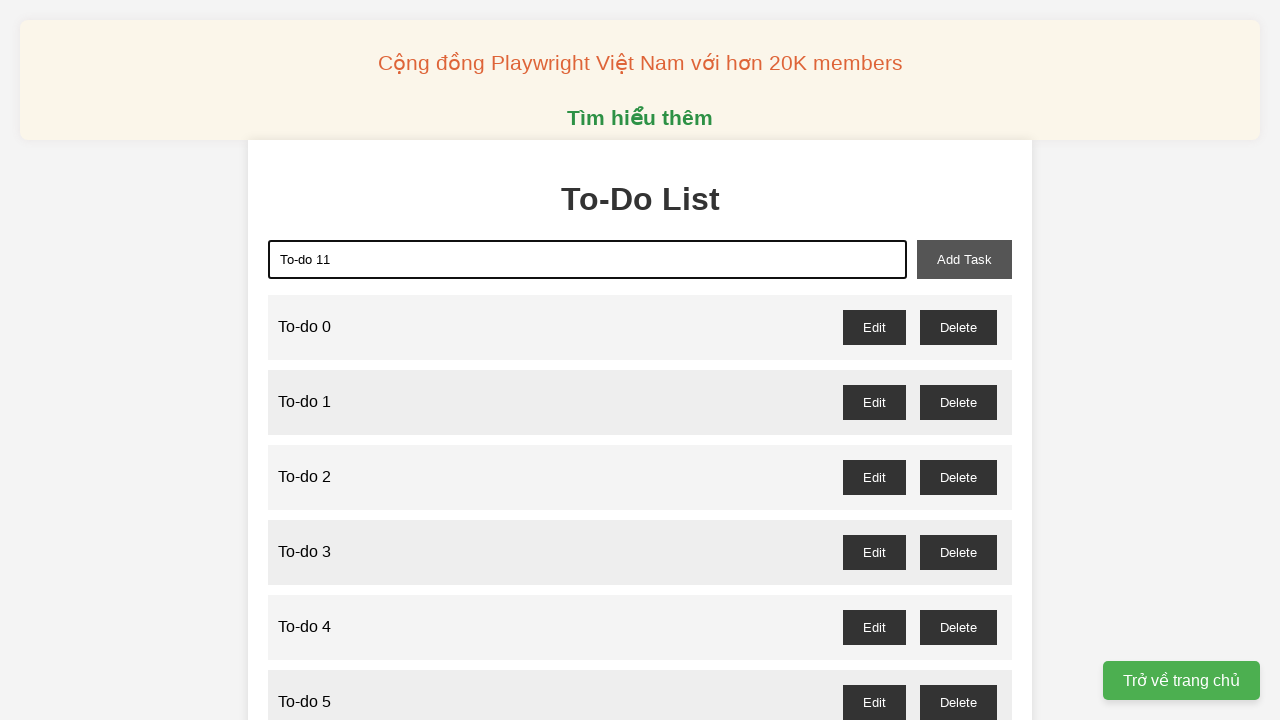

Clicked Add Task button to add 'To-do 11' at (964, 259) on button#add-task
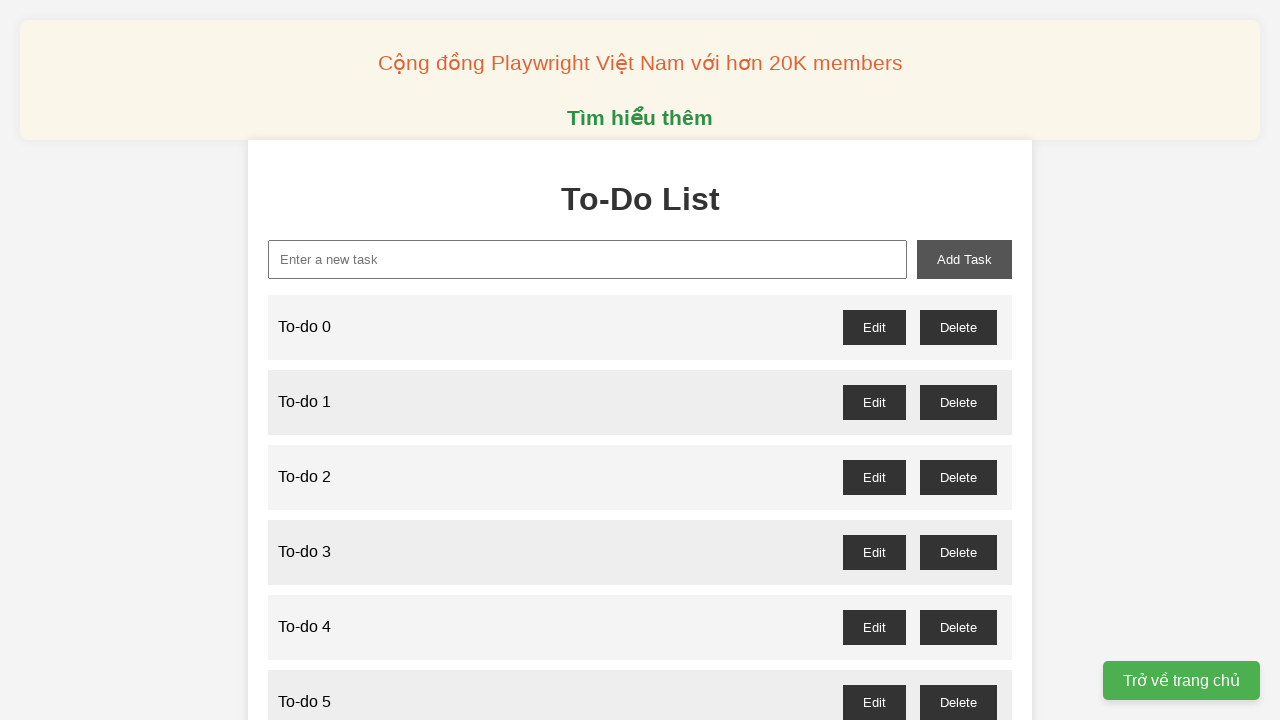

Filled new task input field with 'To-do 12' on input#new-task
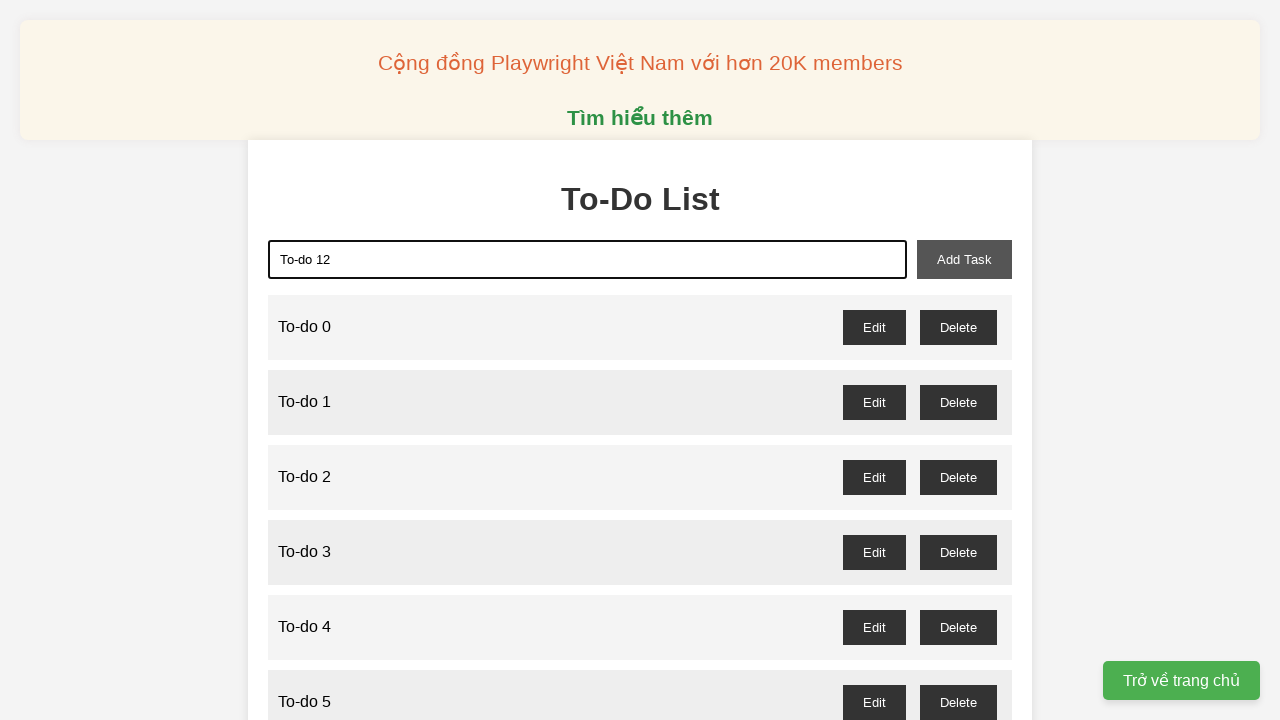

Clicked Add Task button to add 'To-do 12' at (964, 259) on button#add-task
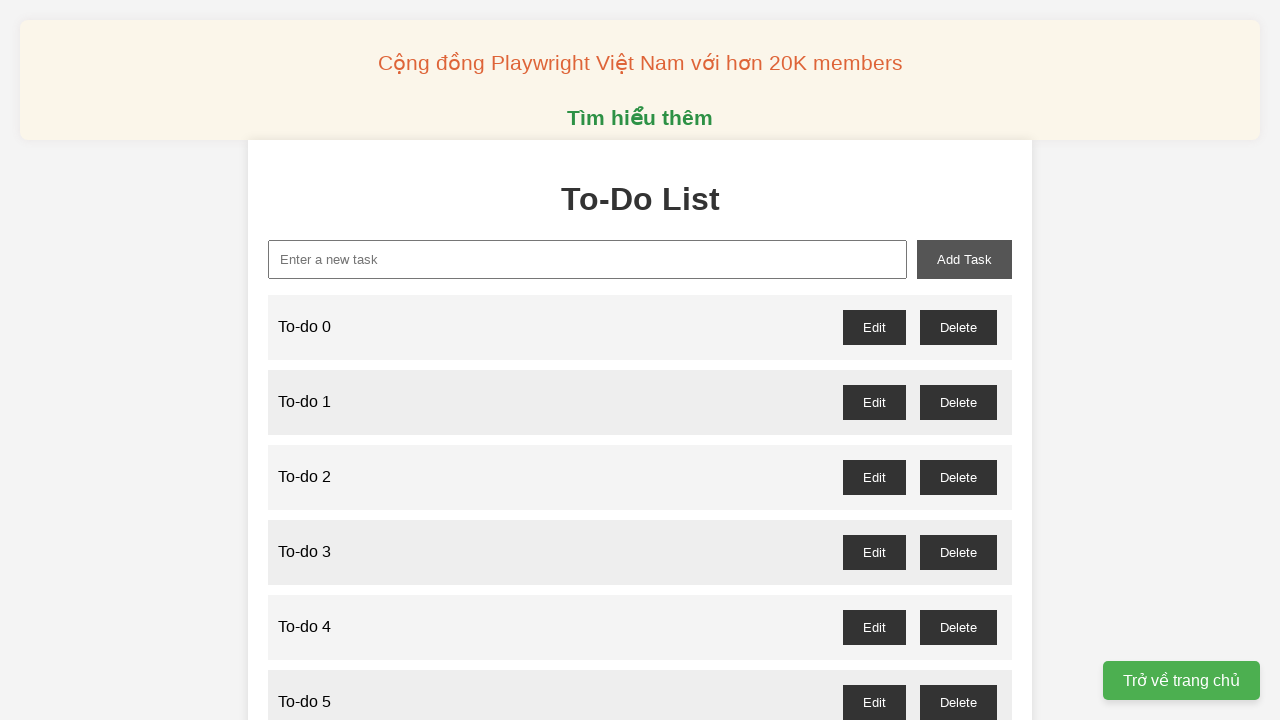

Filled new task input field with 'To-do 13' on input#new-task
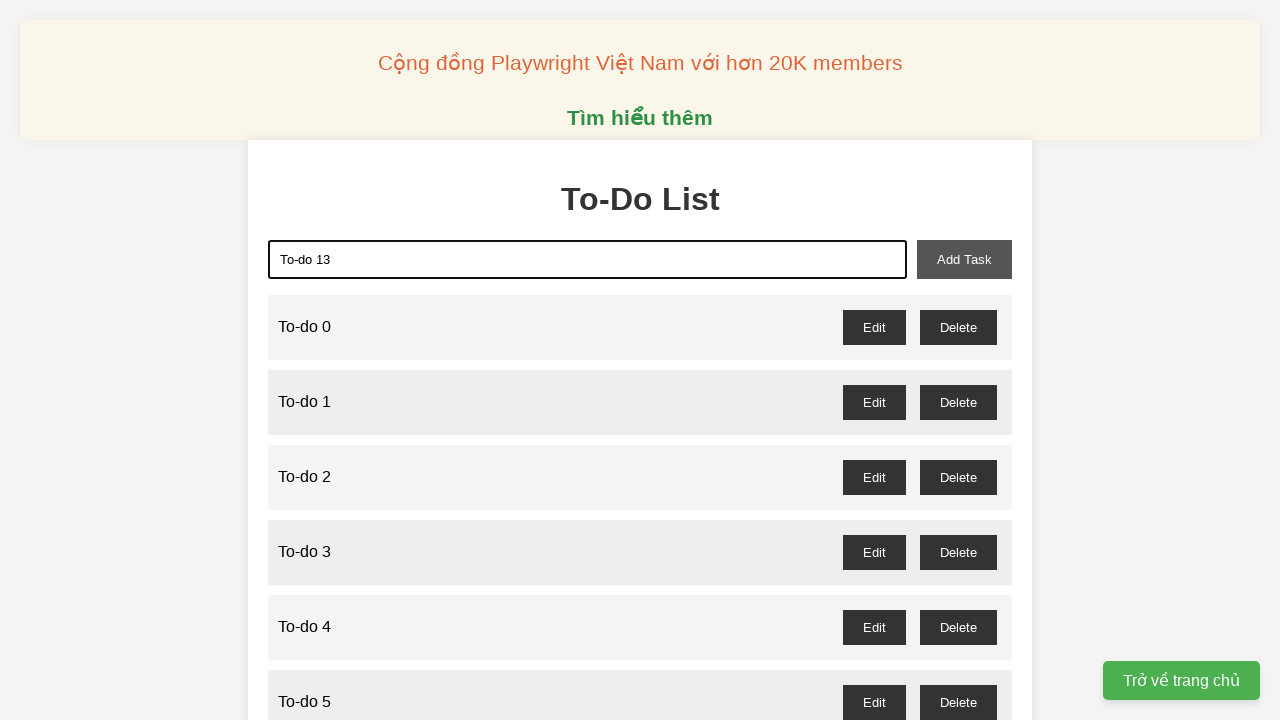

Clicked Add Task button to add 'To-do 13' at (964, 259) on button#add-task
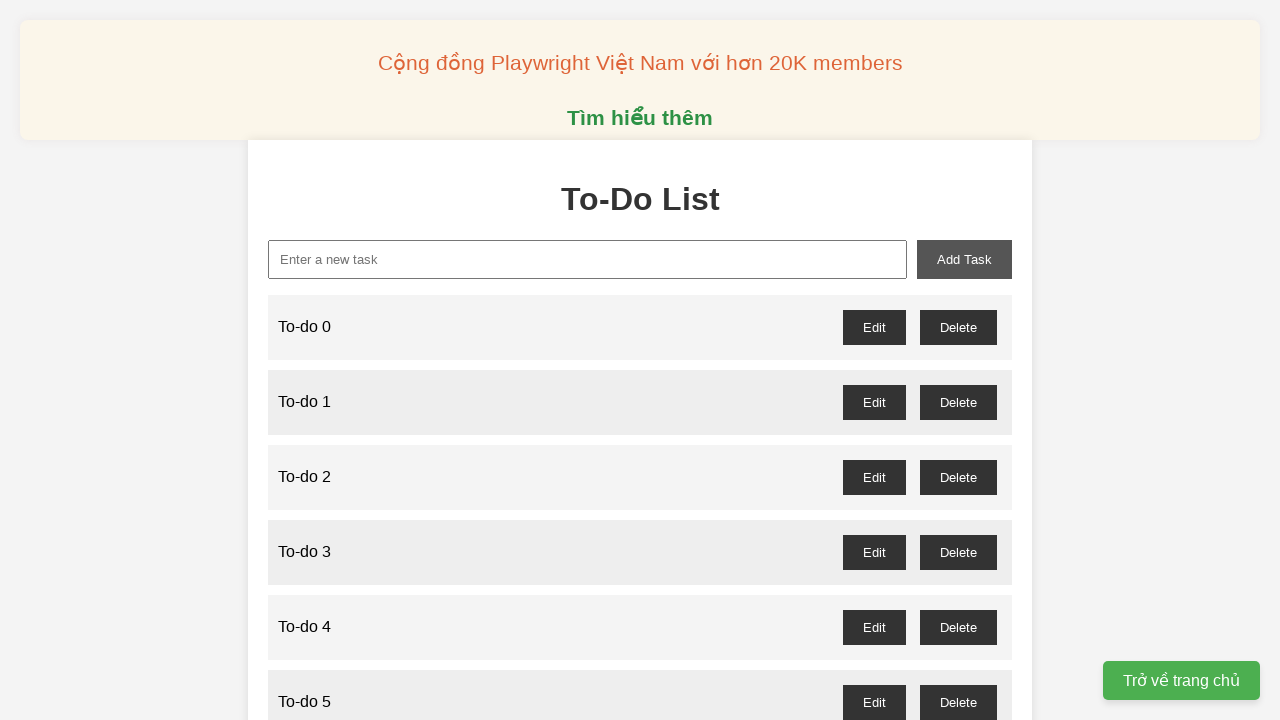

Filled new task input field with 'To-do 14' on input#new-task
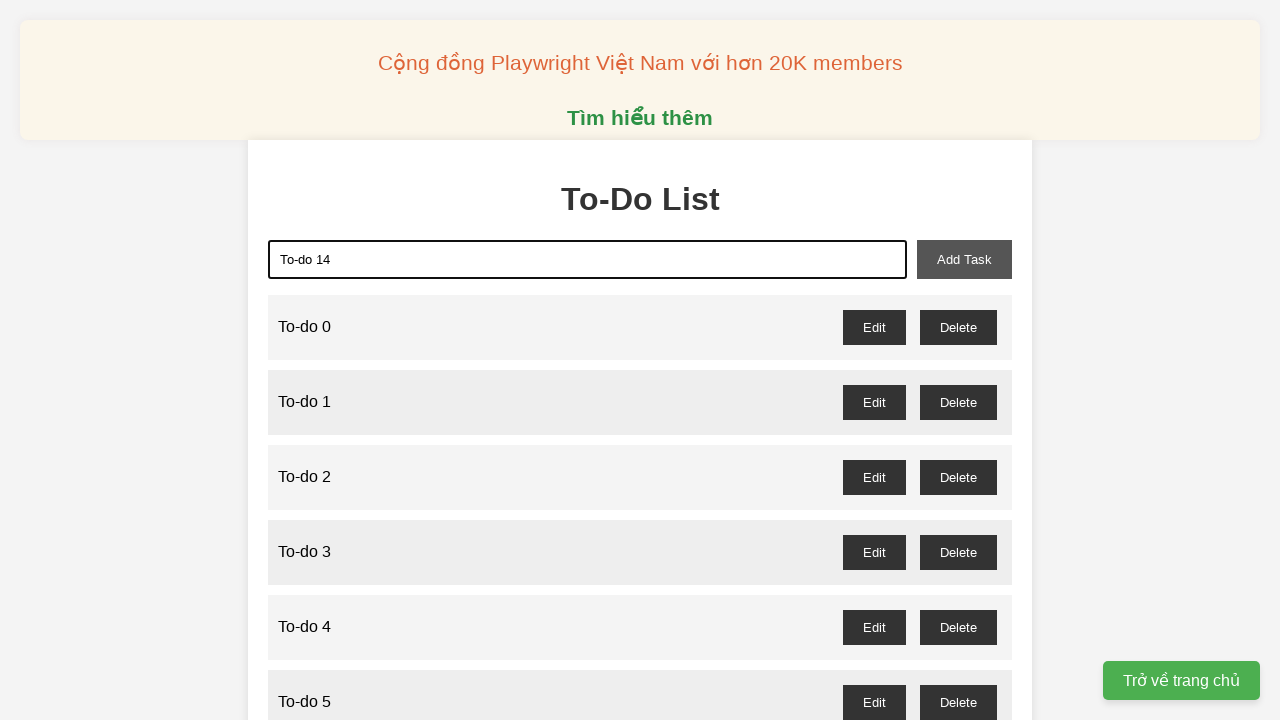

Clicked Add Task button to add 'To-do 14' at (964, 259) on button#add-task
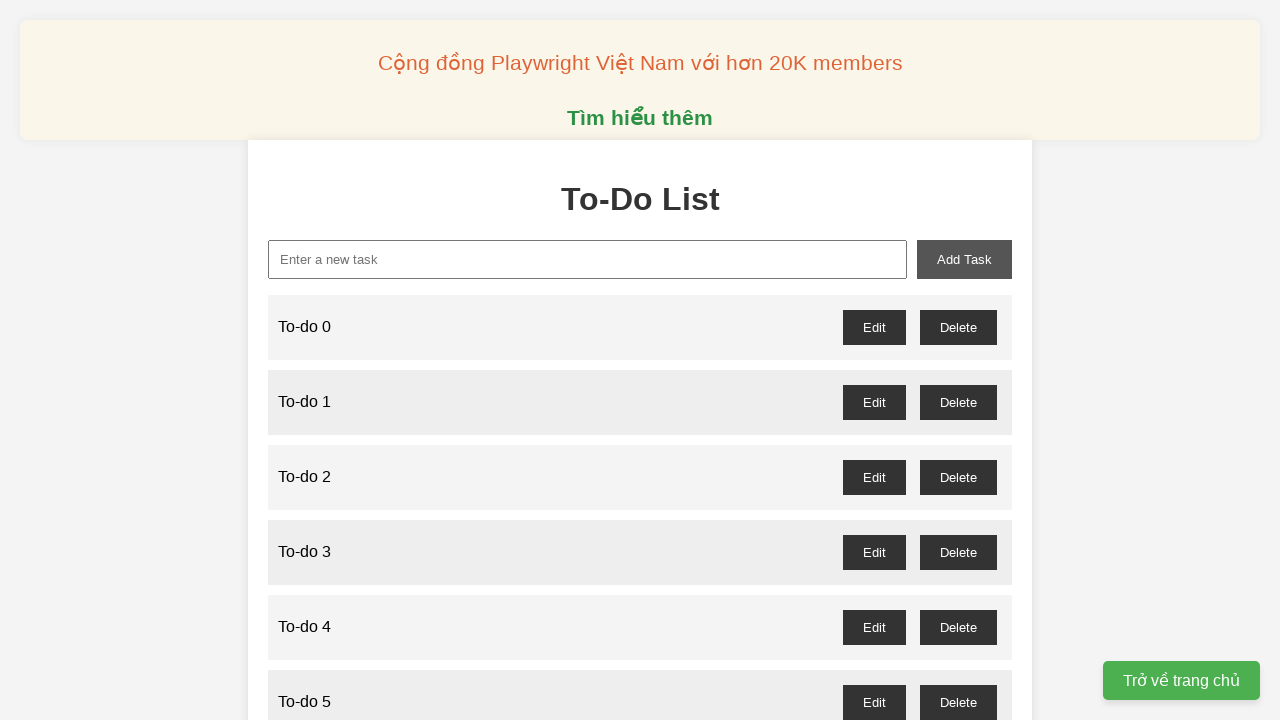

Filled new task input field with 'To-do 15' on input#new-task
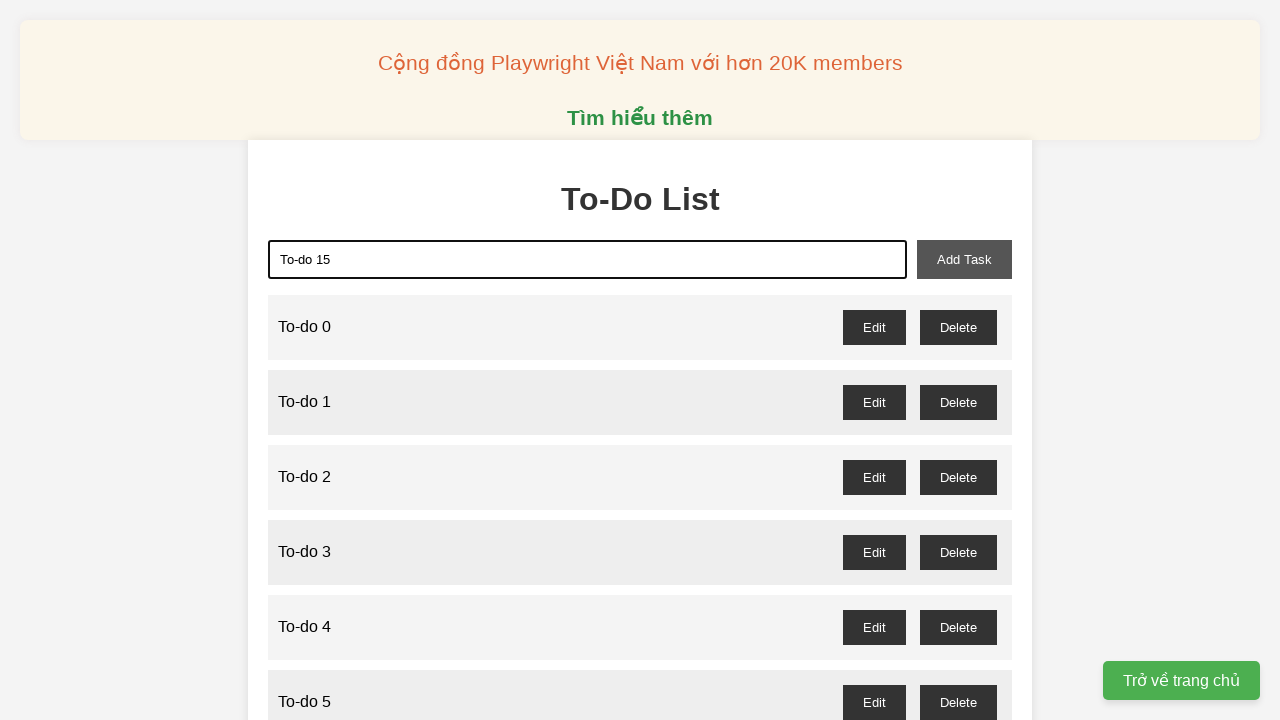

Clicked Add Task button to add 'To-do 15' at (964, 259) on button#add-task
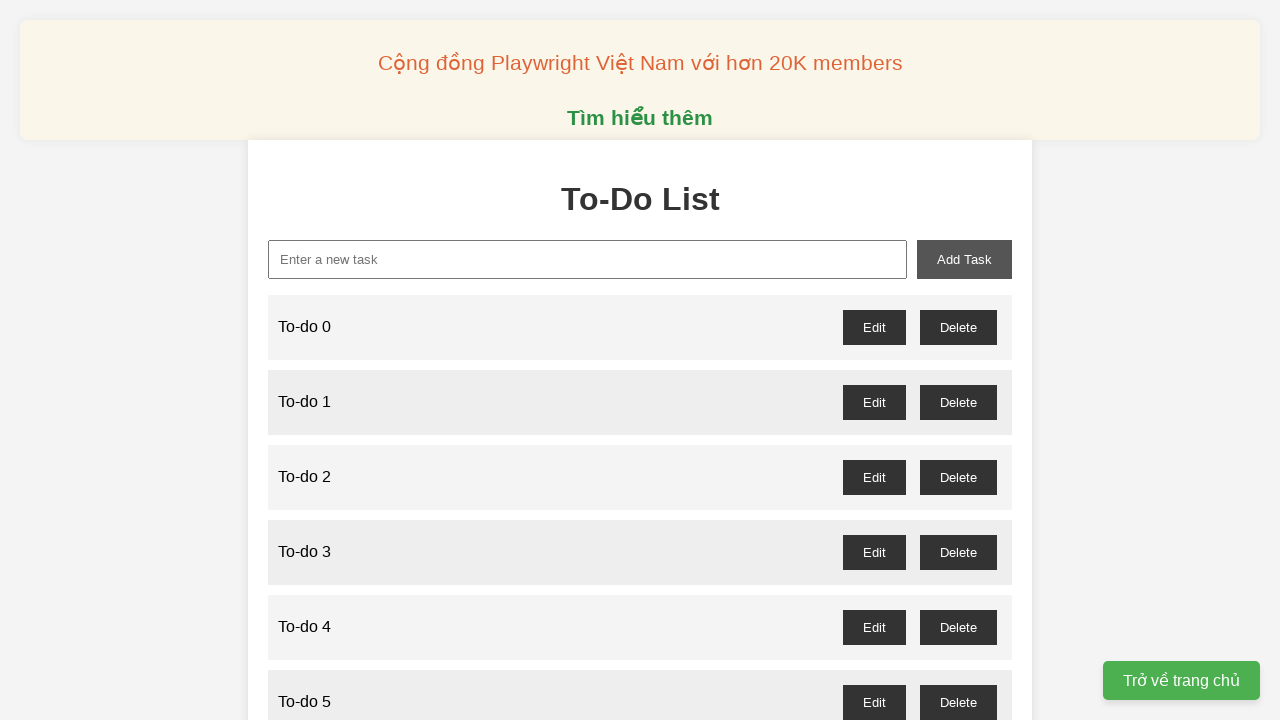

Filled new task input field with 'To-do 16' on input#new-task
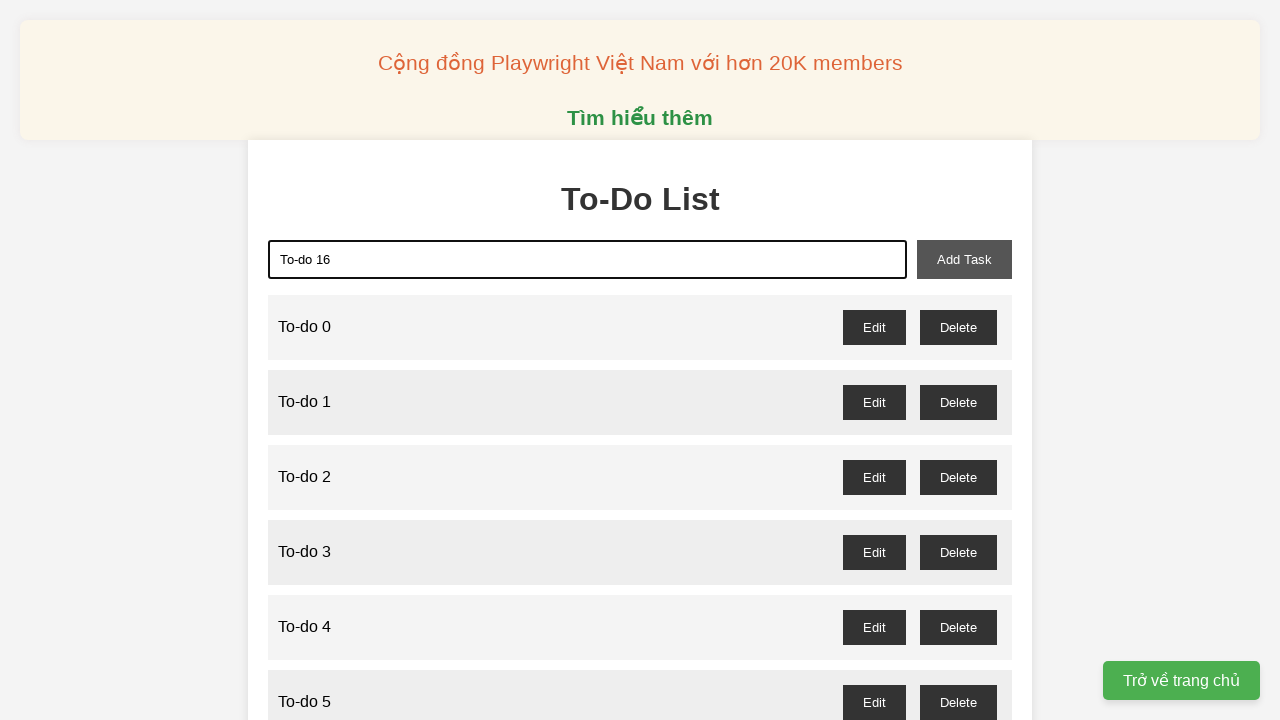

Clicked Add Task button to add 'To-do 16' at (964, 259) on button#add-task
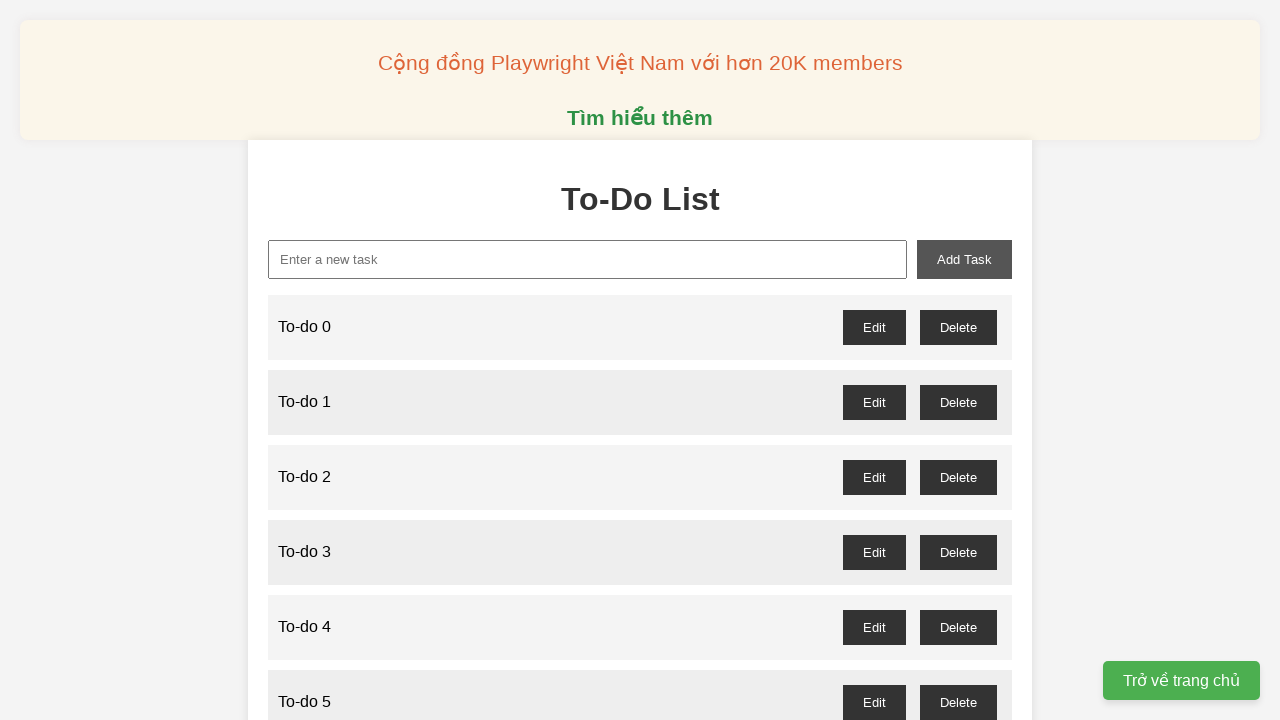

Filled new task input field with 'To-do 17' on input#new-task
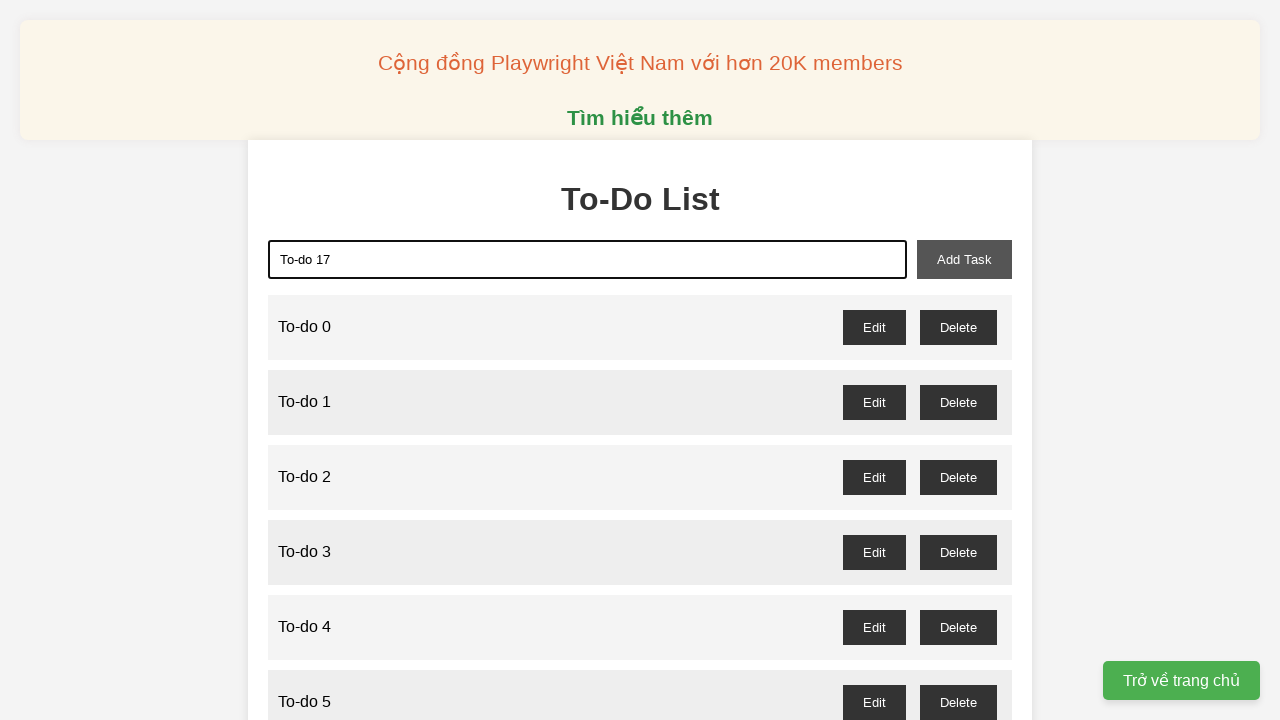

Clicked Add Task button to add 'To-do 17' at (964, 259) on button#add-task
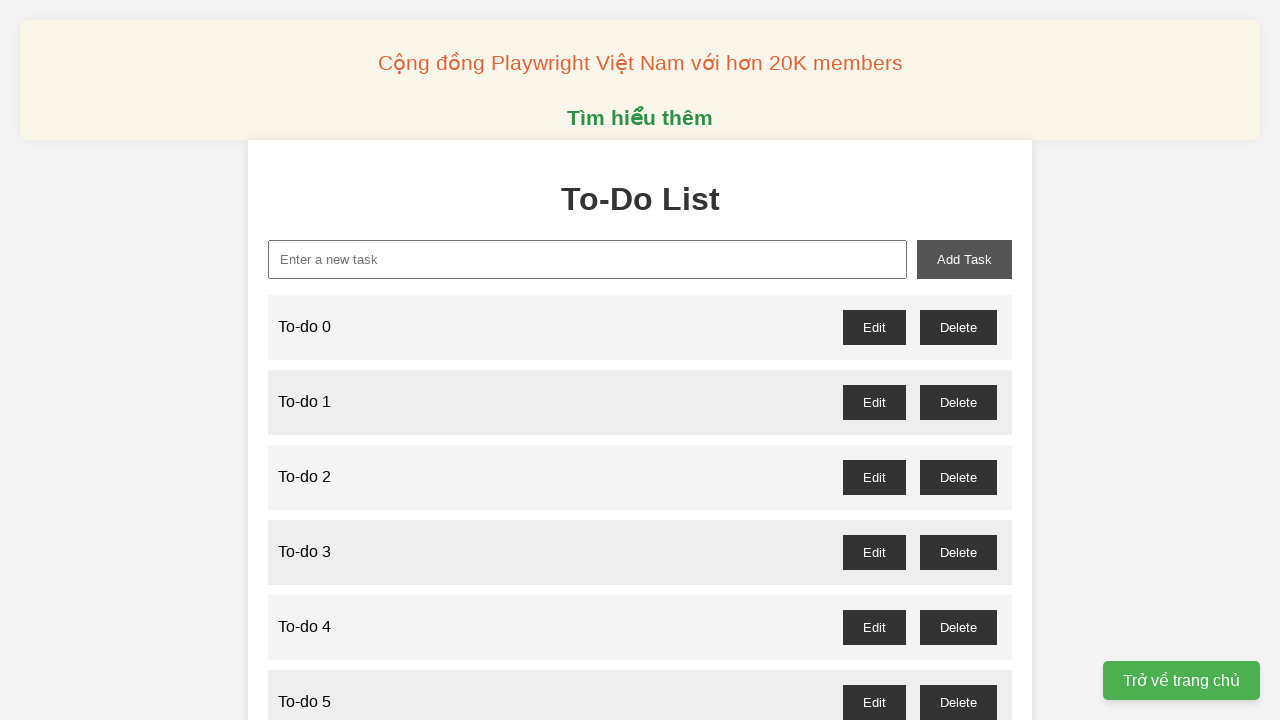

Filled new task input field with 'To-do 18' on input#new-task
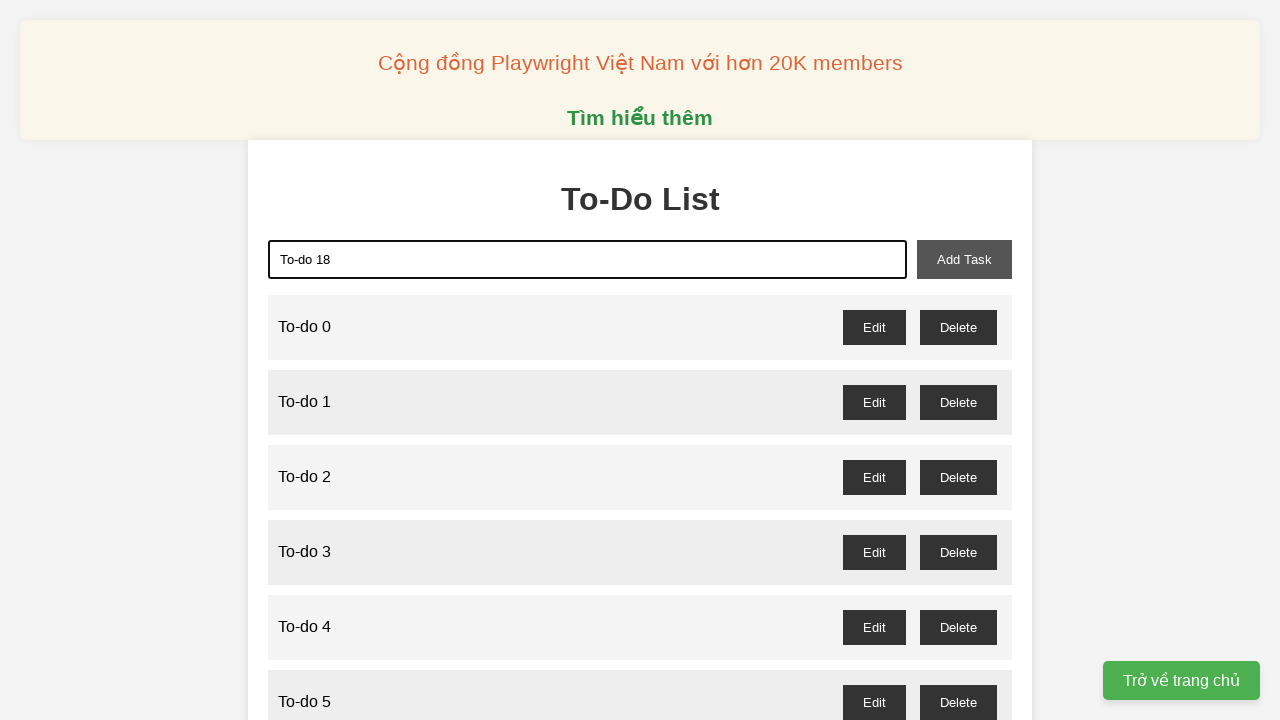

Clicked Add Task button to add 'To-do 18' at (964, 259) on button#add-task
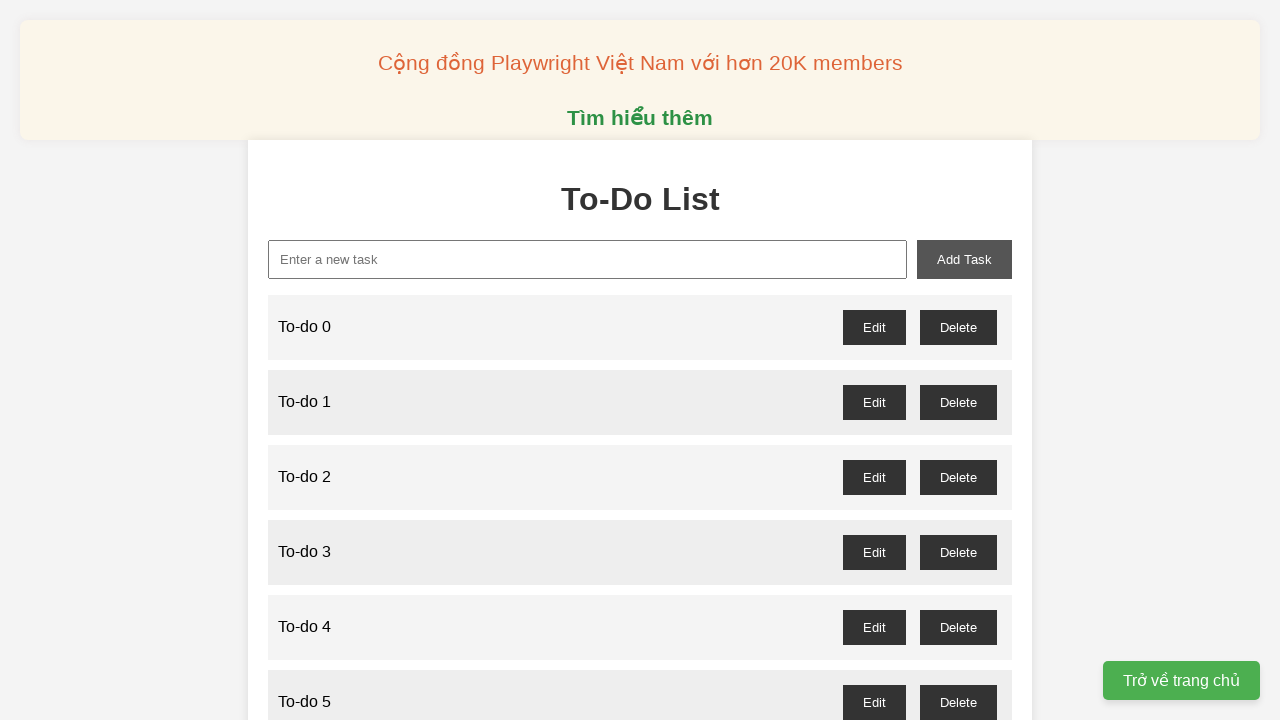

Filled new task input field with 'To-do 19' on input#new-task
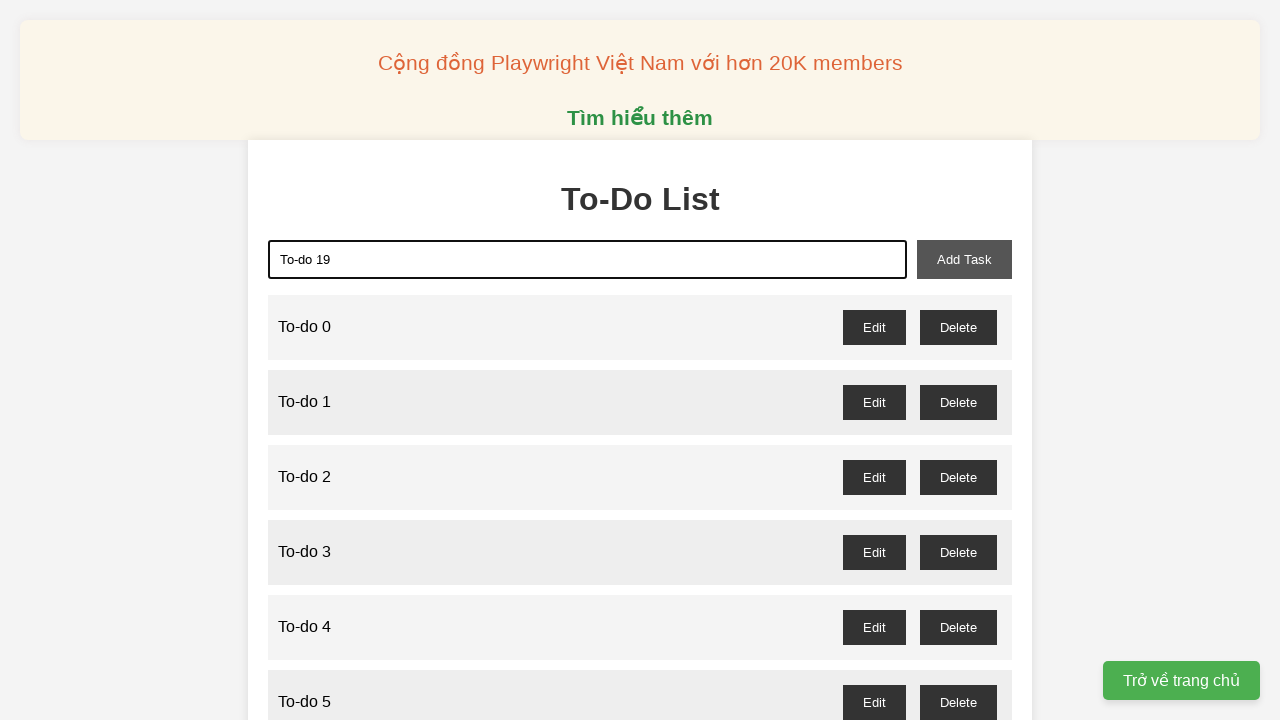

Clicked Add Task button to add 'To-do 19' at (964, 259) on button#add-task
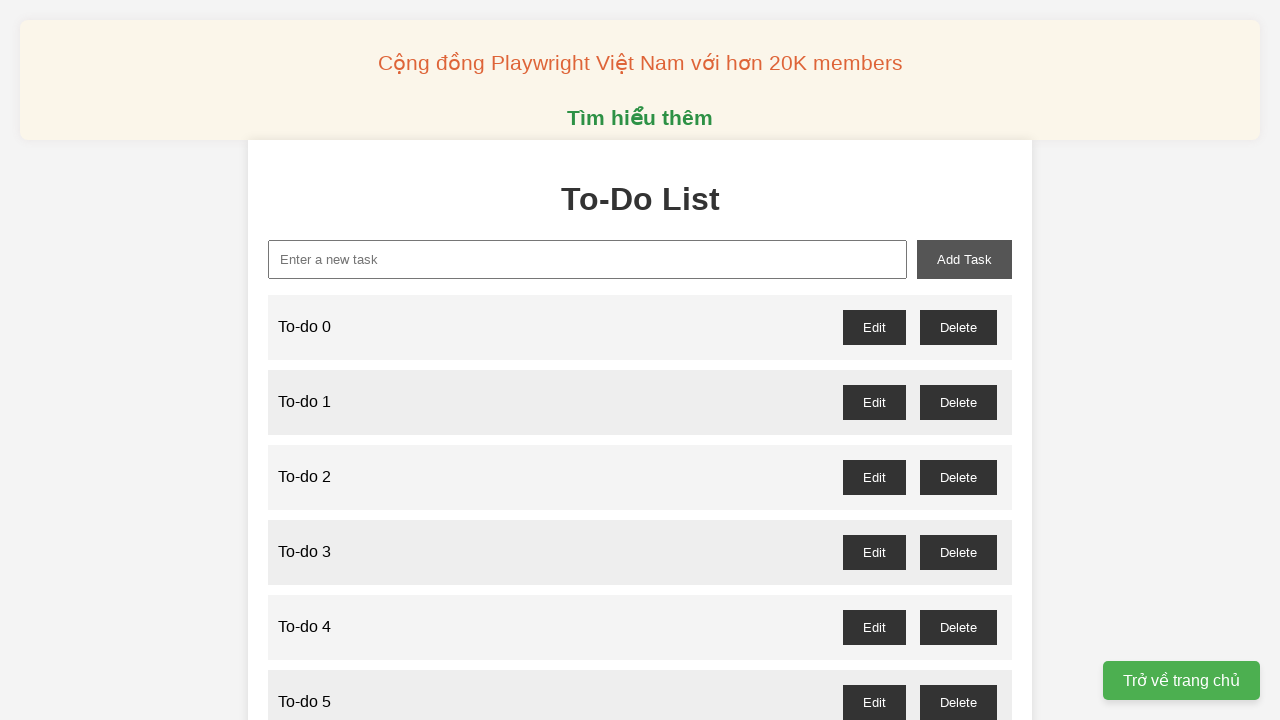

Filled new task input field with 'To-do 20' on input#new-task
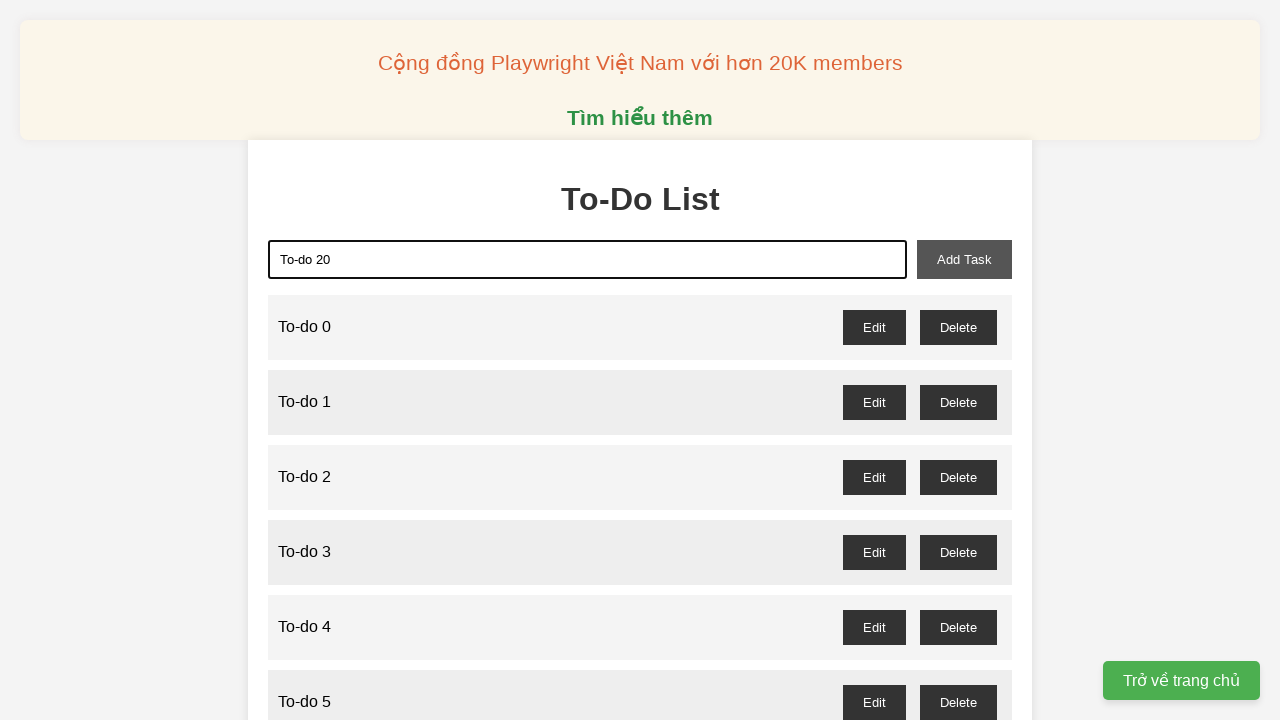

Clicked Add Task button to add 'To-do 20' at (964, 259) on button#add-task
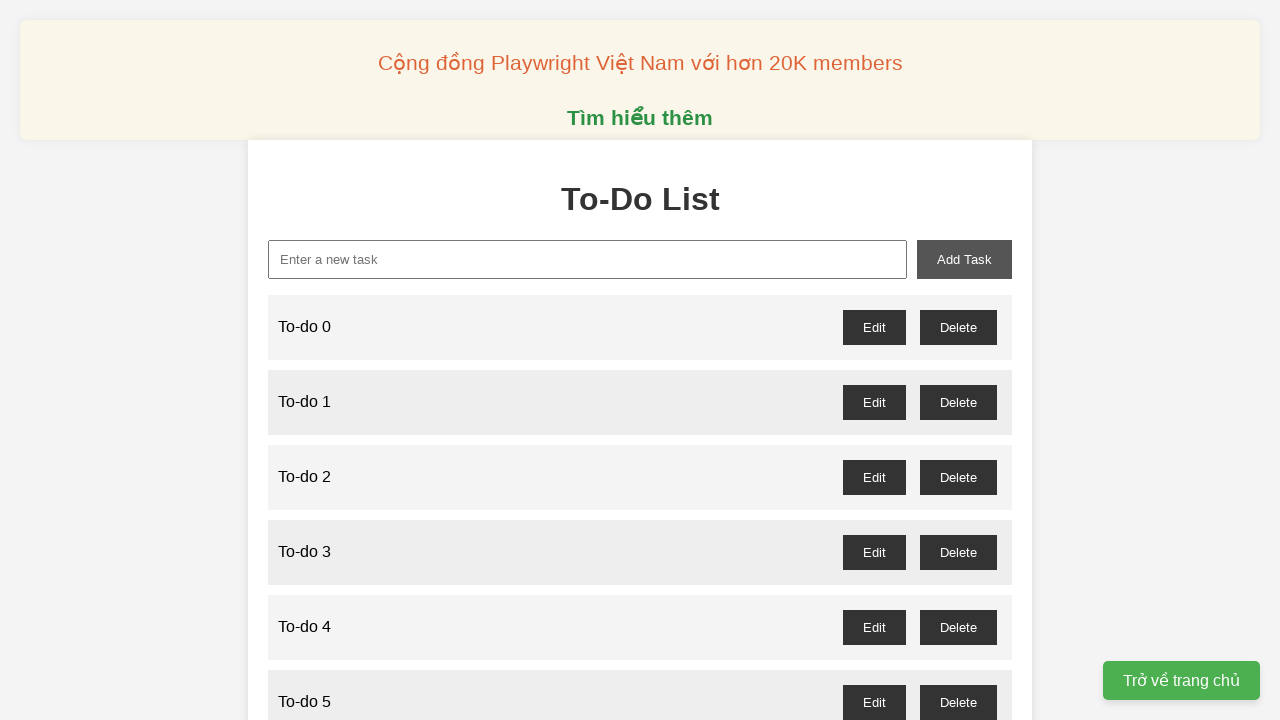

Filled new task input field with 'To-do 21' on input#new-task
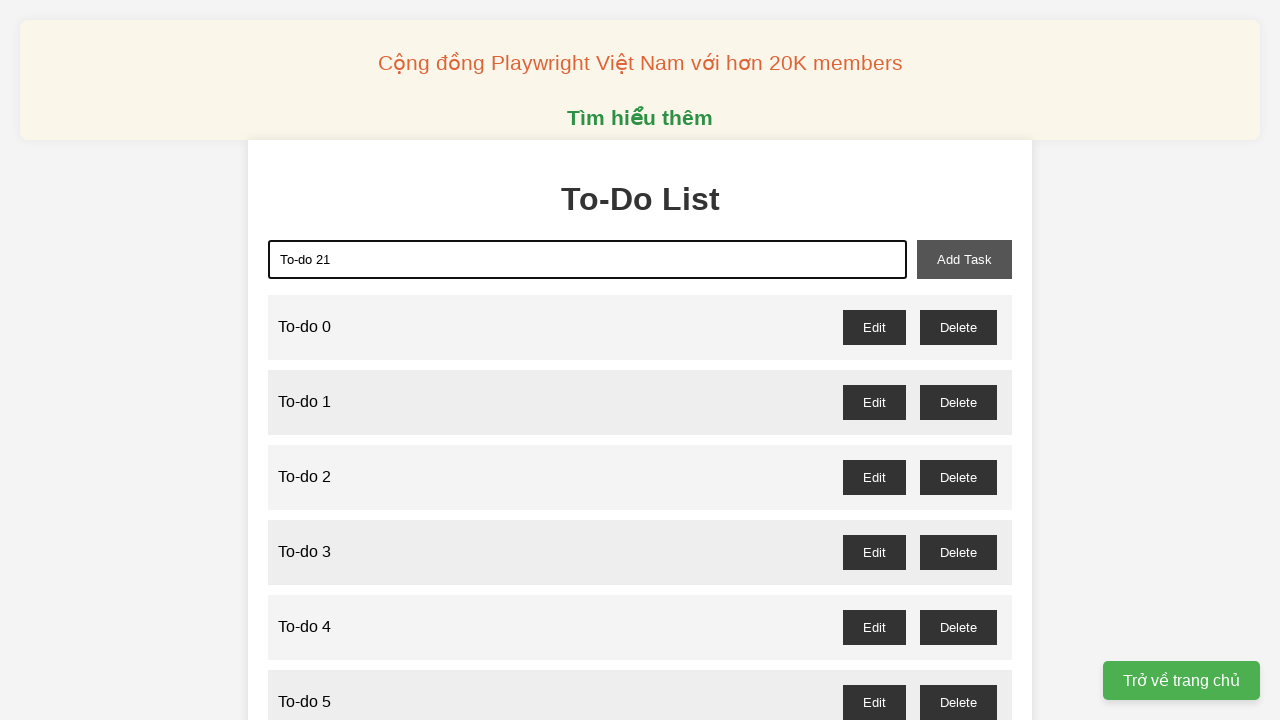

Clicked Add Task button to add 'To-do 21' at (964, 259) on button#add-task
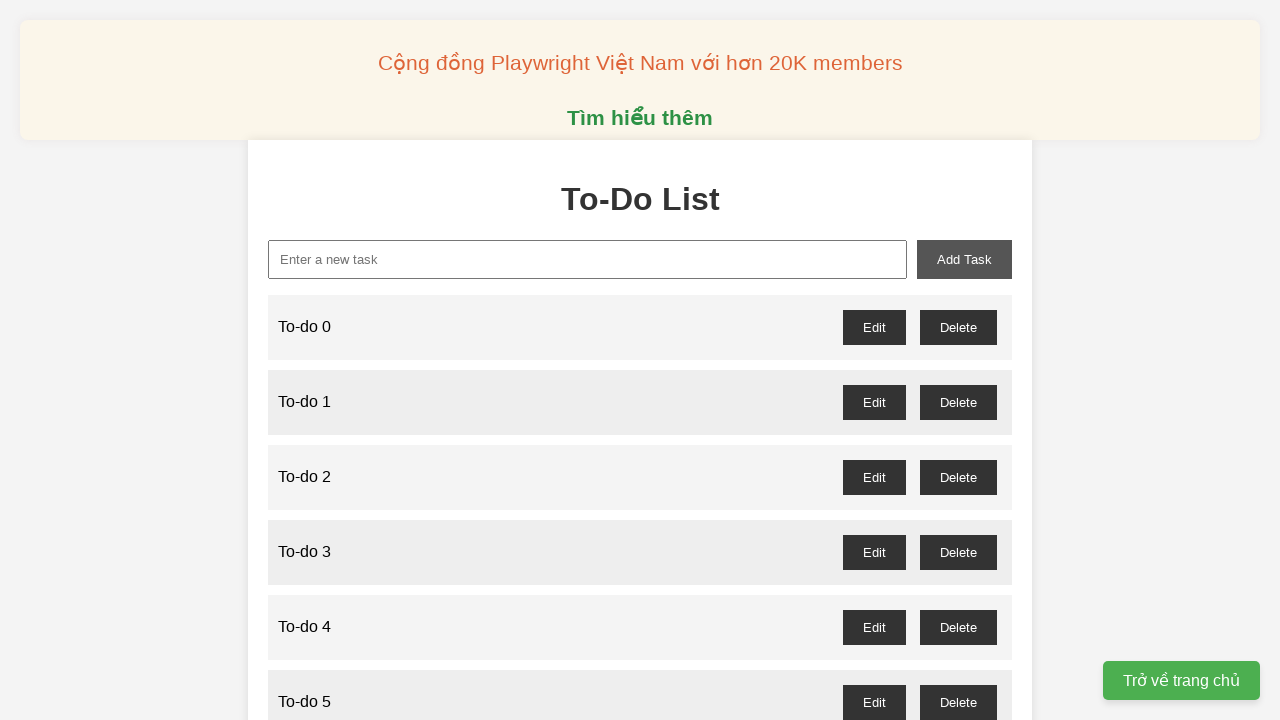

Filled new task input field with 'To-do 22' on input#new-task
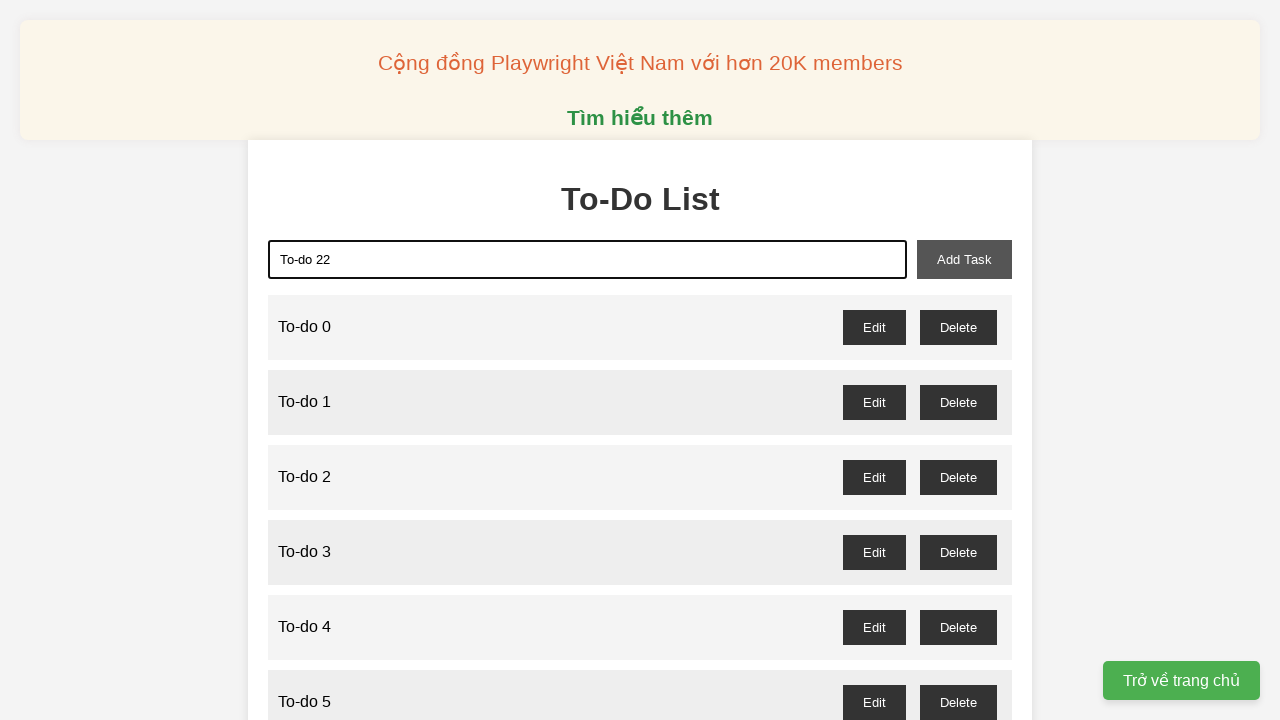

Clicked Add Task button to add 'To-do 22' at (964, 259) on button#add-task
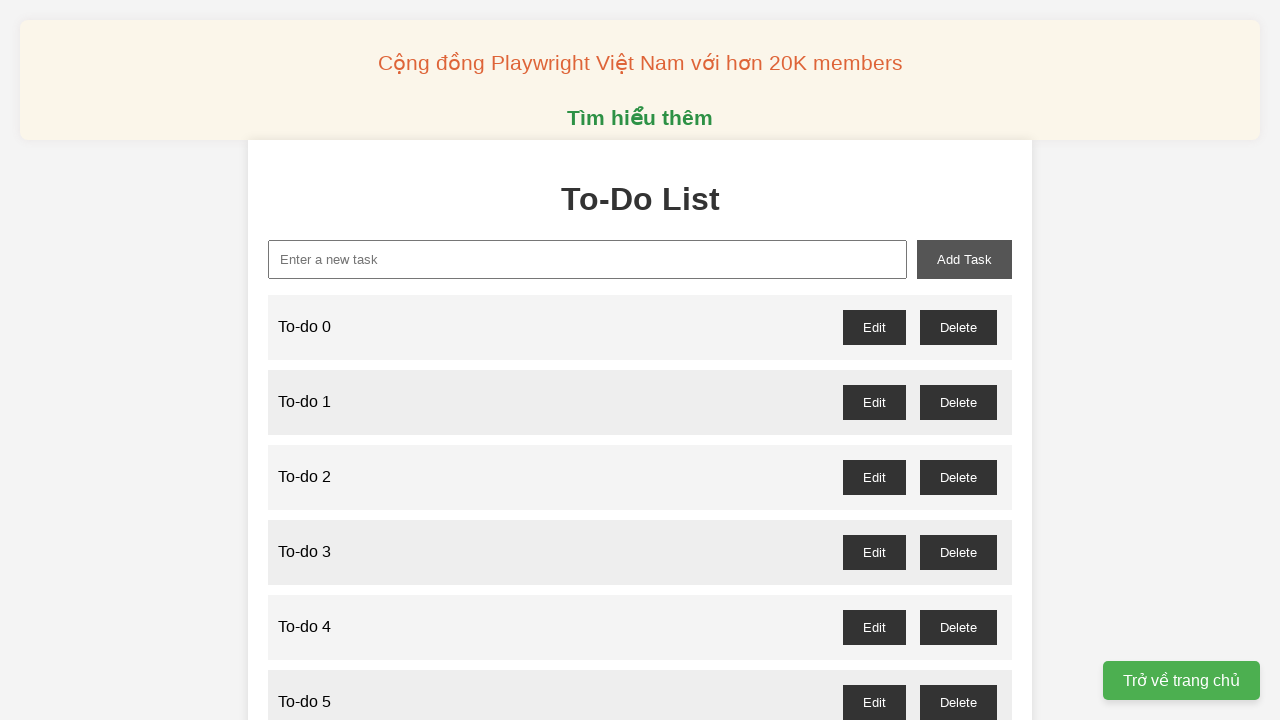

Filled new task input field with 'To-do 23' on input#new-task
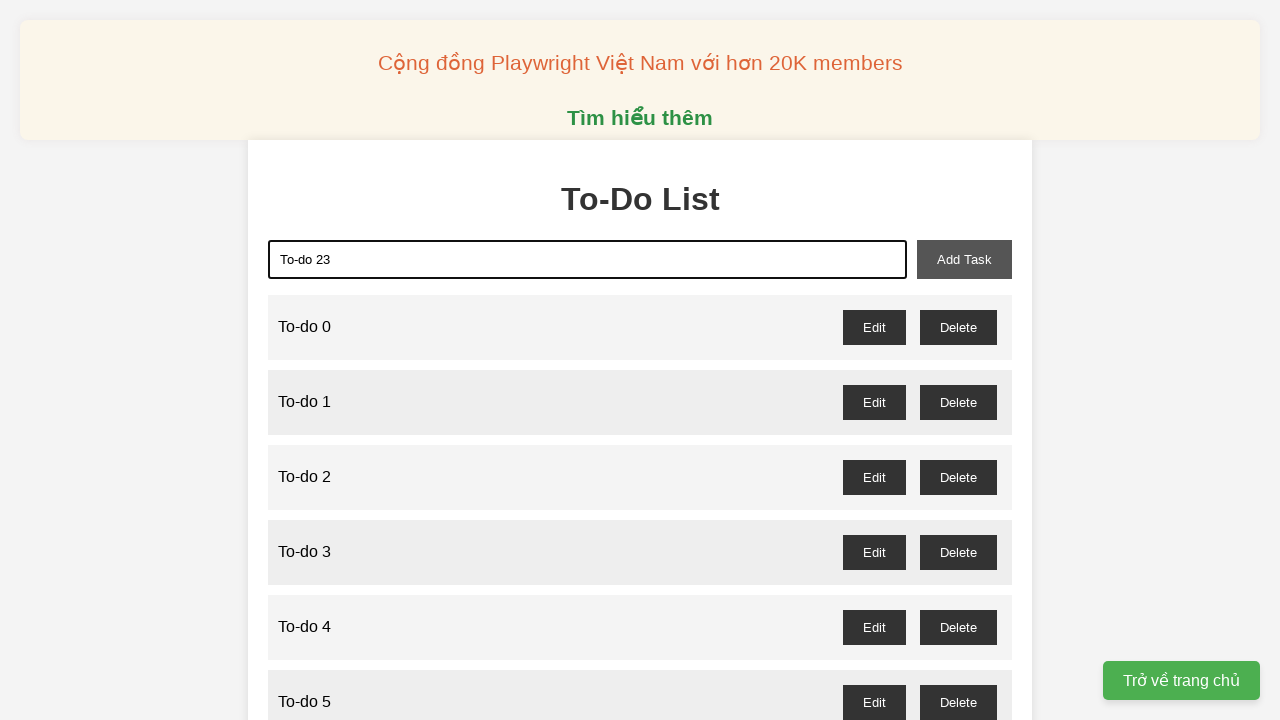

Clicked Add Task button to add 'To-do 23' at (964, 259) on button#add-task
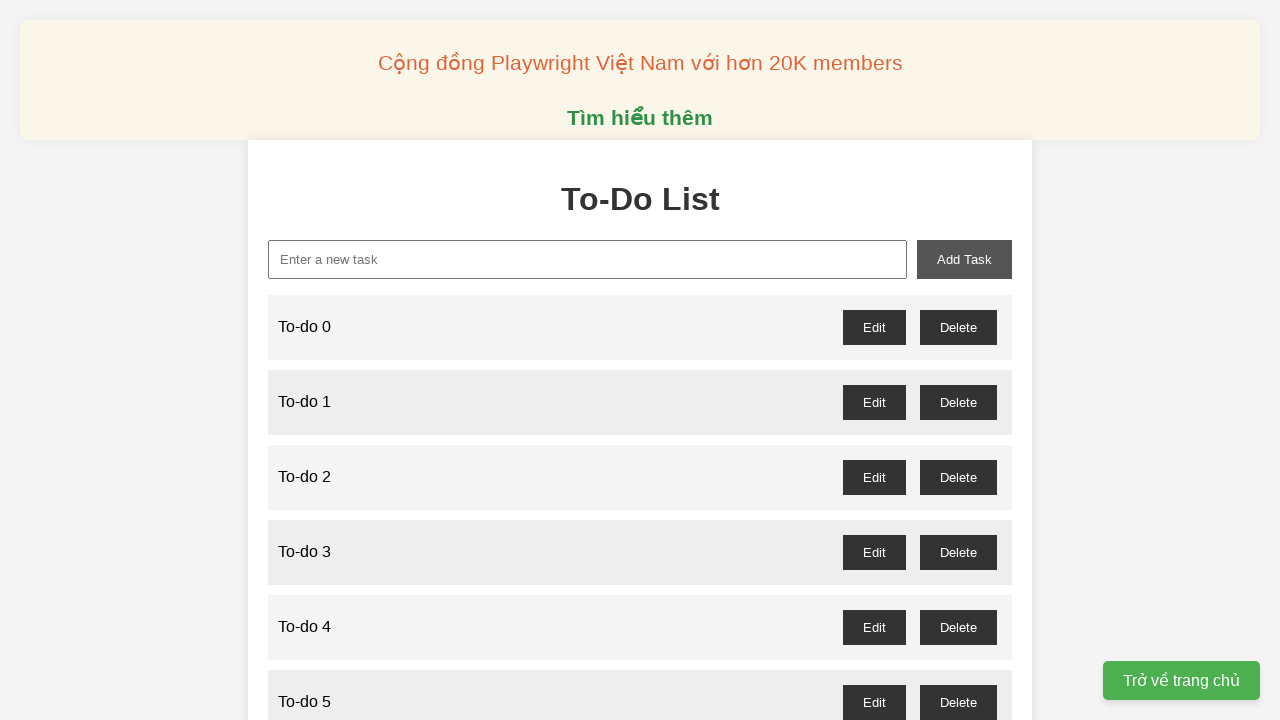

Filled new task input field with 'To-do 24' on input#new-task
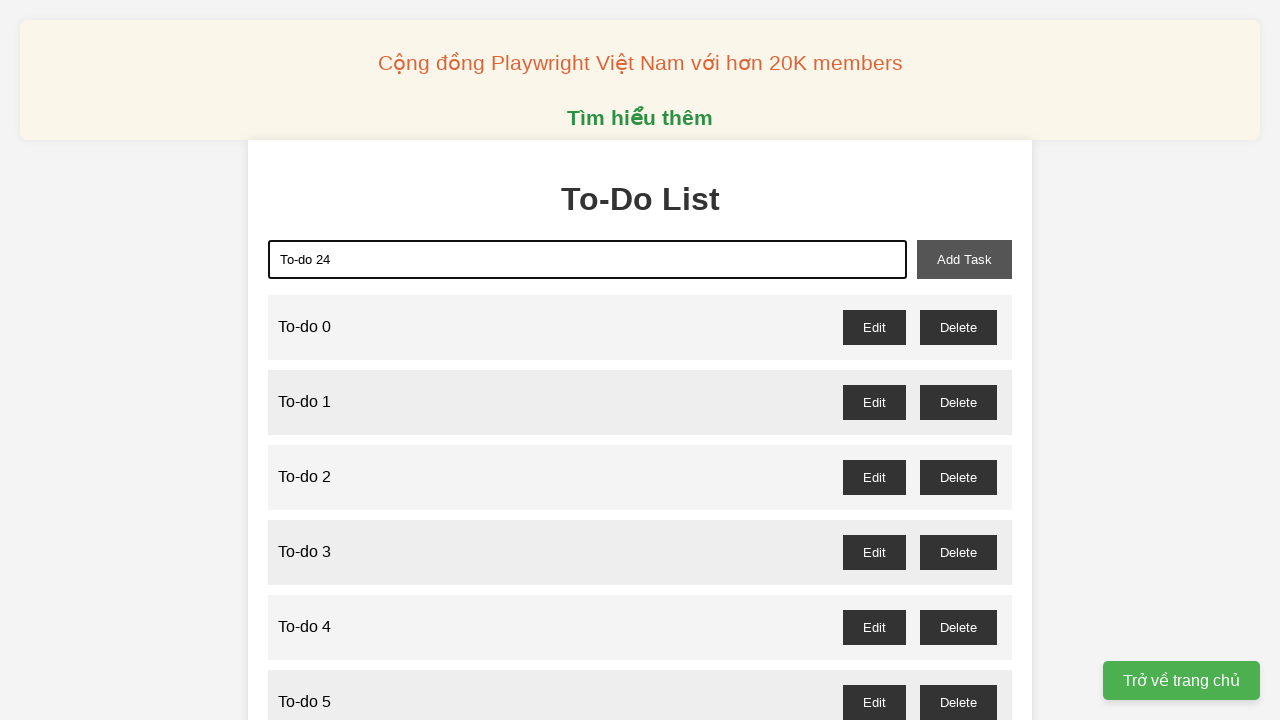

Clicked Add Task button to add 'To-do 24' at (964, 259) on button#add-task
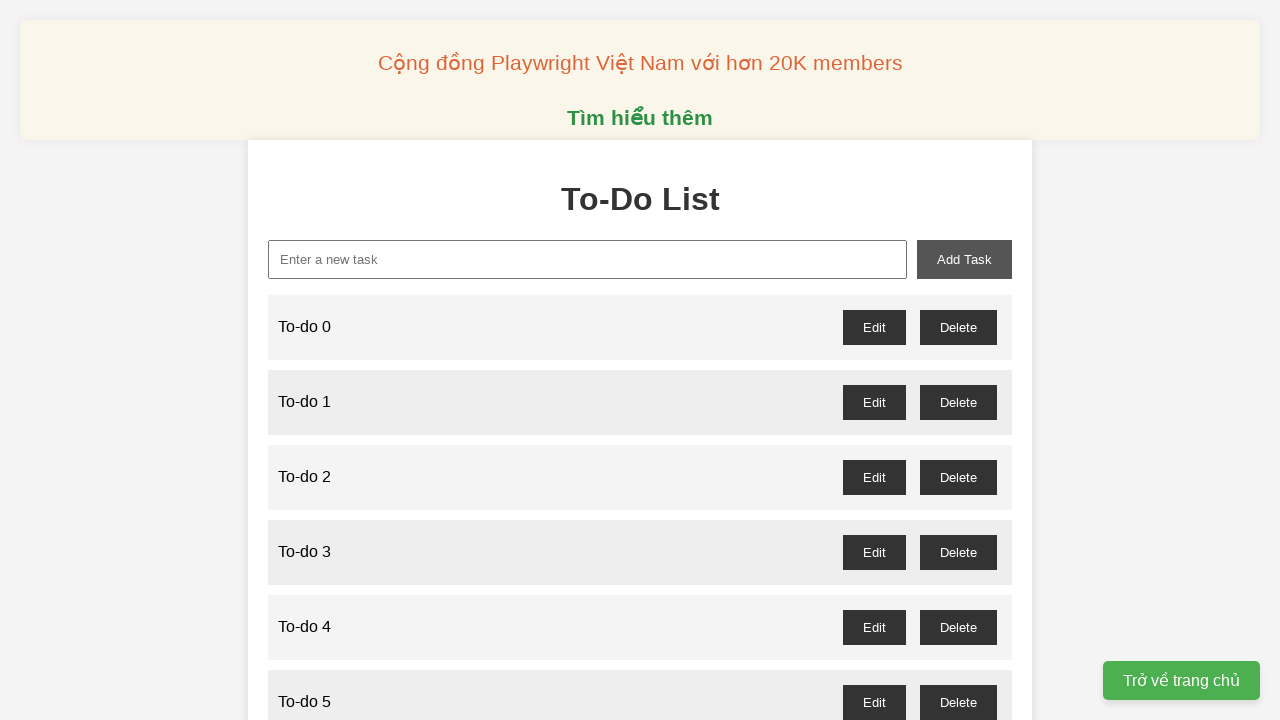

Filled new task input field with 'To-do 25' on input#new-task
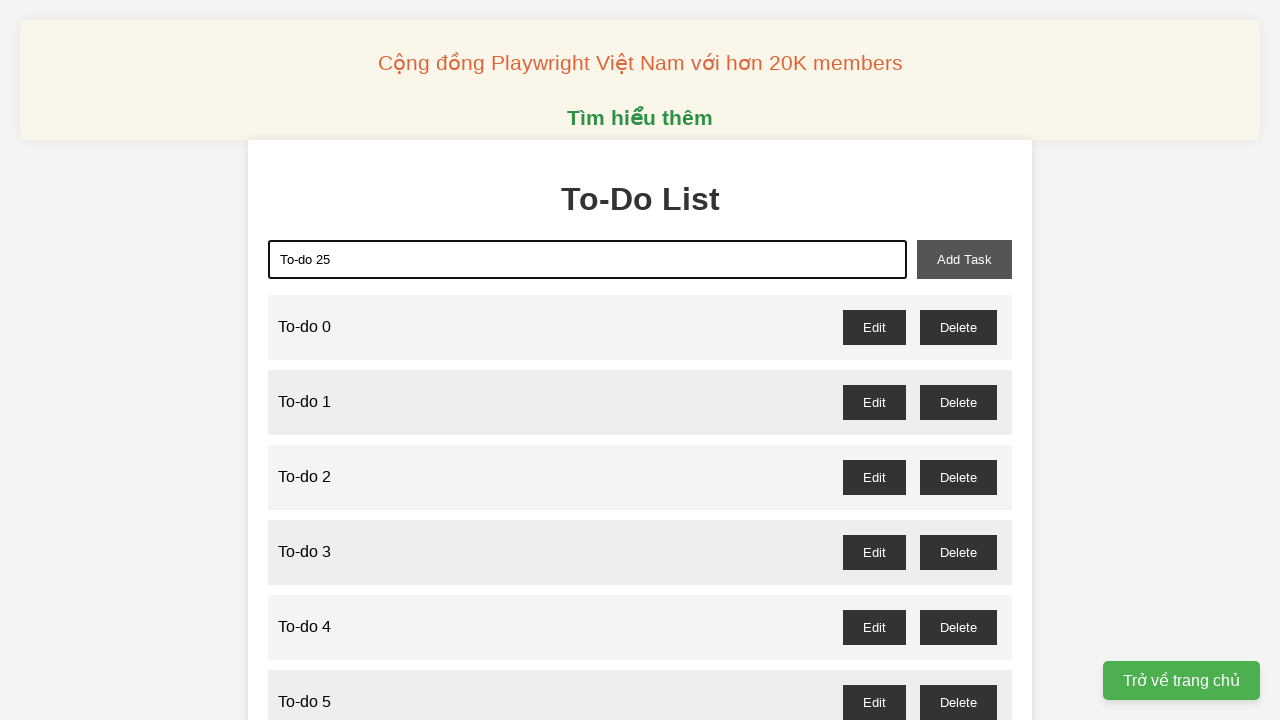

Clicked Add Task button to add 'To-do 25' at (964, 259) on button#add-task
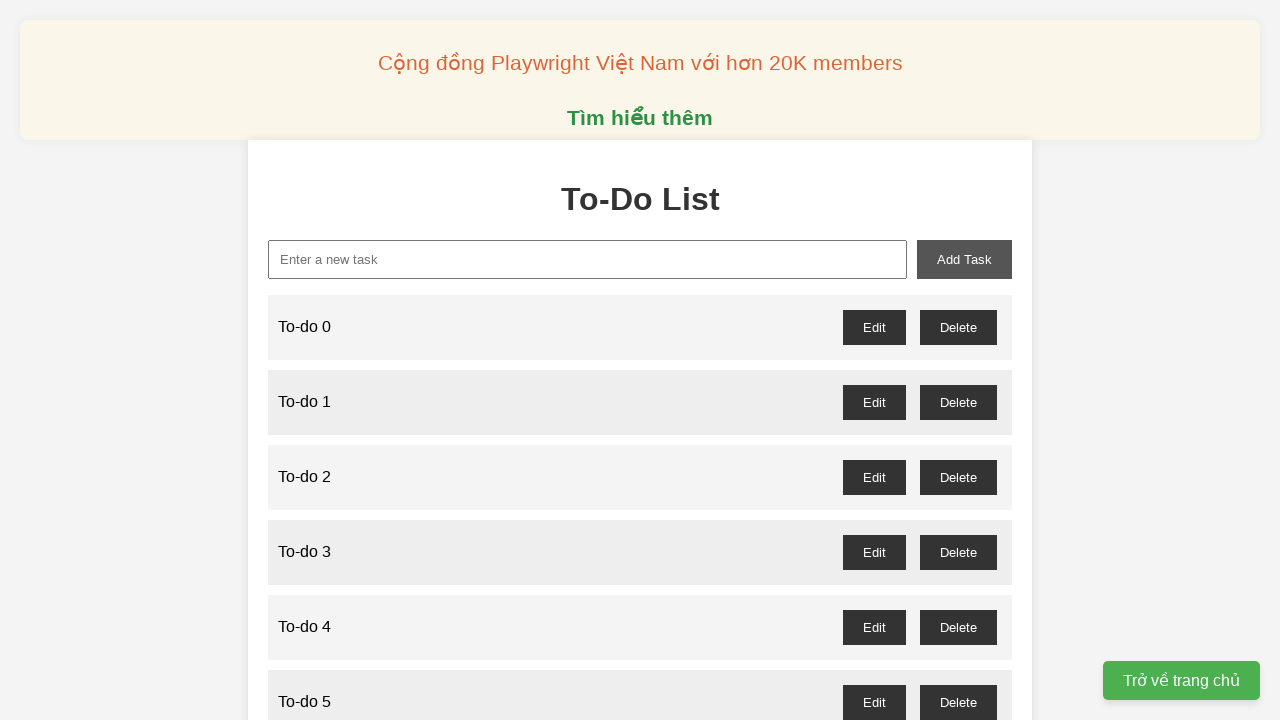

Filled new task input field with 'To-do 26' on input#new-task
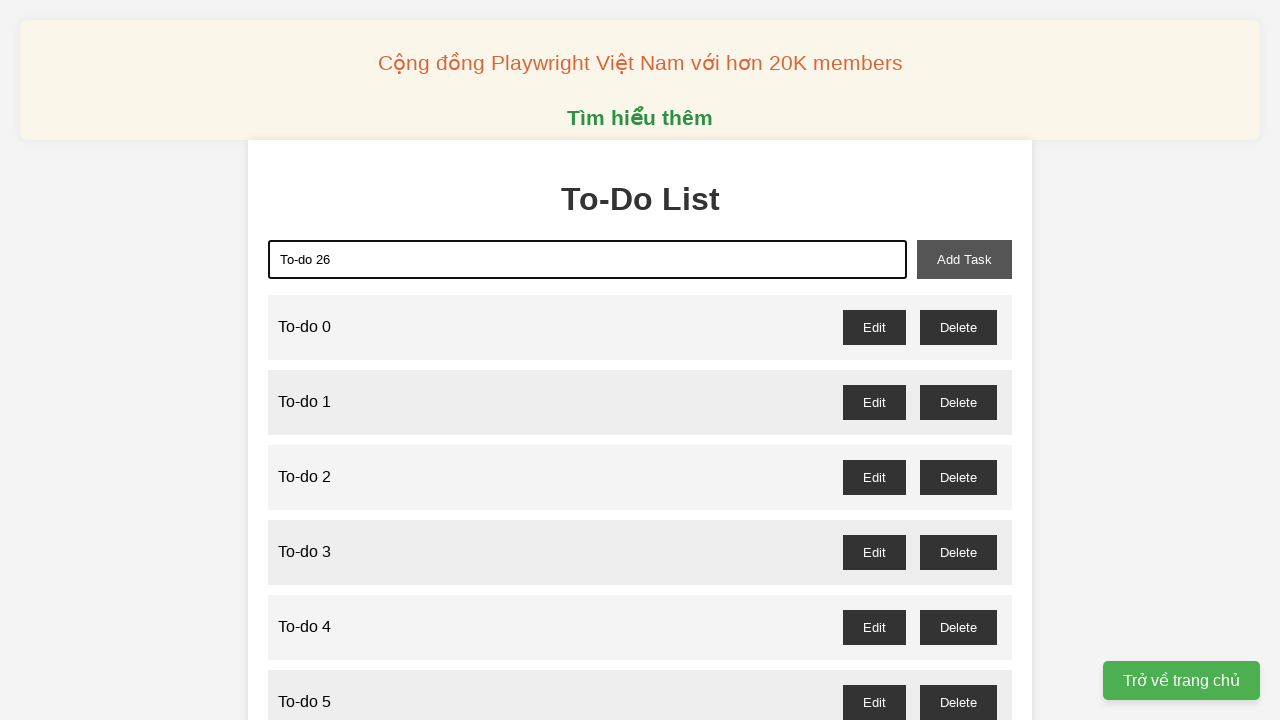

Clicked Add Task button to add 'To-do 26' at (964, 259) on button#add-task
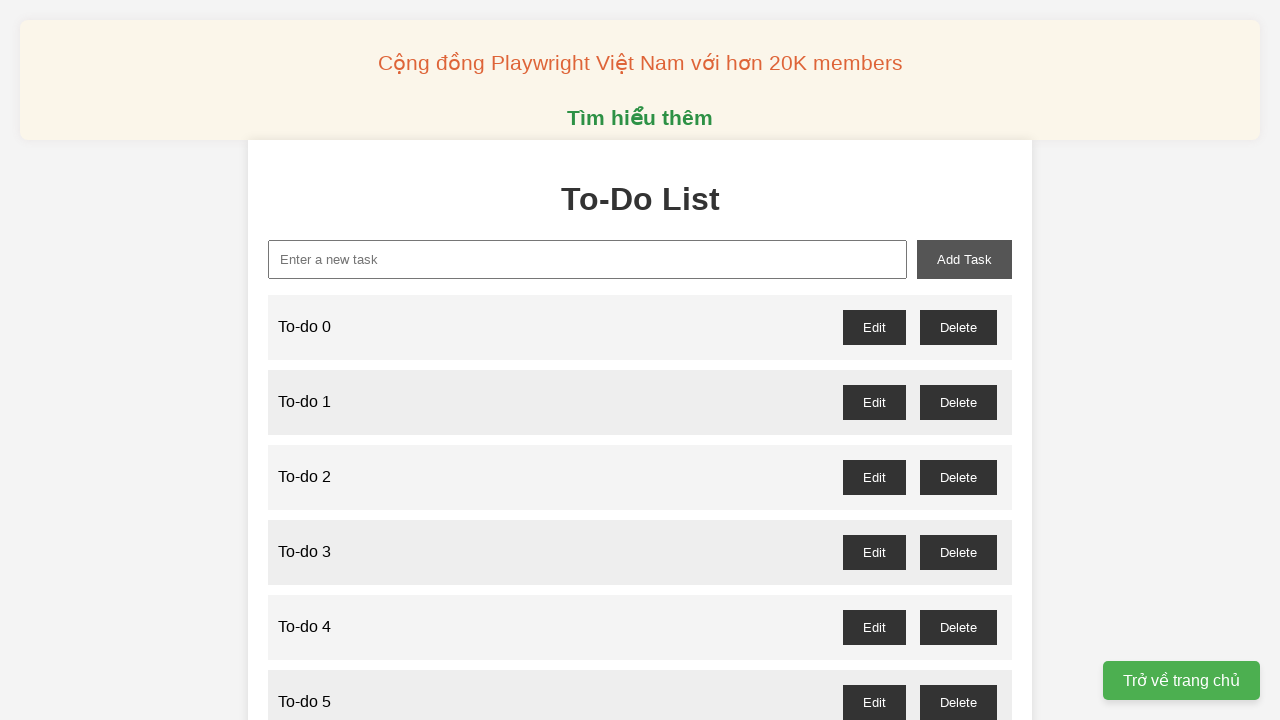

Filled new task input field with 'To-do 27' on input#new-task
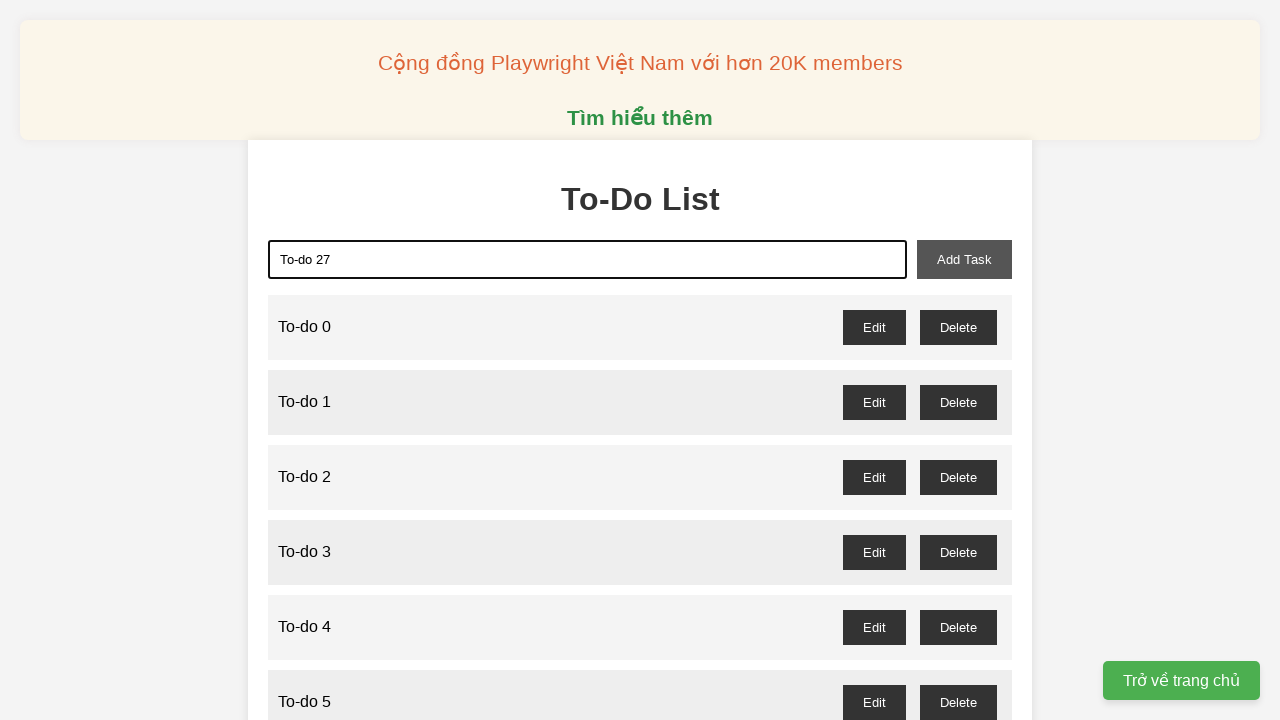

Clicked Add Task button to add 'To-do 27' at (964, 259) on button#add-task
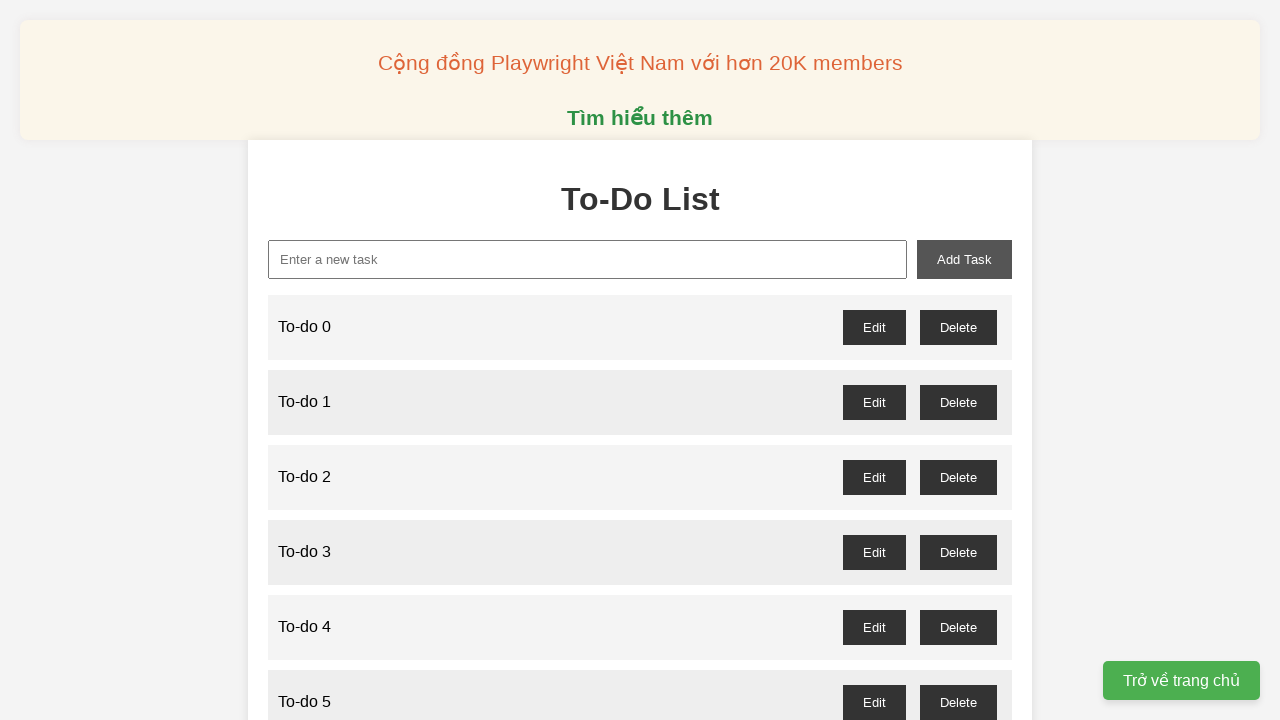

Filled new task input field with 'To-do 28' on input#new-task
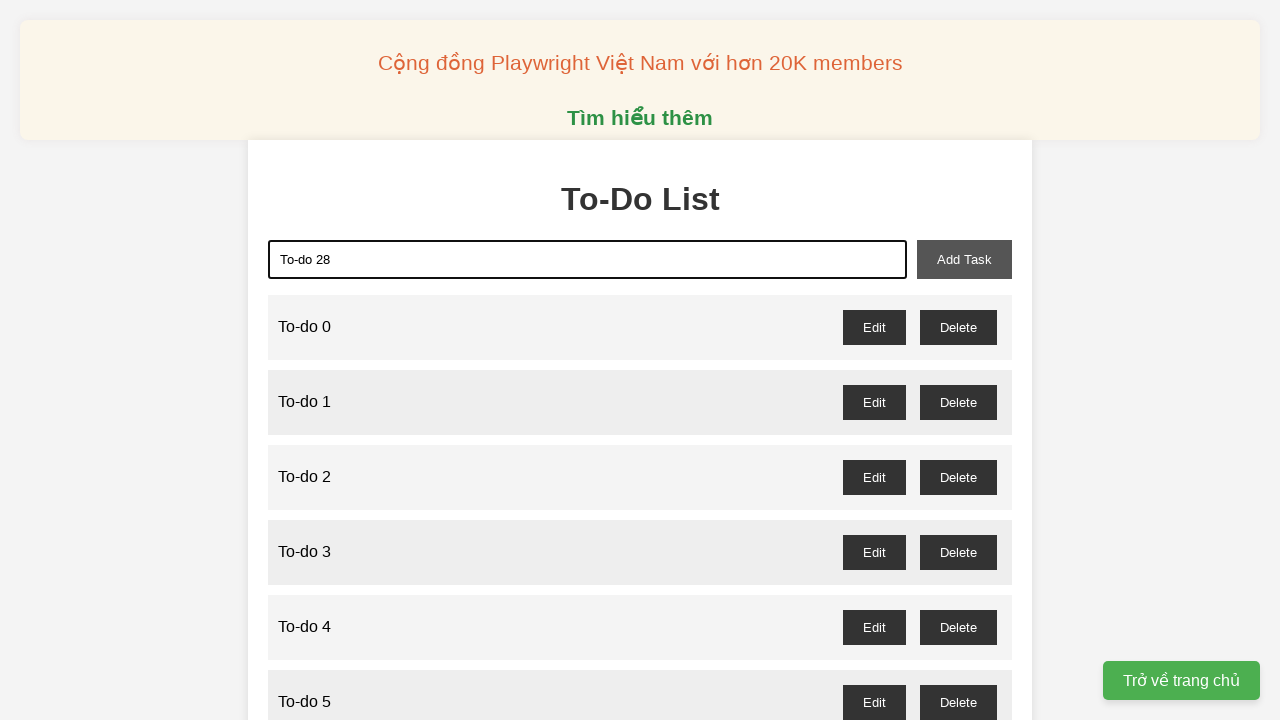

Clicked Add Task button to add 'To-do 28' at (964, 259) on button#add-task
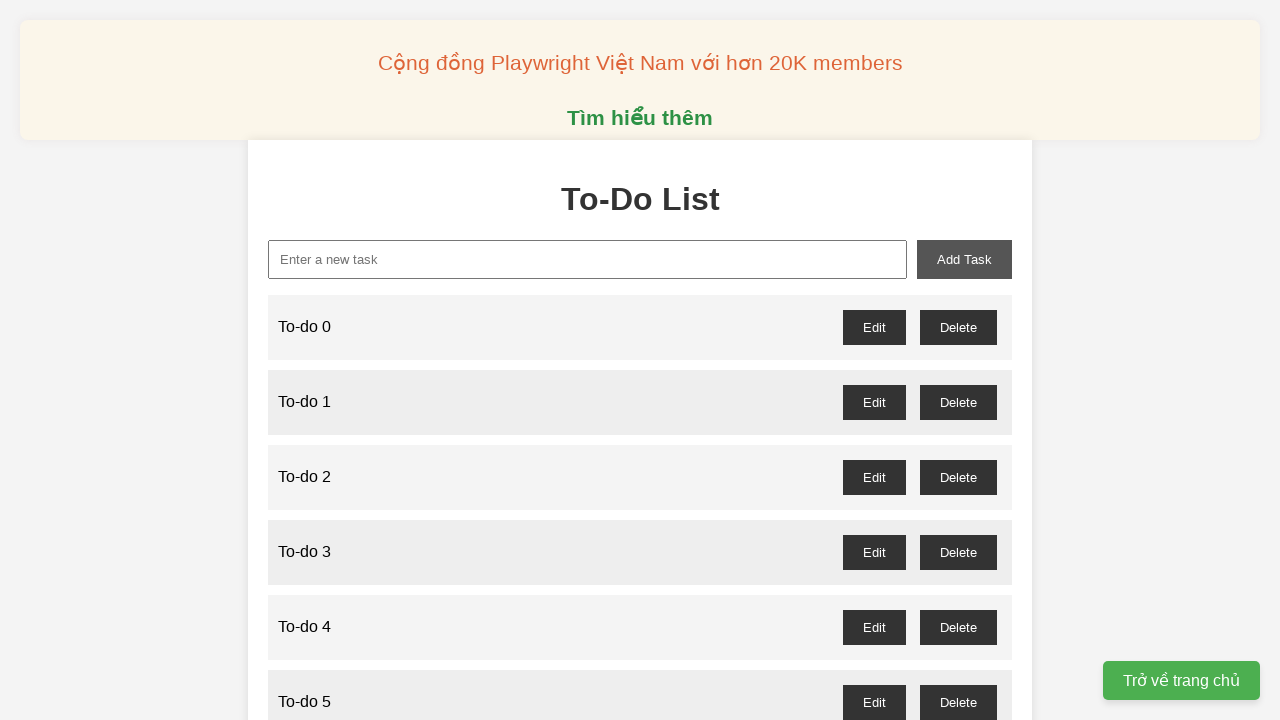

Filled new task input field with 'To-do 29' on input#new-task
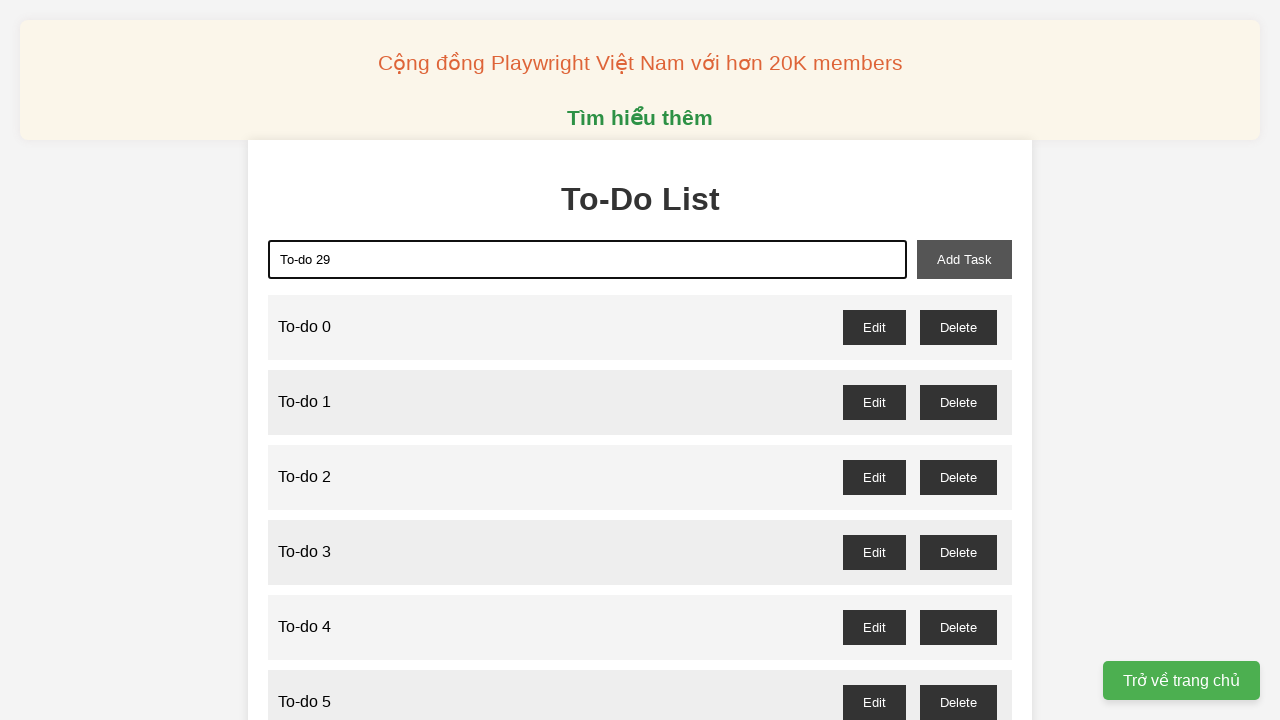

Clicked Add Task button to add 'To-do 29' at (964, 259) on button#add-task
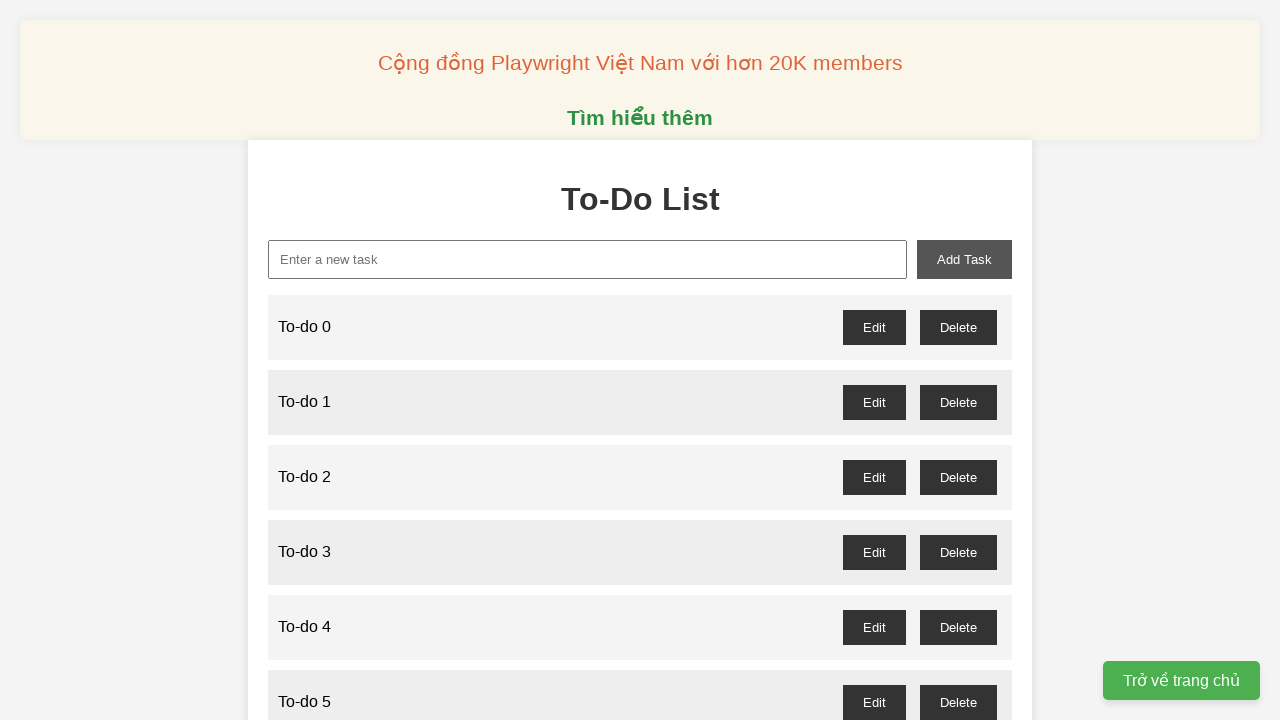

Filled new task input field with 'To-do 30' on input#new-task
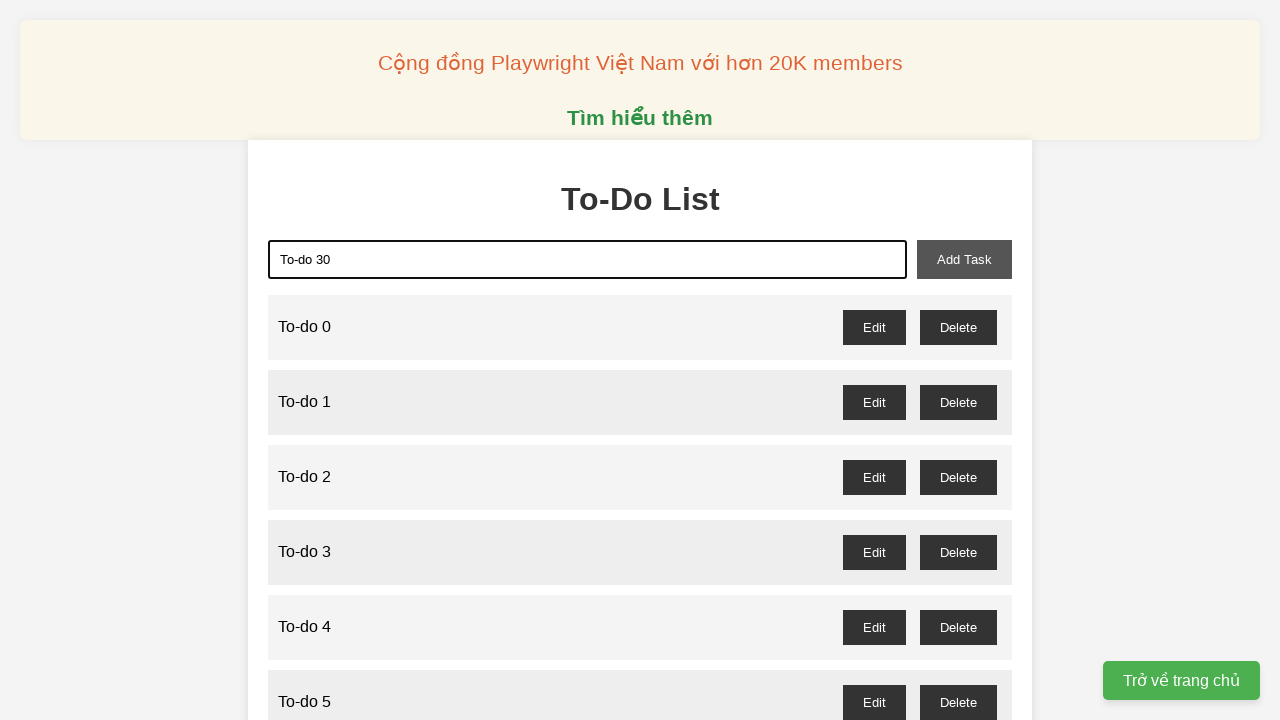

Clicked Add Task button to add 'To-do 30' at (964, 259) on button#add-task
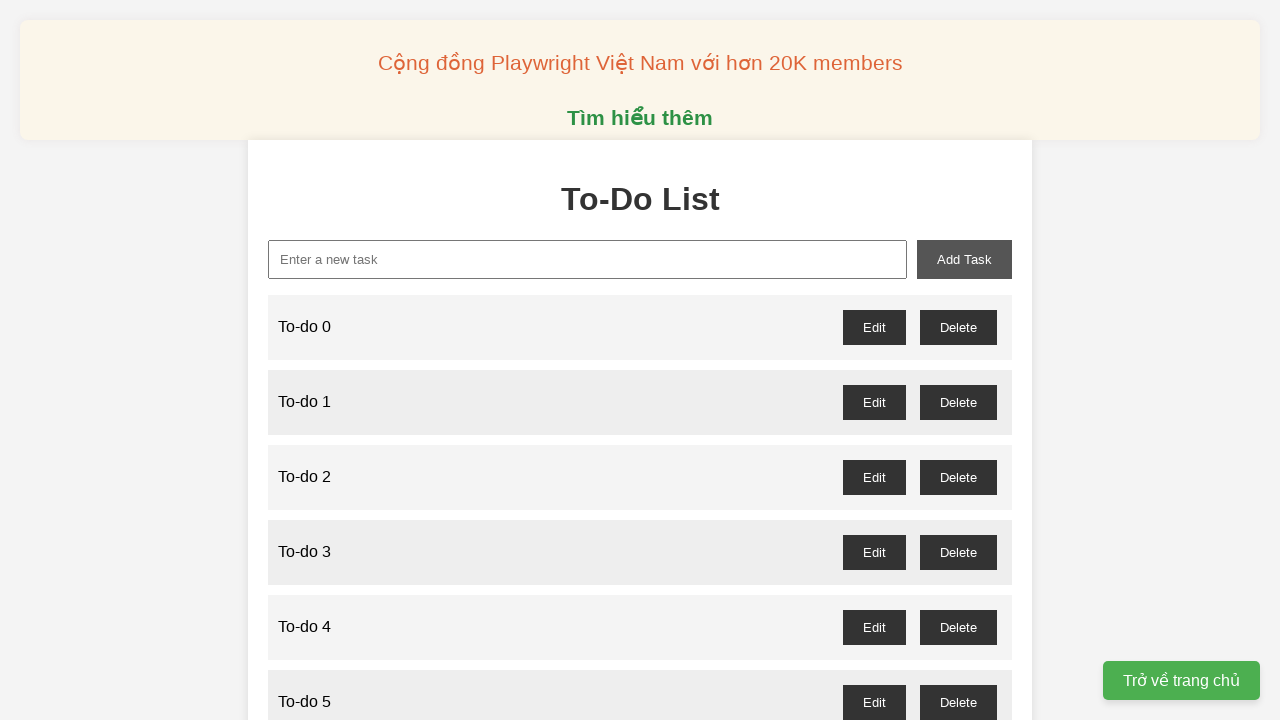

Filled new task input field with 'To-do 31' on input#new-task
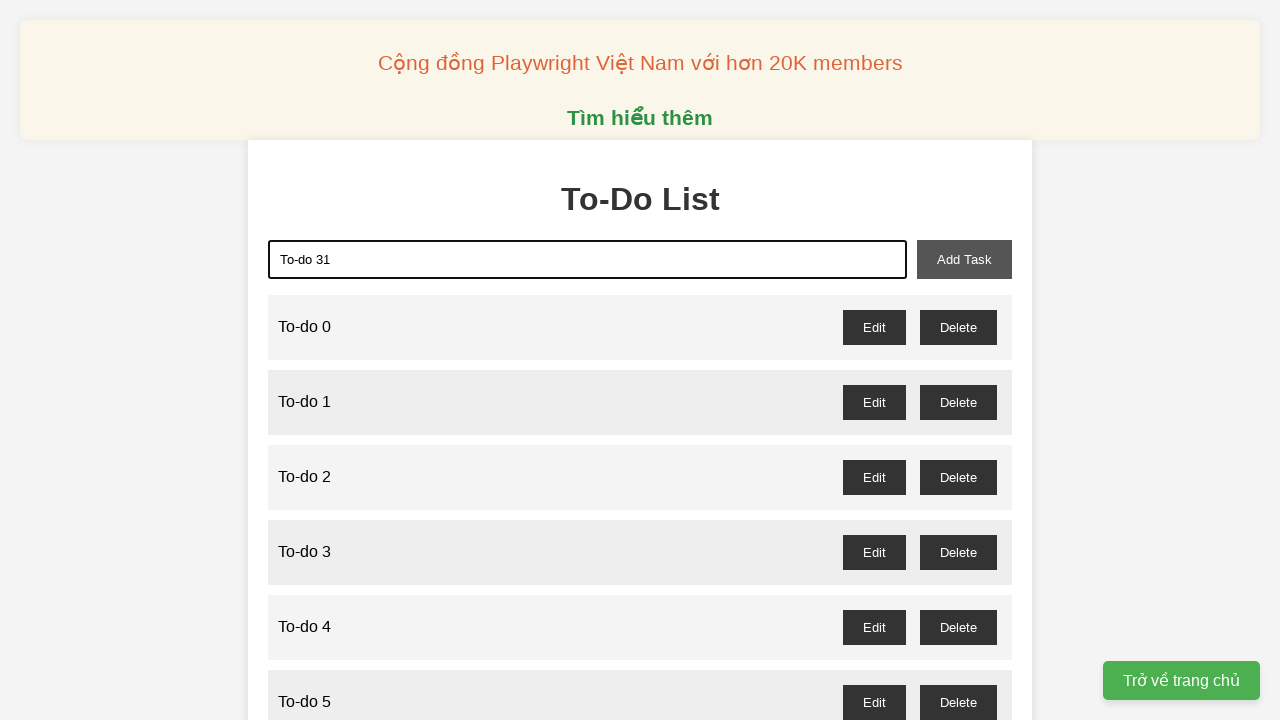

Clicked Add Task button to add 'To-do 31' at (964, 259) on button#add-task
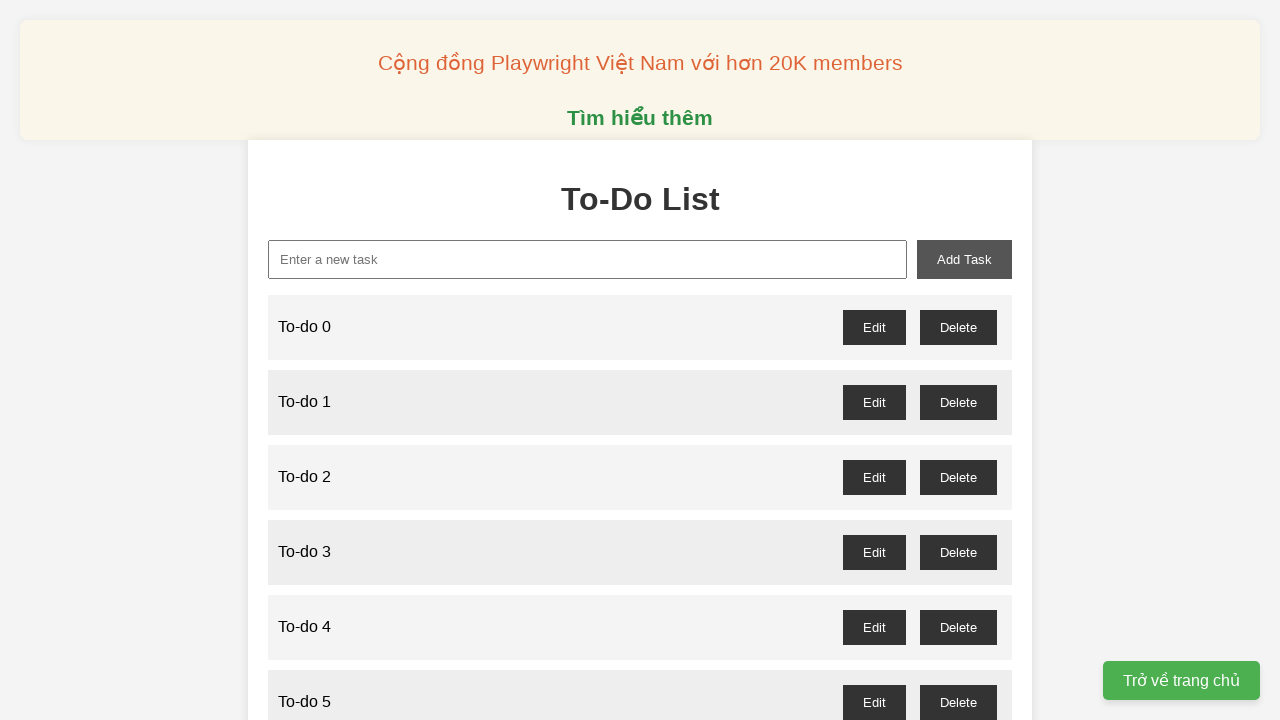

Filled new task input field with 'To-do 32' on input#new-task
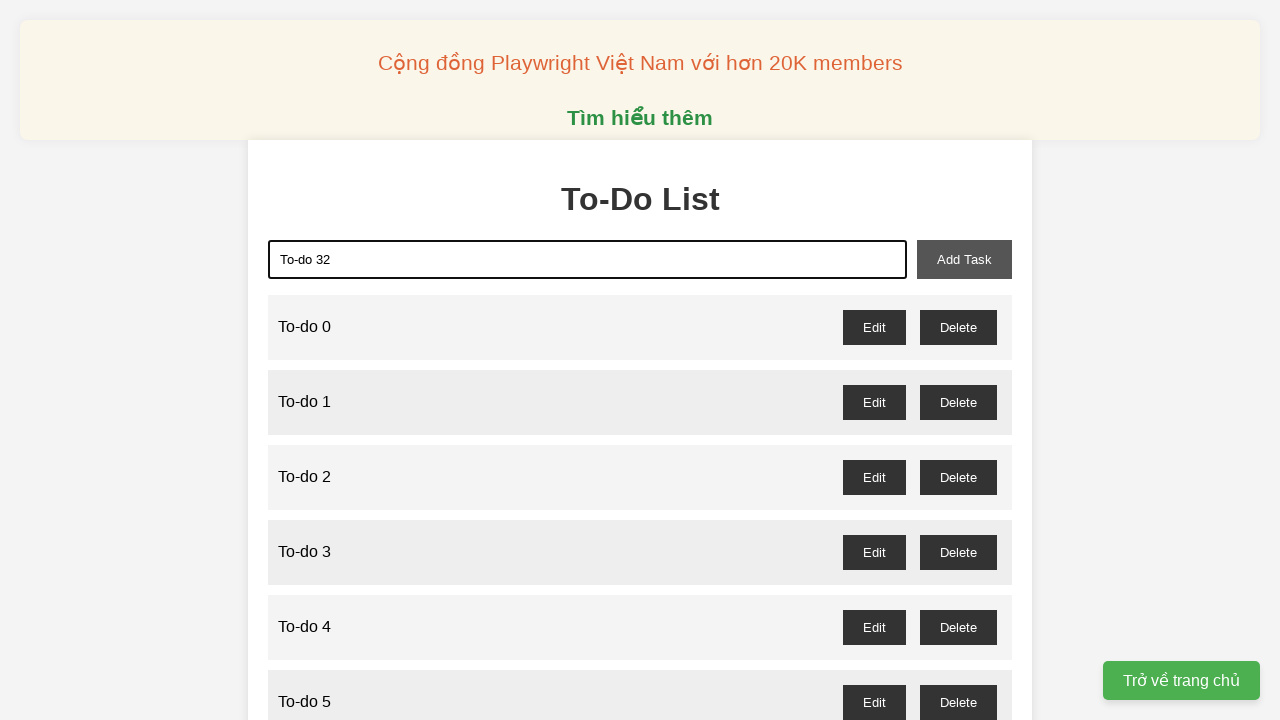

Clicked Add Task button to add 'To-do 32' at (964, 259) on button#add-task
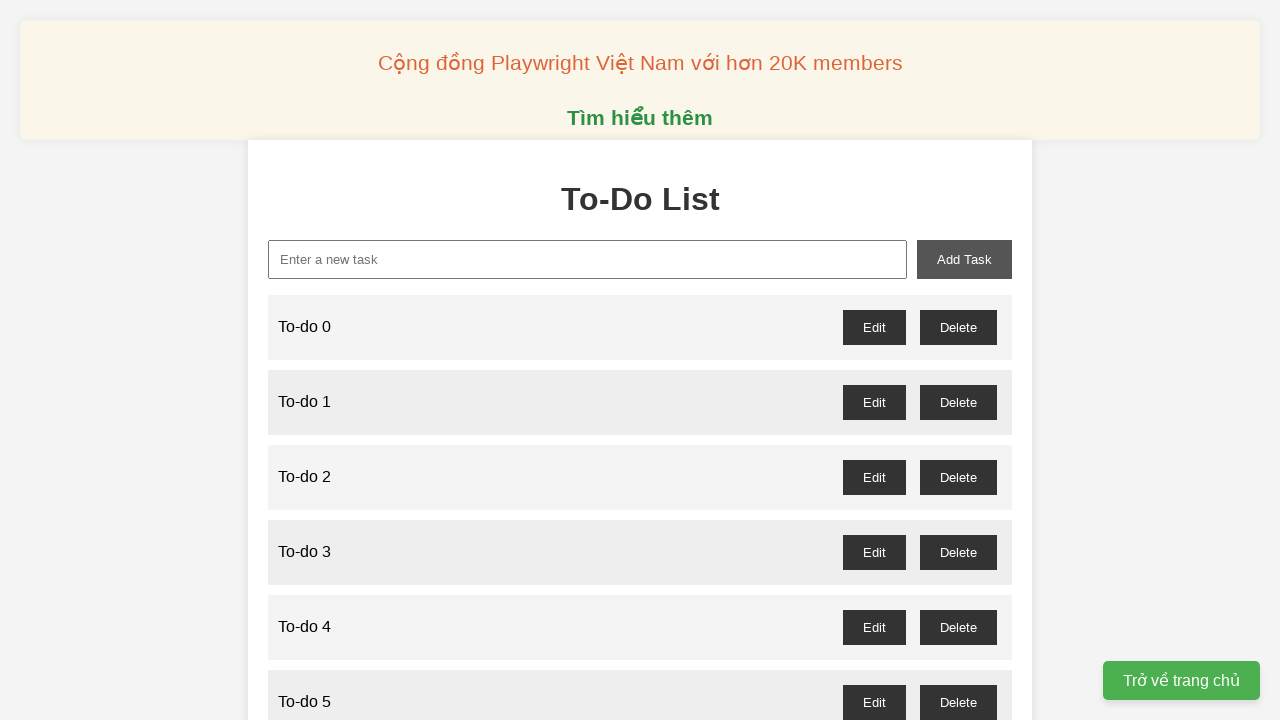

Filled new task input field with 'To-do 33' on input#new-task
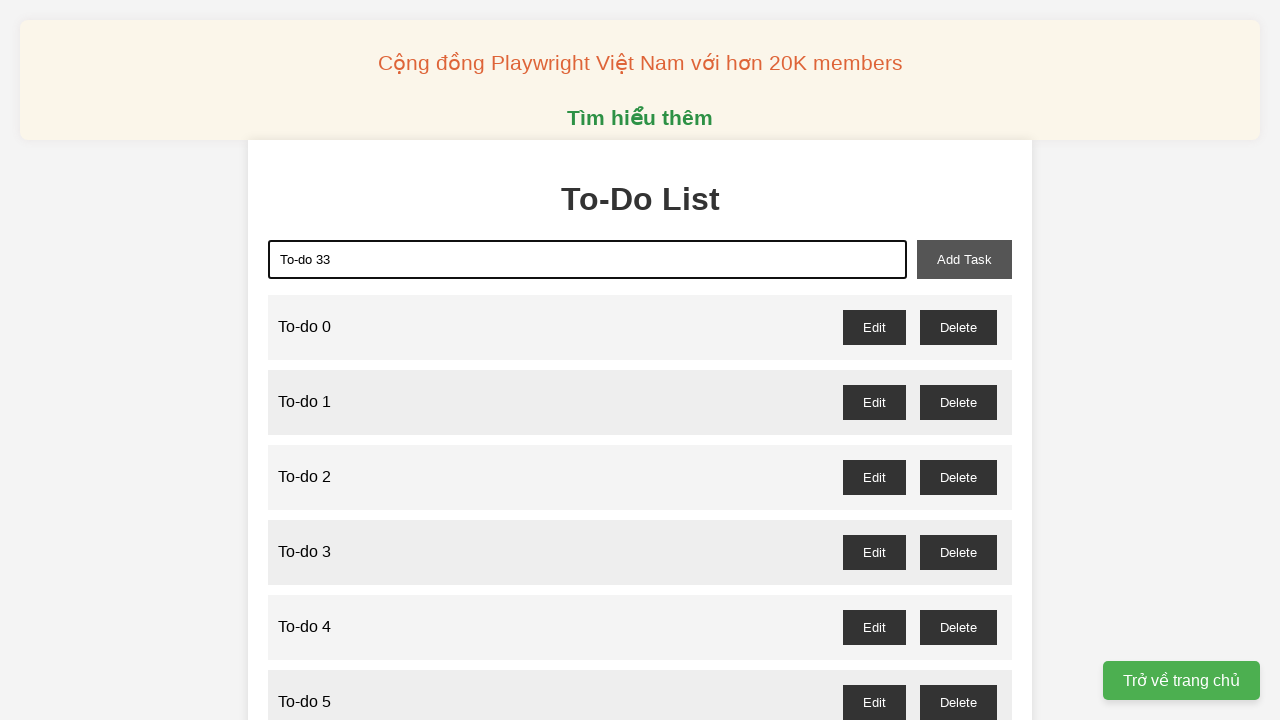

Clicked Add Task button to add 'To-do 33' at (964, 259) on button#add-task
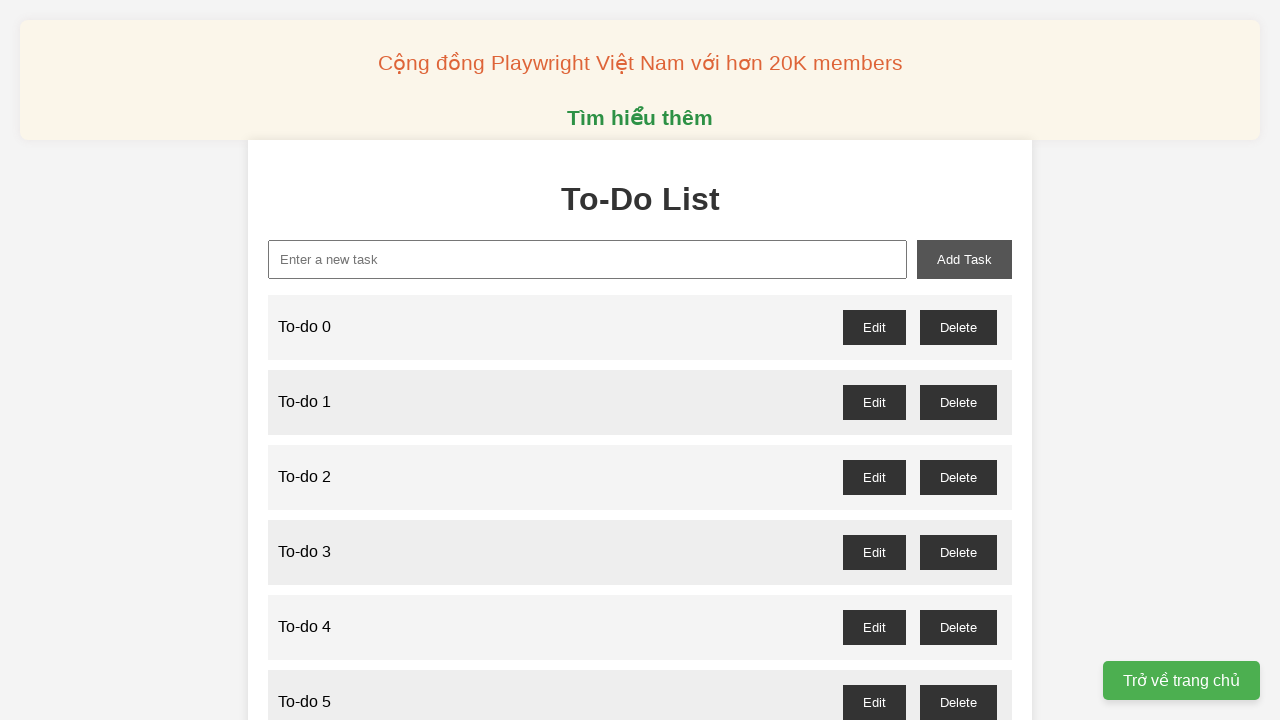

Filled new task input field with 'To-do 34' on input#new-task
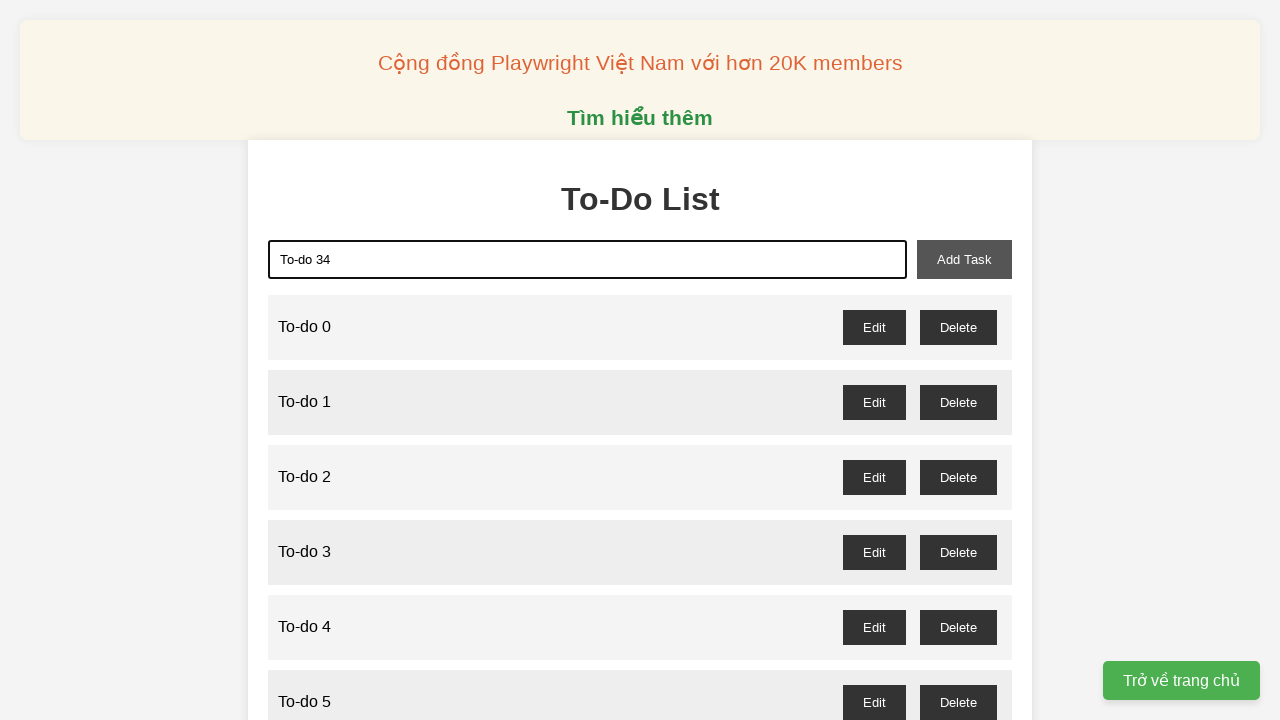

Clicked Add Task button to add 'To-do 34' at (964, 259) on button#add-task
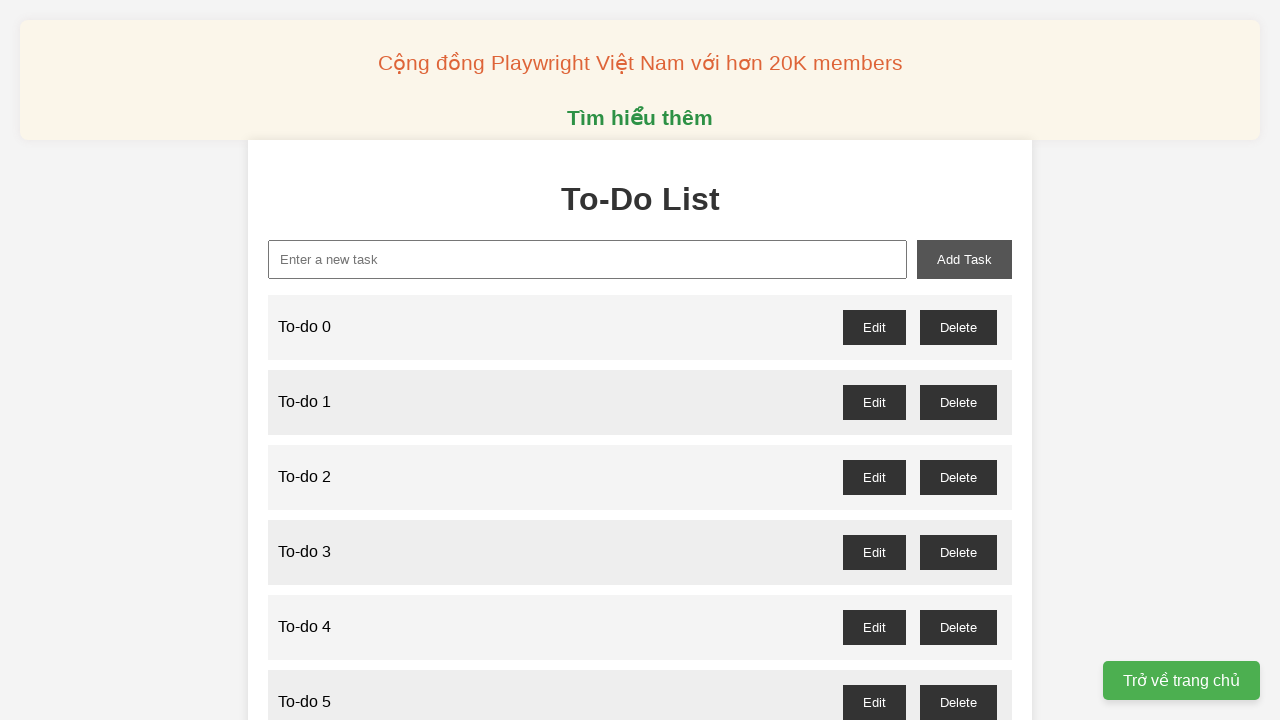

Filled new task input field with 'To-do 35' on input#new-task
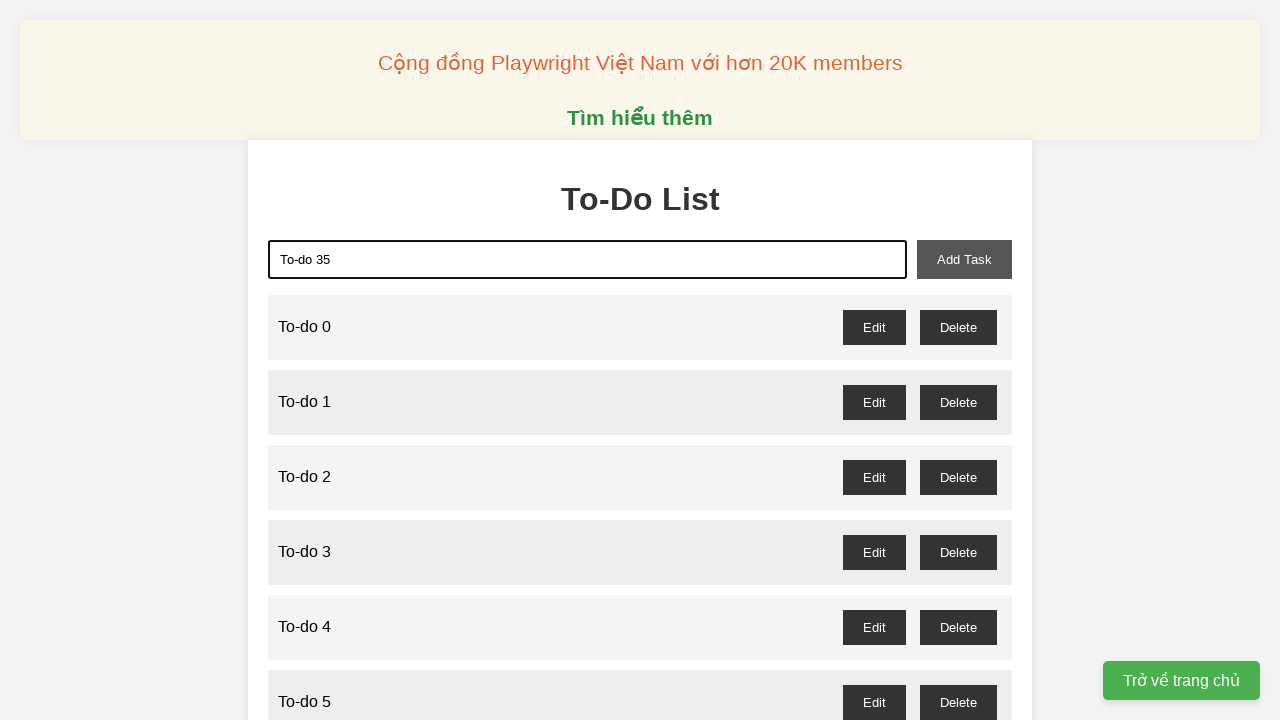

Clicked Add Task button to add 'To-do 35' at (964, 259) on button#add-task
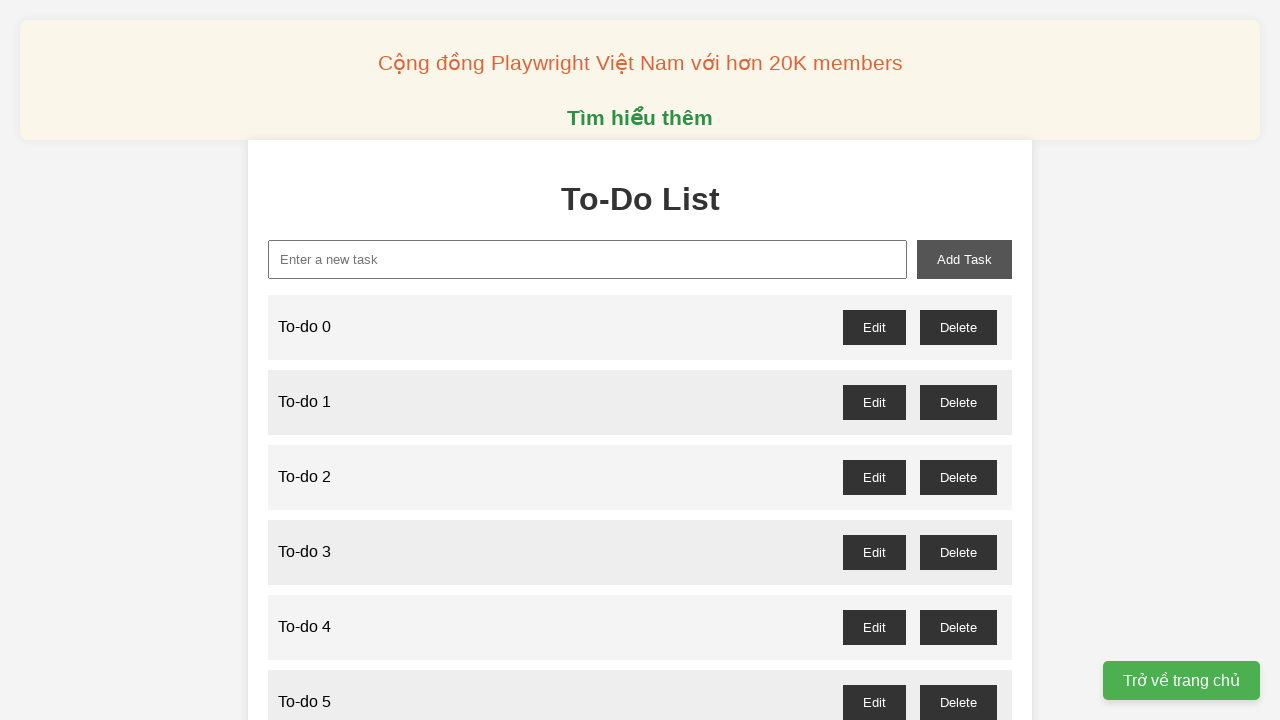

Filled new task input field with 'To-do 36' on input#new-task
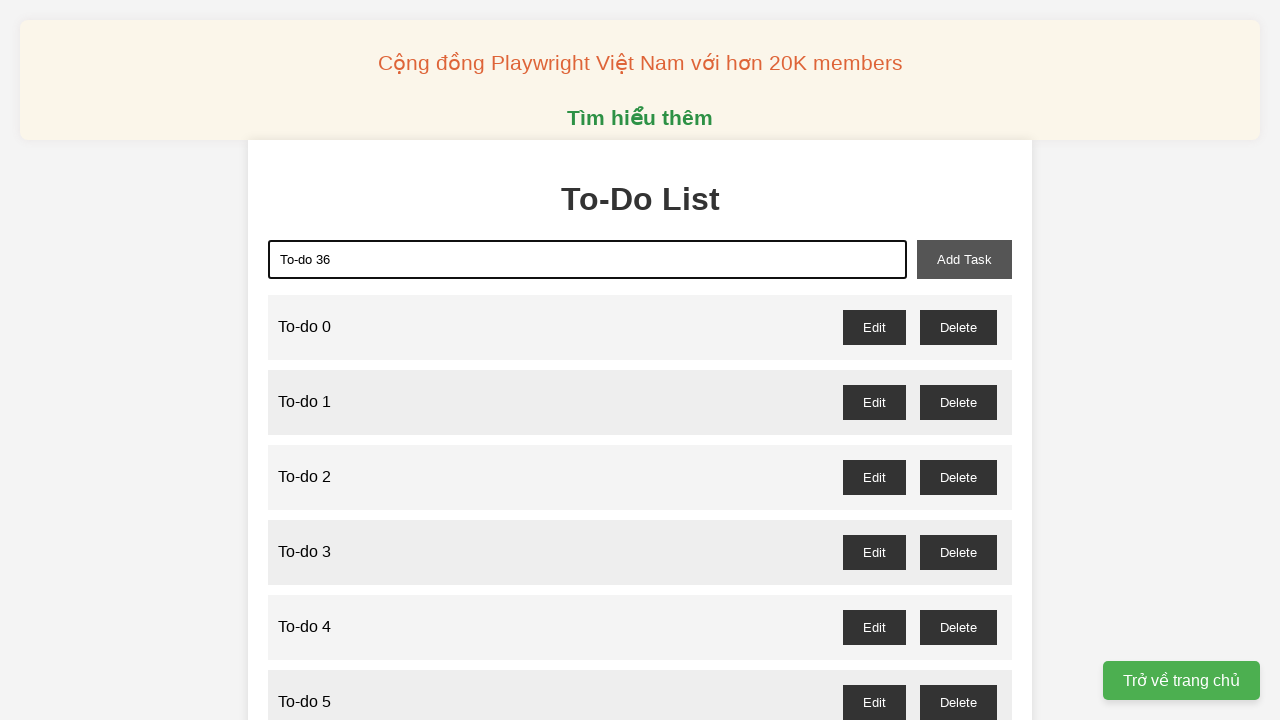

Clicked Add Task button to add 'To-do 36' at (964, 259) on button#add-task
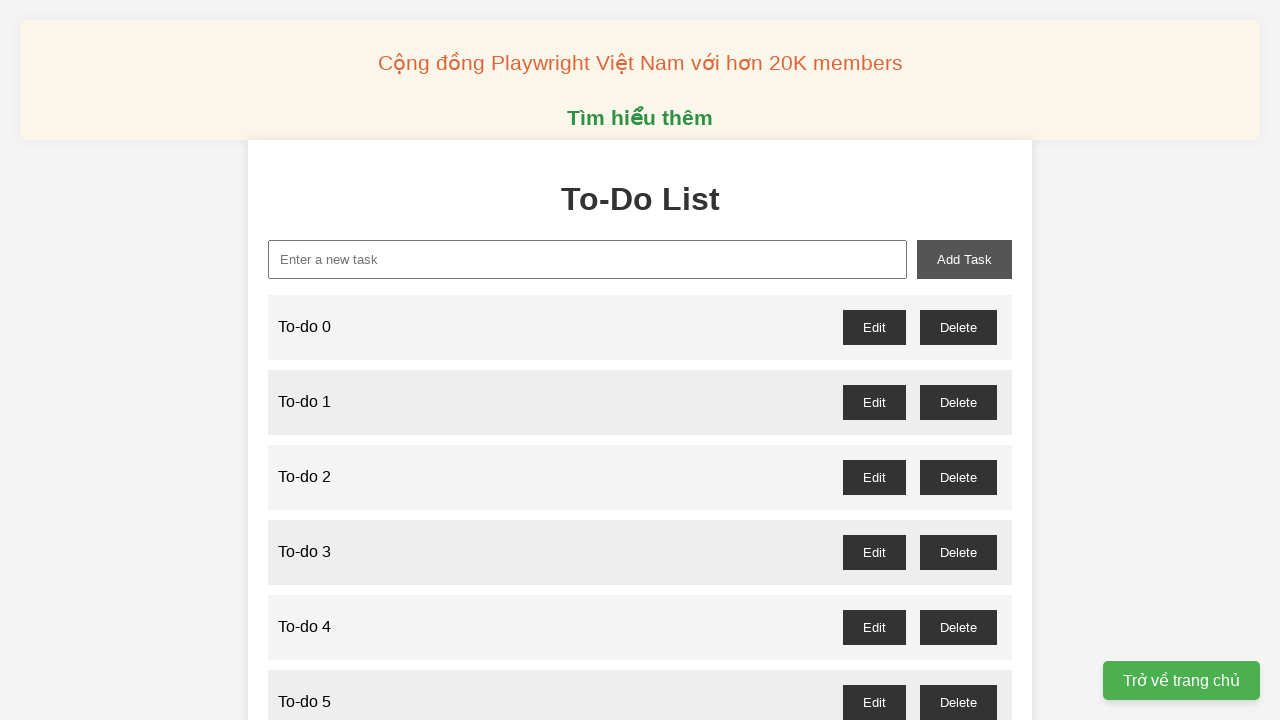

Filled new task input field with 'To-do 37' on input#new-task
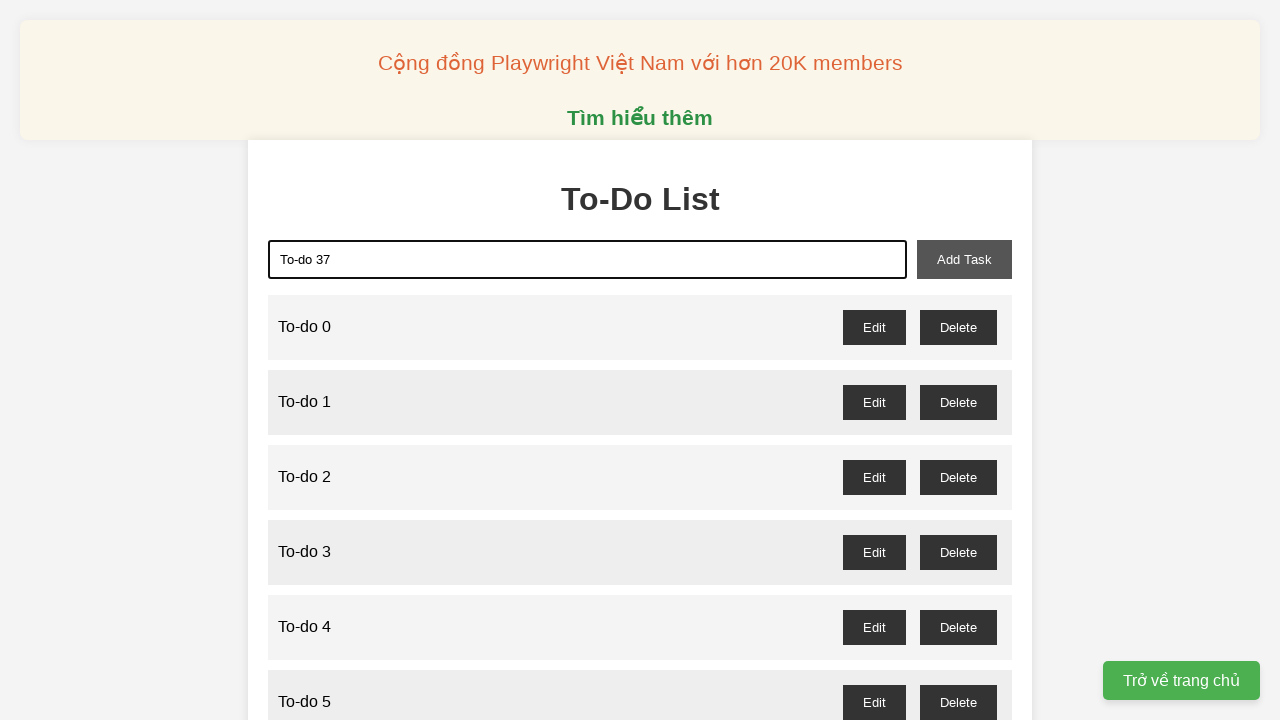

Clicked Add Task button to add 'To-do 37' at (964, 259) on button#add-task
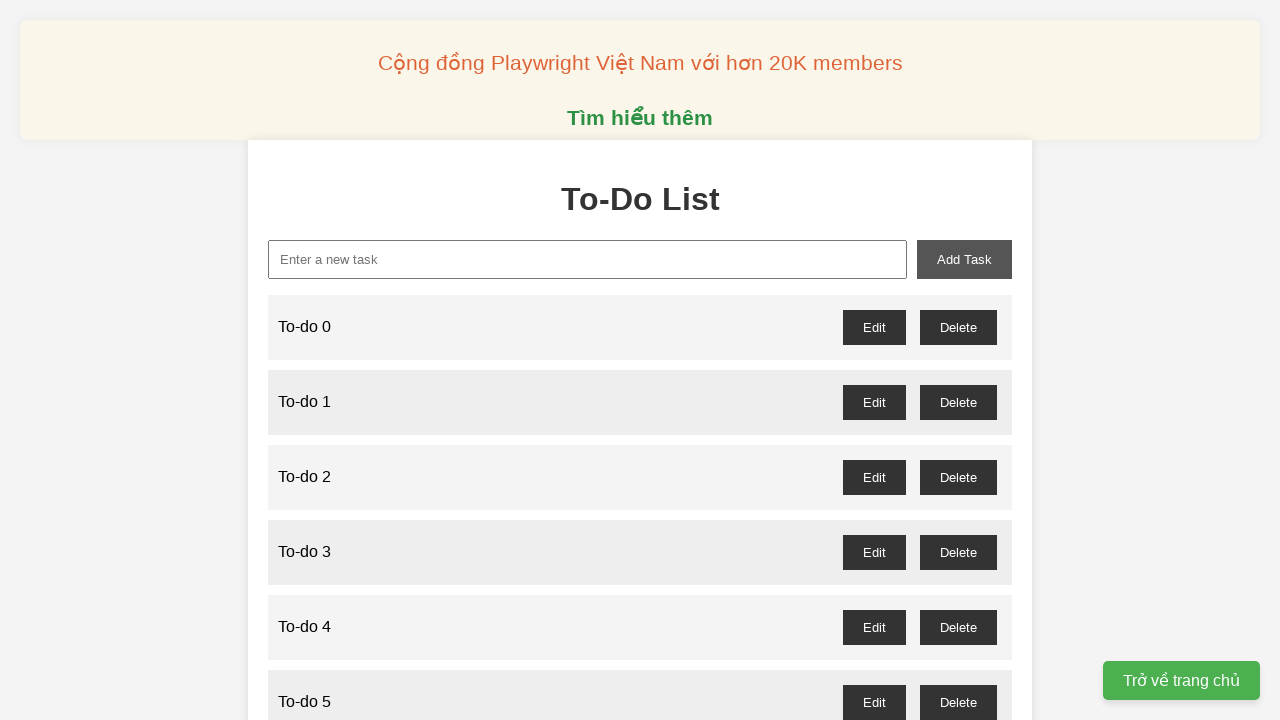

Filled new task input field with 'To-do 38' on input#new-task
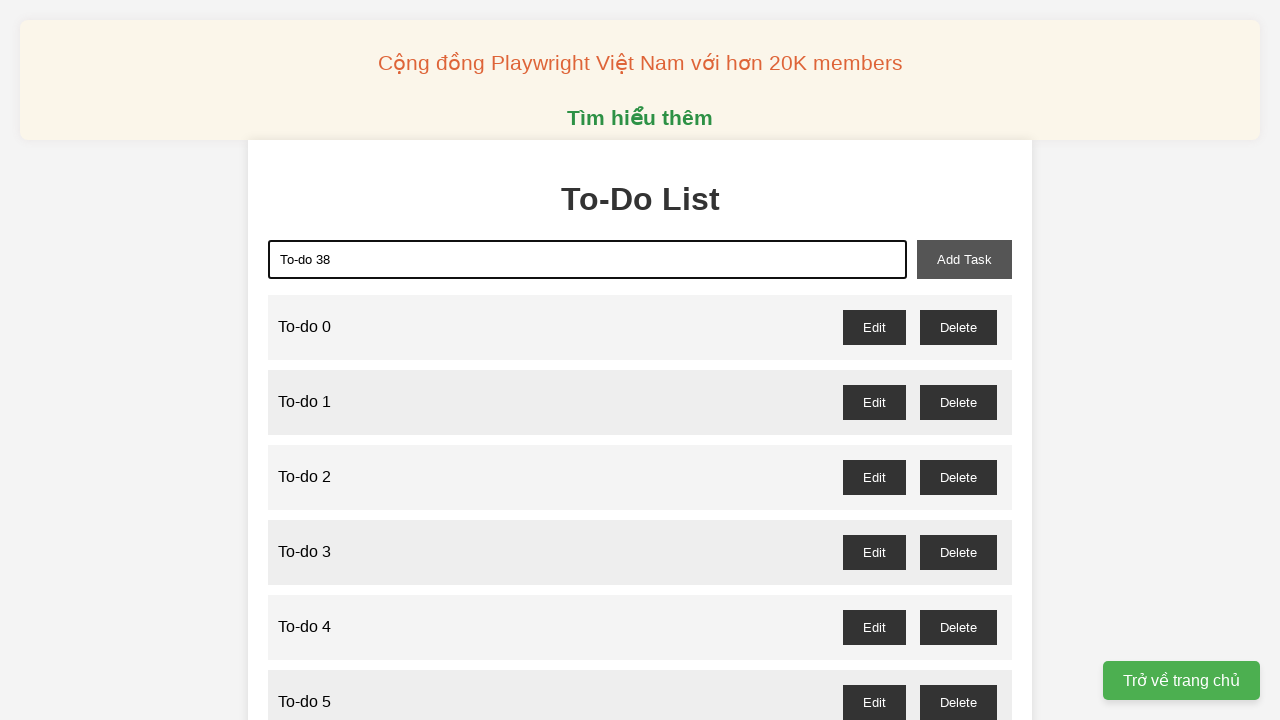

Clicked Add Task button to add 'To-do 38' at (964, 259) on button#add-task
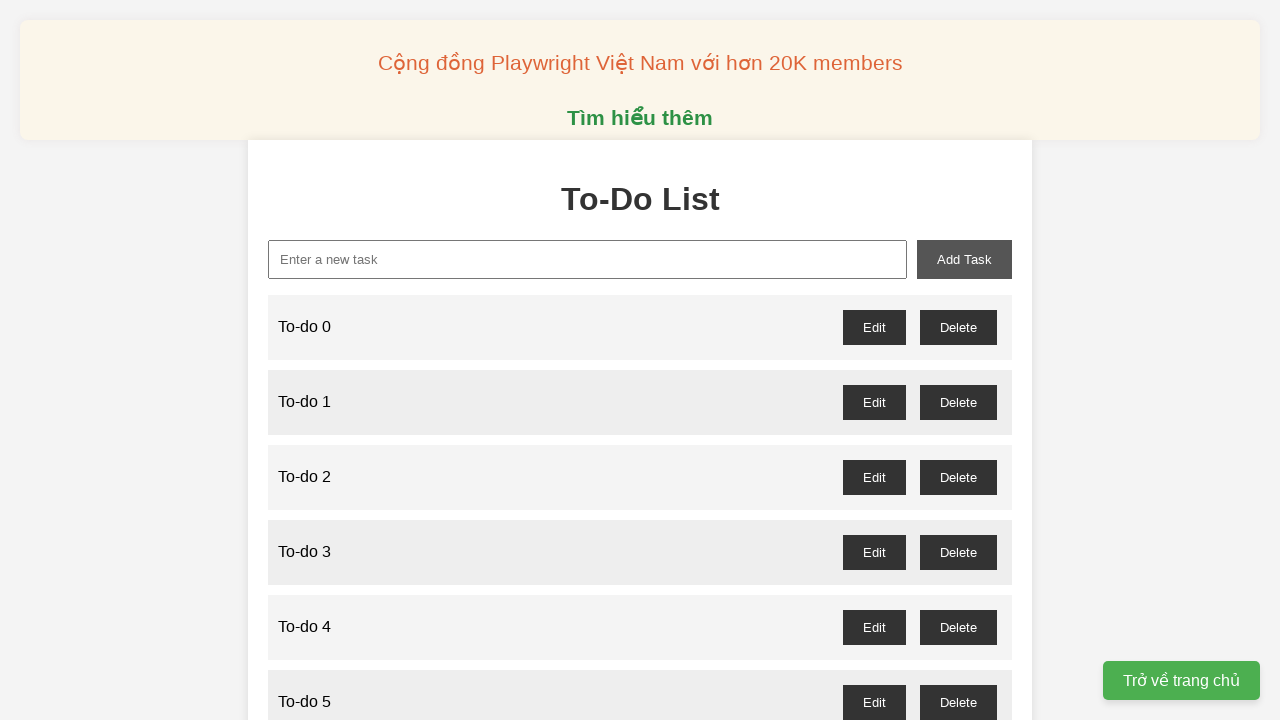

Filled new task input field with 'To-do 39' on input#new-task
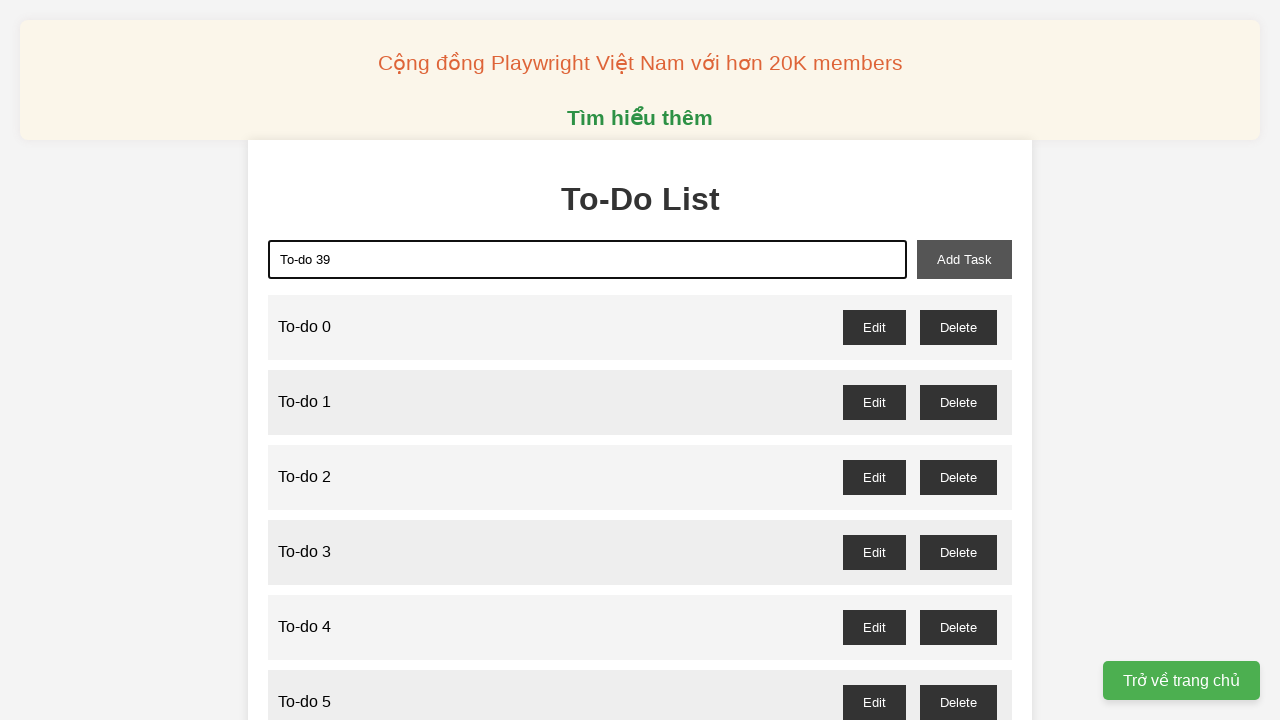

Clicked Add Task button to add 'To-do 39' at (964, 259) on button#add-task
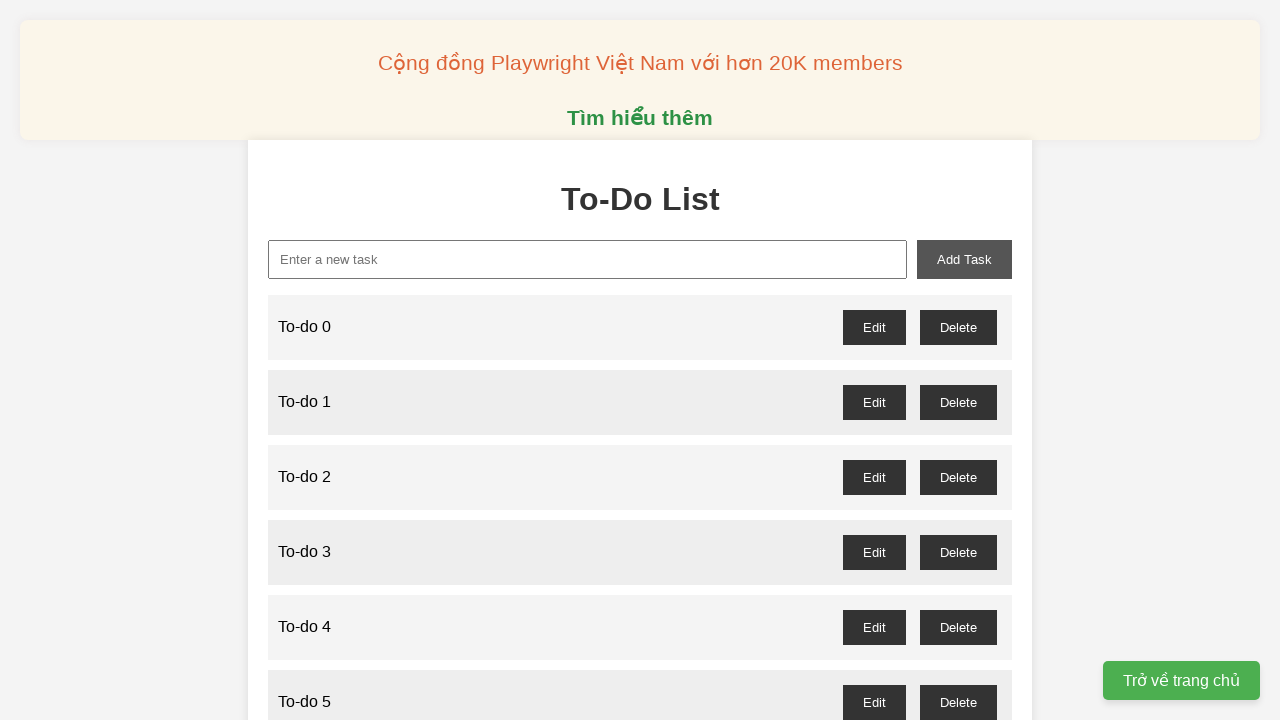

Filled new task input field with 'To-do 40' on input#new-task
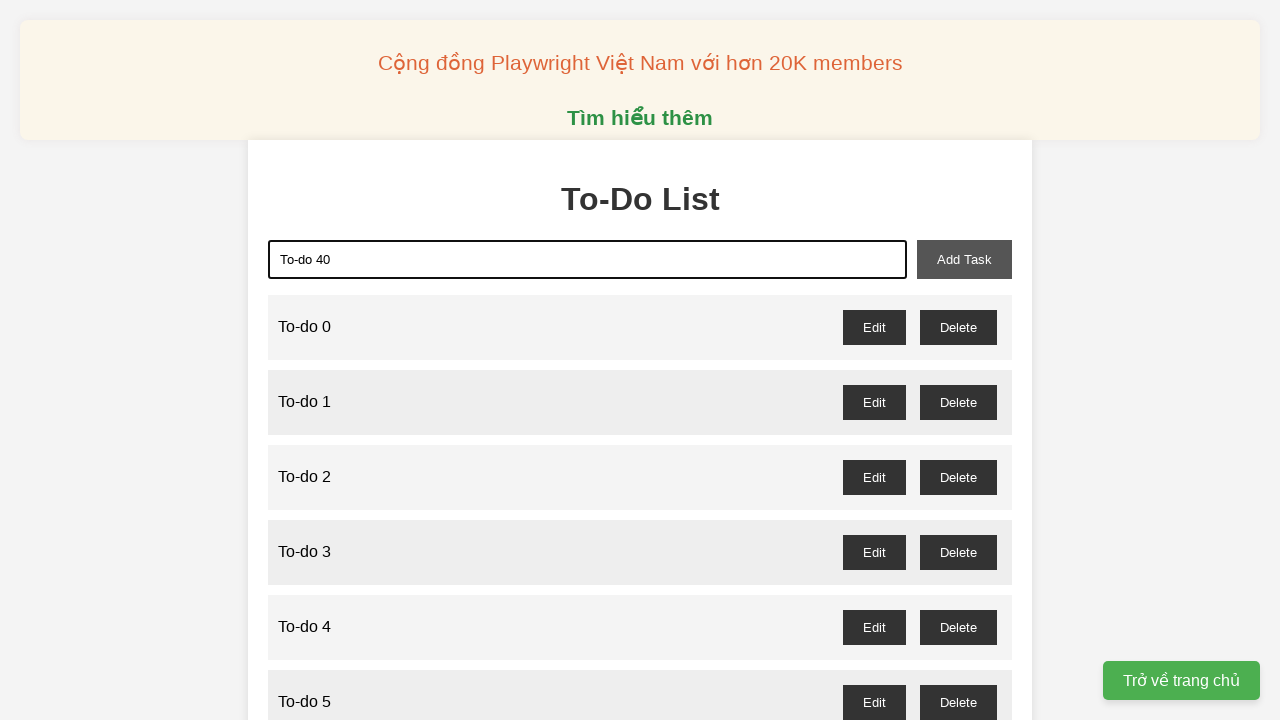

Clicked Add Task button to add 'To-do 40' at (964, 259) on button#add-task
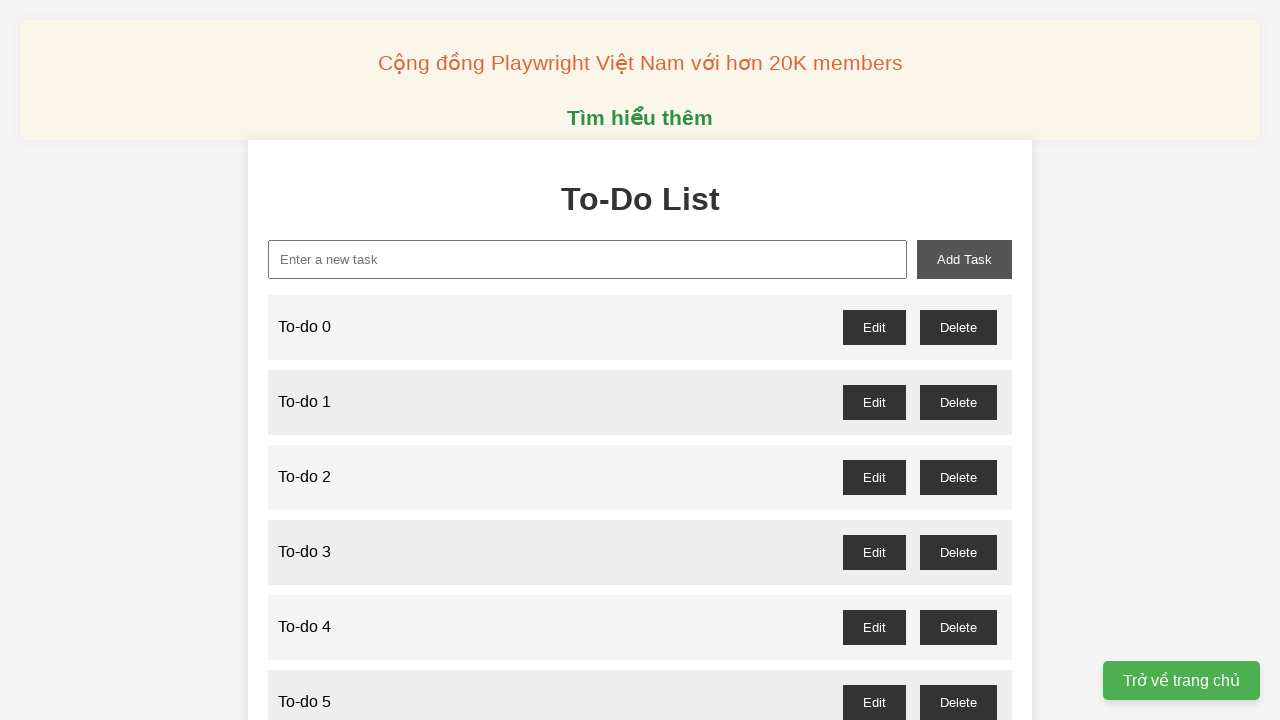

Filled new task input field with 'To-do 41' on input#new-task
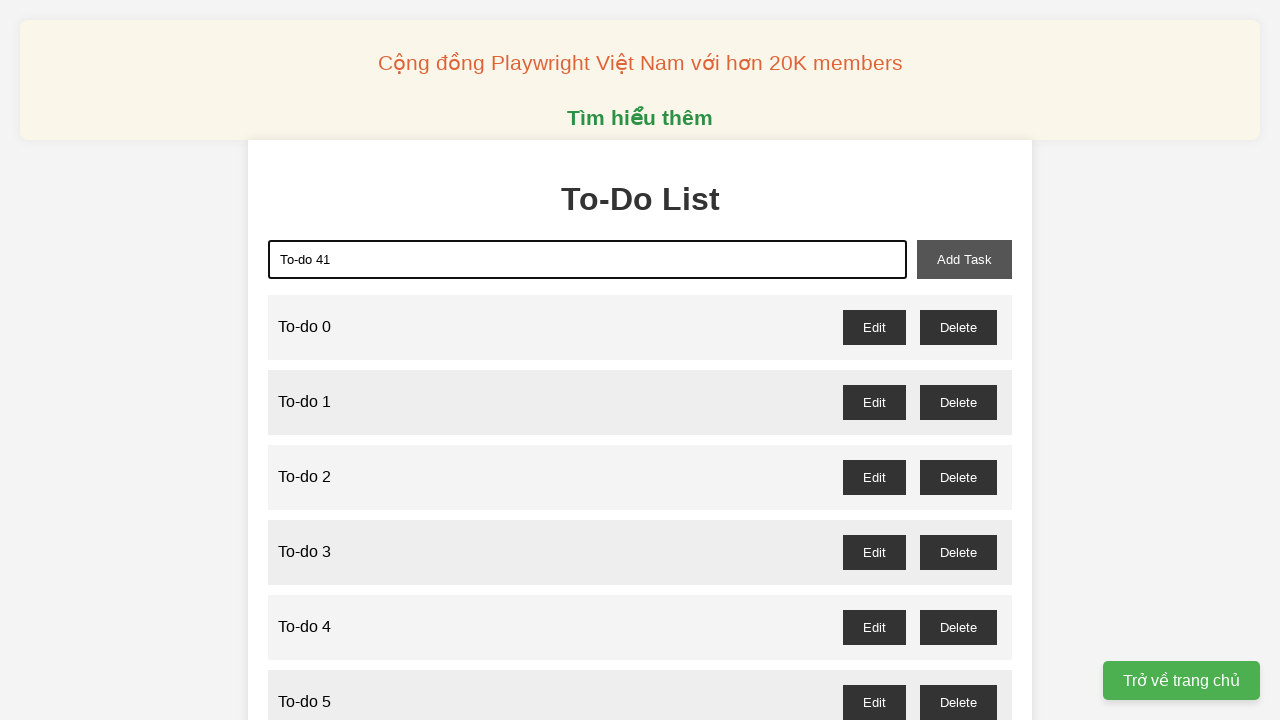

Clicked Add Task button to add 'To-do 41' at (964, 259) on button#add-task
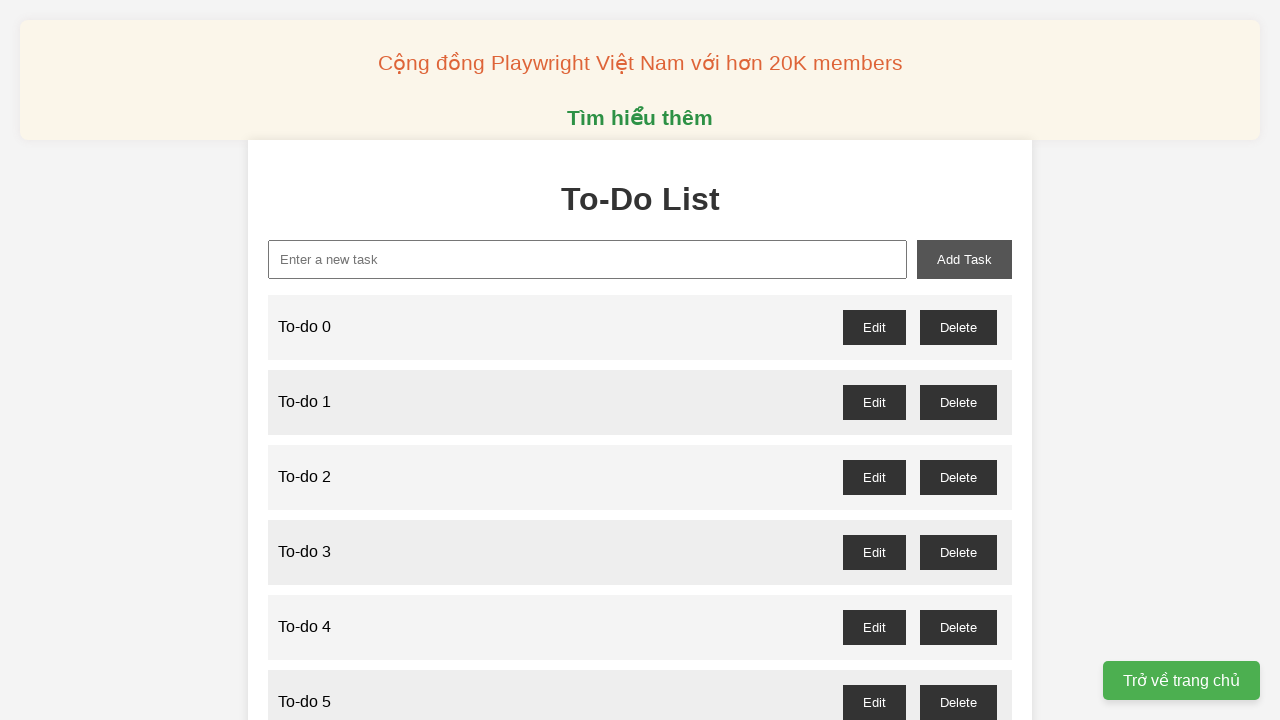

Filled new task input field with 'To-do 42' on input#new-task
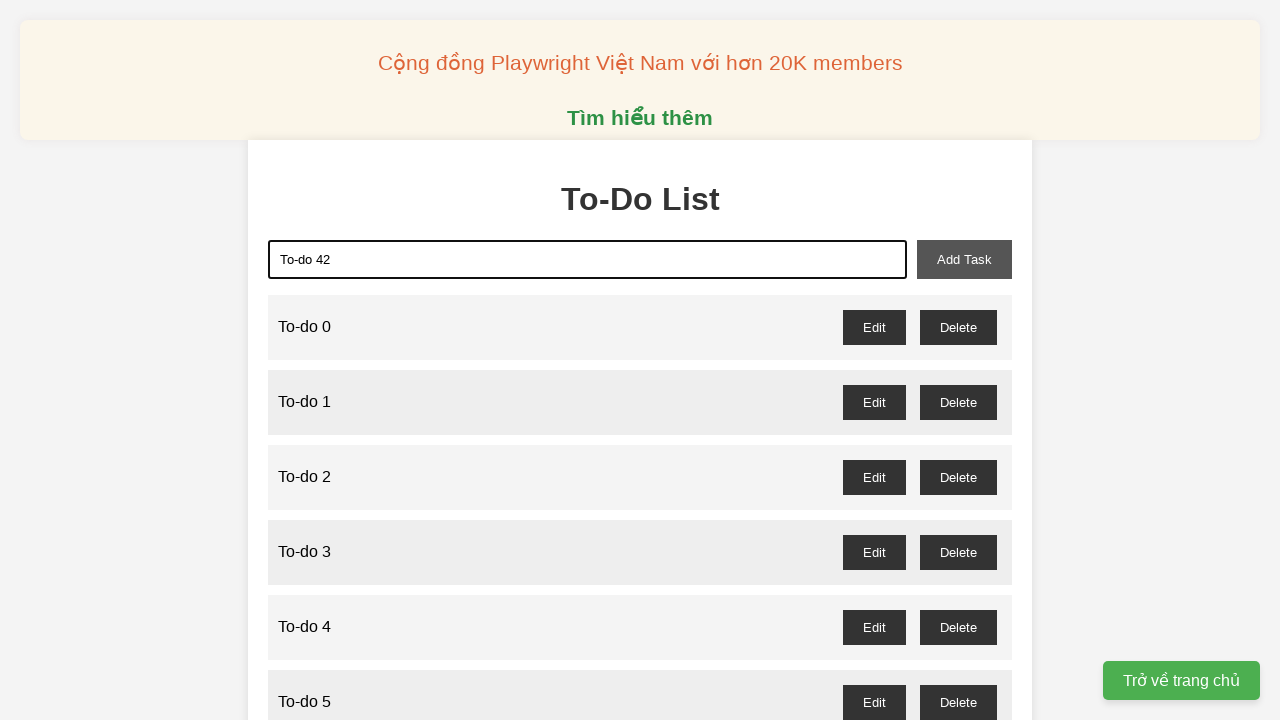

Clicked Add Task button to add 'To-do 42' at (964, 259) on button#add-task
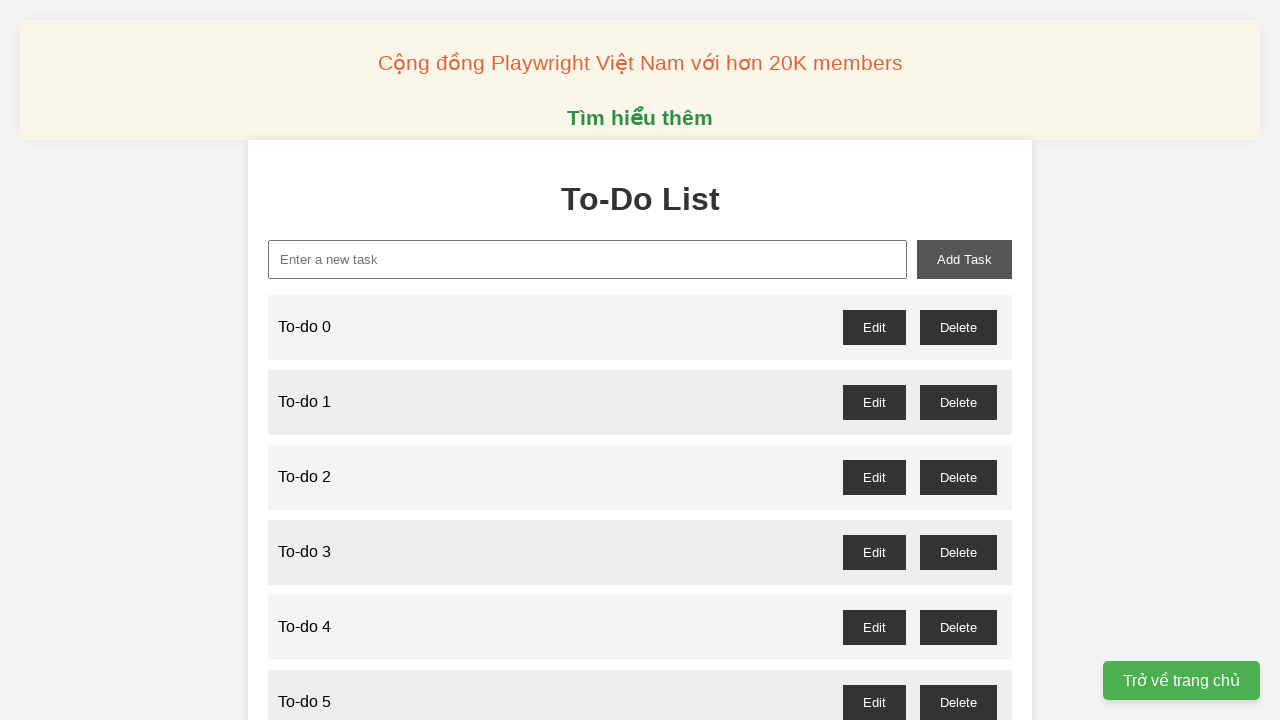

Filled new task input field with 'To-do 43' on input#new-task
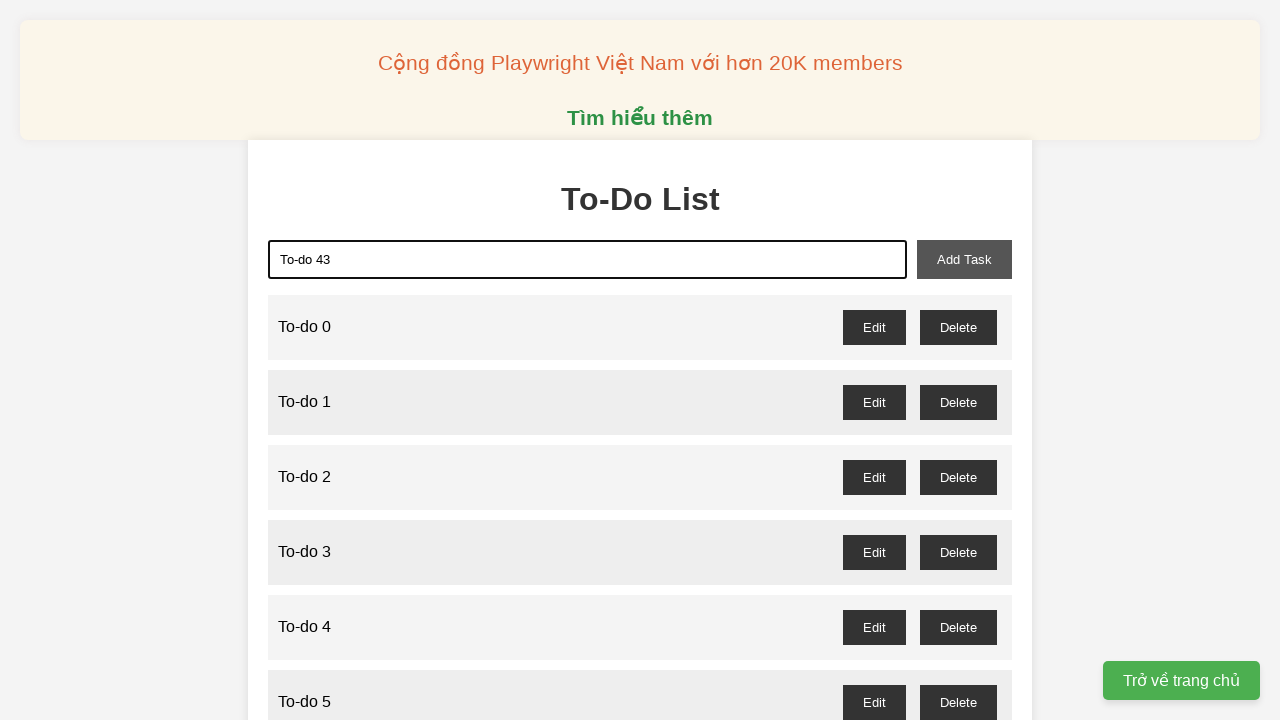

Clicked Add Task button to add 'To-do 43' at (964, 259) on button#add-task
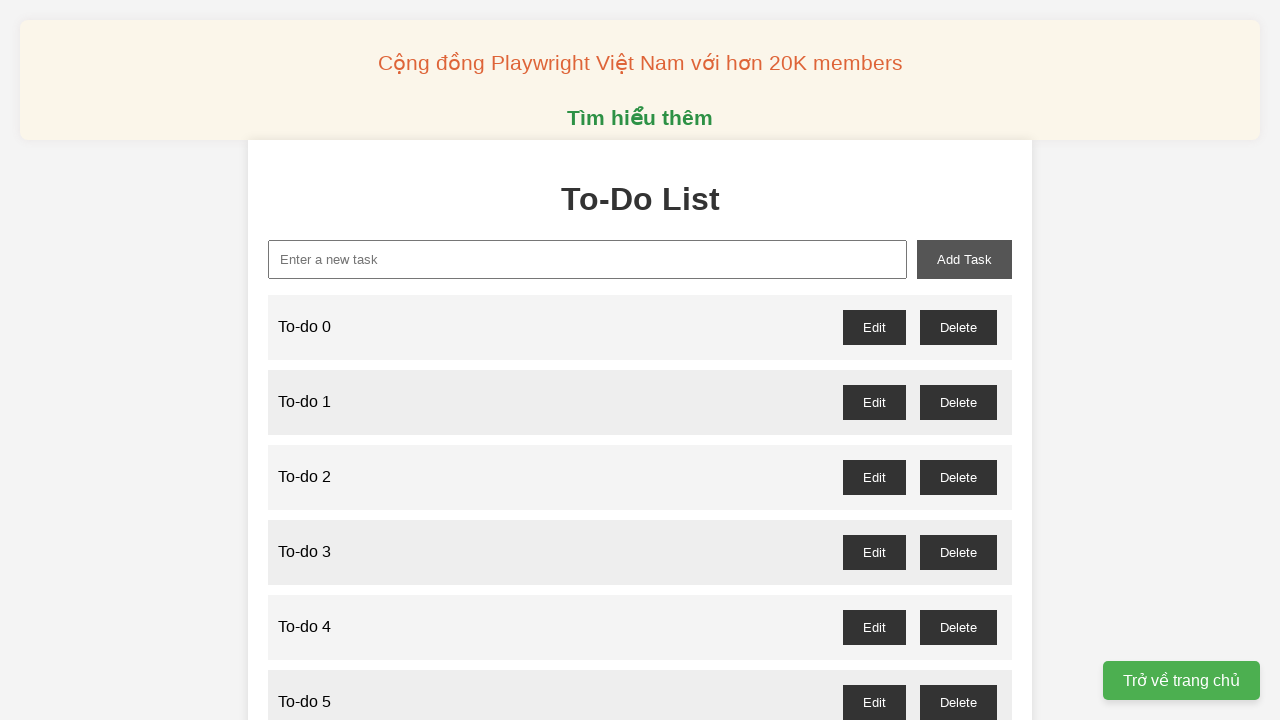

Filled new task input field with 'To-do 44' on input#new-task
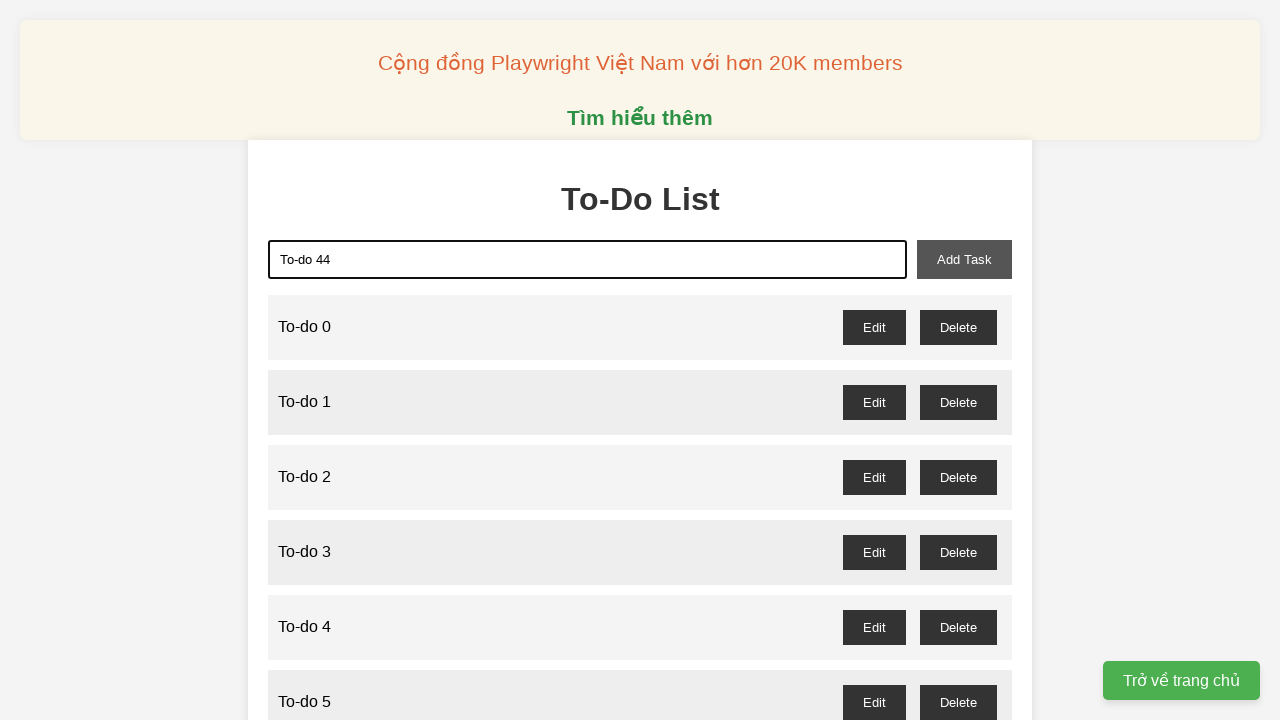

Clicked Add Task button to add 'To-do 44' at (964, 259) on button#add-task
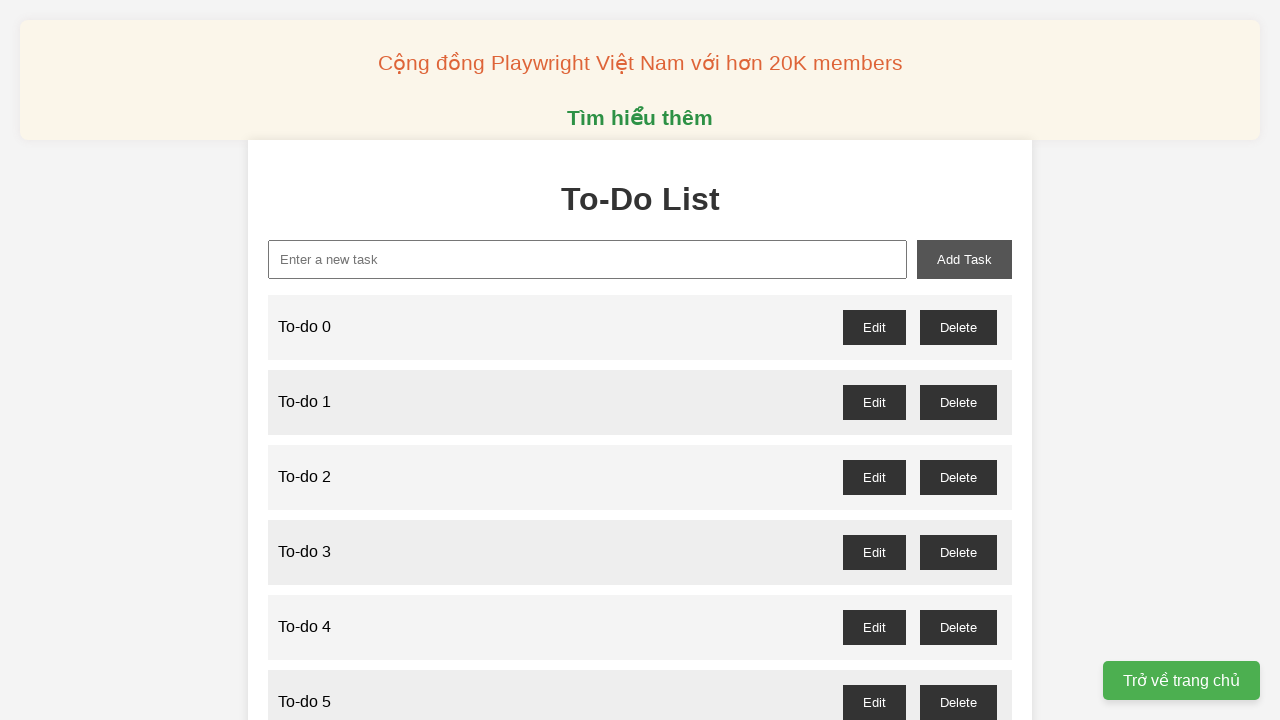

Filled new task input field with 'To-do 45' on input#new-task
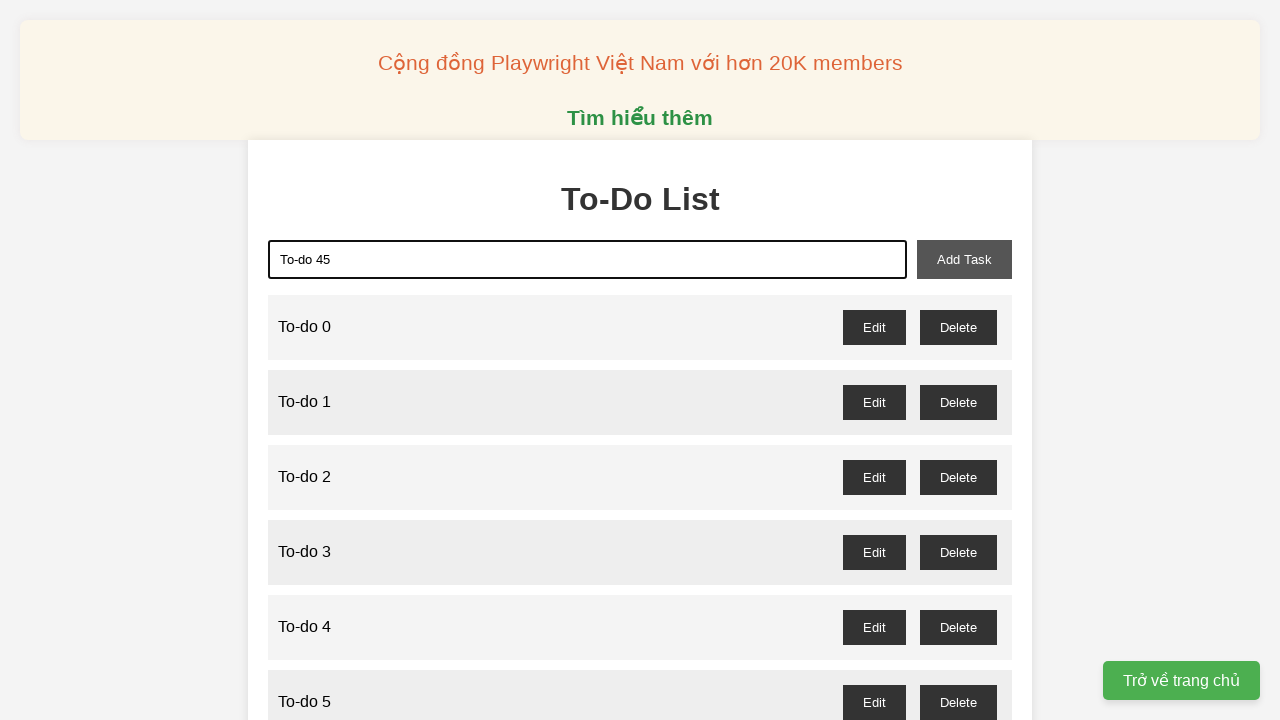

Clicked Add Task button to add 'To-do 45' at (964, 259) on button#add-task
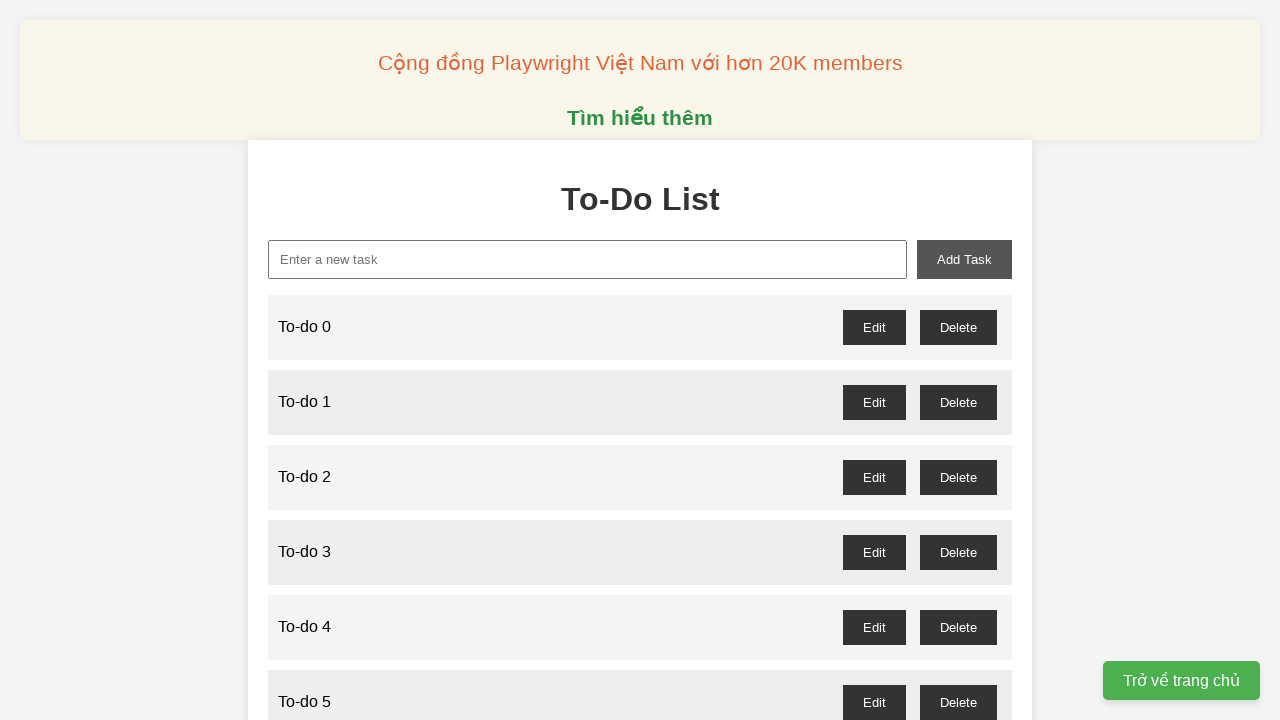

Filled new task input field with 'To-do 46' on input#new-task
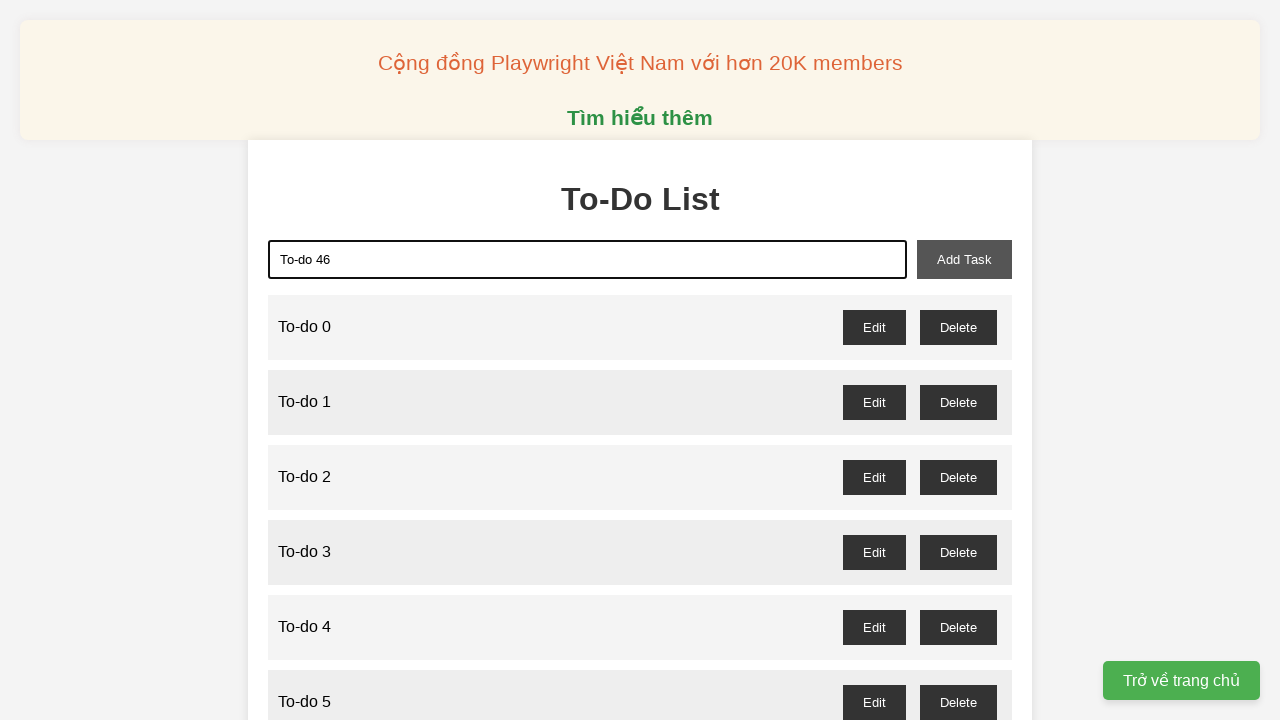

Clicked Add Task button to add 'To-do 46' at (964, 259) on button#add-task
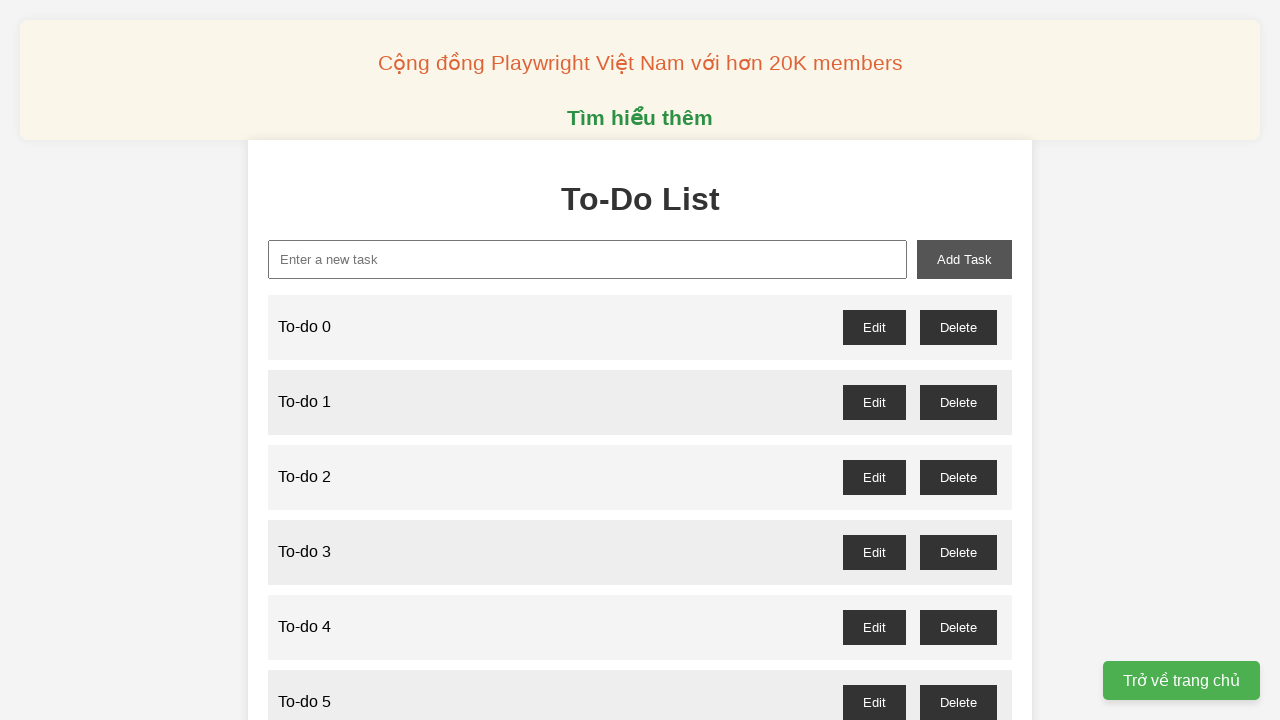

Filled new task input field with 'To-do 47' on input#new-task
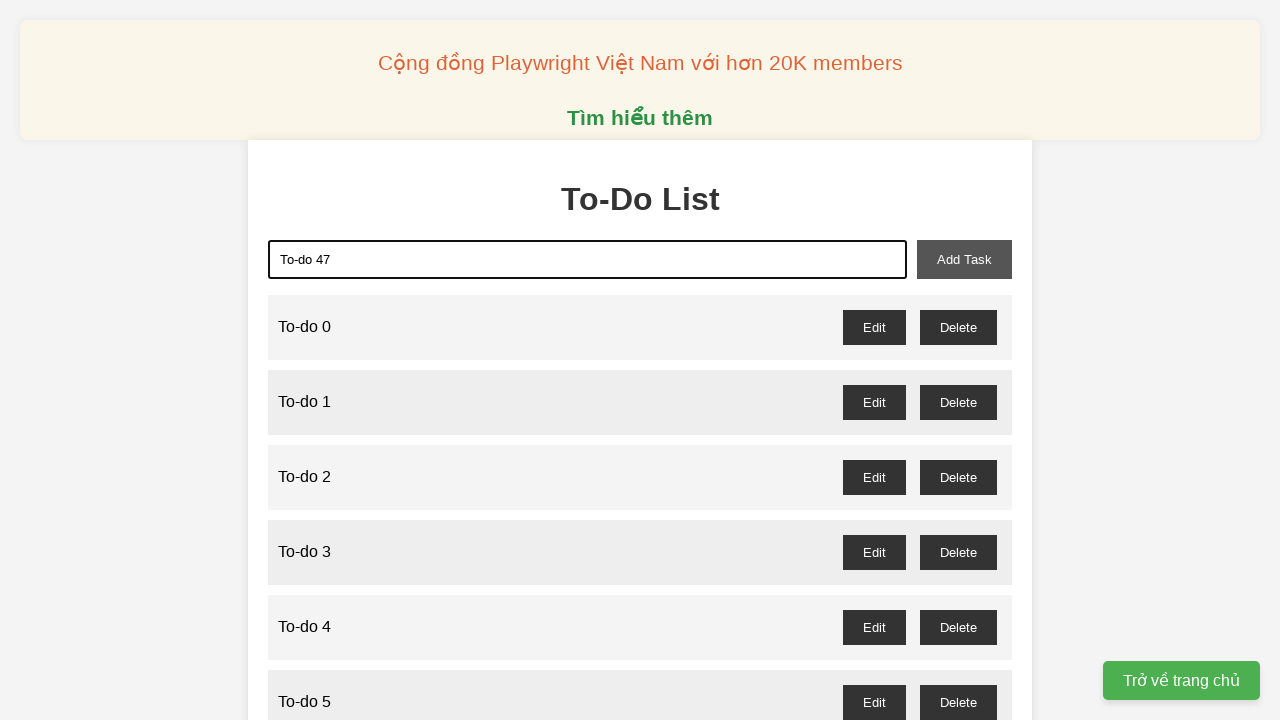

Clicked Add Task button to add 'To-do 47' at (964, 259) on button#add-task
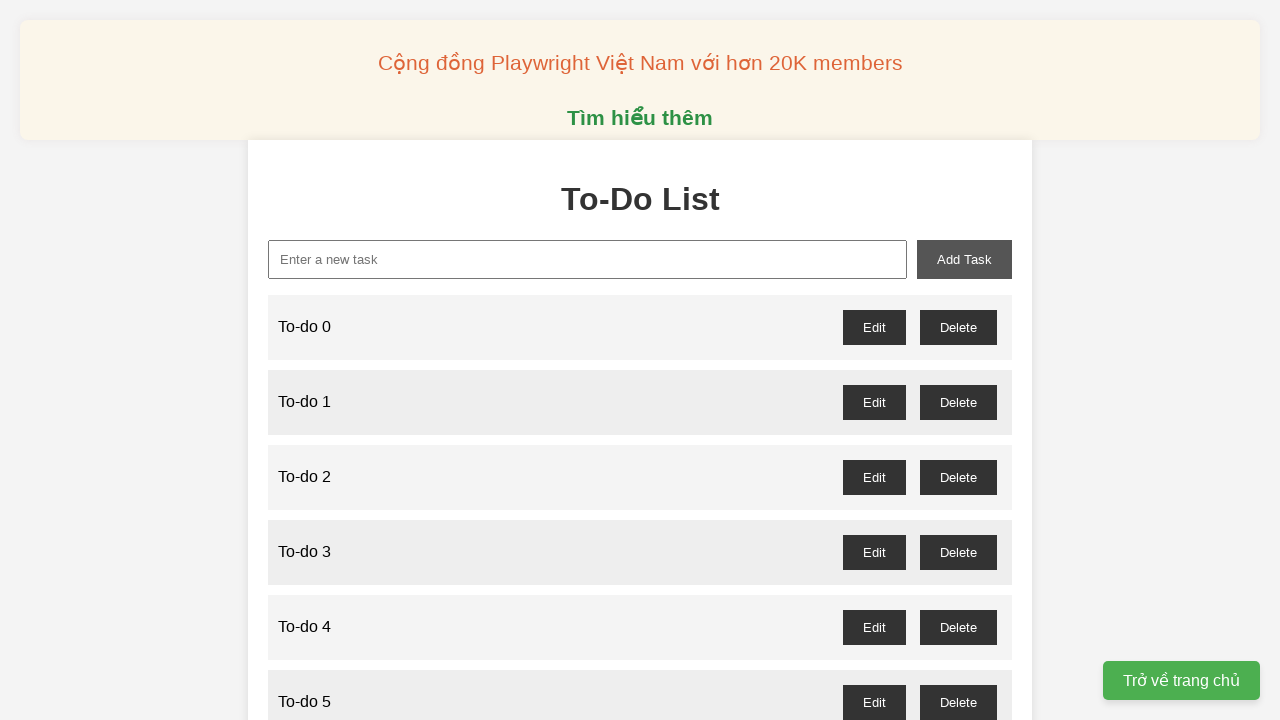

Filled new task input field with 'To-do 48' on input#new-task
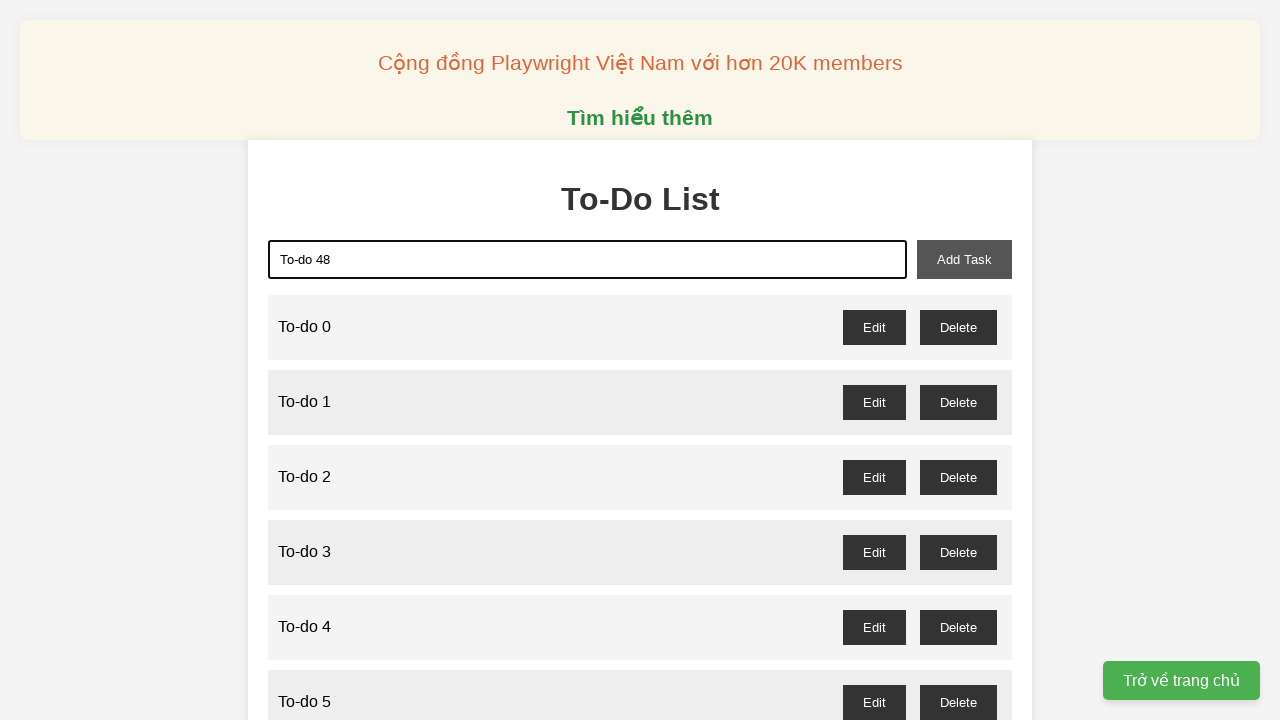

Clicked Add Task button to add 'To-do 48' at (964, 259) on button#add-task
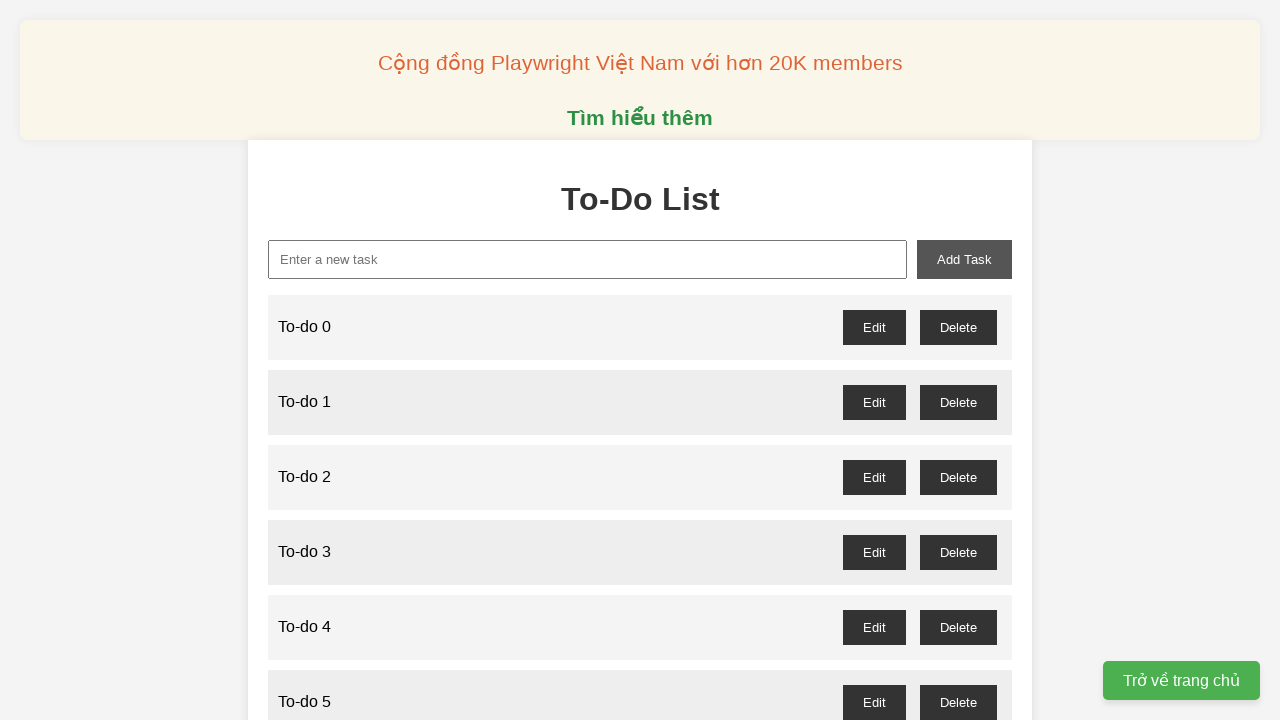

Filled new task input field with 'To-do 49' on input#new-task
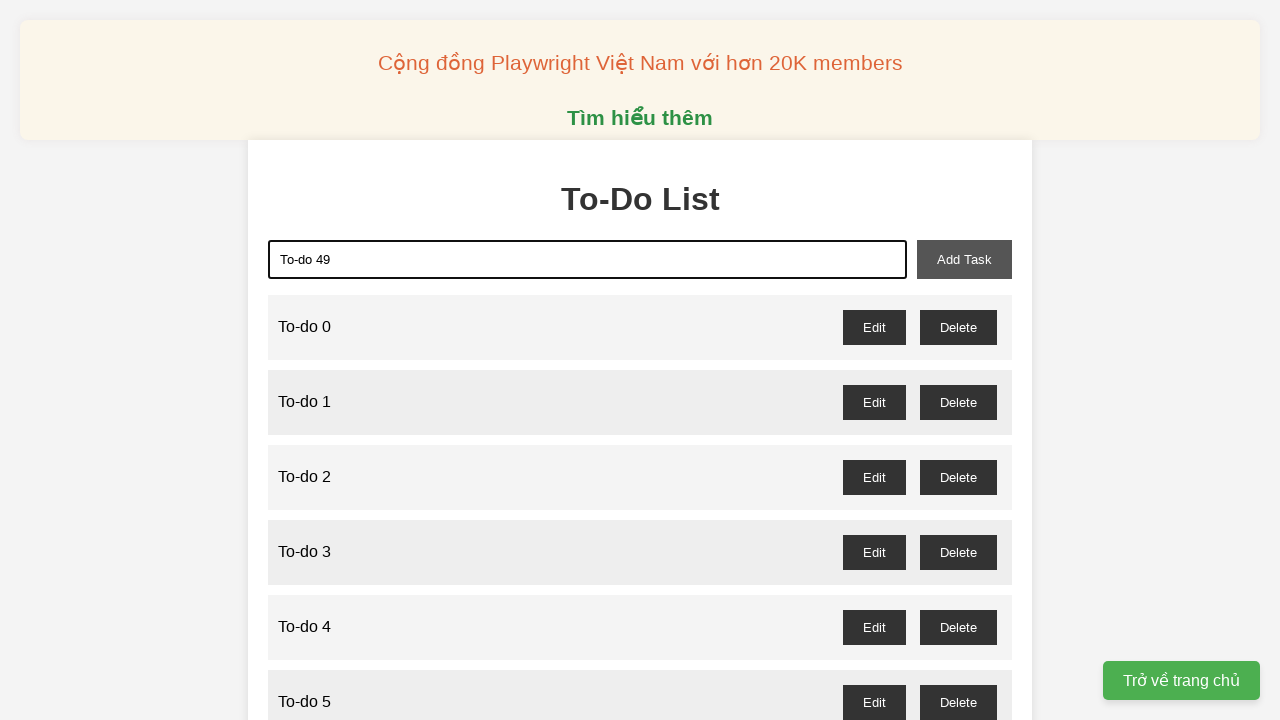

Clicked Add Task button to add 'To-do 49' at (964, 259) on button#add-task
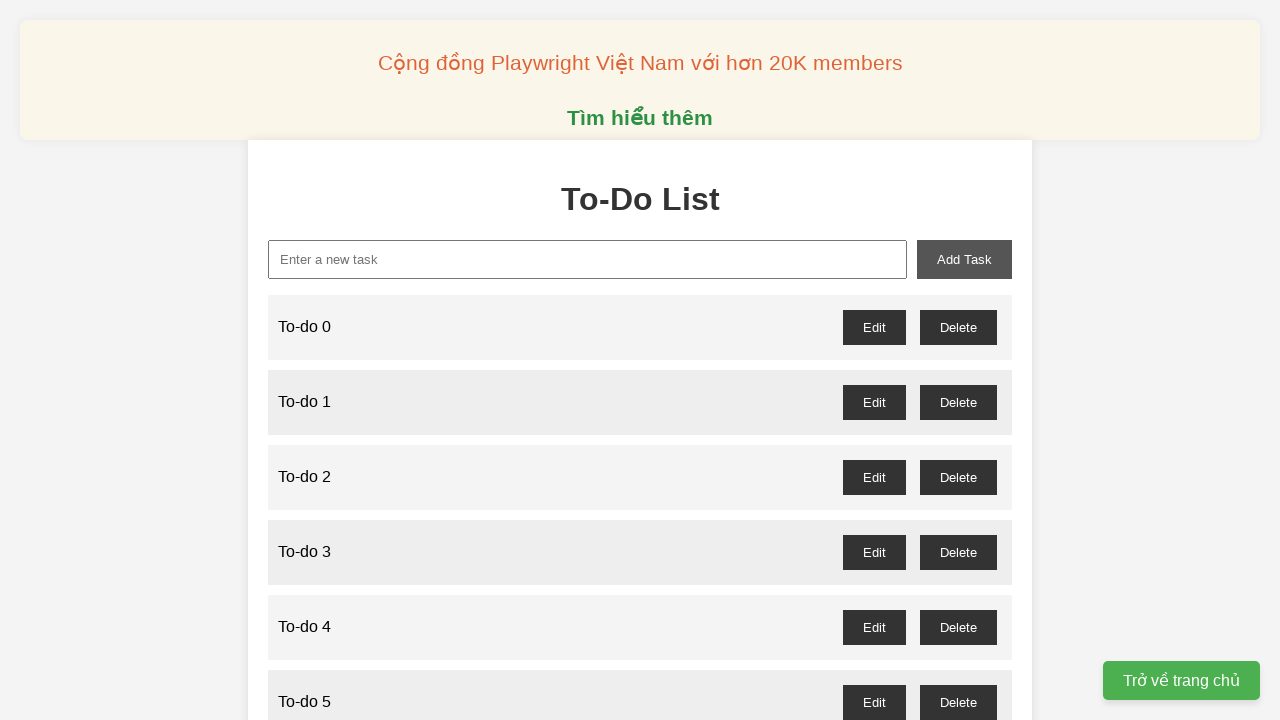

Filled new task input field with 'To-do 50' on input#new-task
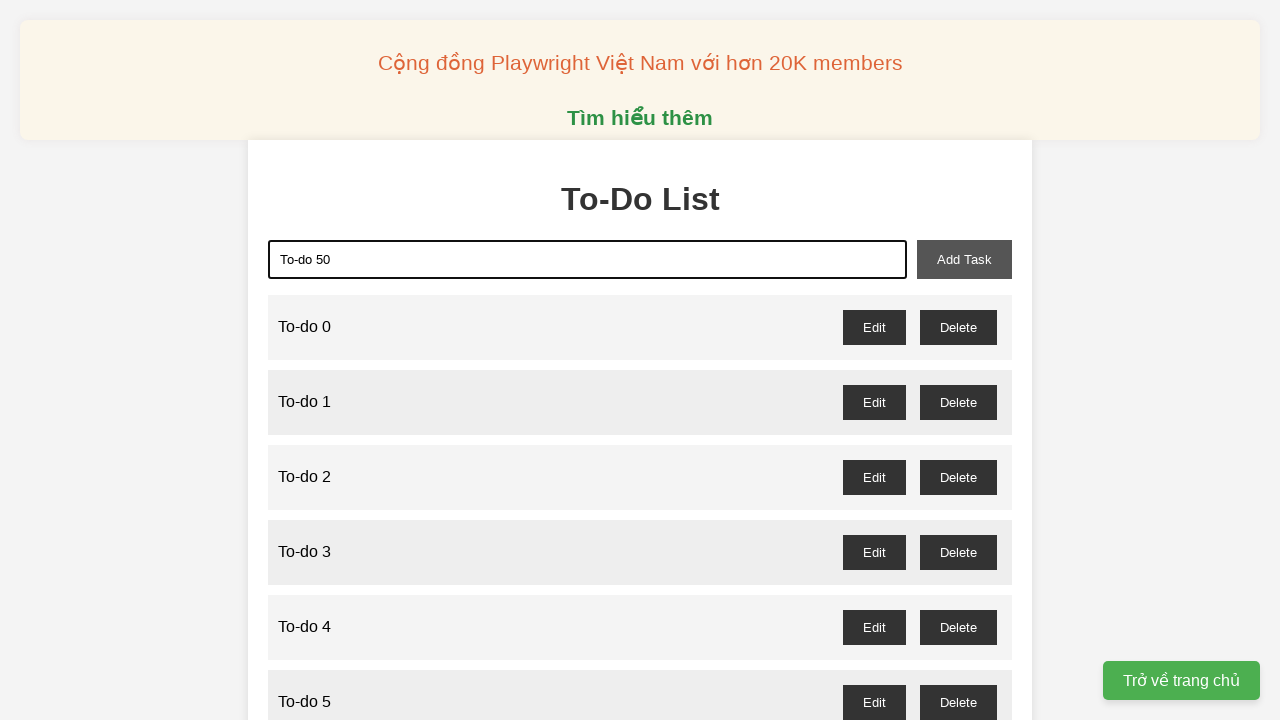

Clicked Add Task button to add 'To-do 50' at (964, 259) on button#add-task
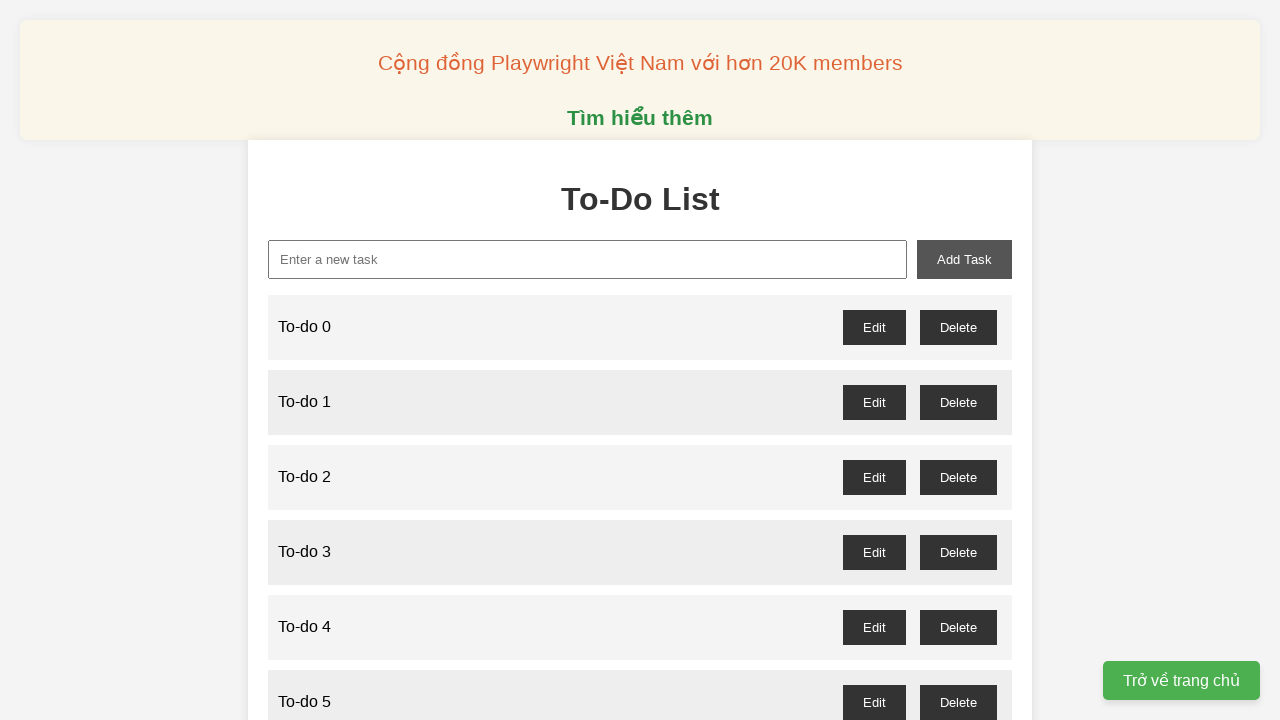

Filled new task input field with 'To-do 51' on input#new-task
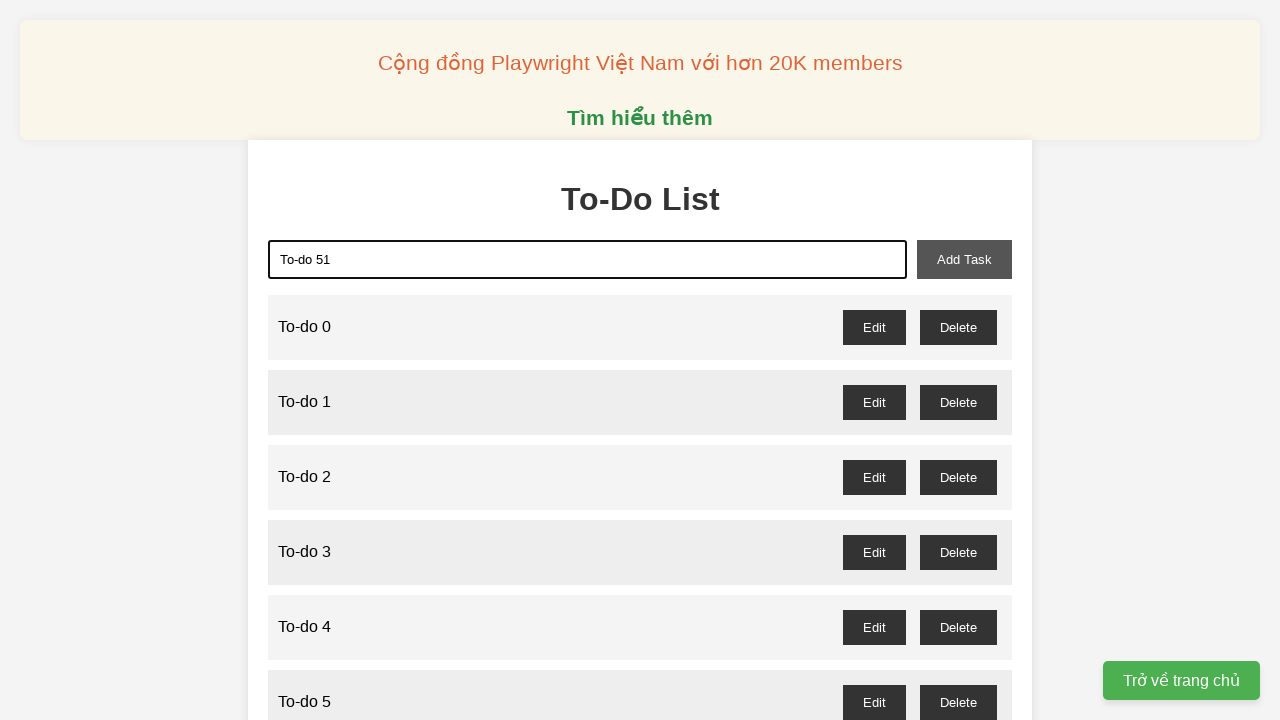

Clicked Add Task button to add 'To-do 51' at (964, 259) on button#add-task
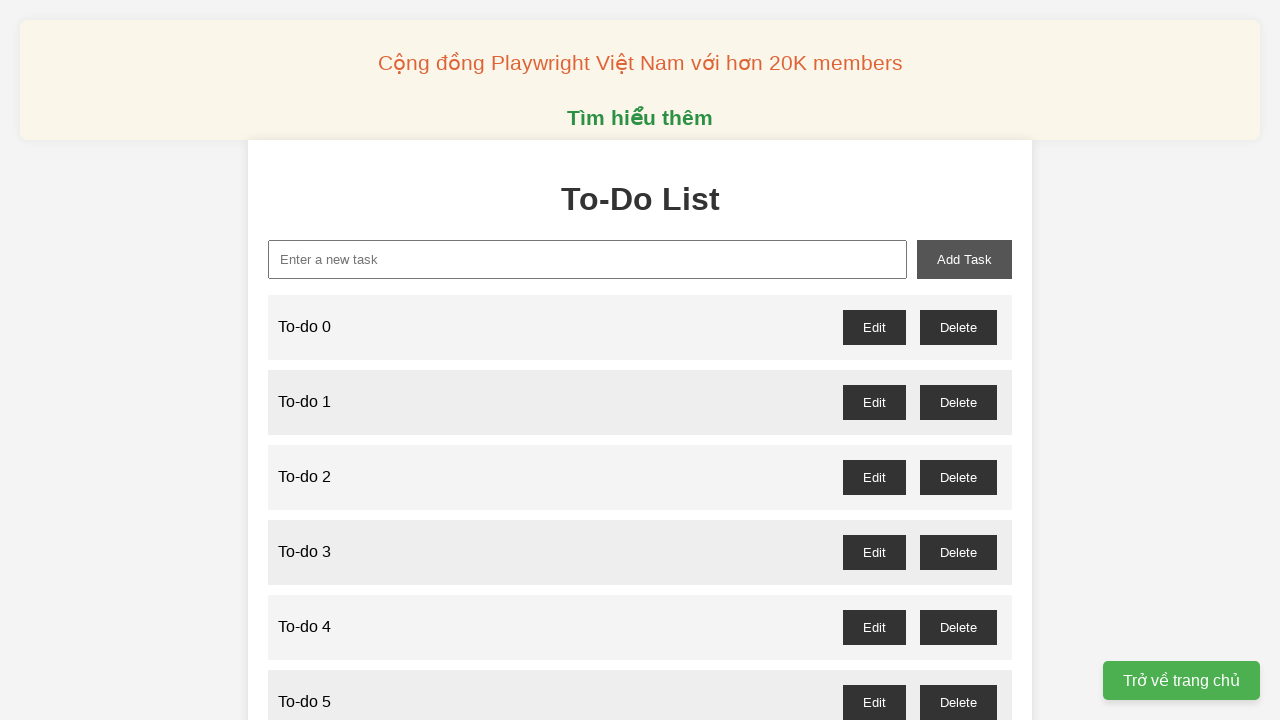

Filled new task input field with 'To-do 52' on input#new-task
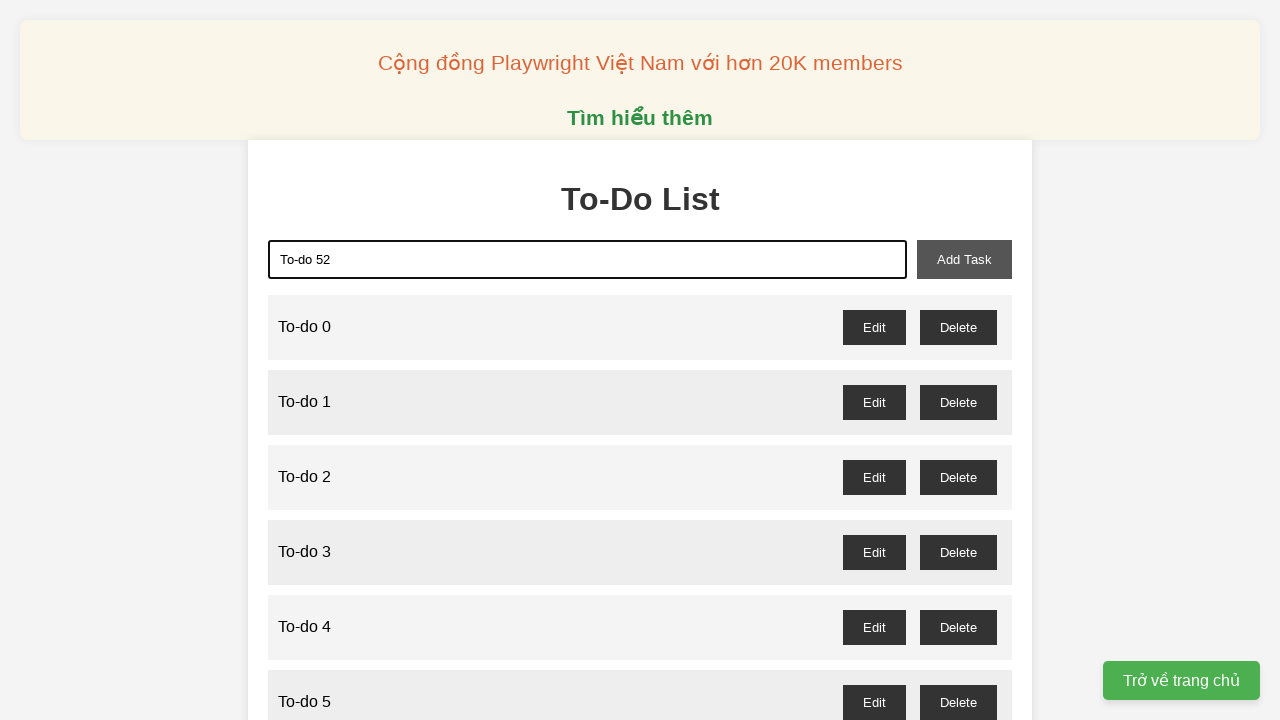

Clicked Add Task button to add 'To-do 52' at (964, 259) on button#add-task
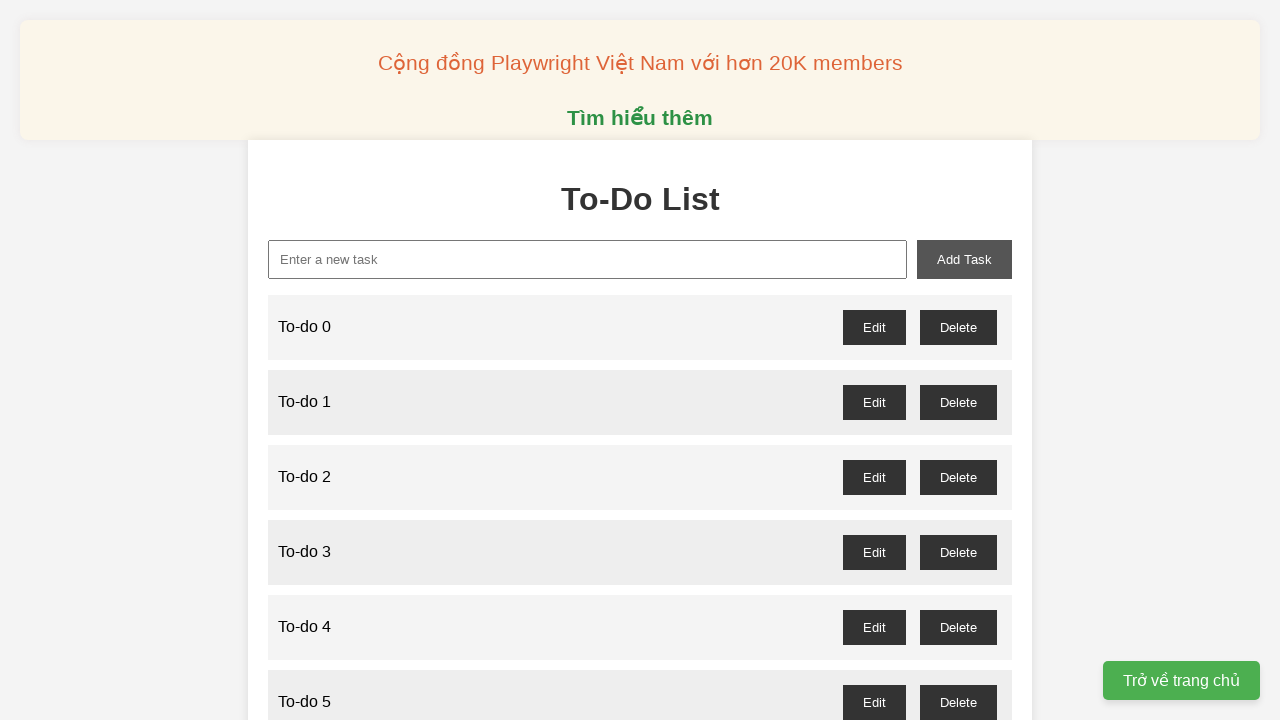

Filled new task input field with 'To-do 53' on input#new-task
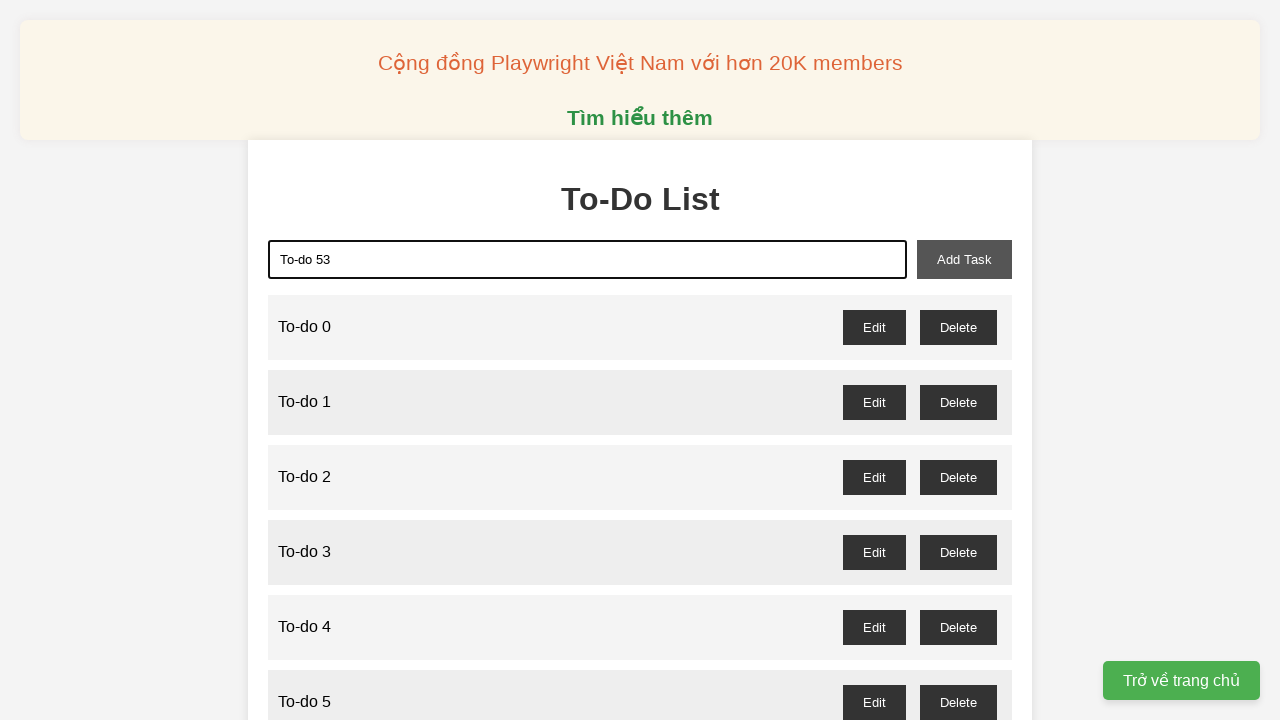

Clicked Add Task button to add 'To-do 53' at (964, 259) on button#add-task
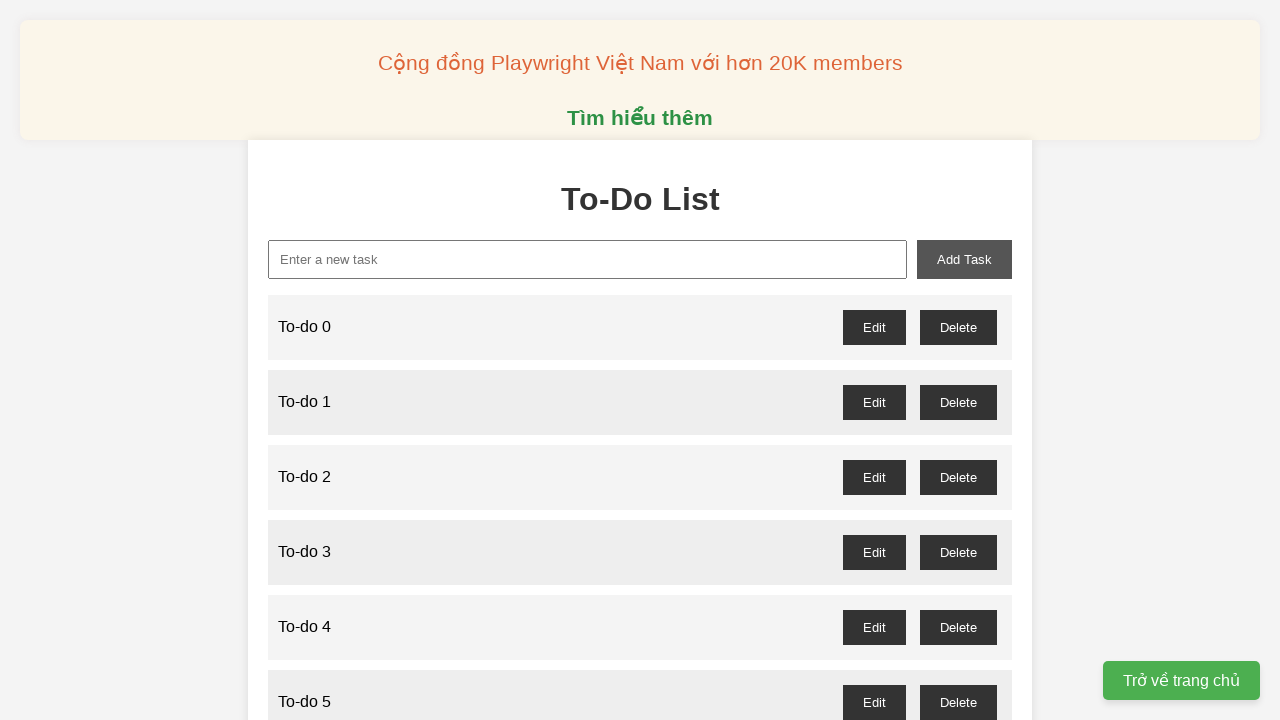

Filled new task input field with 'To-do 54' on input#new-task
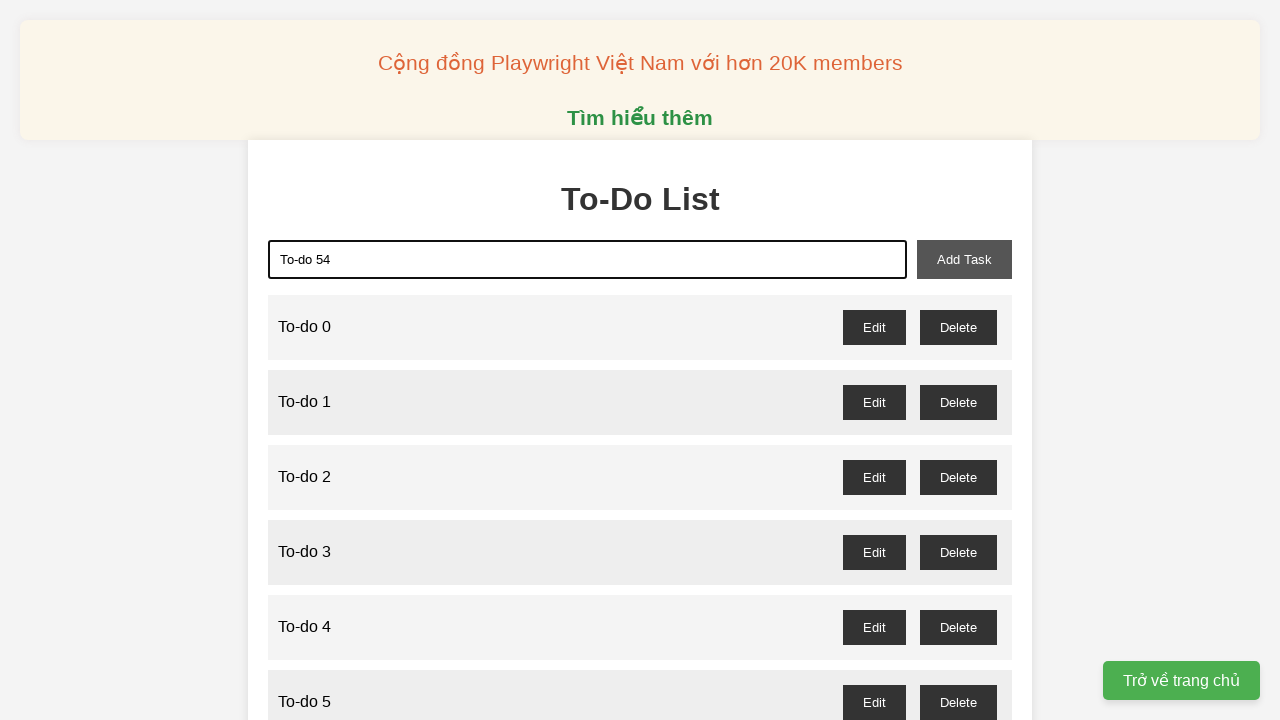

Clicked Add Task button to add 'To-do 54' at (964, 259) on button#add-task
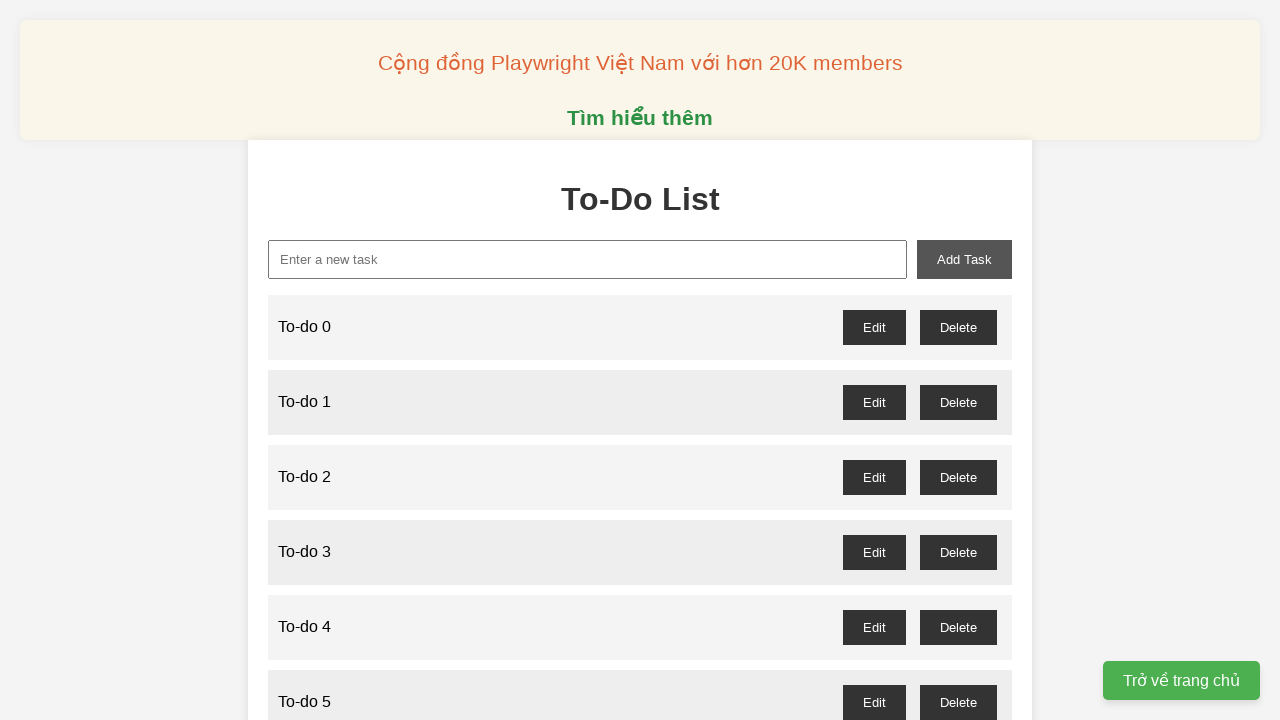

Filled new task input field with 'To-do 55' on input#new-task
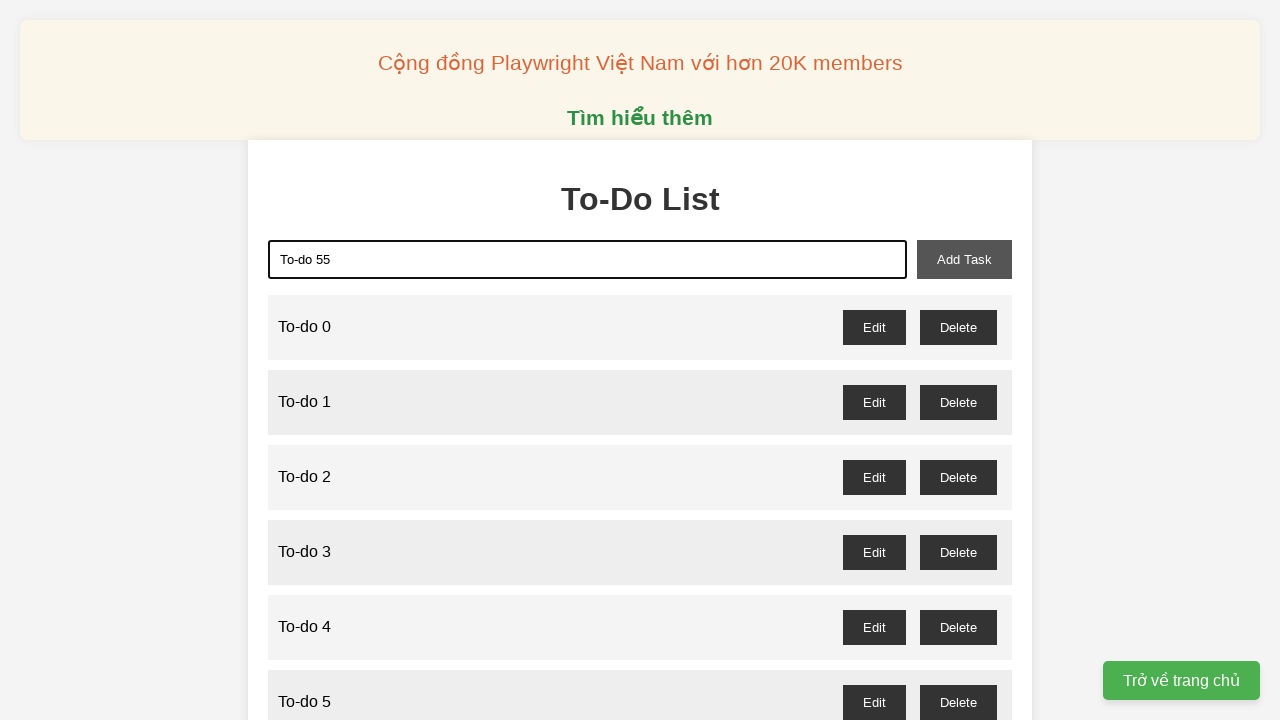

Clicked Add Task button to add 'To-do 55' at (964, 259) on button#add-task
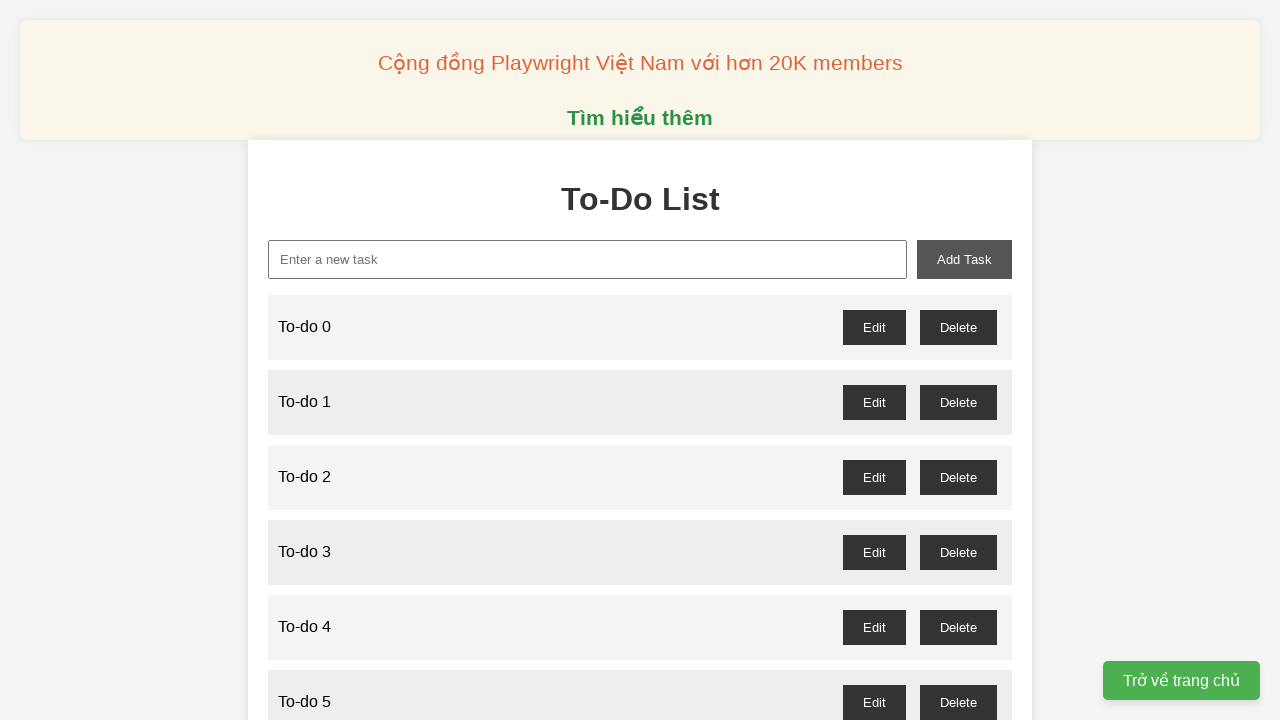

Filled new task input field with 'To-do 56' on input#new-task
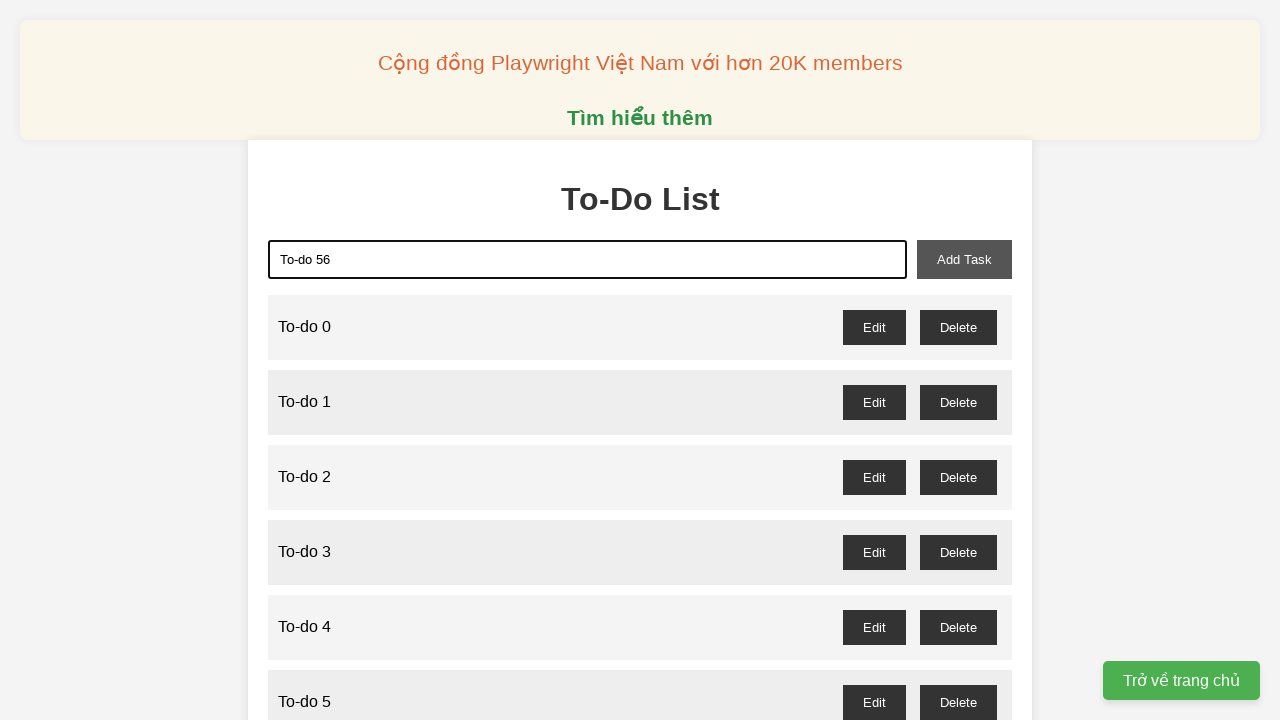

Clicked Add Task button to add 'To-do 56' at (964, 259) on button#add-task
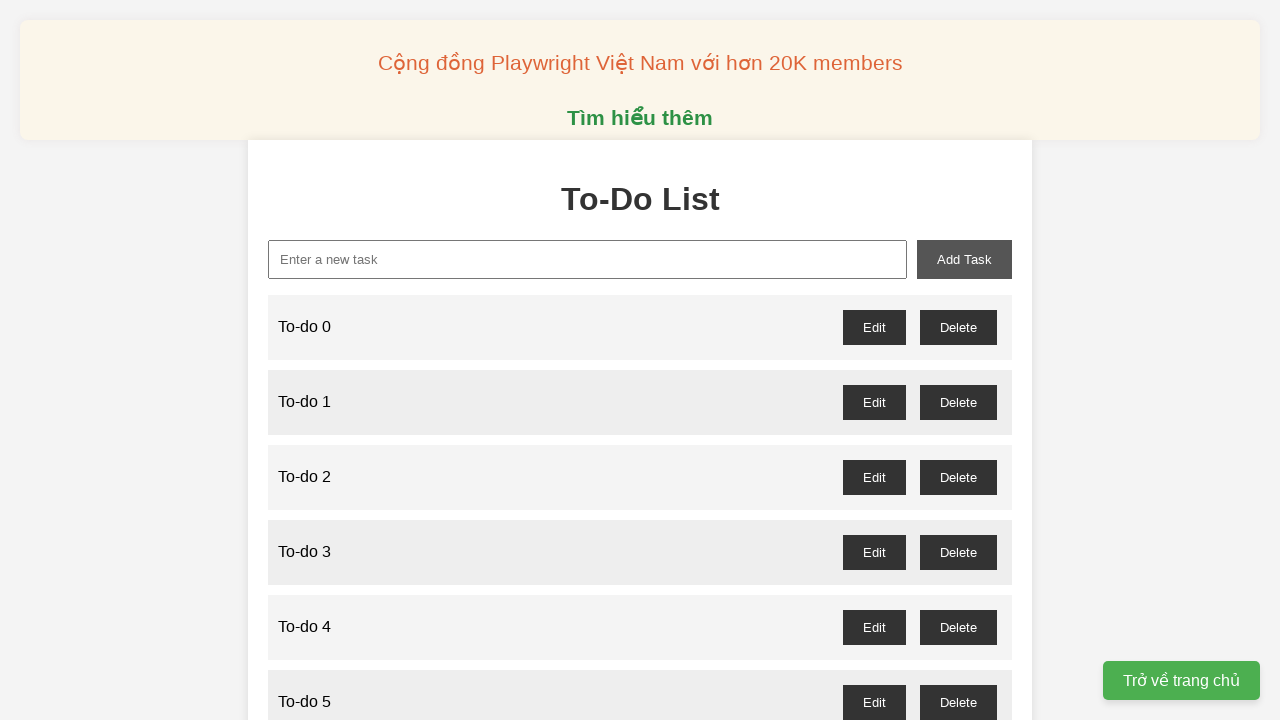

Filled new task input field with 'To-do 57' on input#new-task
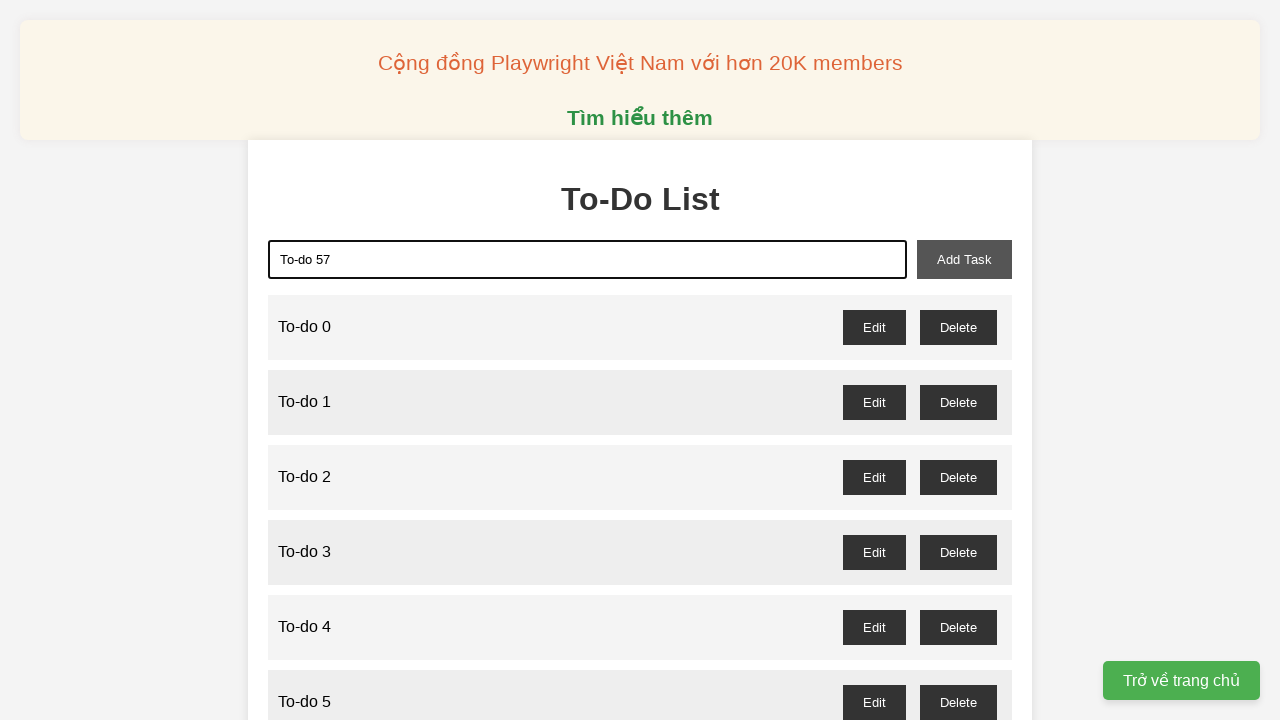

Clicked Add Task button to add 'To-do 57' at (964, 259) on button#add-task
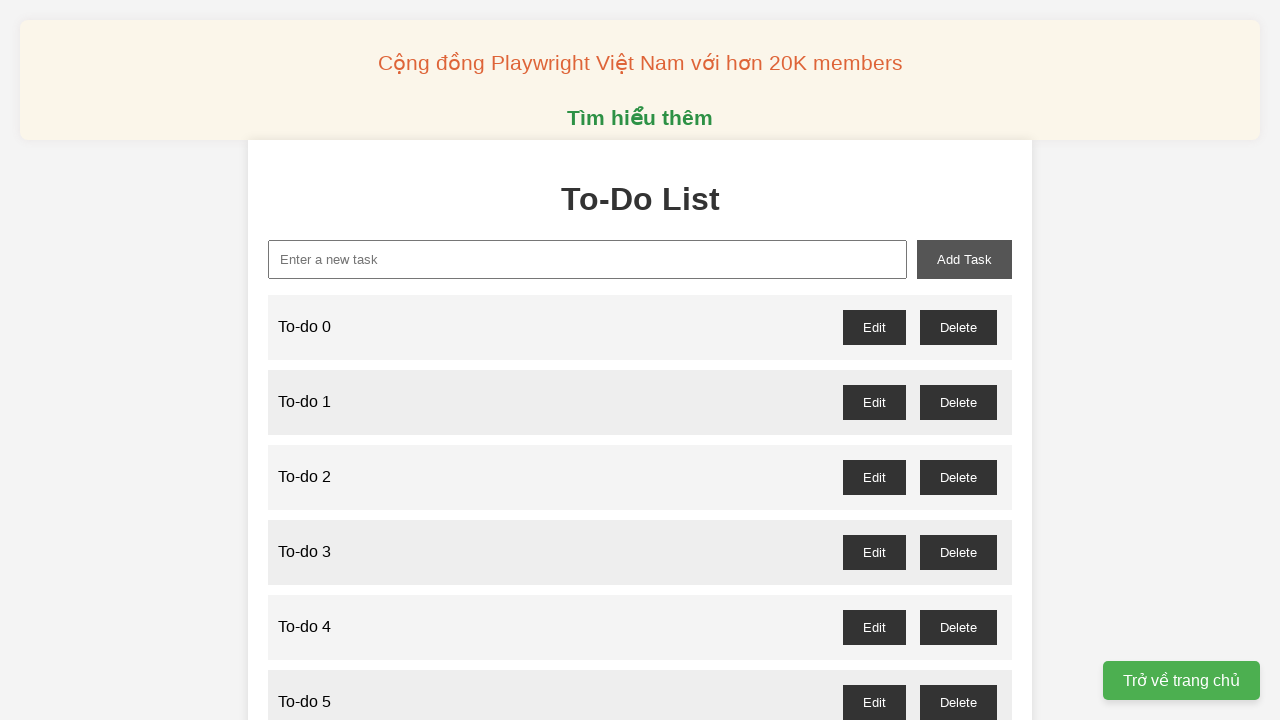

Filled new task input field with 'To-do 58' on input#new-task
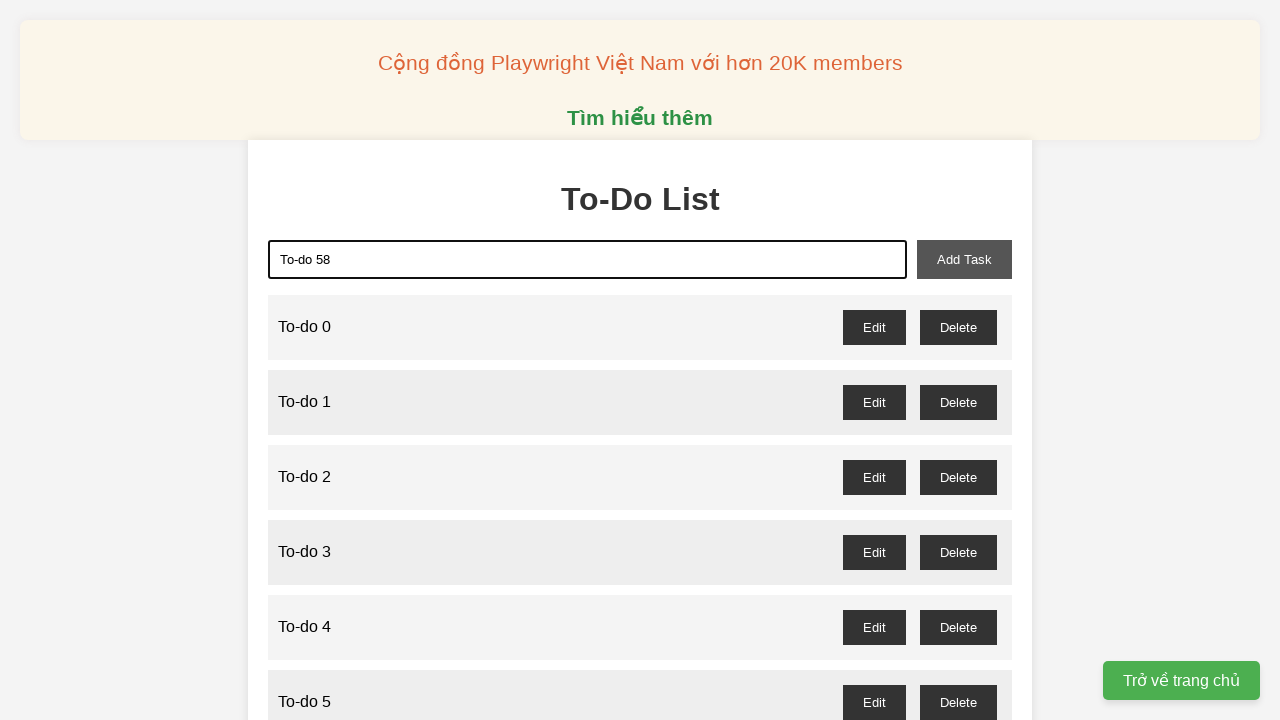

Clicked Add Task button to add 'To-do 58' at (964, 259) on button#add-task
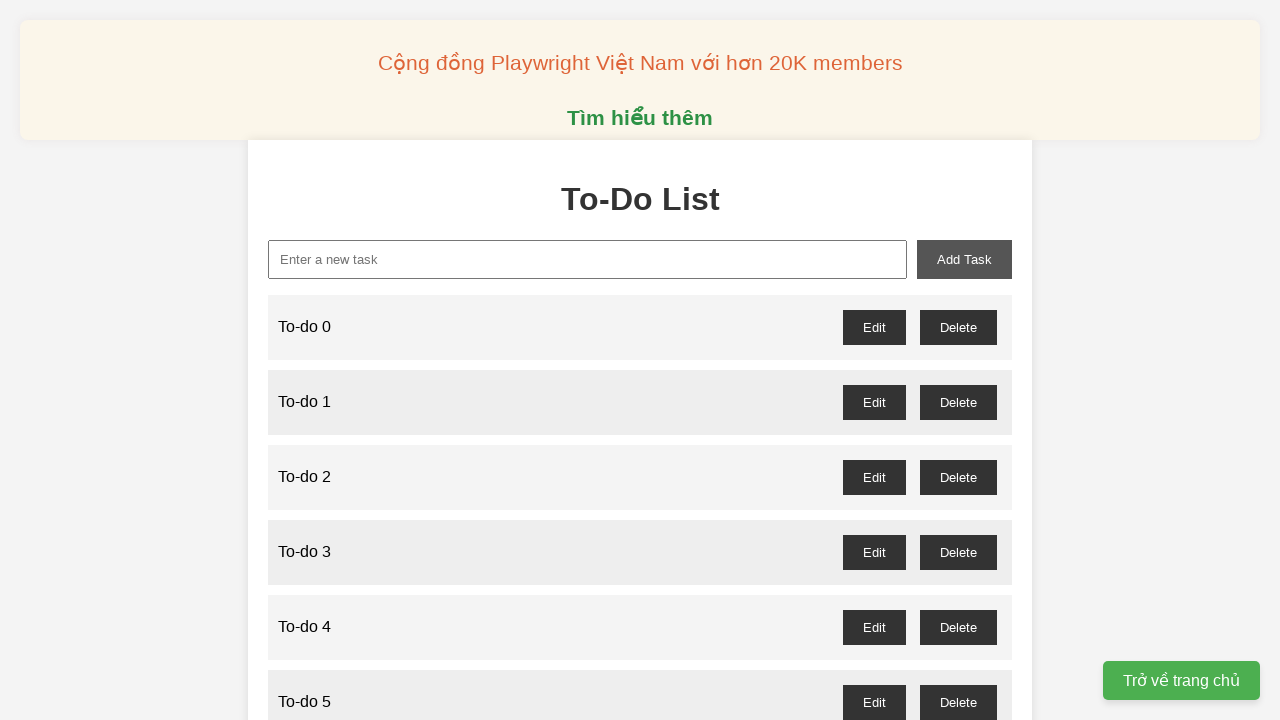

Filled new task input field with 'To-do 59' on input#new-task
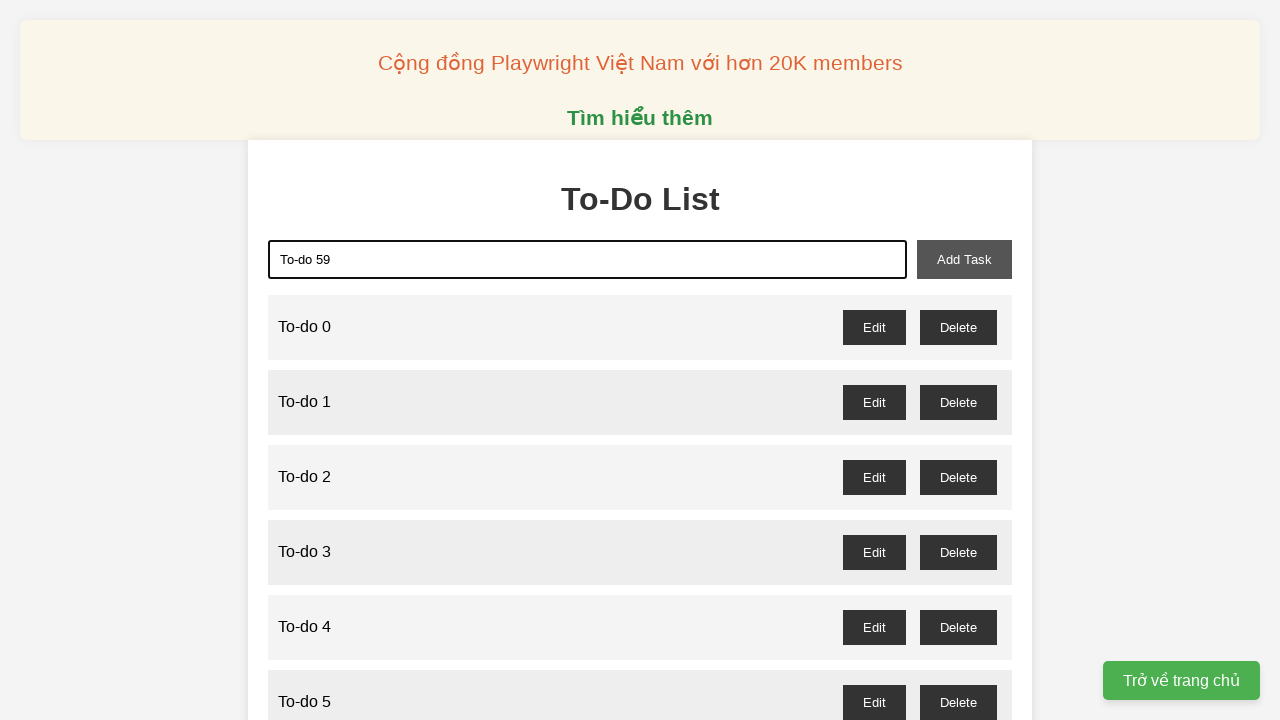

Clicked Add Task button to add 'To-do 59' at (964, 259) on button#add-task
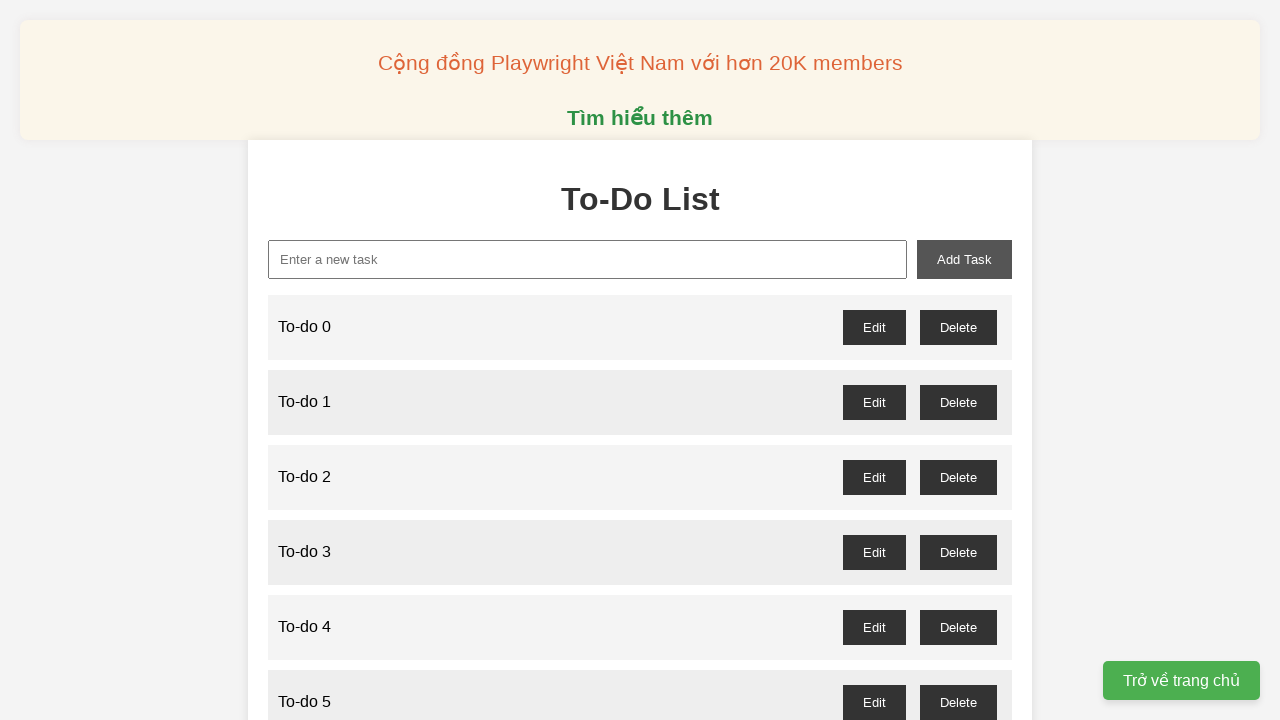

Filled new task input field with 'To-do 60' on input#new-task
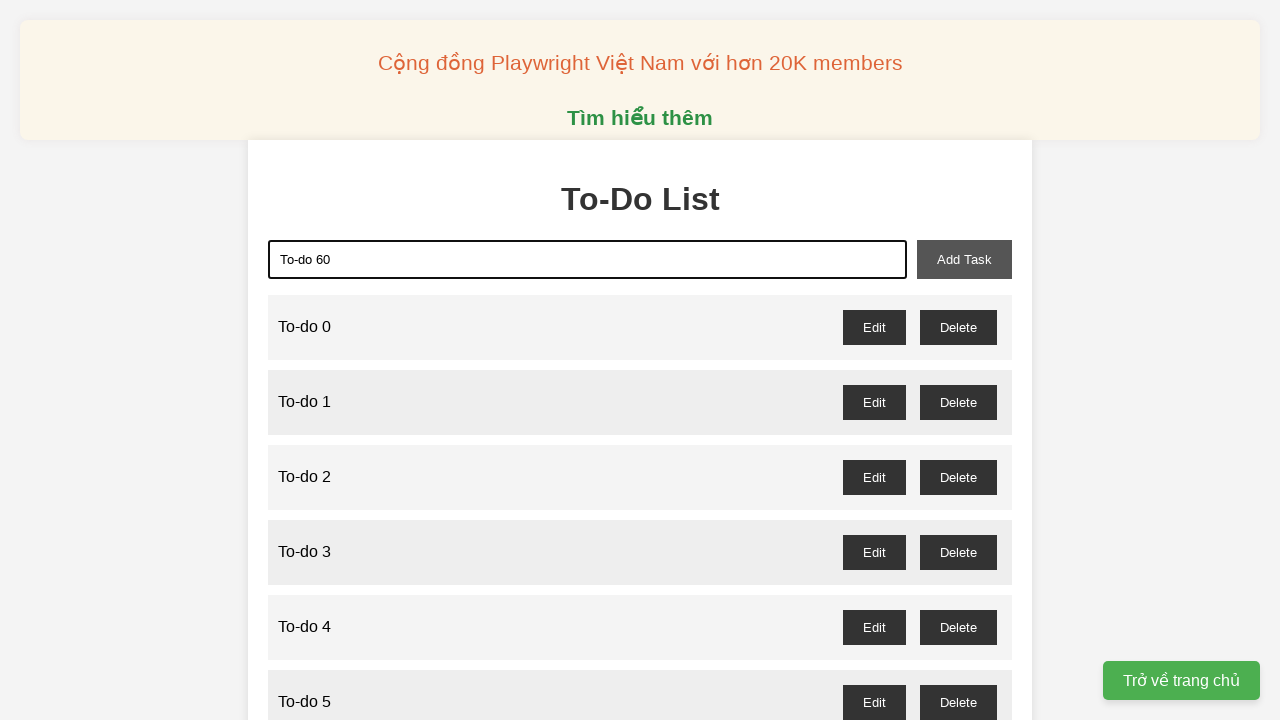

Clicked Add Task button to add 'To-do 60' at (964, 259) on button#add-task
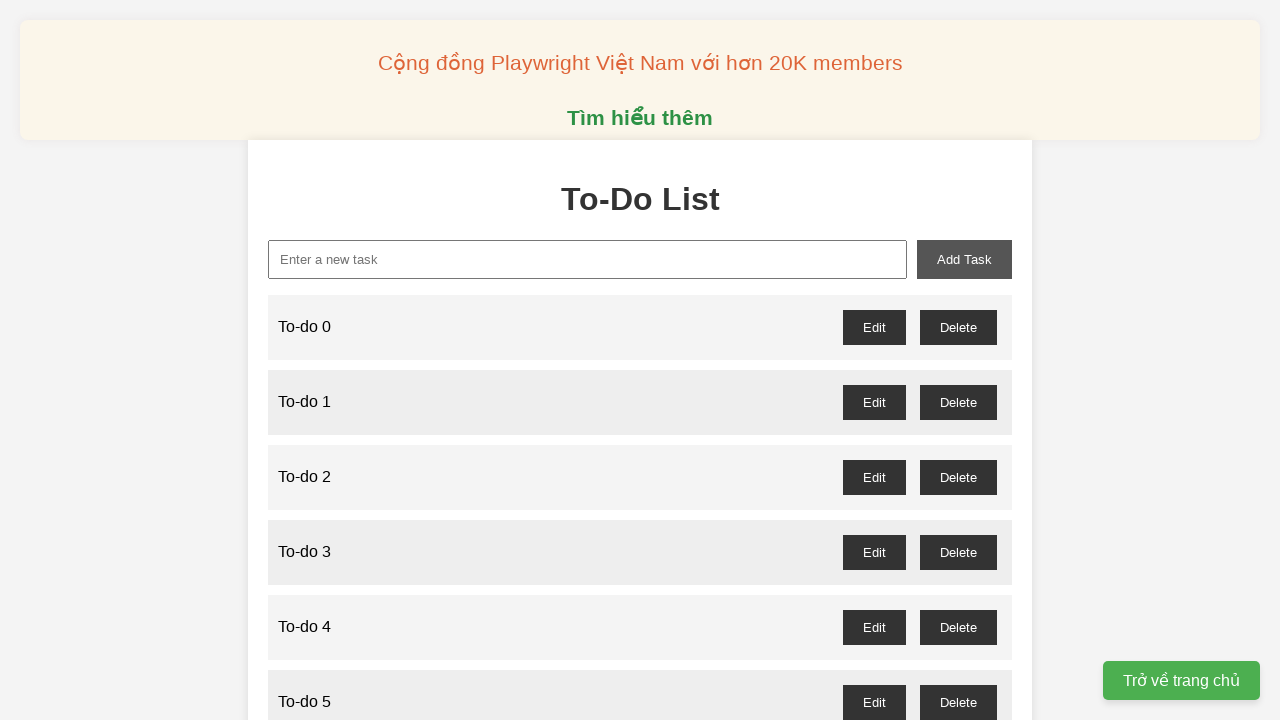

Filled new task input field with 'To-do 61' on input#new-task
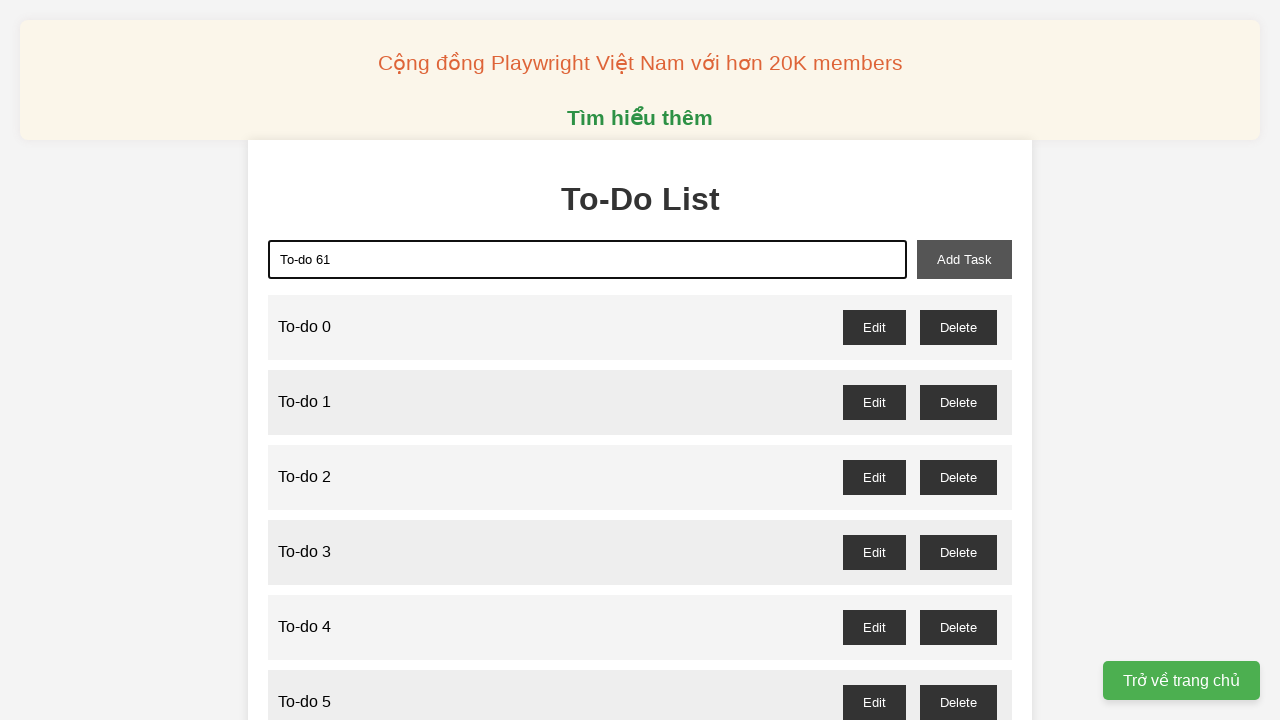

Clicked Add Task button to add 'To-do 61' at (964, 259) on button#add-task
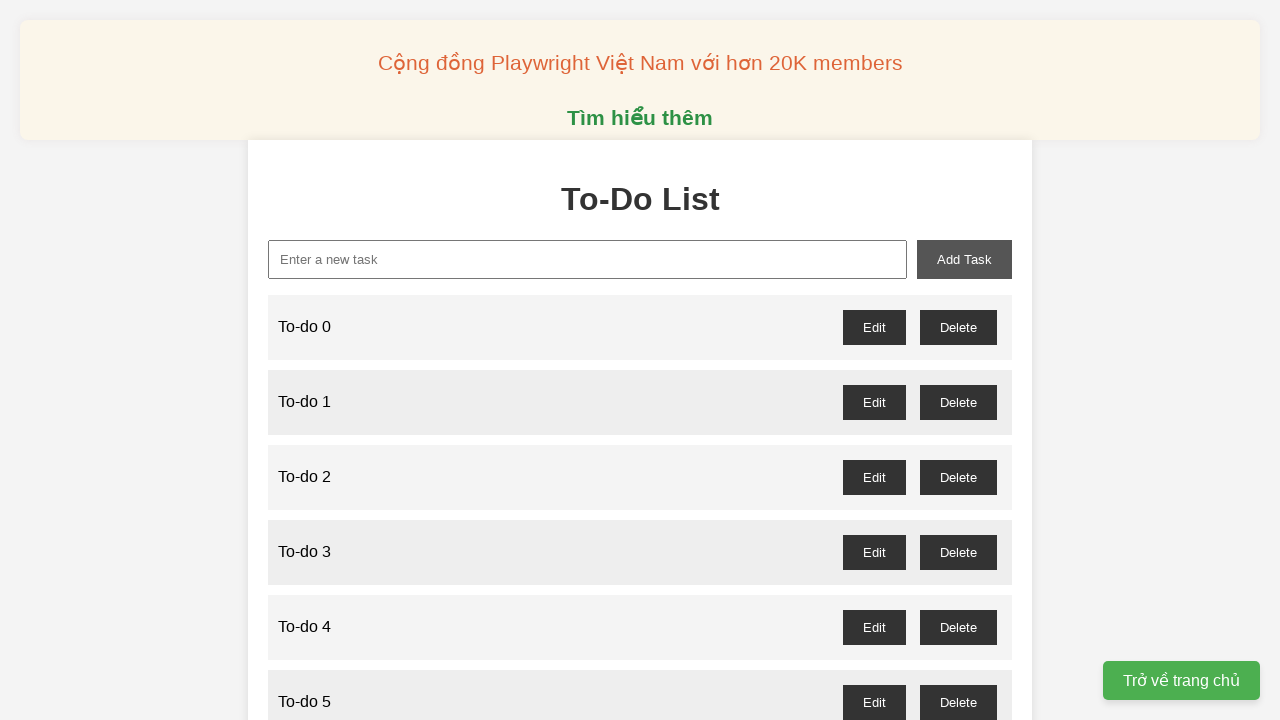

Filled new task input field with 'To-do 62' on input#new-task
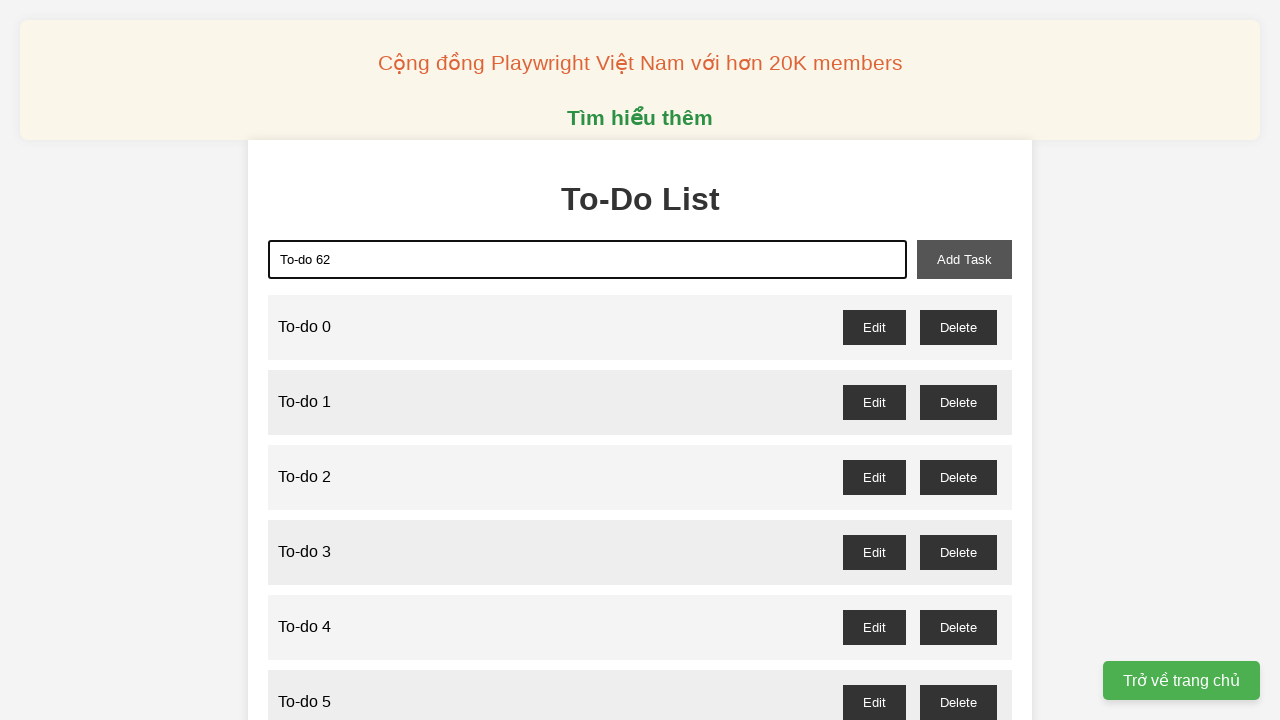

Clicked Add Task button to add 'To-do 62' at (964, 259) on button#add-task
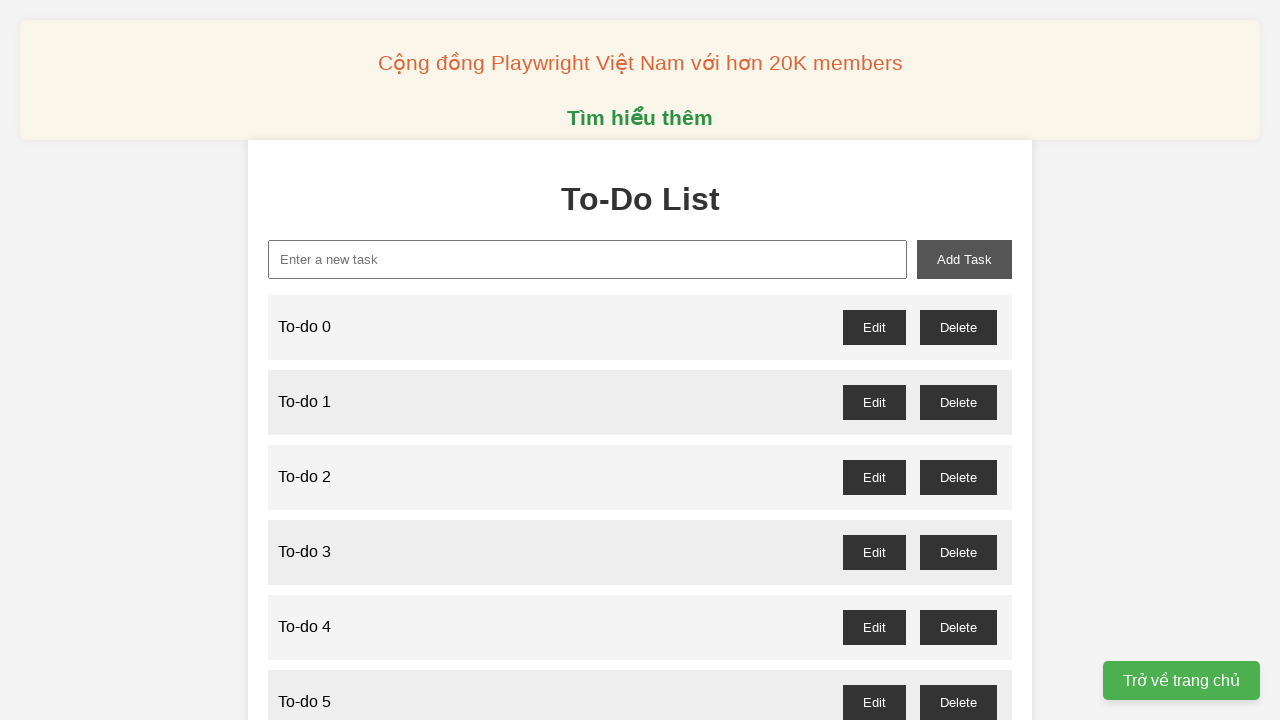

Filled new task input field with 'To-do 63' on input#new-task
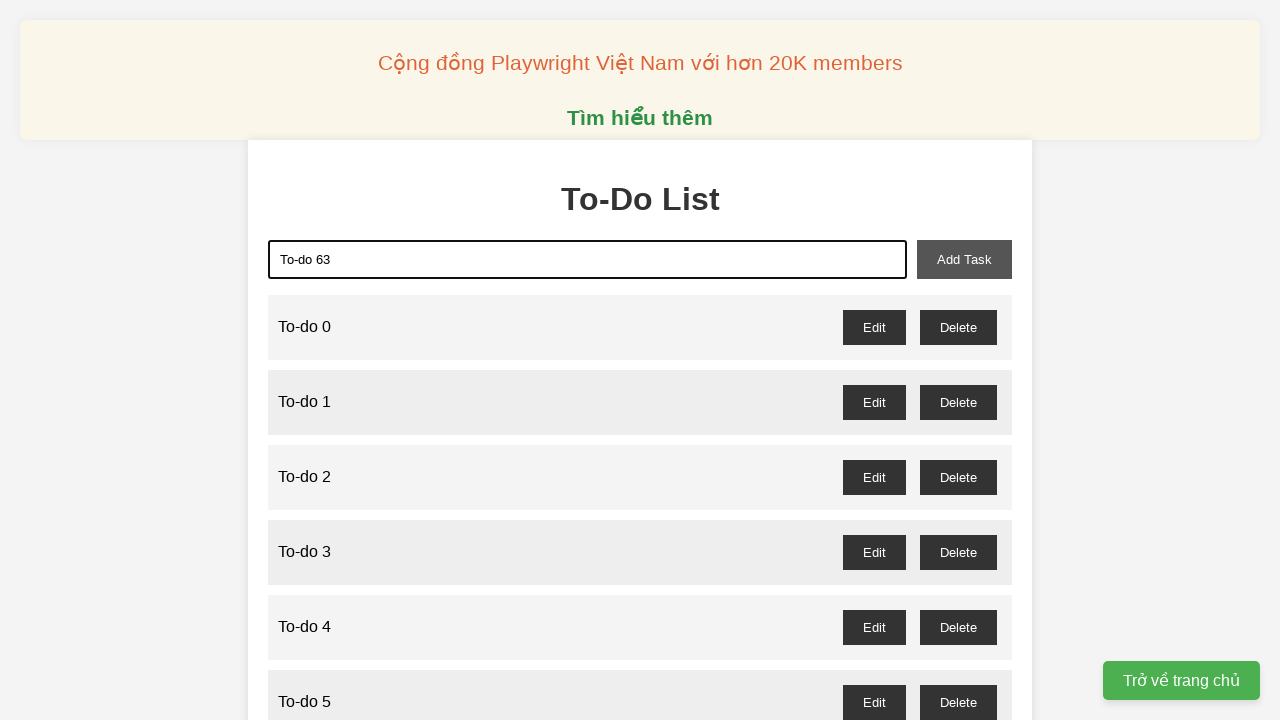

Clicked Add Task button to add 'To-do 63' at (964, 259) on button#add-task
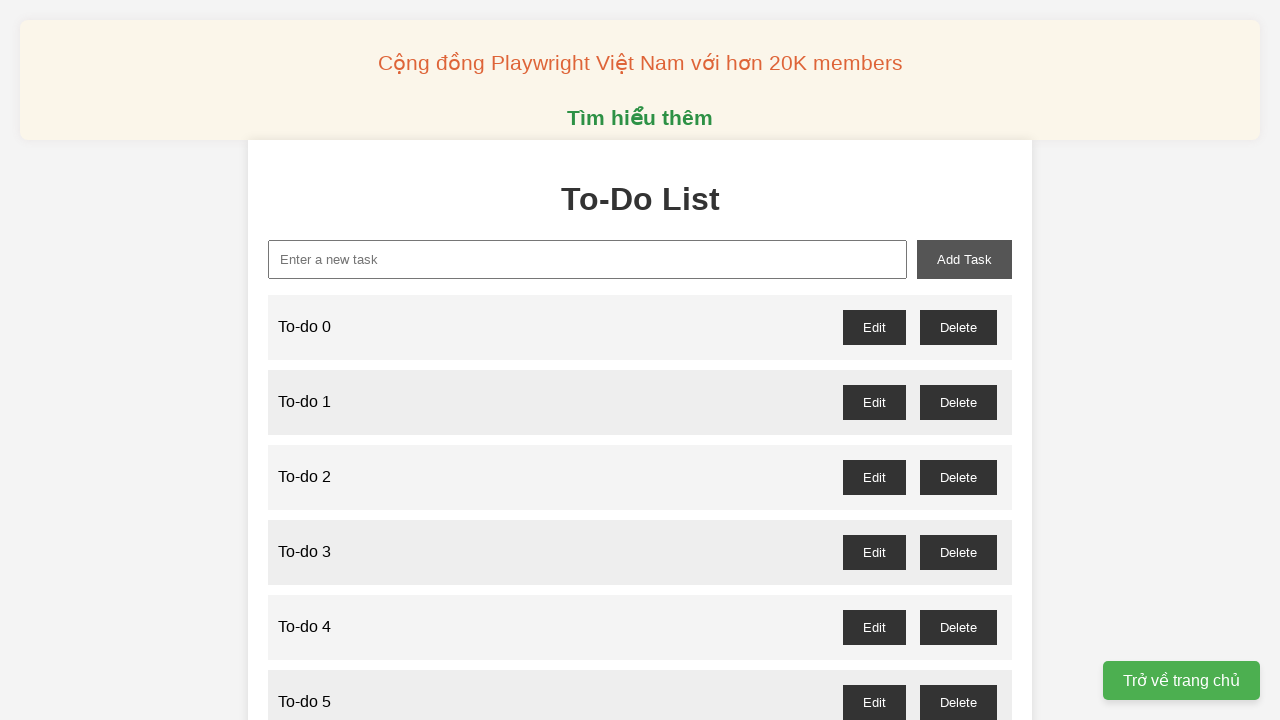

Filled new task input field with 'To-do 64' on input#new-task
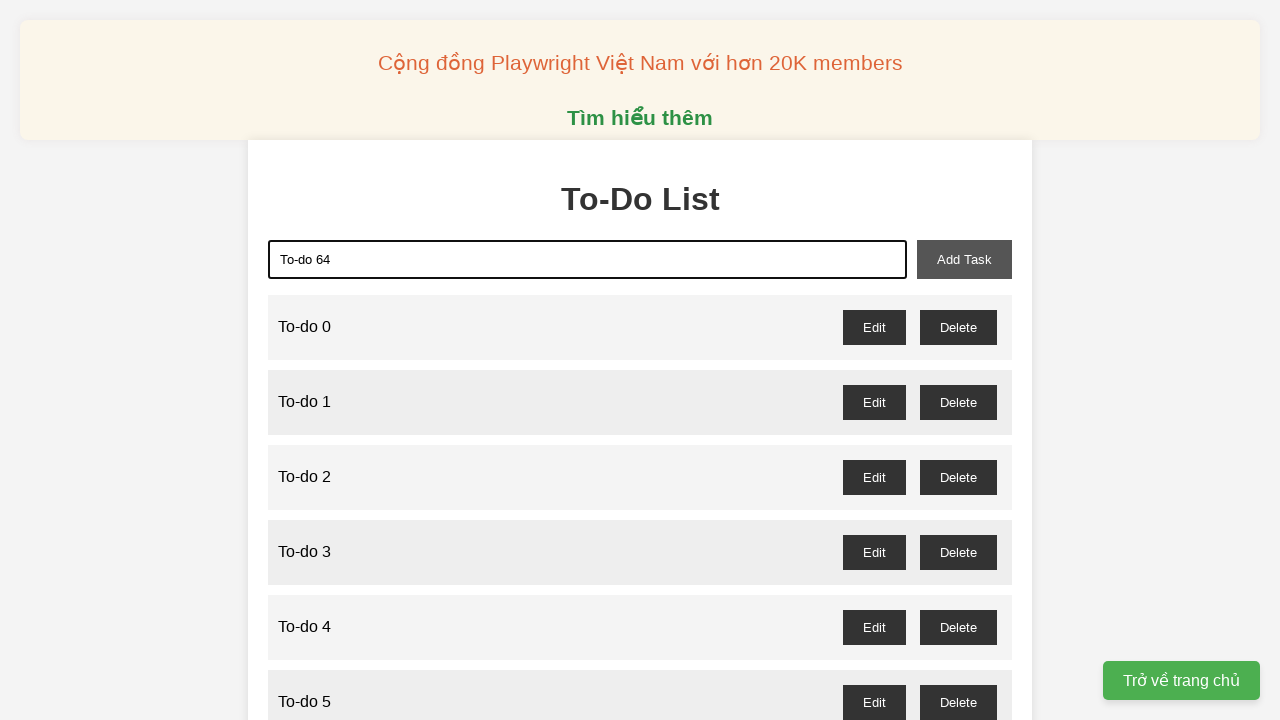

Clicked Add Task button to add 'To-do 64' at (964, 259) on button#add-task
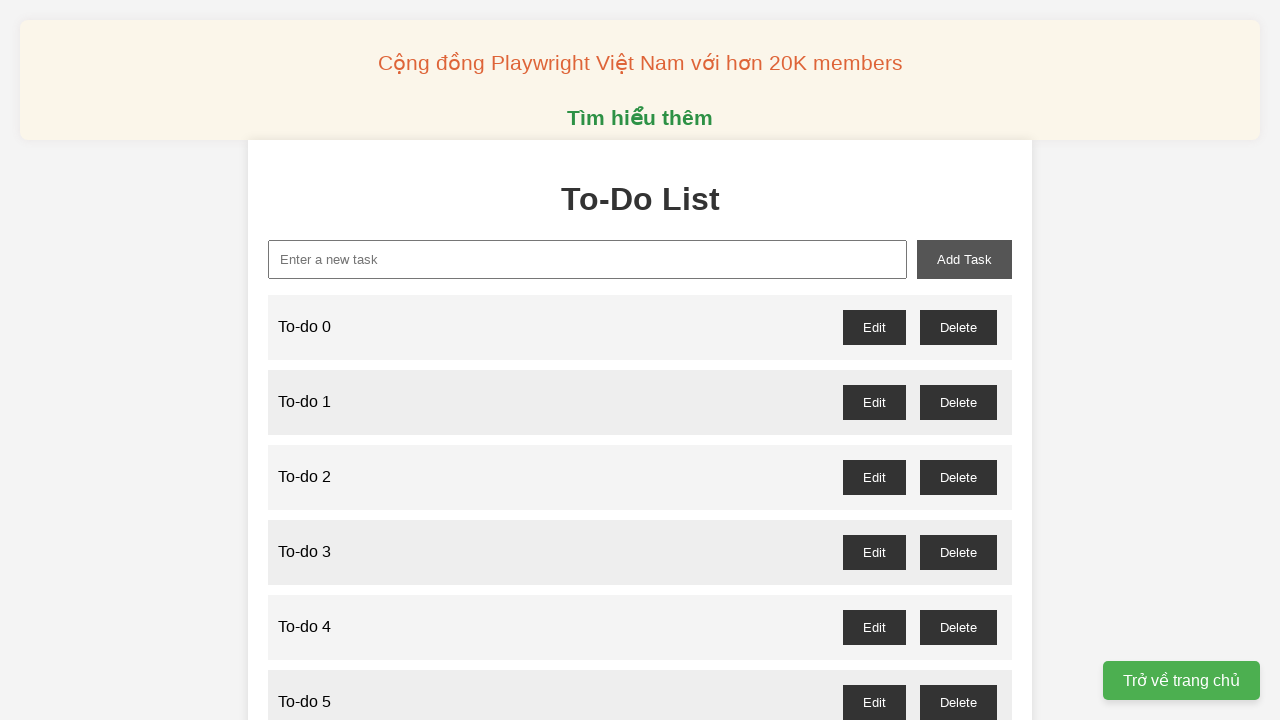

Filled new task input field with 'To-do 65' on input#new-task
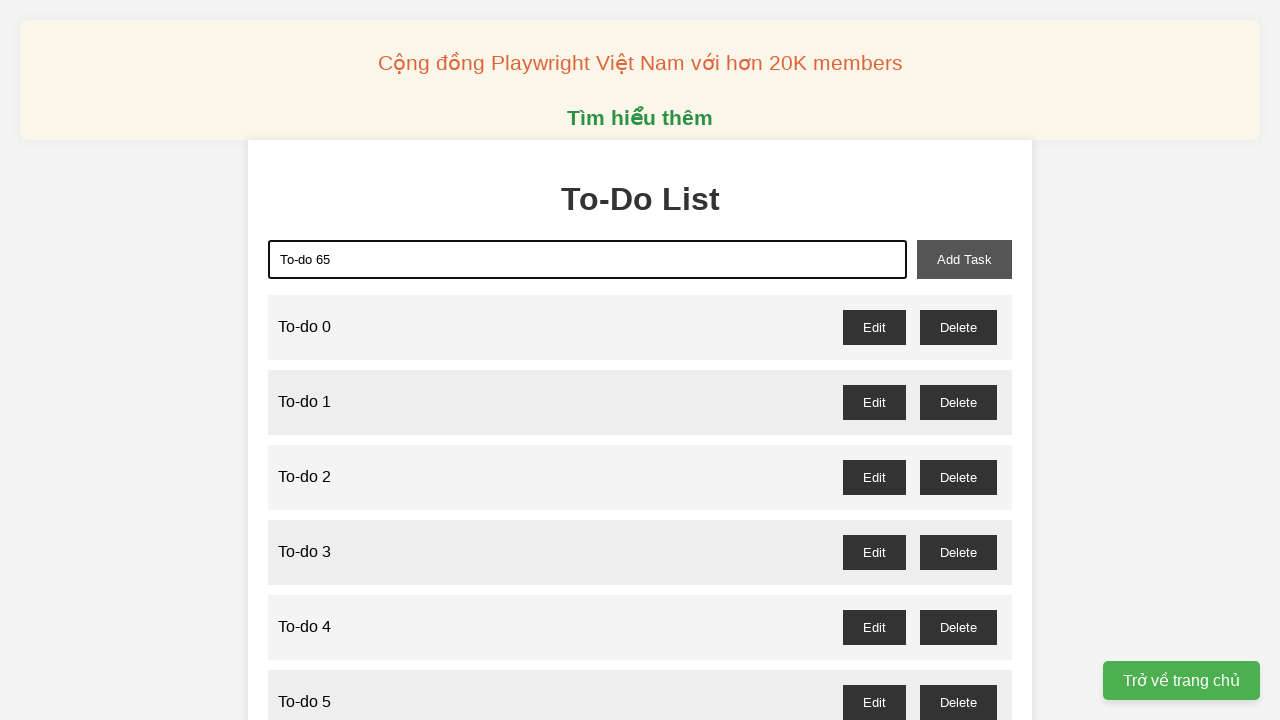

Clicked Add Task button to add 'To-do 65' at (964, 259) on button#add-task
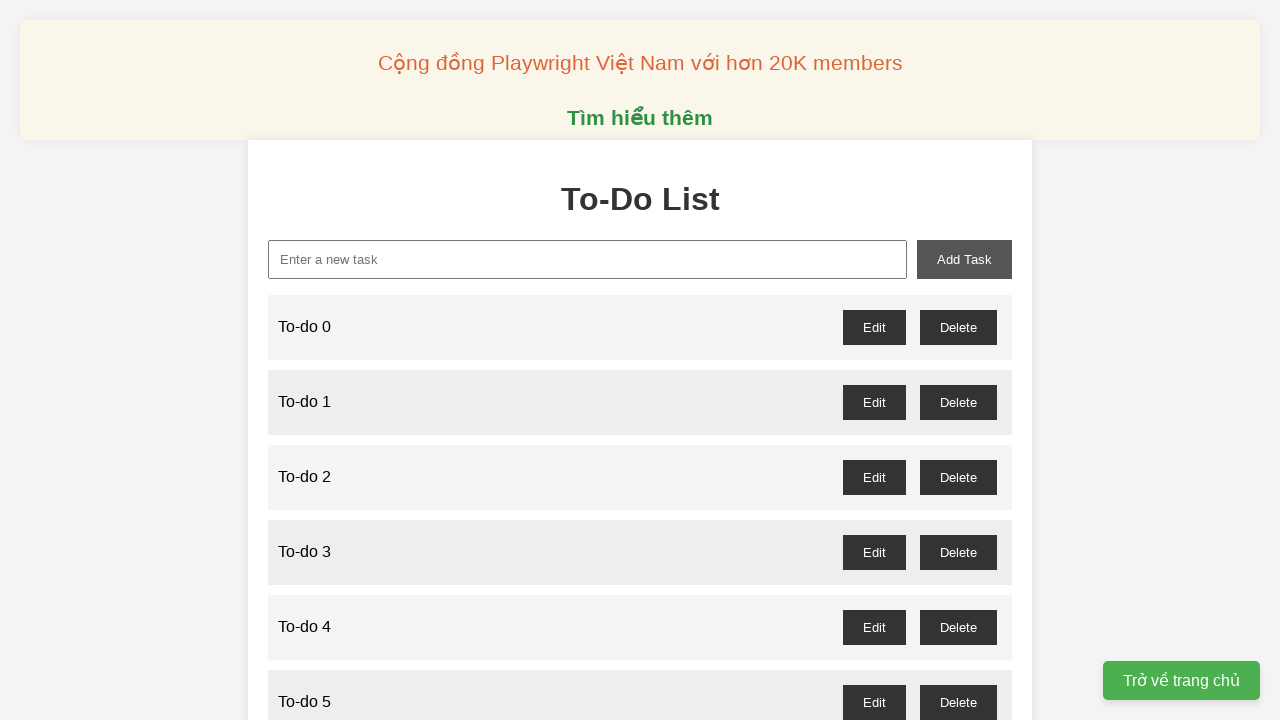

Filled new task input field with 'To-do 66' on input#new-task
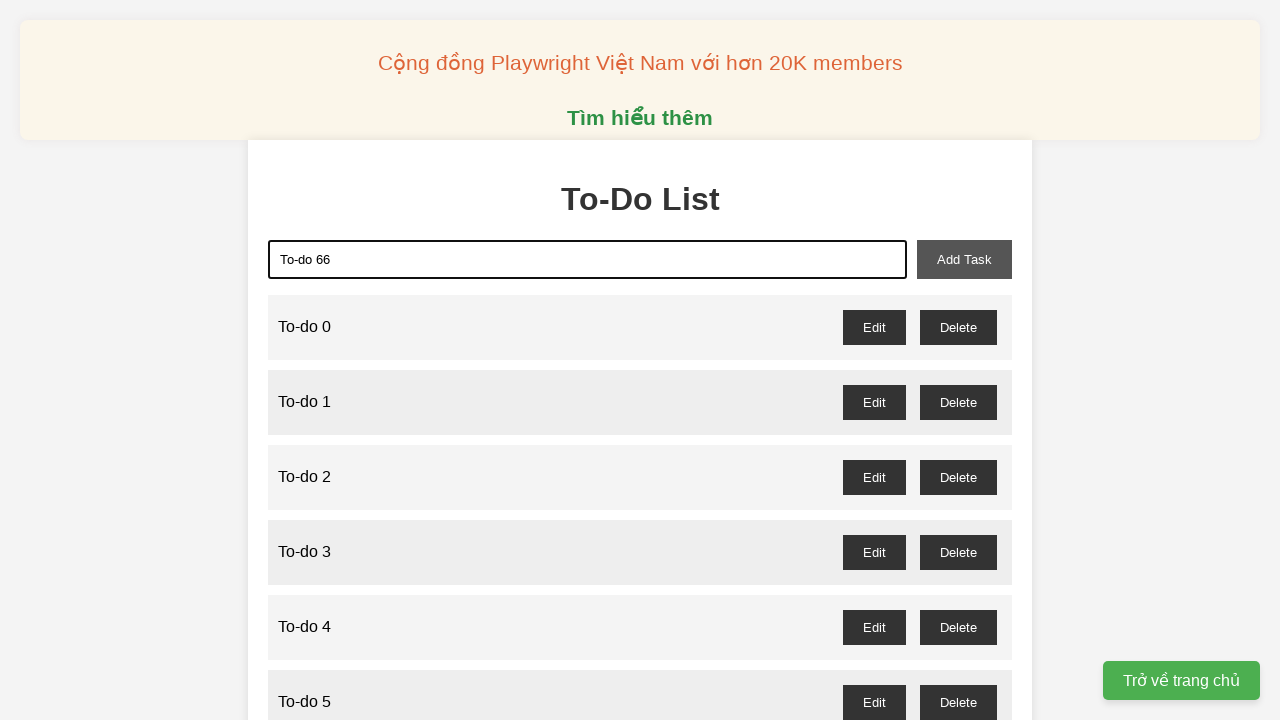

Clicked Add Task button to add 'To-do 66' at (964, 259) on button#add-task
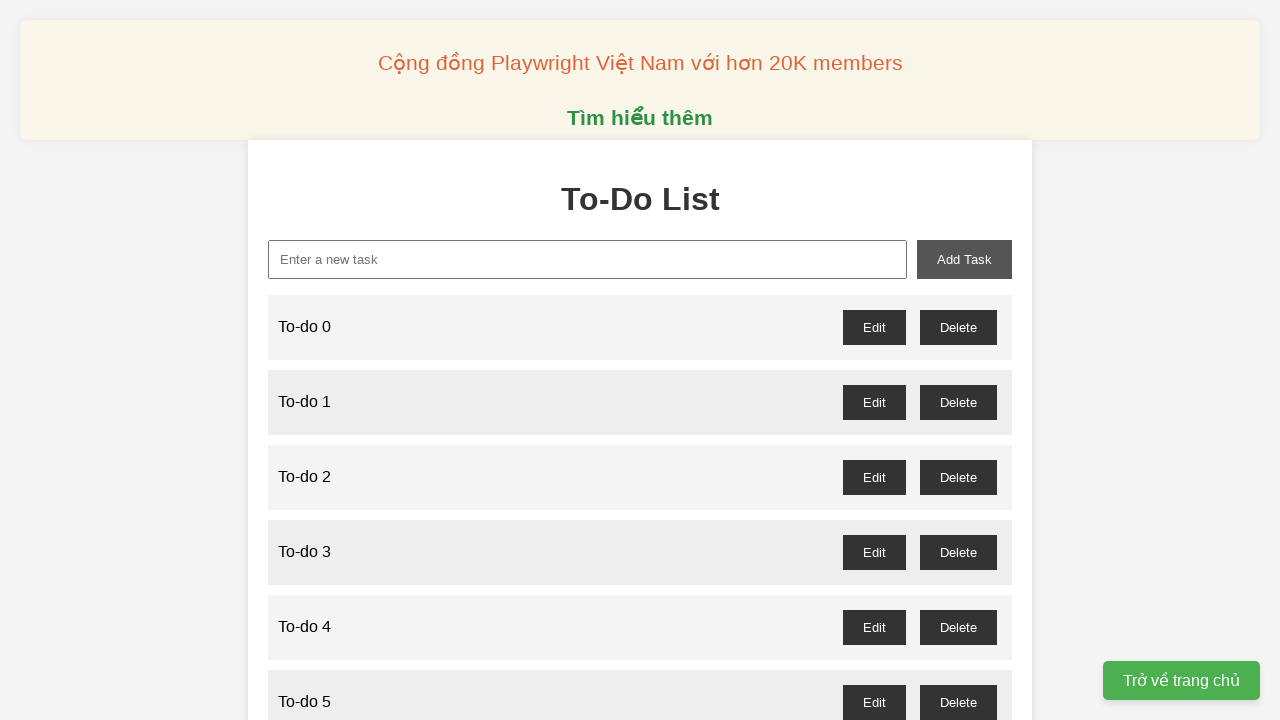

Filled new task input field with 'To-do 67' on input#new-task
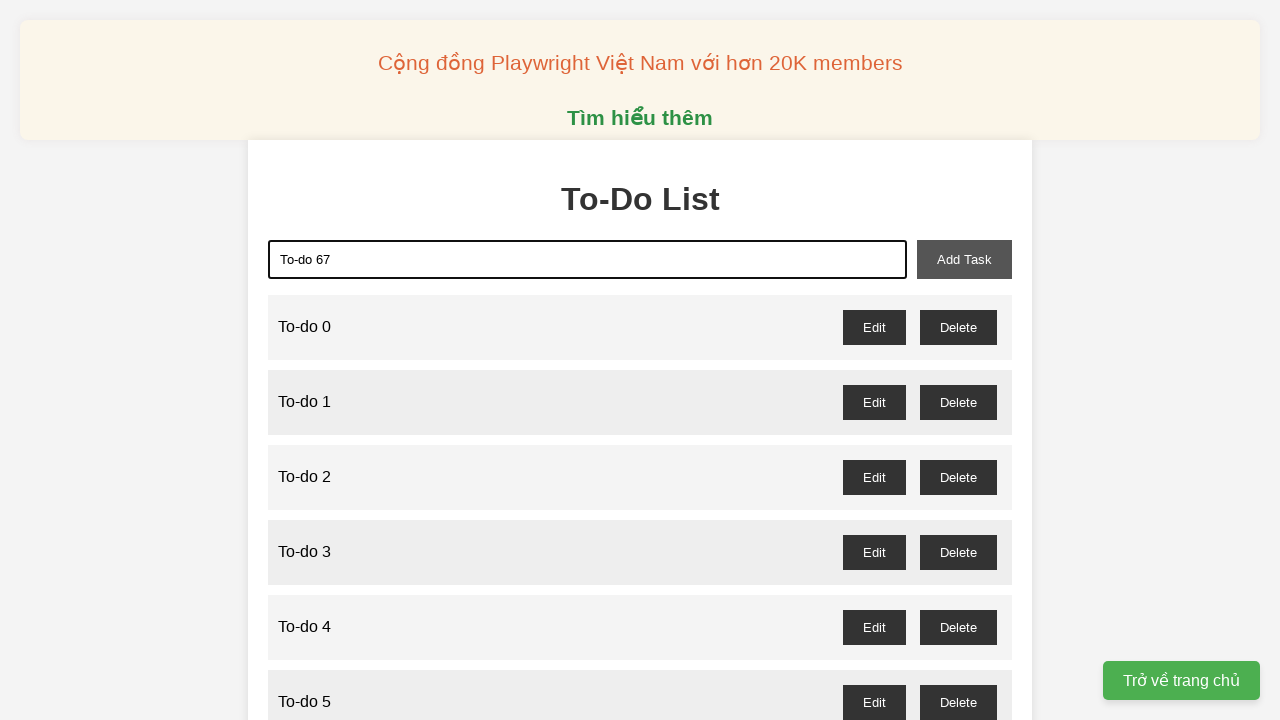

Clicked Add Task button to add 'To-do 67' at (964, 259) on button#add-task
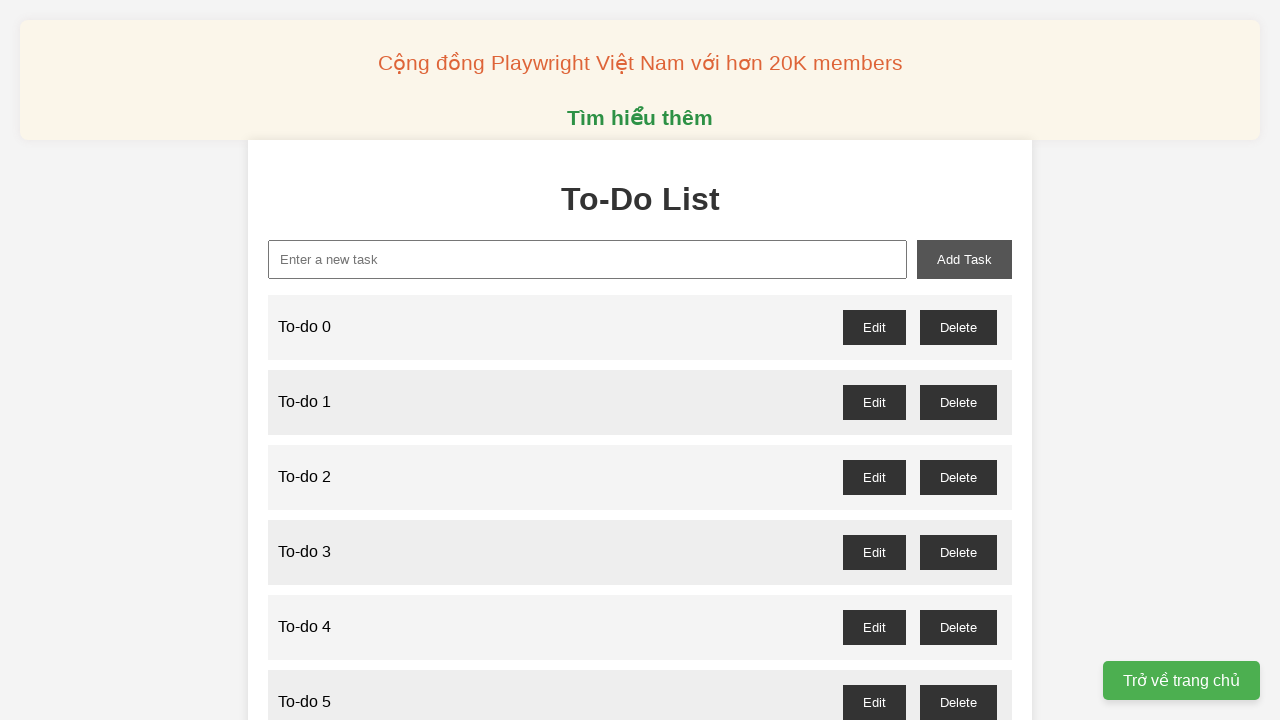

Filled new task input field with 'To-do 68' on input#new-task
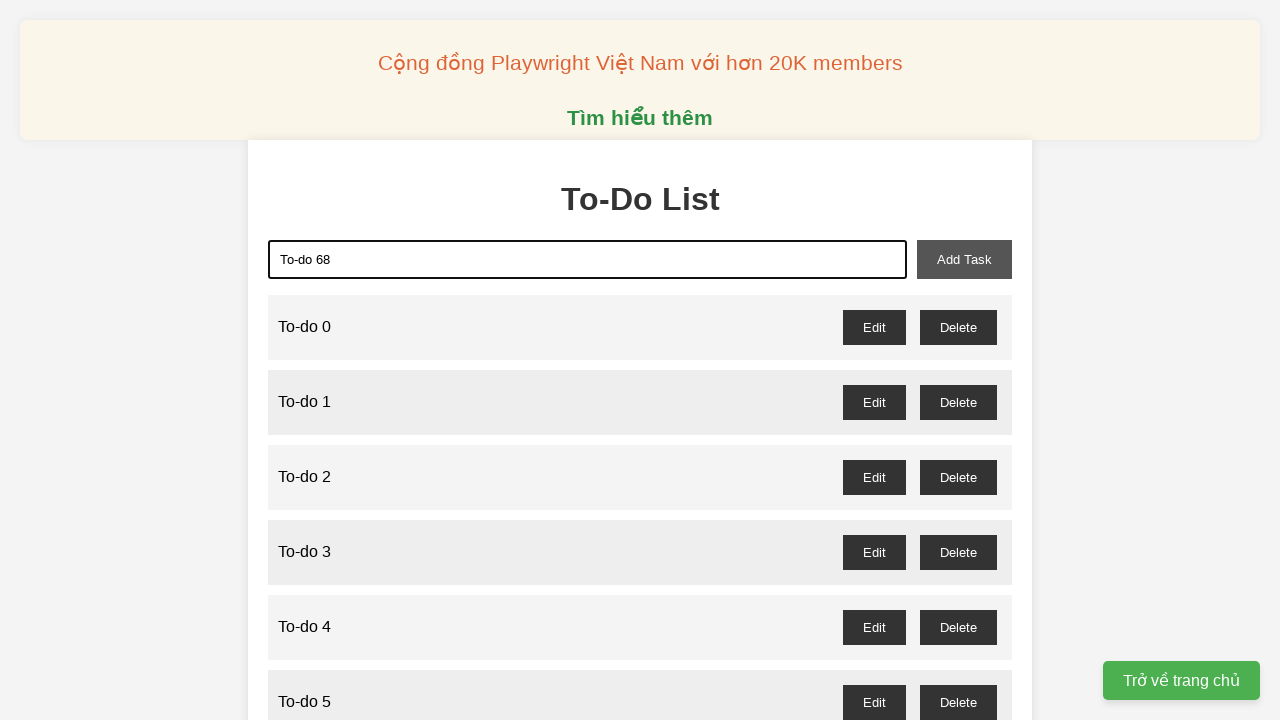

Clicked Add Task button to add 'To-do 68' at (964, 259) on button#add-task
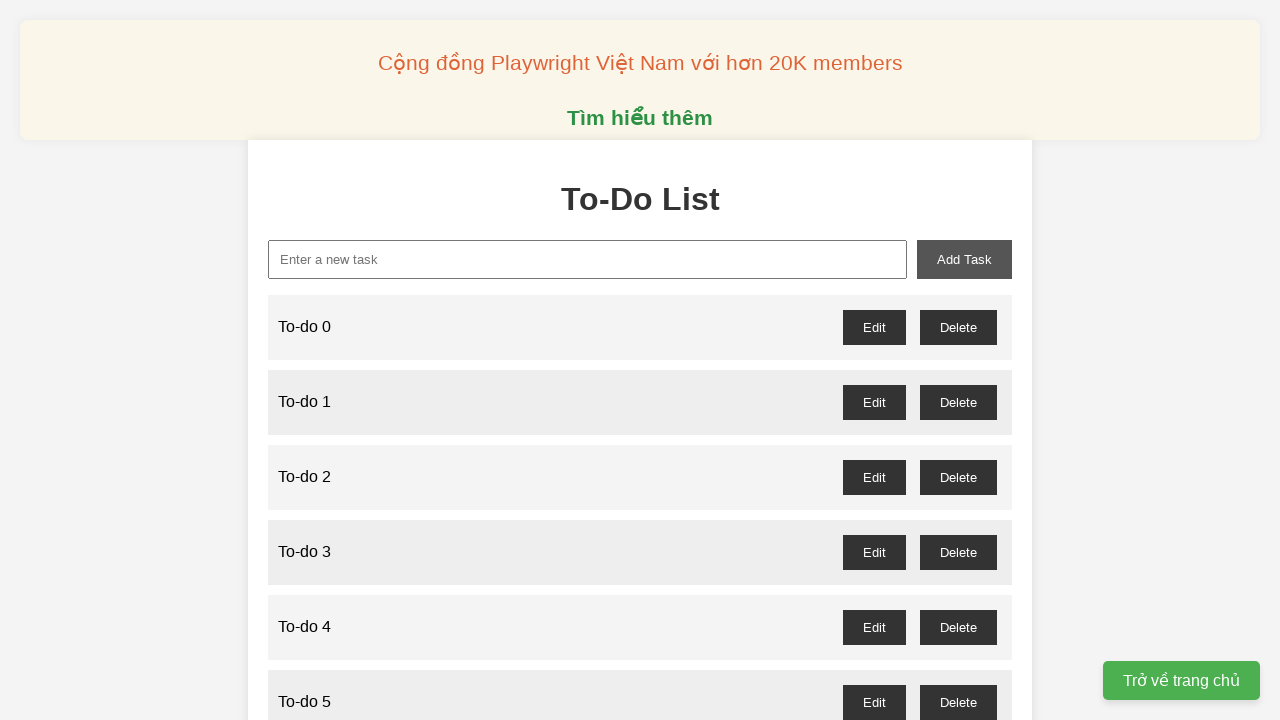

Filled new task input field with 'To-do 69' on input#new-task
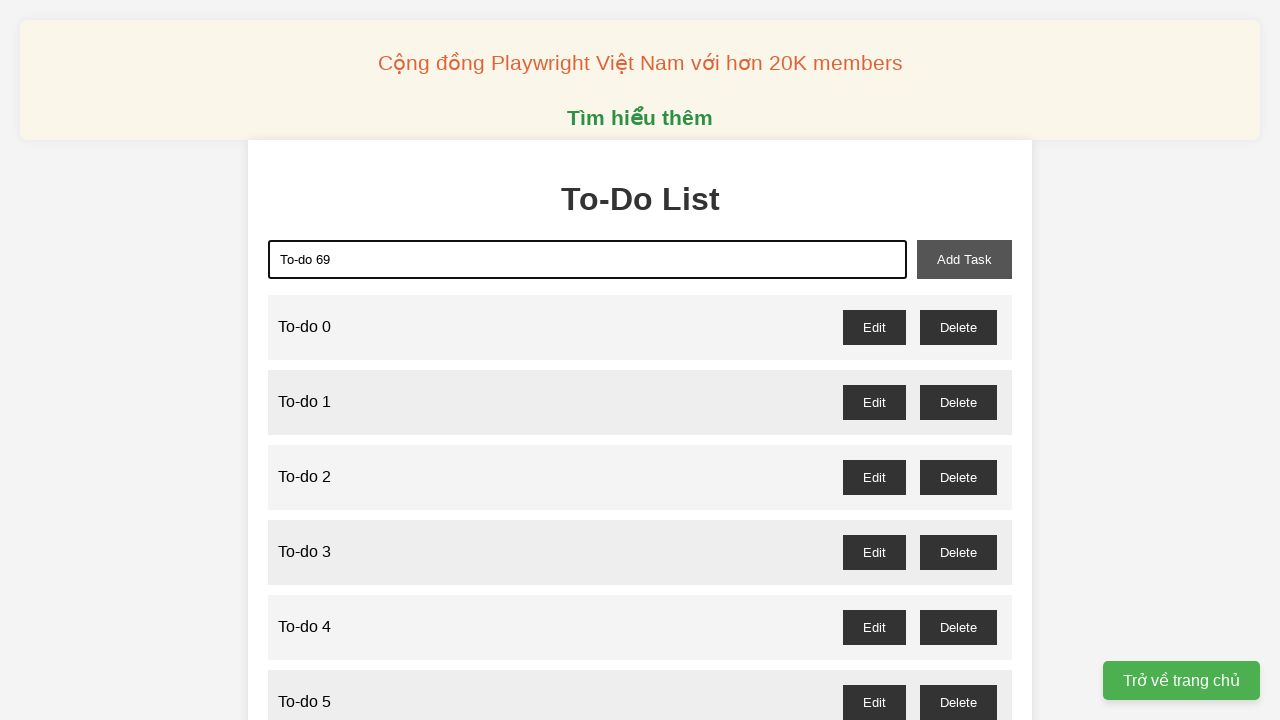

Clicked Add Task button to add 'To-do 69' at (964, 259) on button#add-task
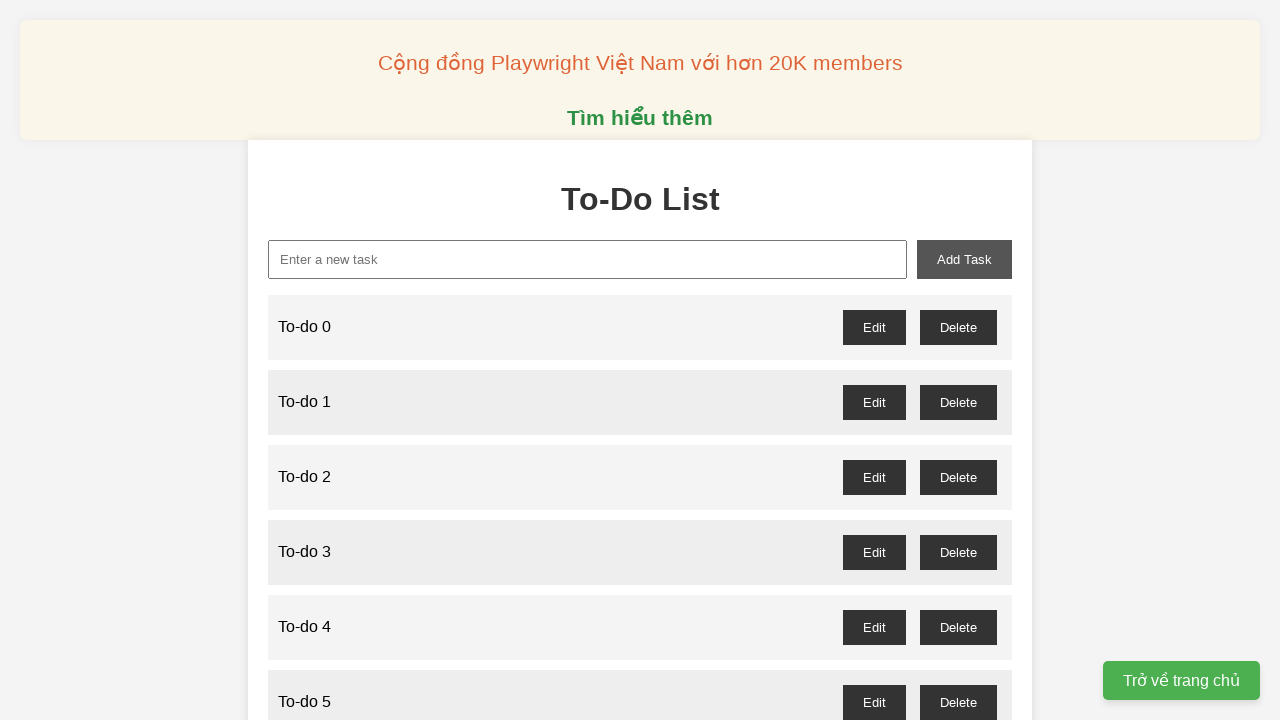

Filled new task input field with 'To-do 70' on input#new-task
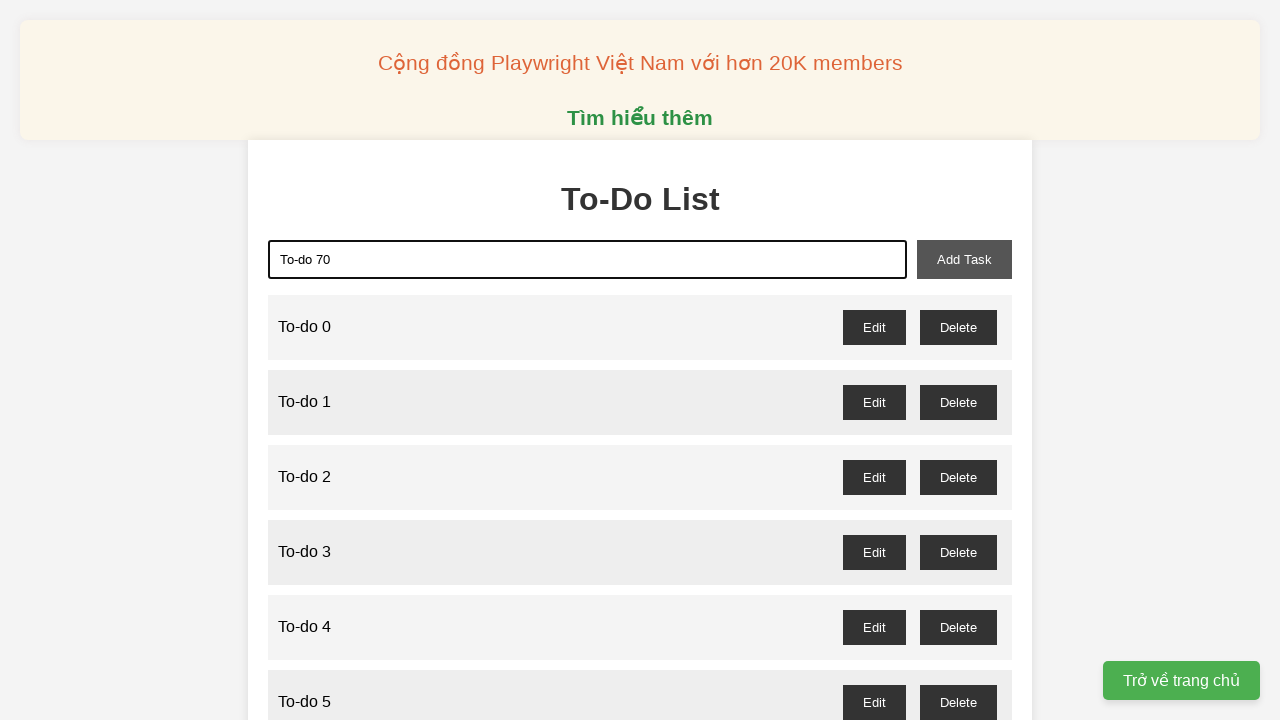

Clicked Add Task button to add 'To-do 70' at (964, 259) on button#add-task
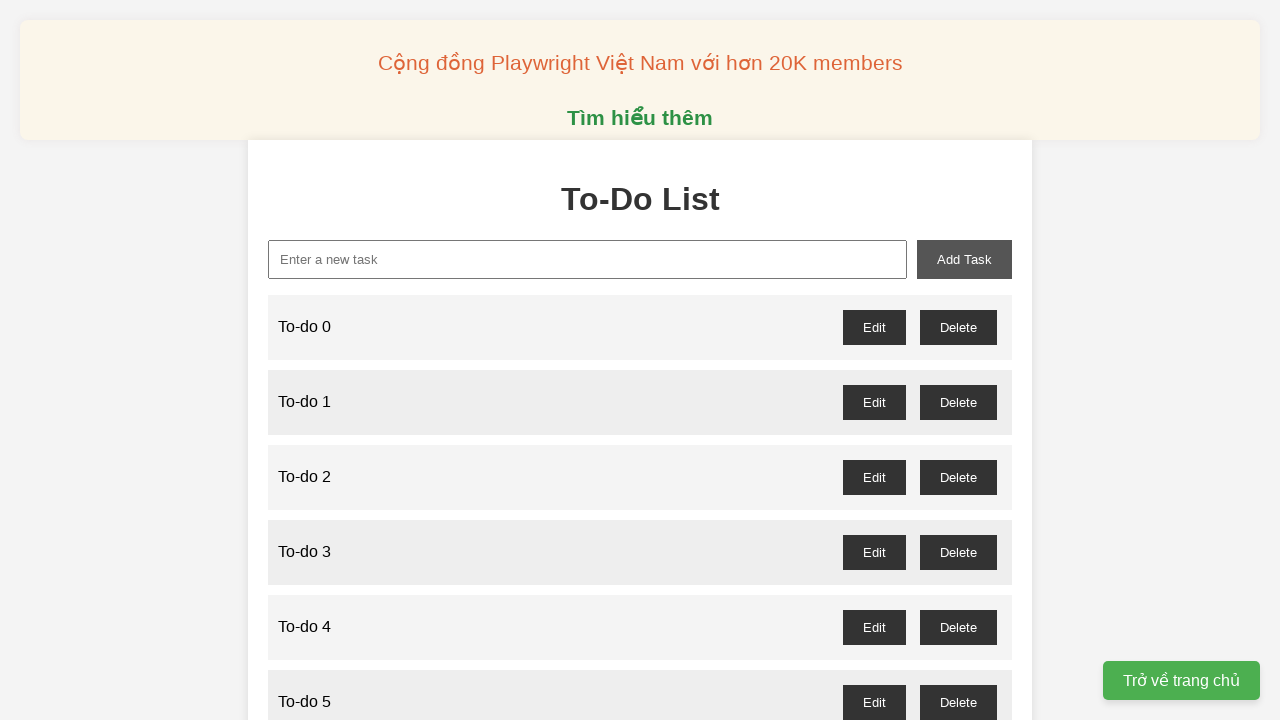

Filled new task input field with 'To-do 71' on input#new-task
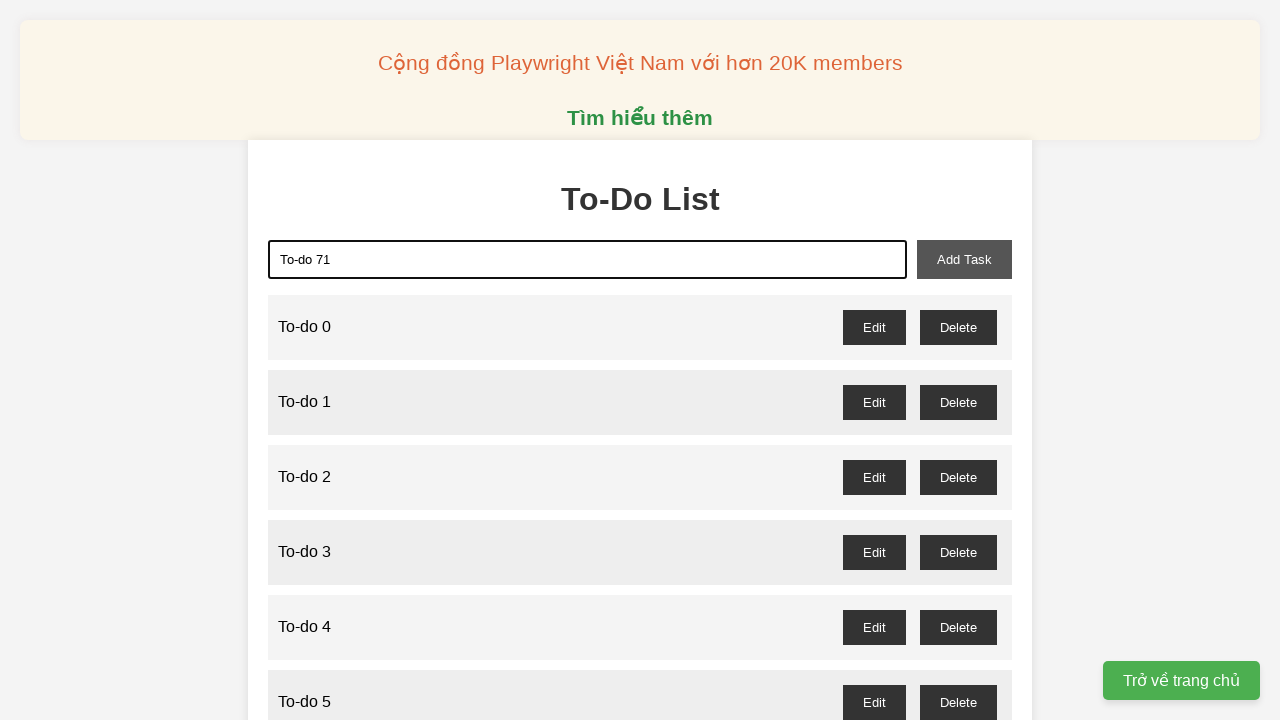

Clicked Add Task button to add 'To-do 71' at (964, 259) on button#add-task
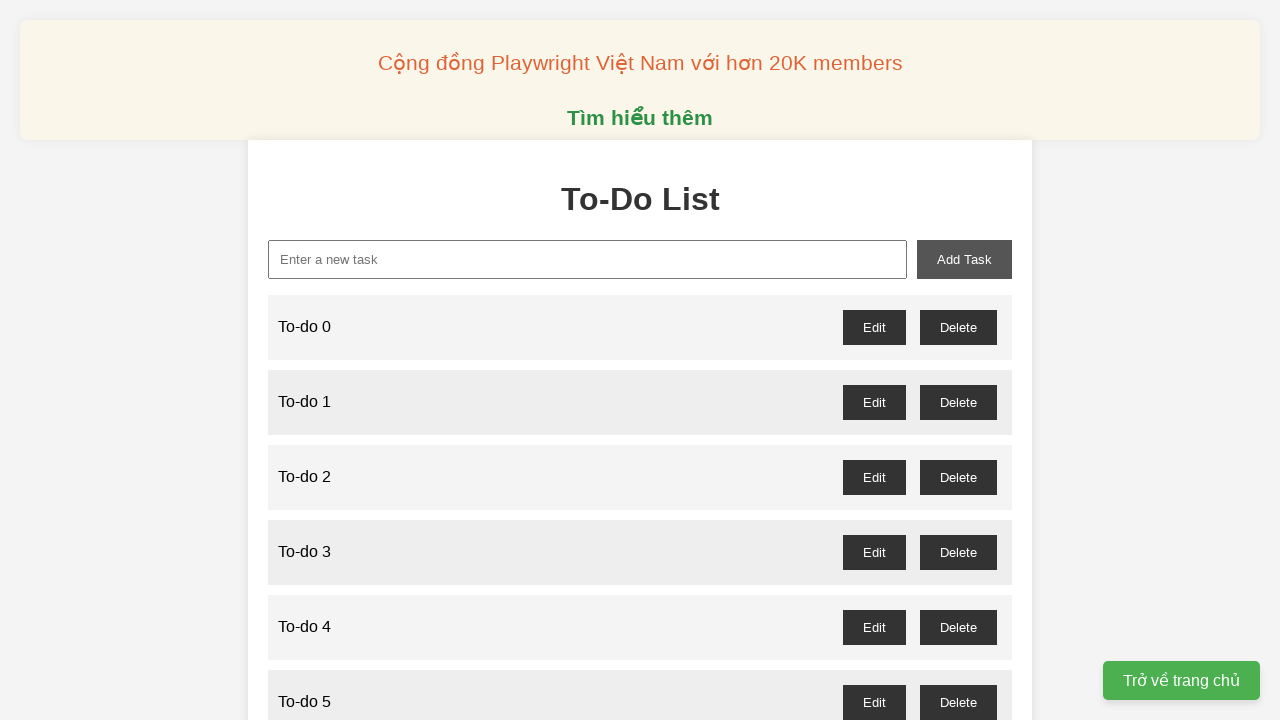

Filled new task input field with 'To-do 72' on input#new-task
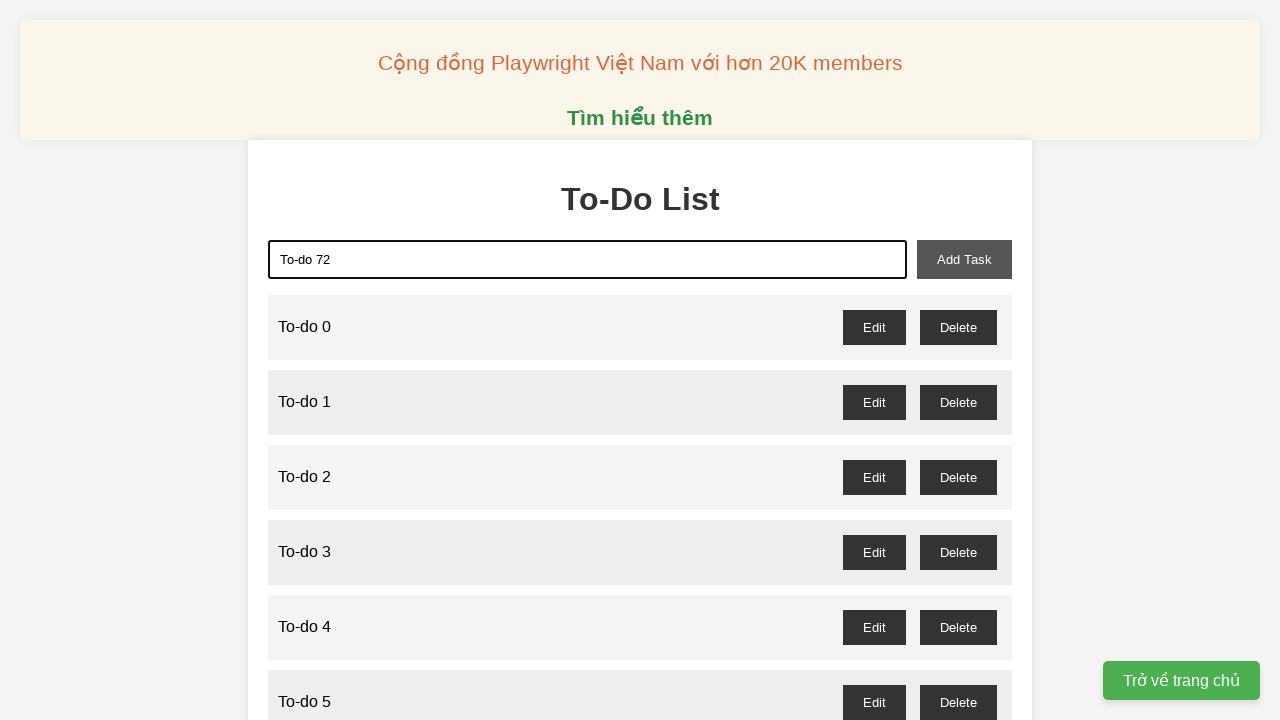

Clicked Add Task button to add 'To-do 72' at (964, 259) on button#add-task
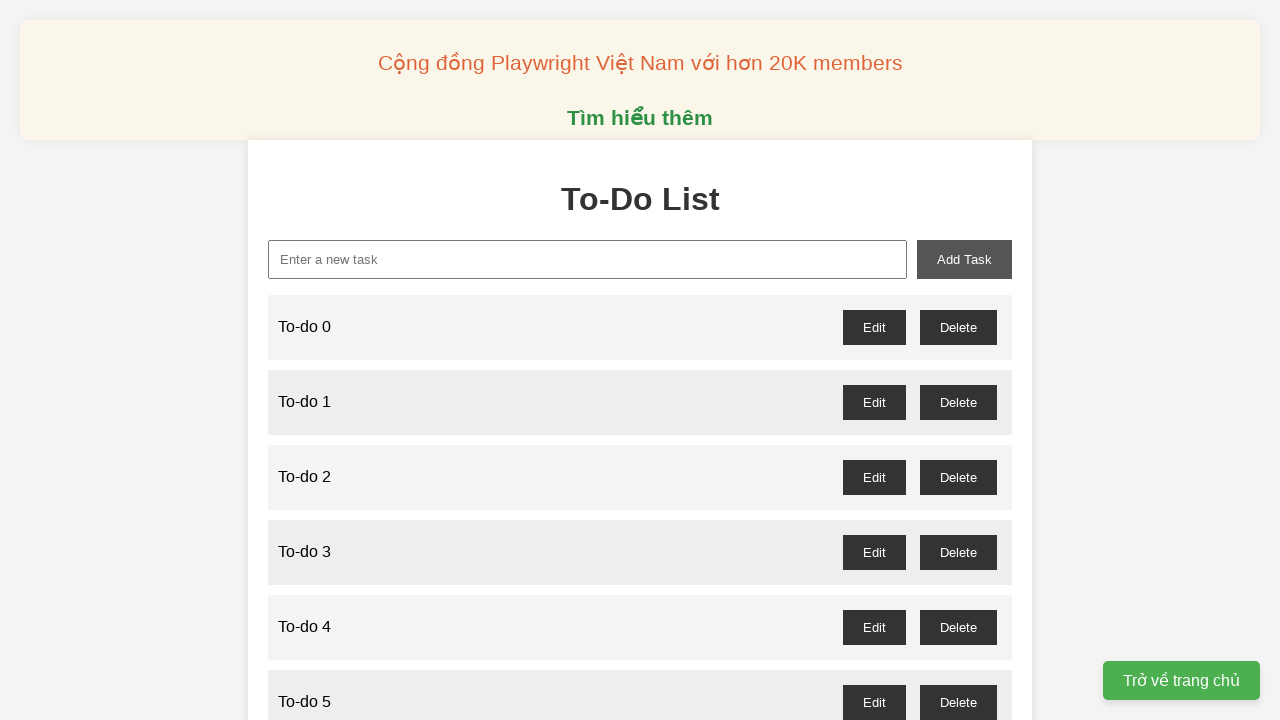

Filled new task input field with 'To-do 73' on input#new-task
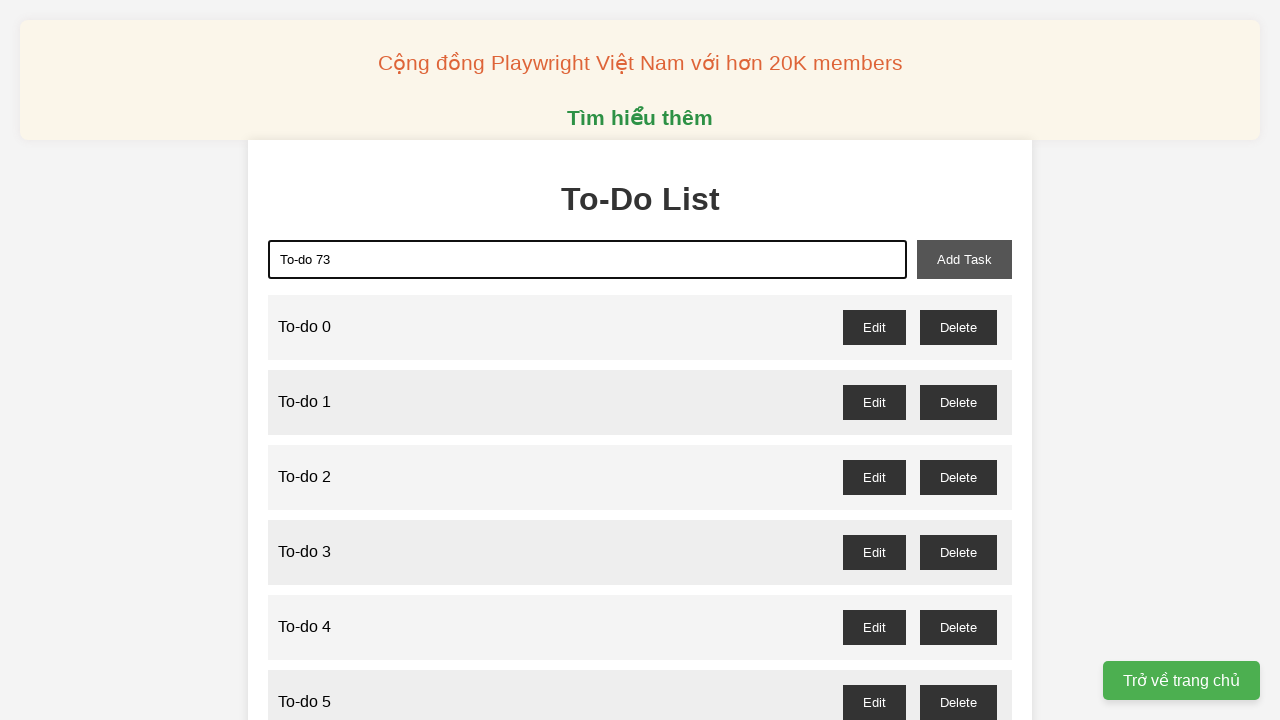

Clicked Add Task button to add 'To-do 73' at (964, 259) on button#add-task
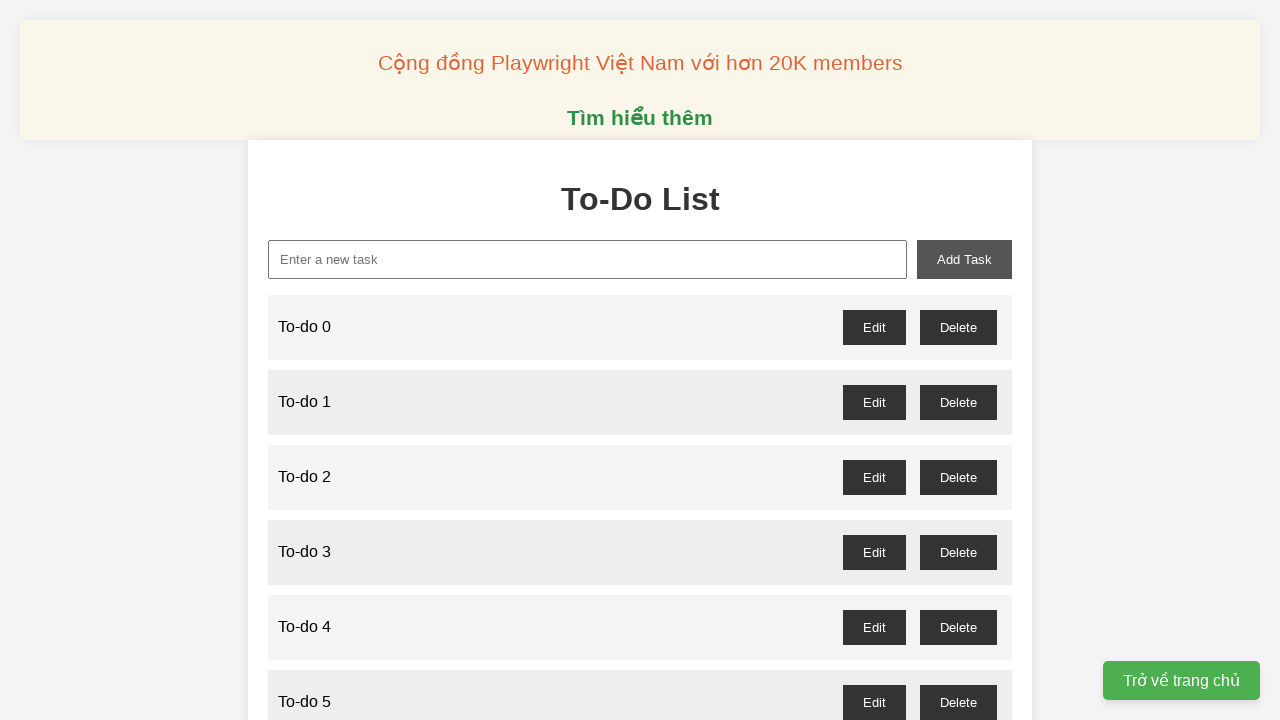

Filled new task input field with 'To-do 74' on input#new-task
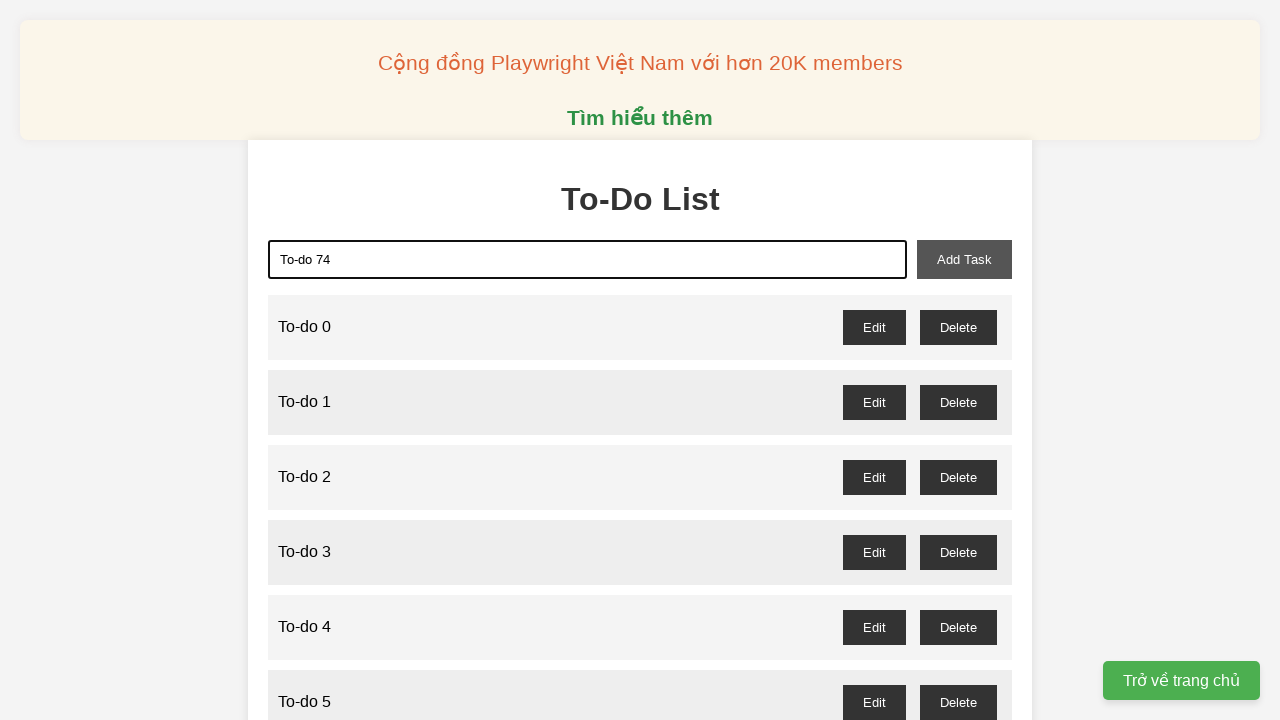

Clicked Add Task button to add 'To-do 74' at (964, 259) on button#add-task
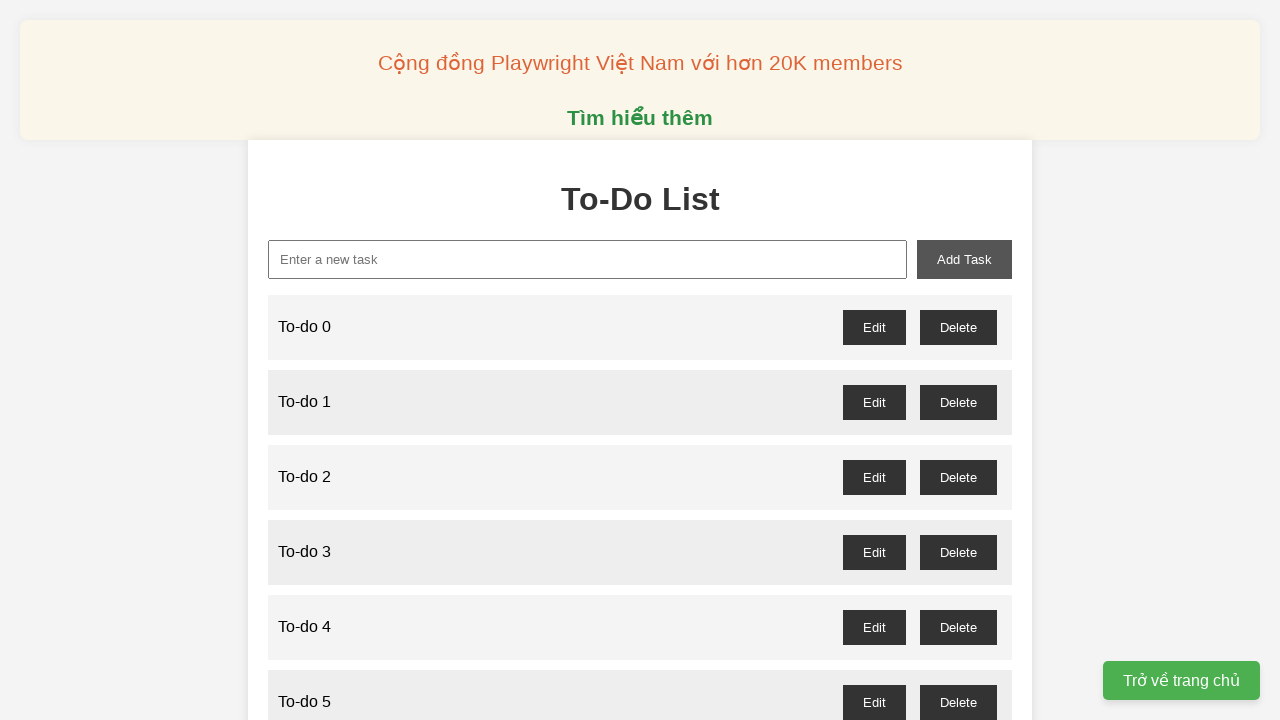

Filled new task input field with 'To-do 75' on input#new-task
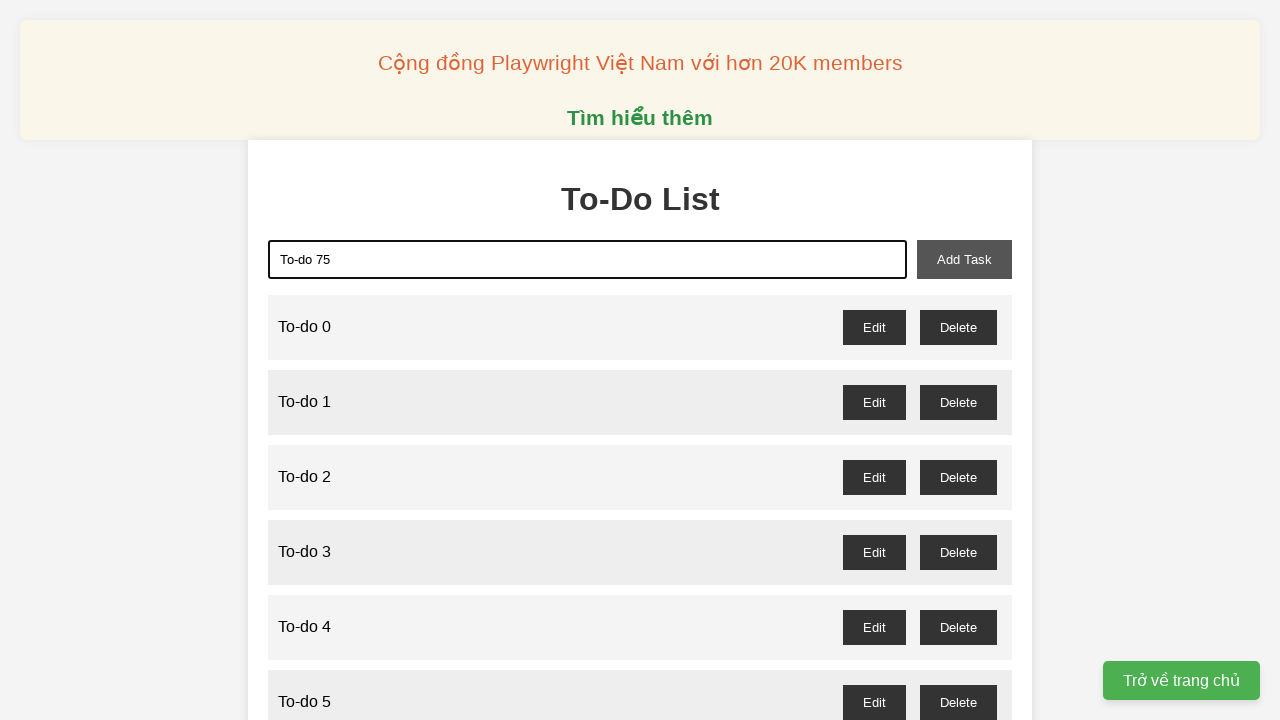

Clicked Add Task button to add 'To-do 75' at (964, 259) on button#add-task
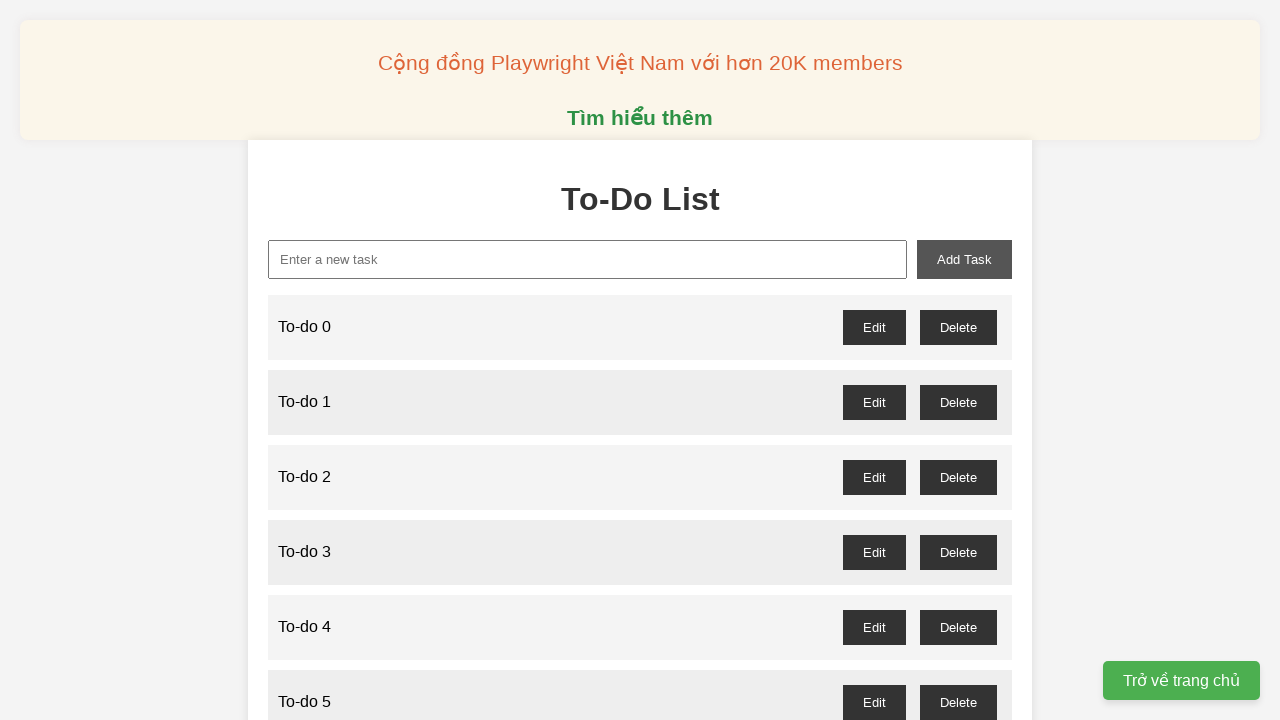

Filled new task input field with 'To-do 76' on input#new-task
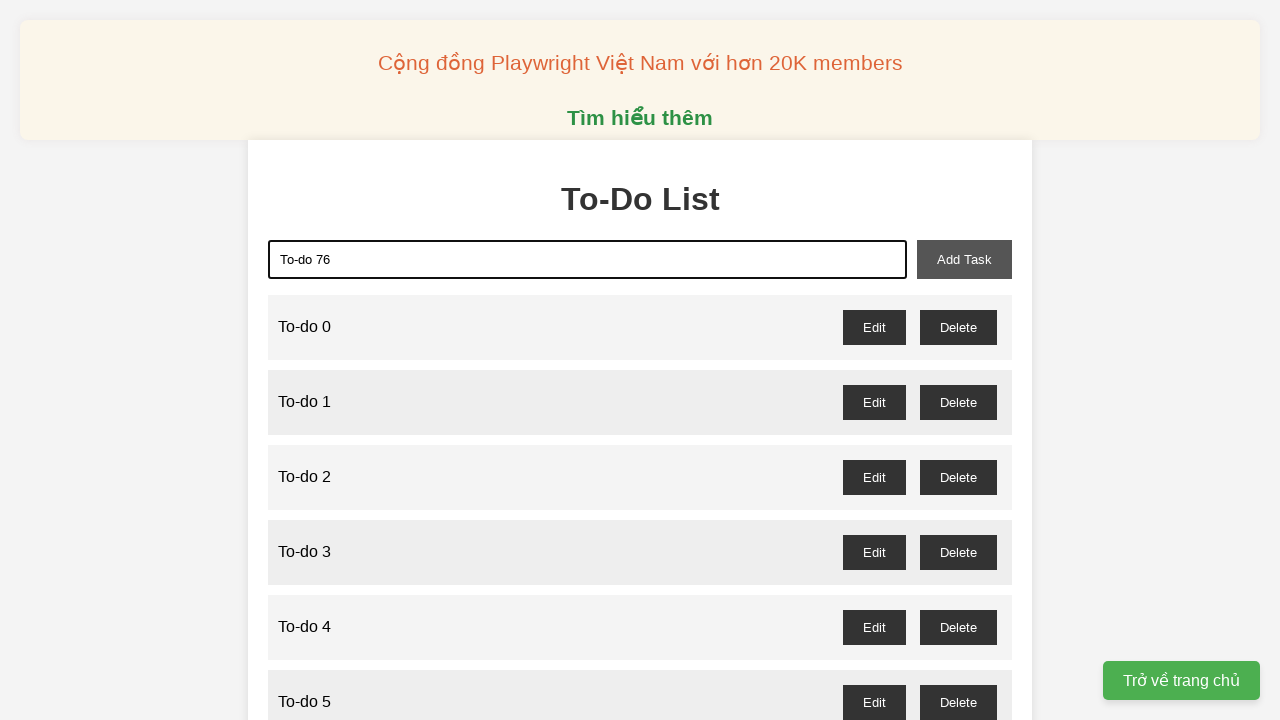

Clicked Add Task button to add 'To-do 76' at (964, 259) on button#add-task
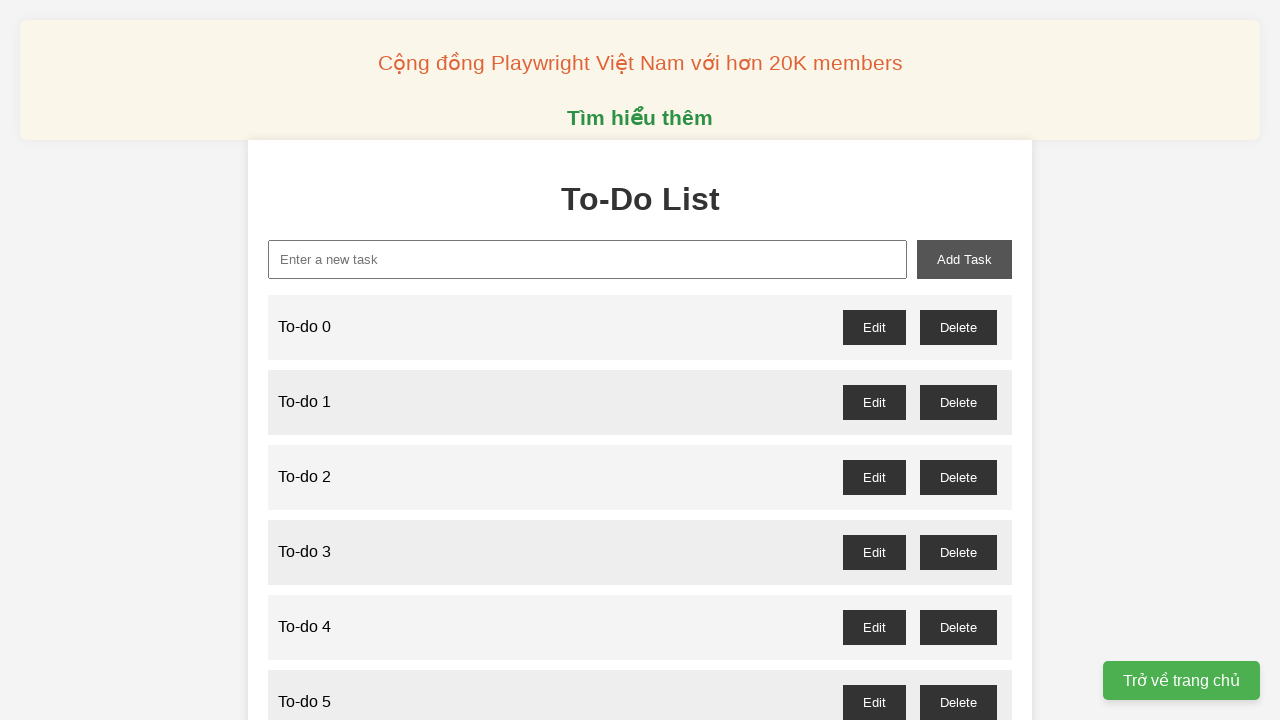

Filled new task input field with 'To-do 77' on input#new-task
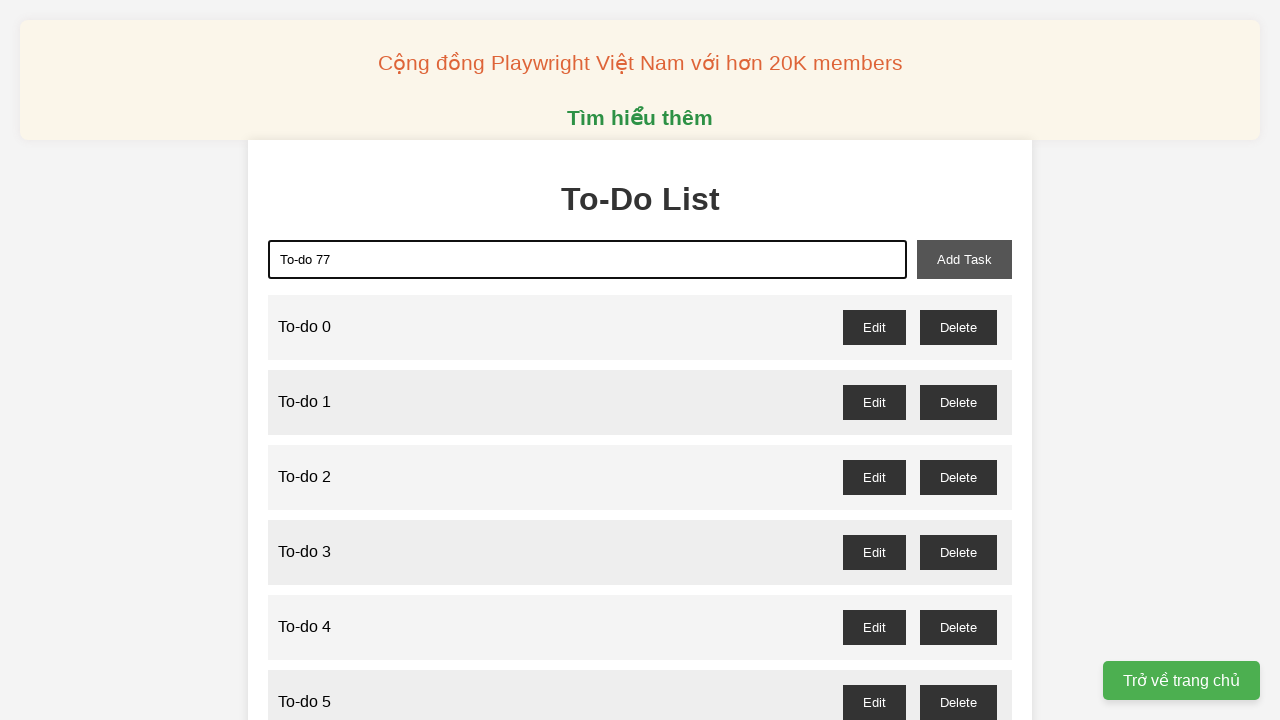

Clicked Add Task button to add 'To-do 77' at (964, 259) on button#add-task
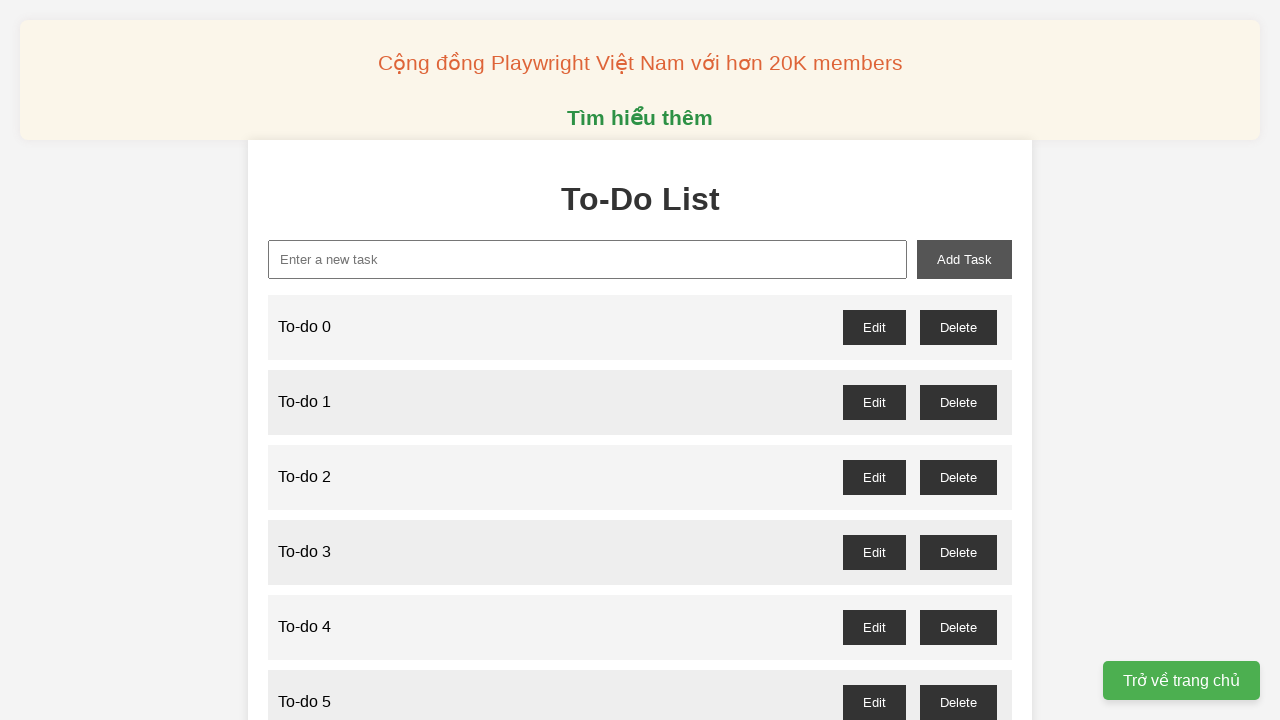

Filled new task input field with 'To-do 78' on input#new-task
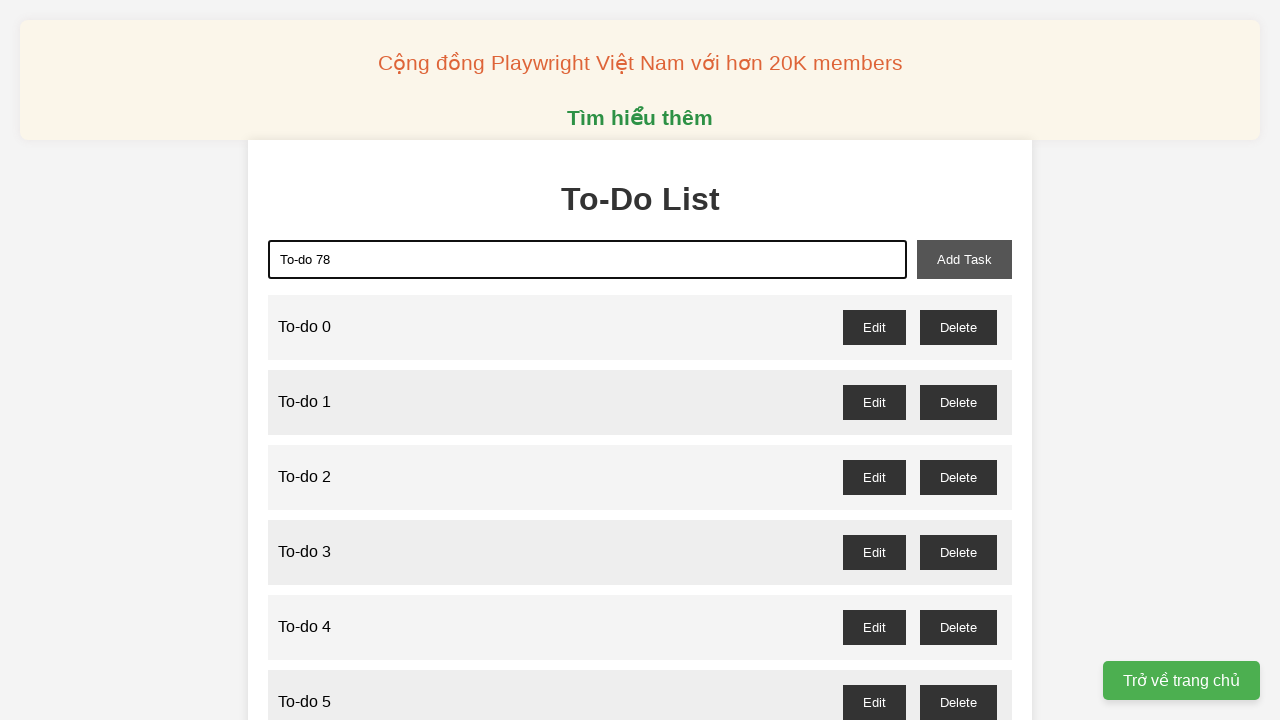

Clicked Add Task button to add 'To-do 78' at (964, 259) on button#add-task
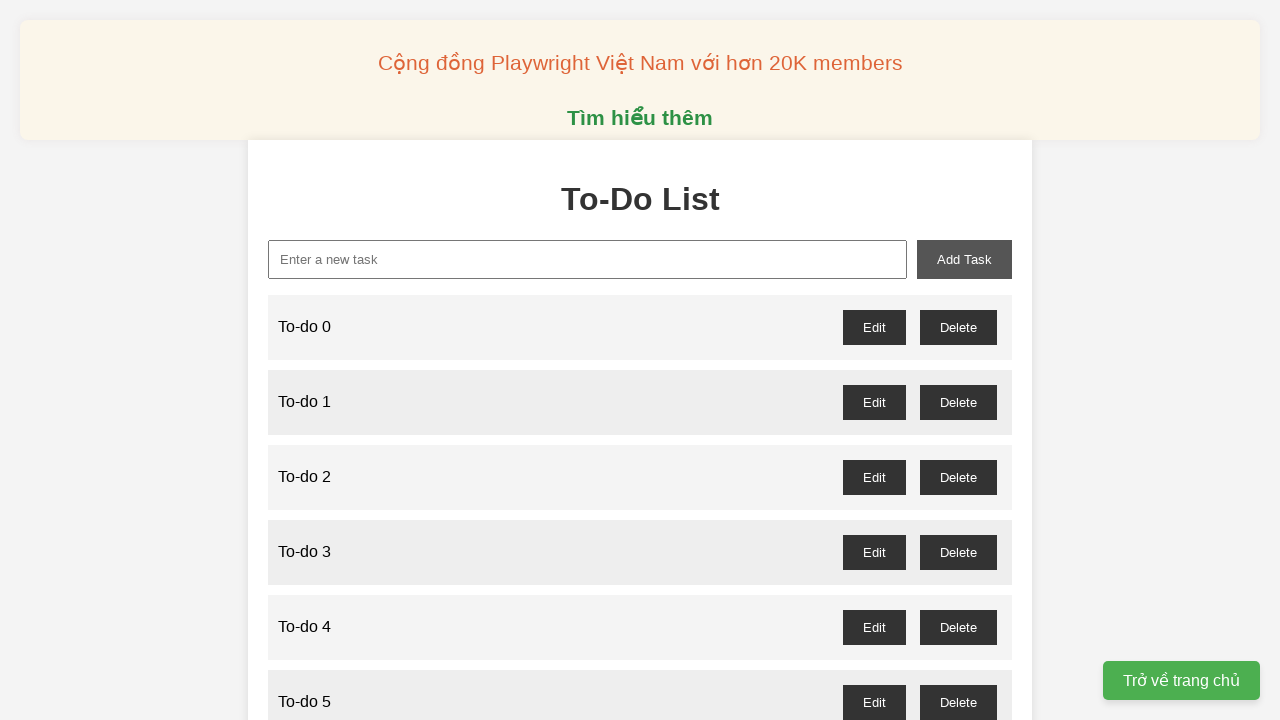

Filled new task input field with 'To-do 79' on input#new-task
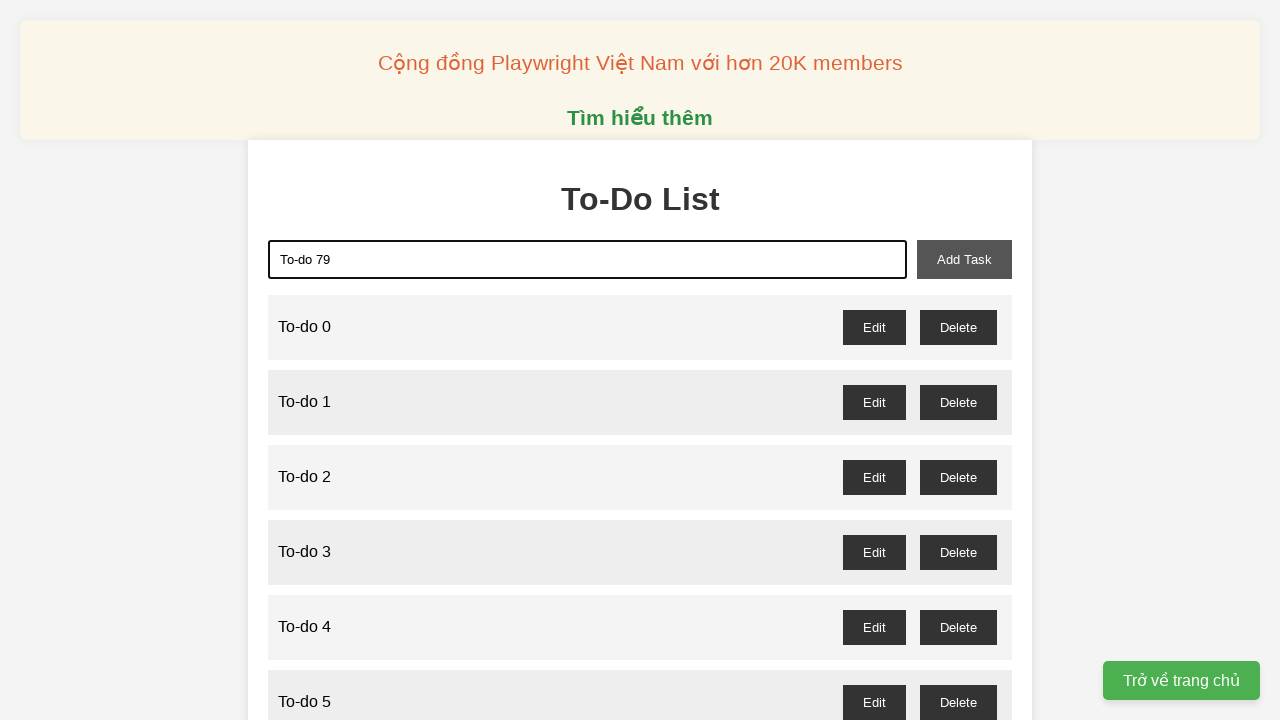

Clicked Add Task button to add 'To-do 79' at (964, 259) on button#add-task
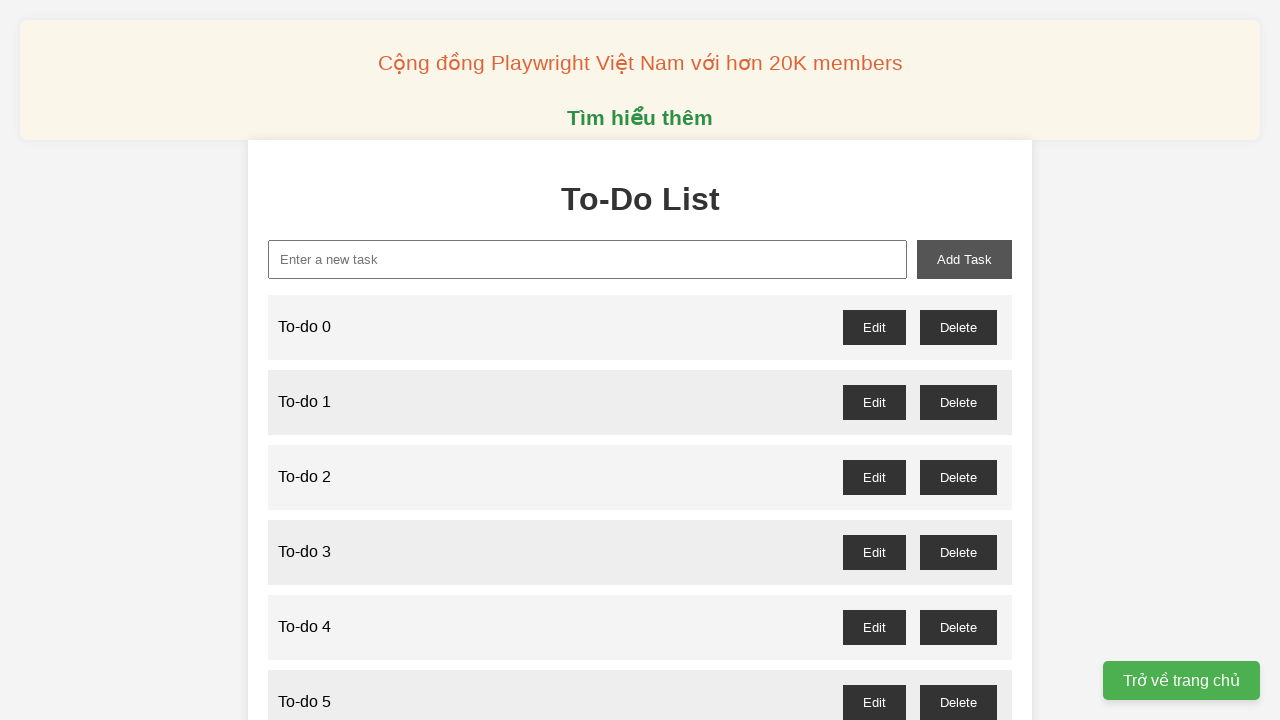

Filled new task input field with 'To-do 80' on input#new-task
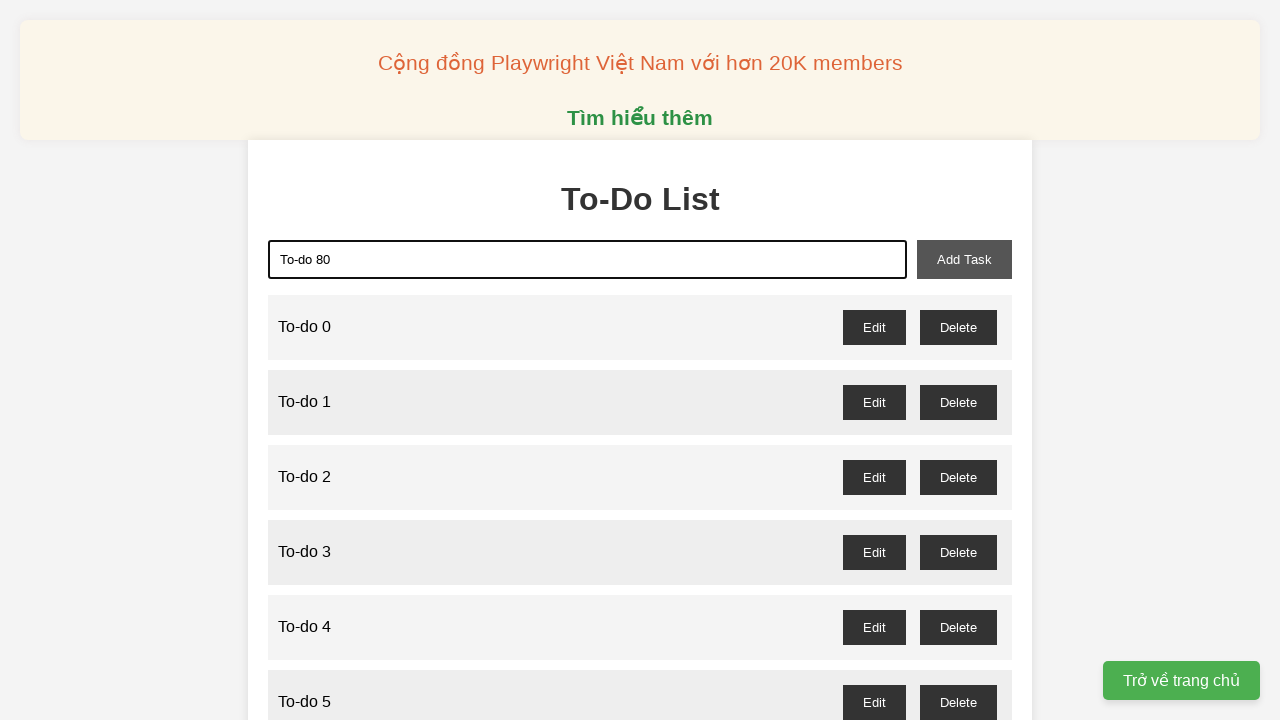

Clicked Add Task button to add 'To-do 80' at (964, 259) on button#add-task
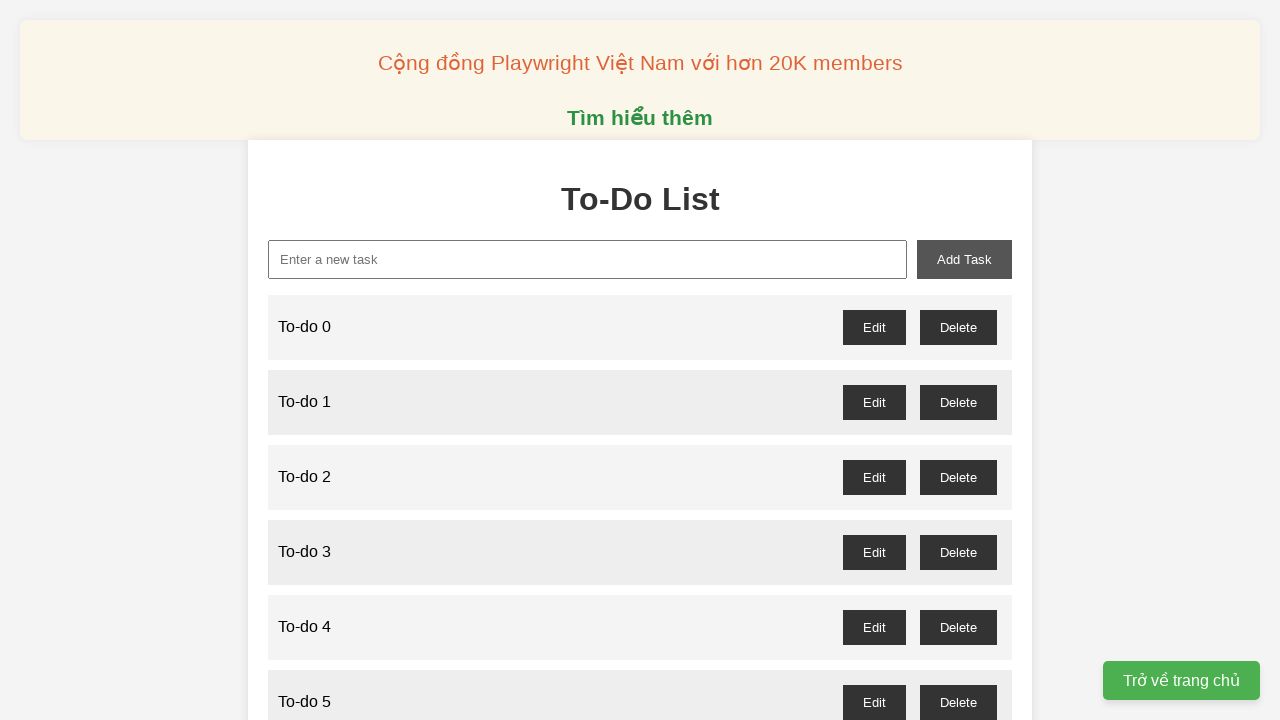

Filled new task input field with 'To-do 81' on input#new-task
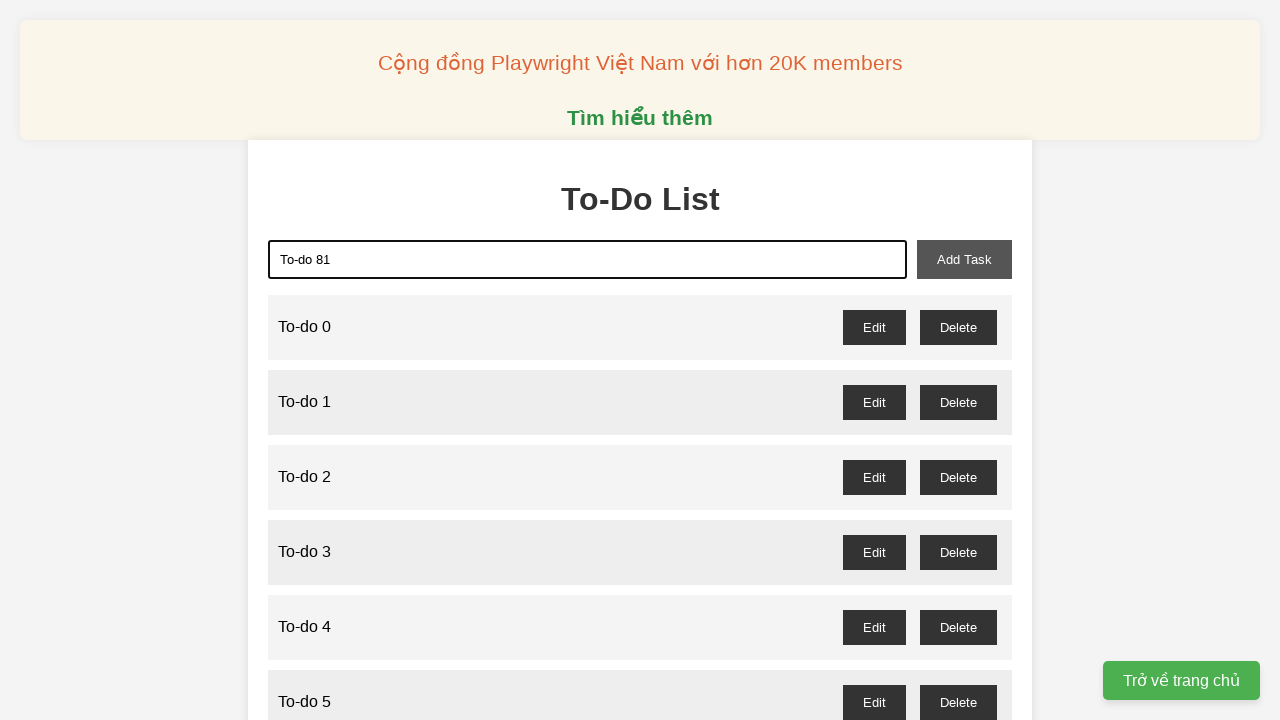

Clicked Add Task button to add 'To-do 81' at (964, 259) on button#add-task
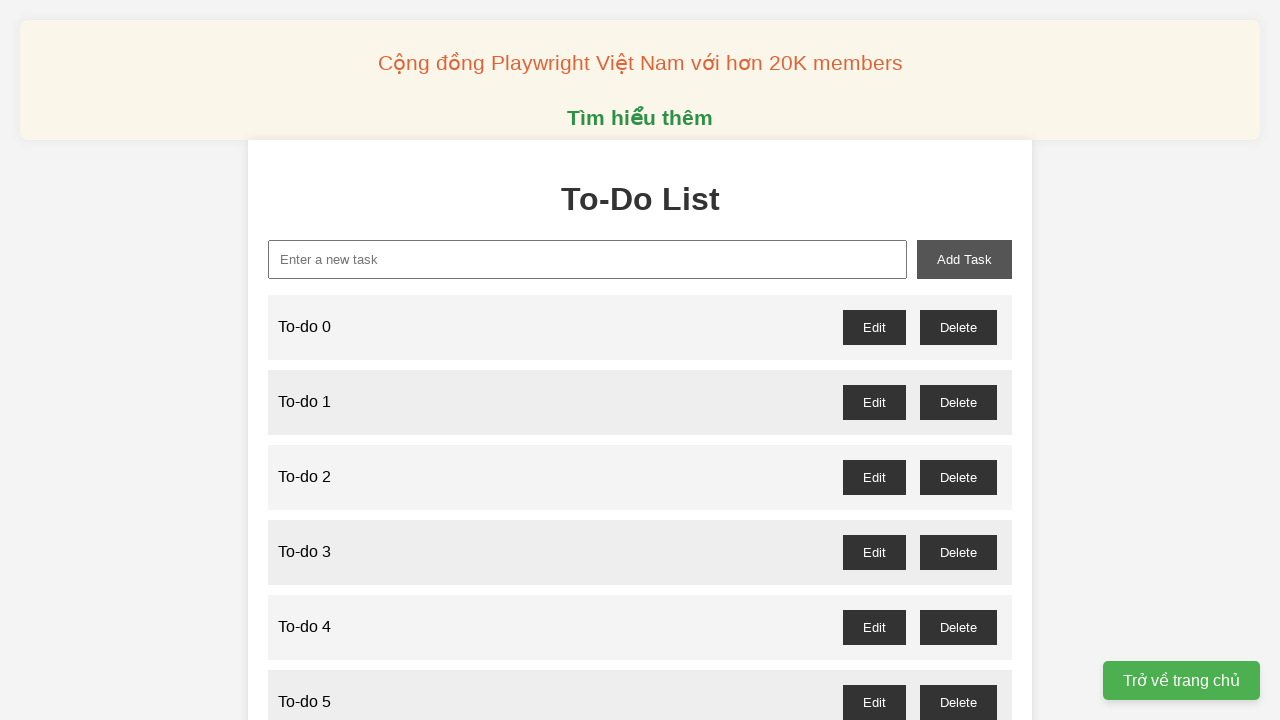

Filled new task input field with 'To-do 82' on input#new-task
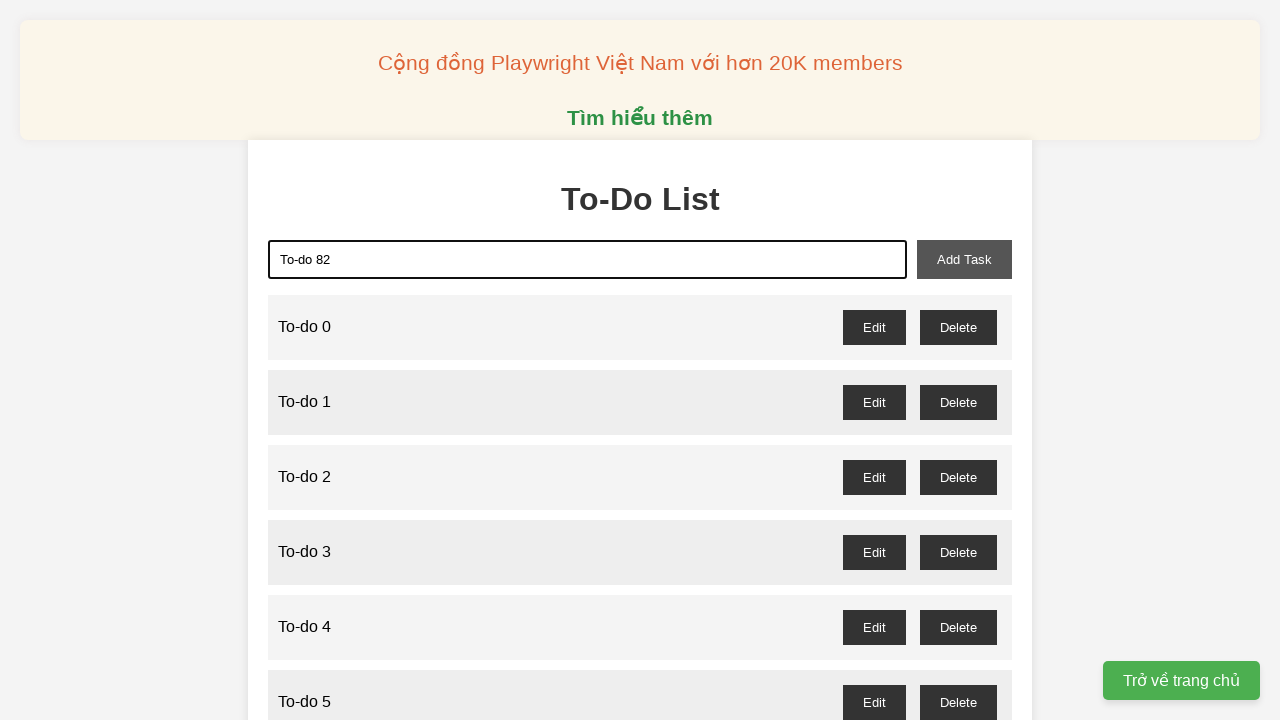

Clicked Add Task button to add 'To-do 82' at (964, 259) on button#add-task
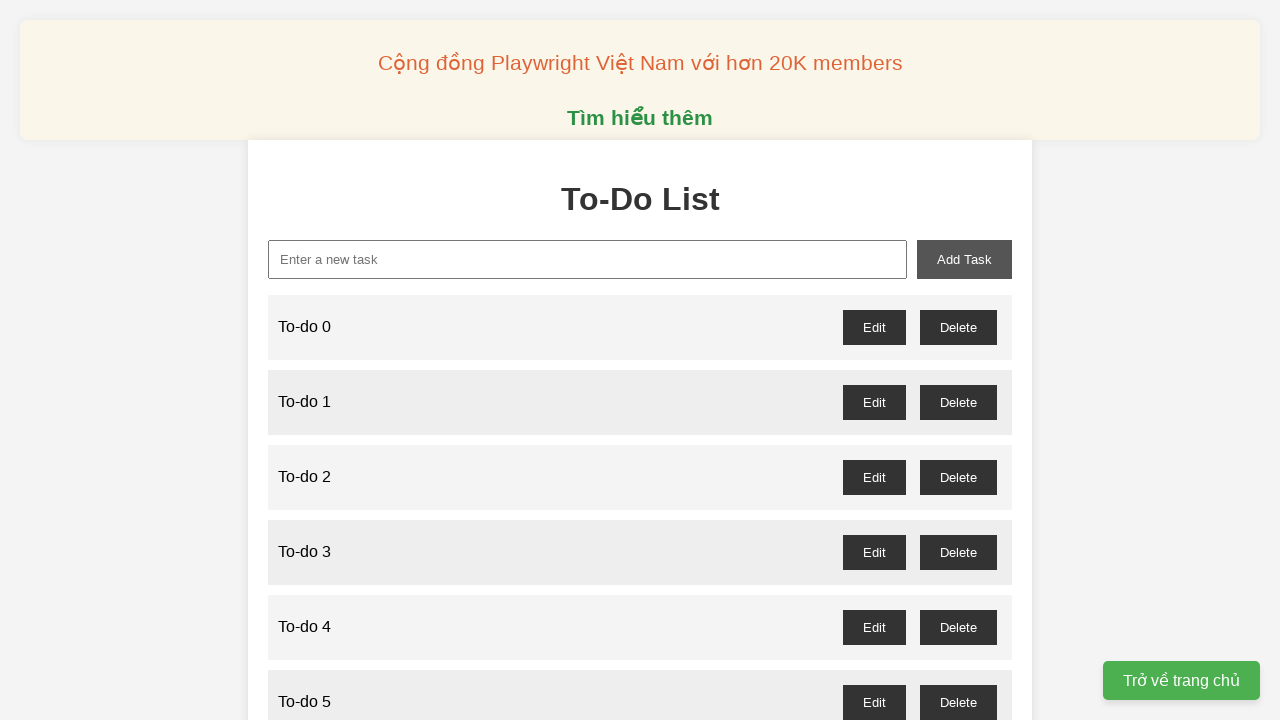

Filled new task input field with 'To-do 83' on input#new-task
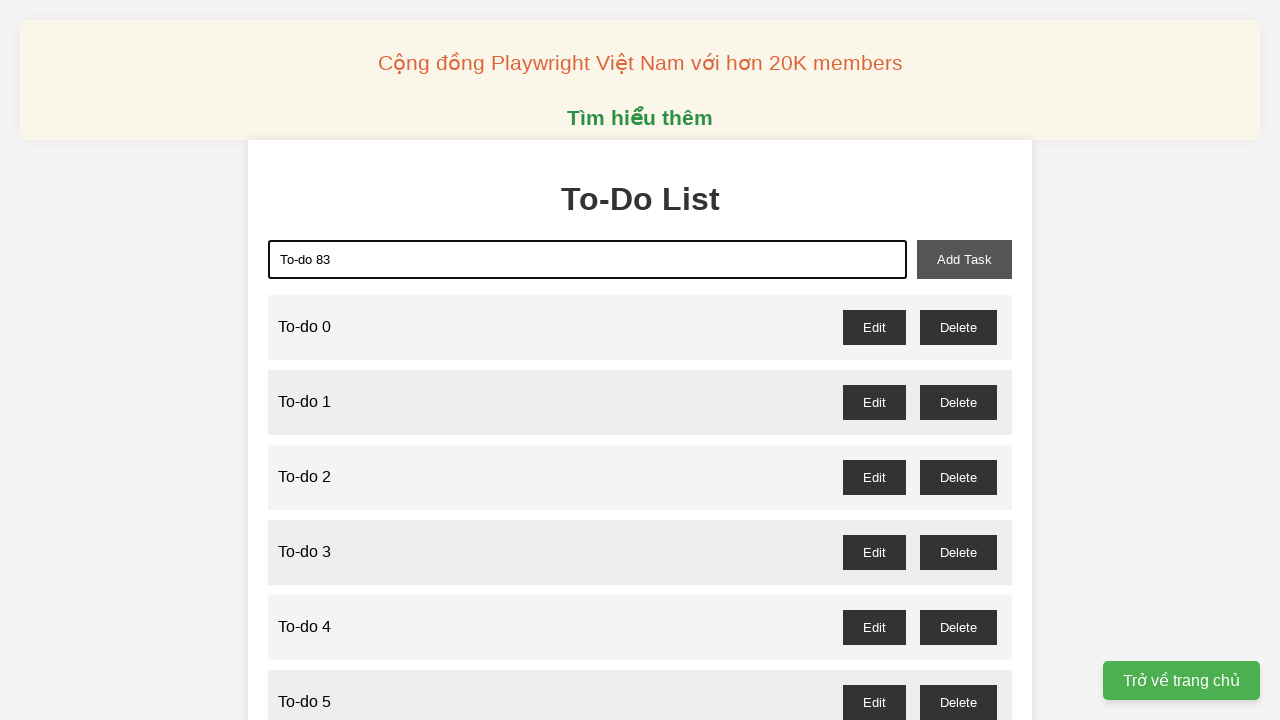

Clicked Add Task button to add 'To-do 83' at (964, 259) on button#add-task
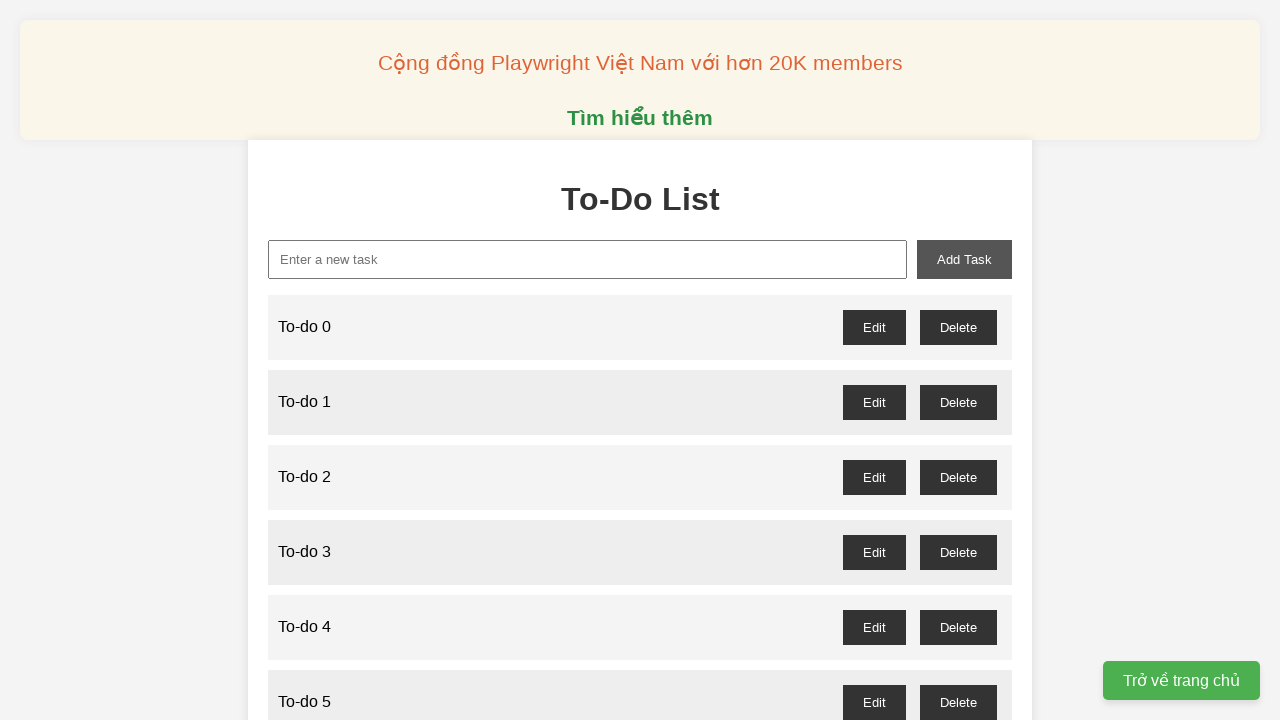

Filled new task input field with 'To-do 84' on input#new-task
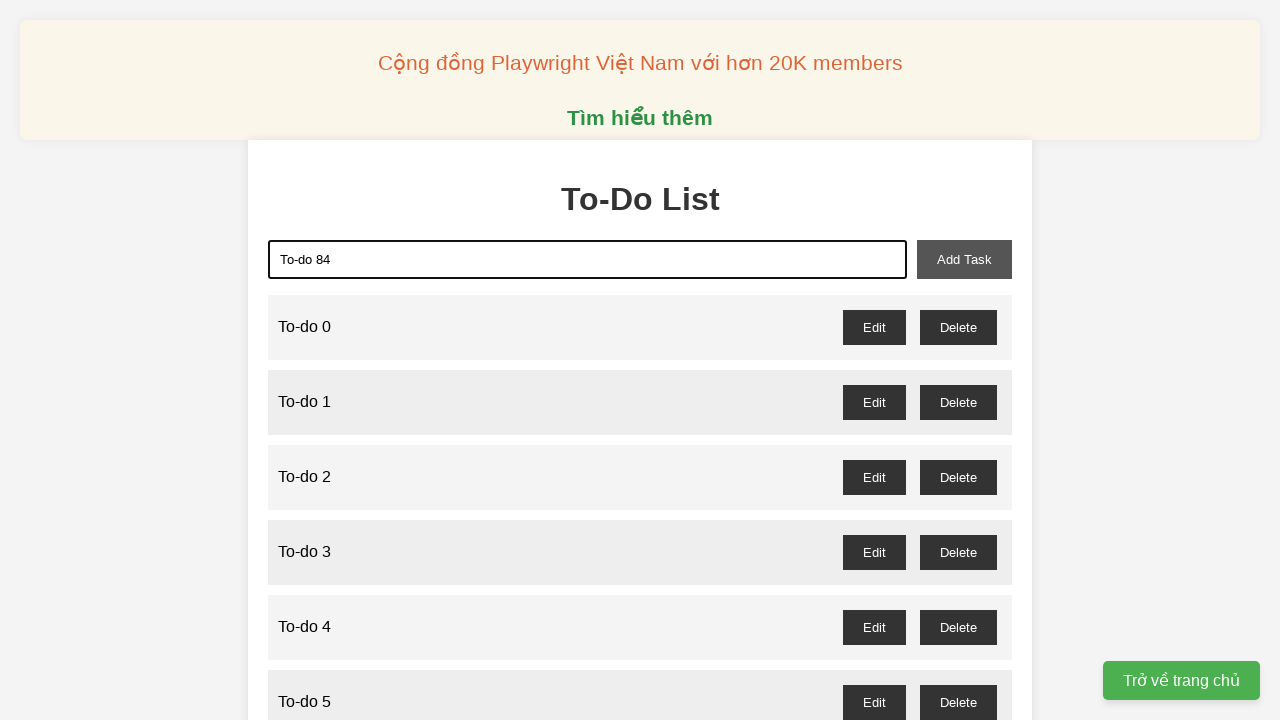

Clicked Add Task button to add 'To-do 84' at (964, 259) on button#add-task
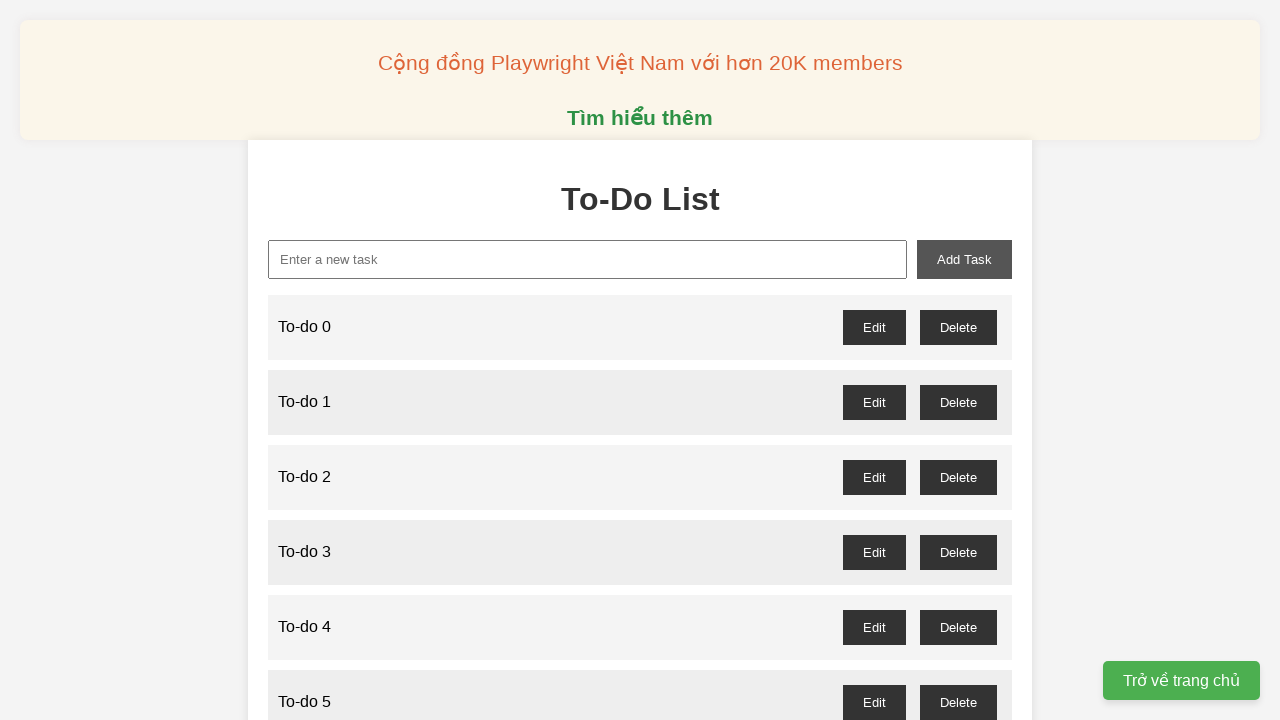

Filled new task input field with 'To-do 85' on input#new-task
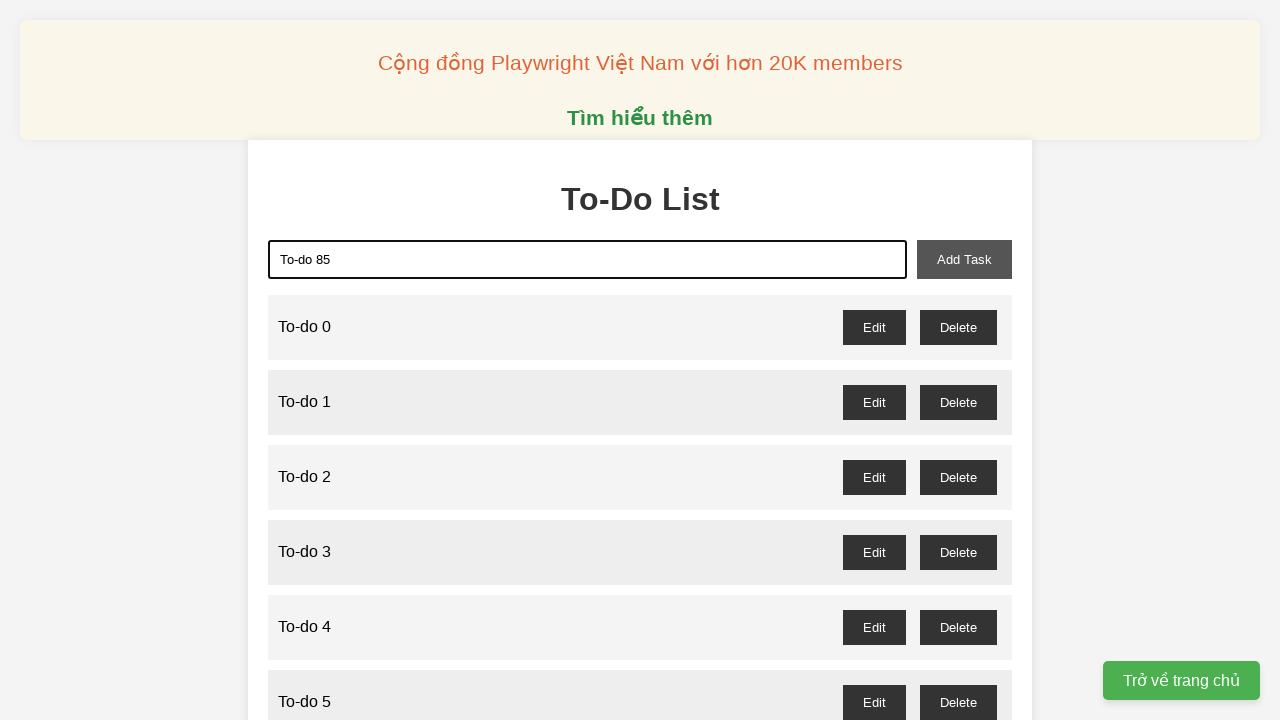

Clicked Add Task button to add 'To-do 85' at (964, 259) on button#add-task
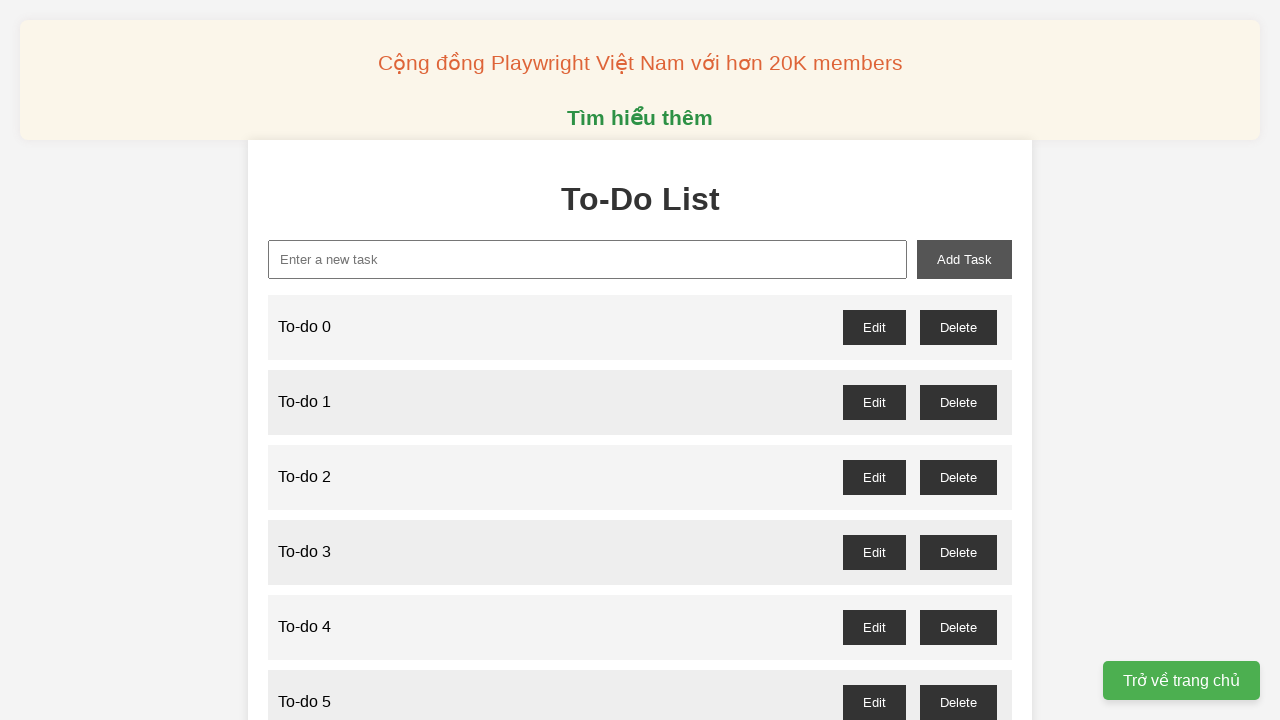

Filled new task input field with 'To-do 86' on input#new-task
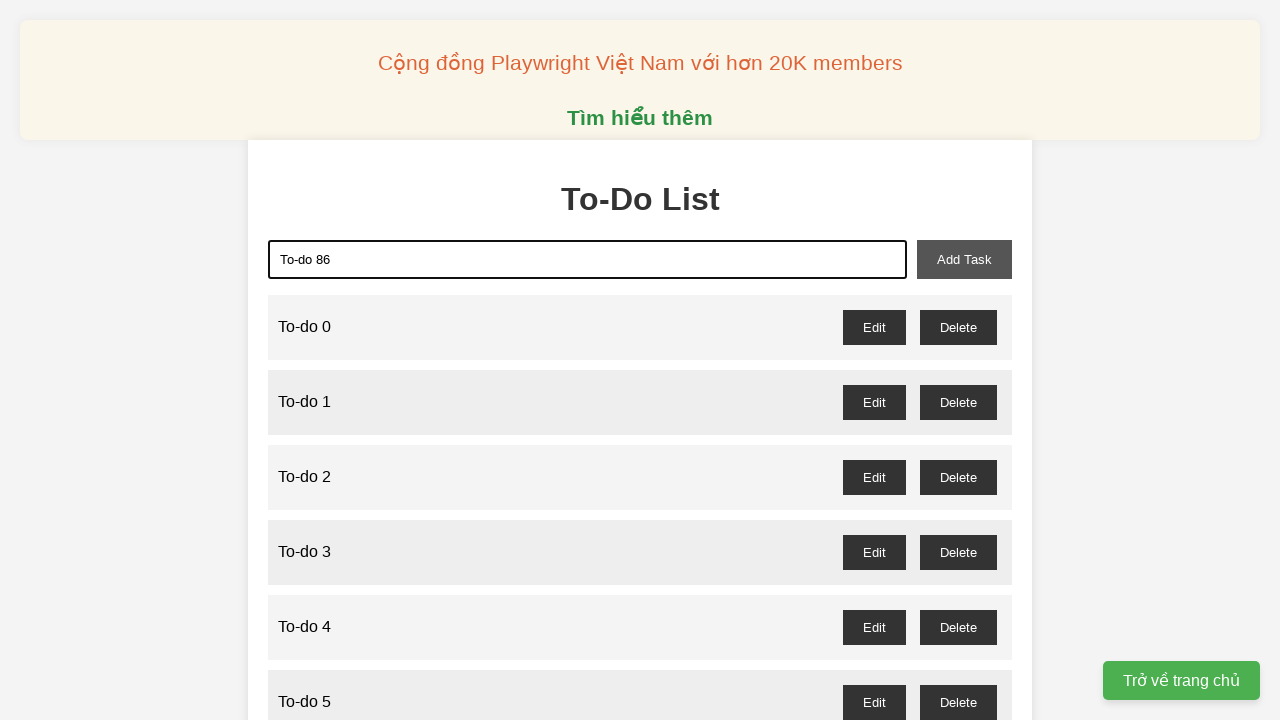

Clicked Add Task button to add 'To-do 86' at (964, 259) on button#add-task
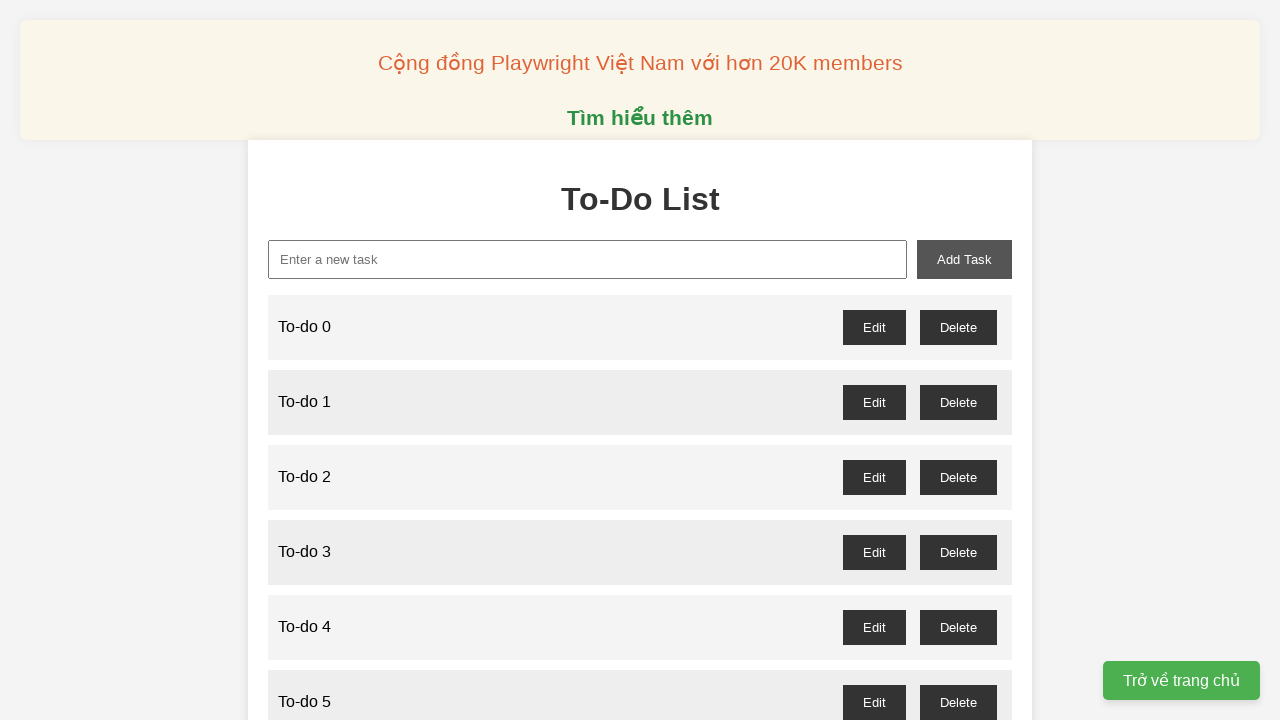

Filled new task input field with 'To-do 87' on input#new-task
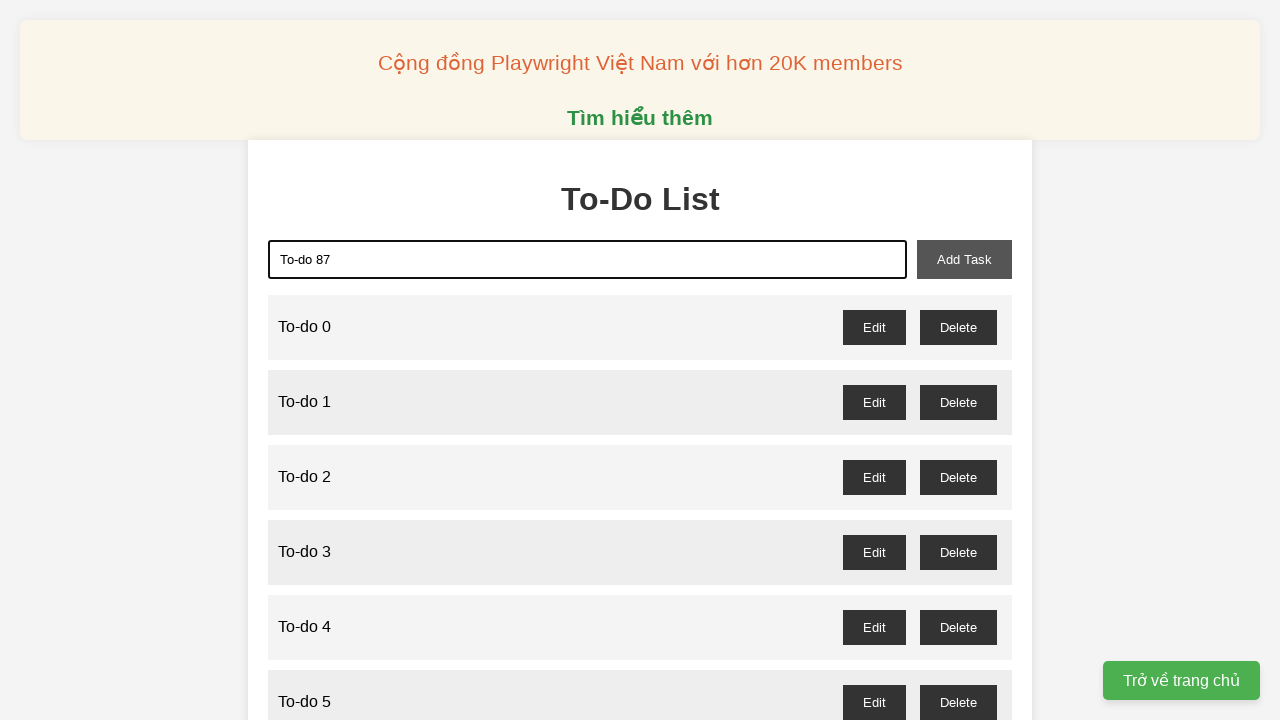

Clicked Add Task button to add 'To-do 87' at (964, 259) on button#add-task
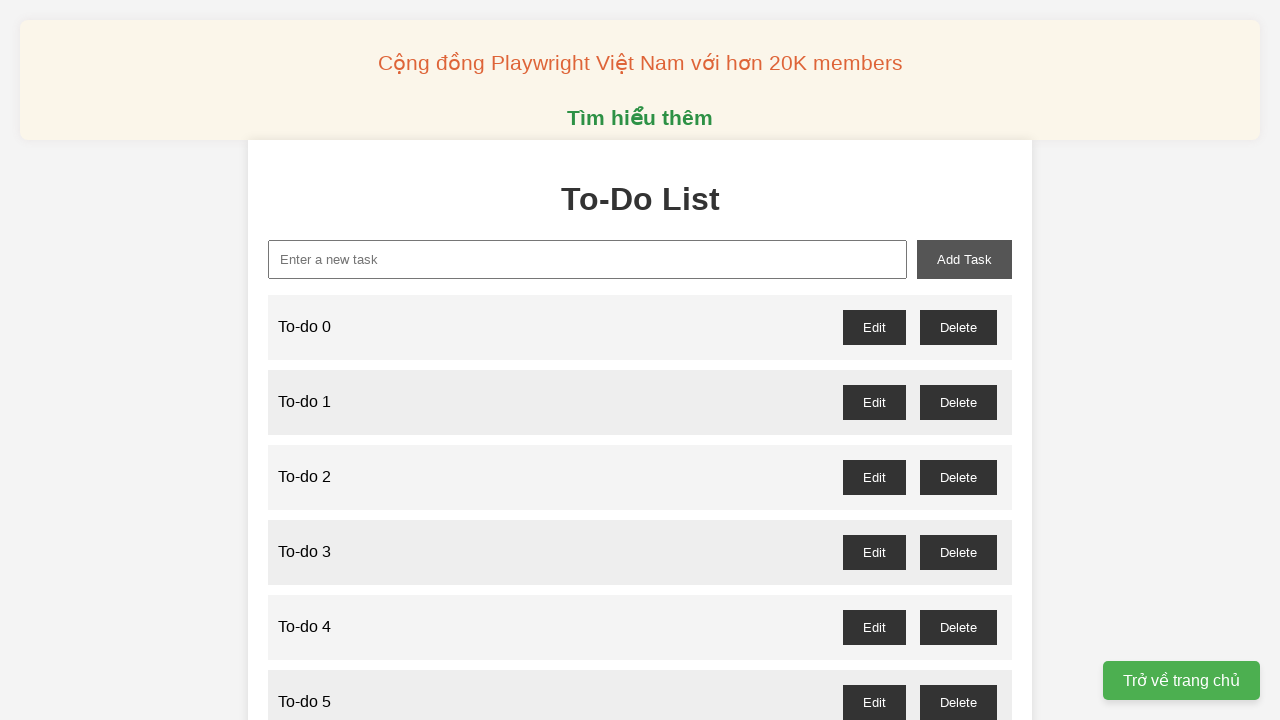

Filled new task input field with 'To-do 88' on input#new-task
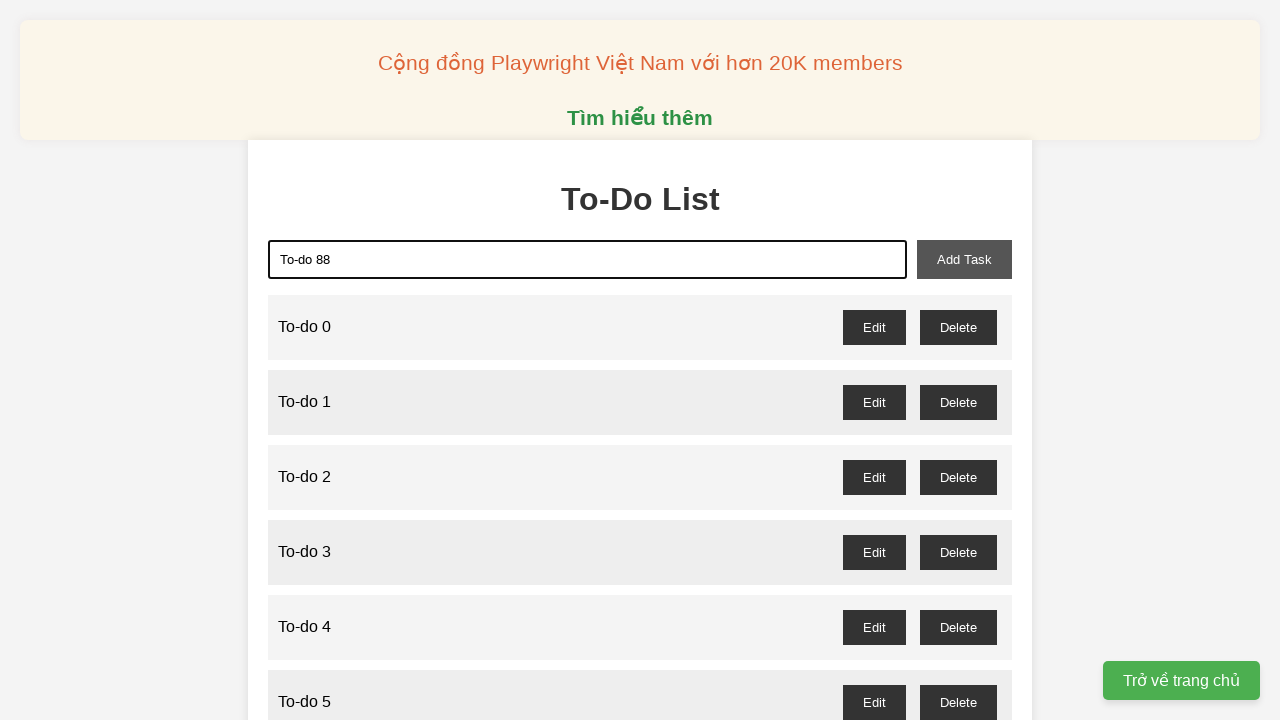

Clicked Add Task button to add 'To-do 88' at (964, 259) on button#add-task
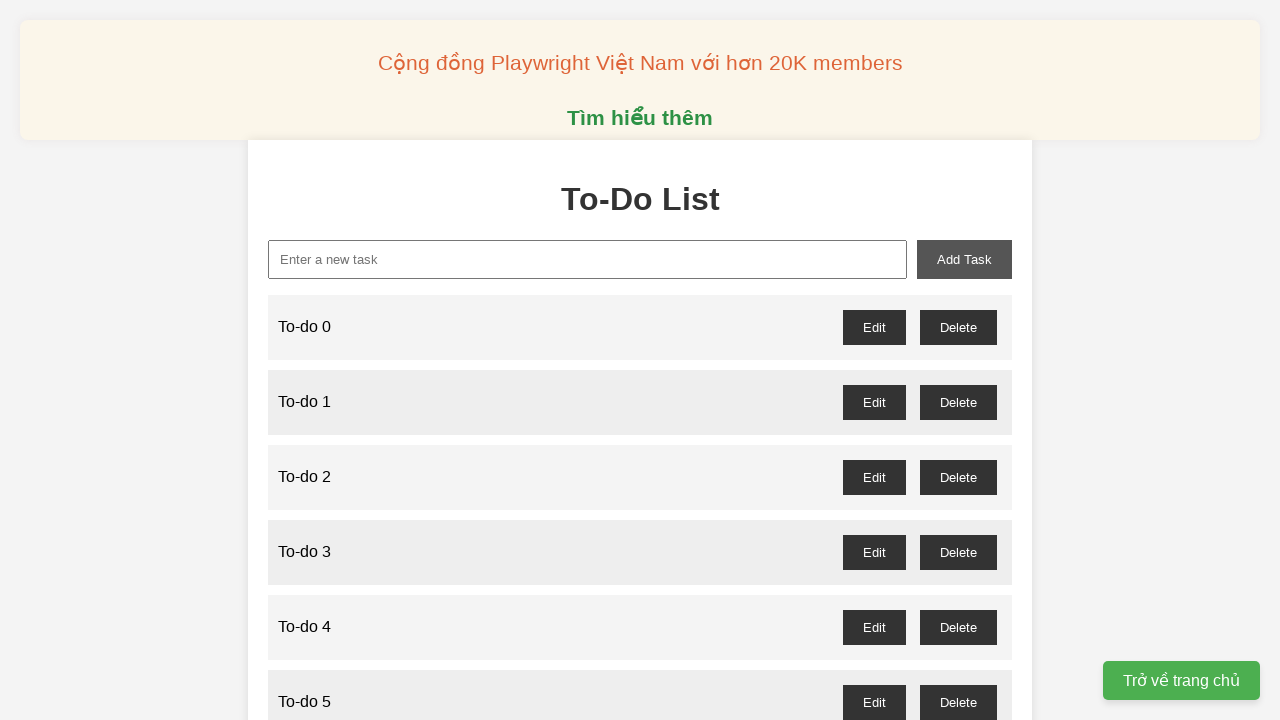

Filled new task input field with 'To-do 89' on input#new-task
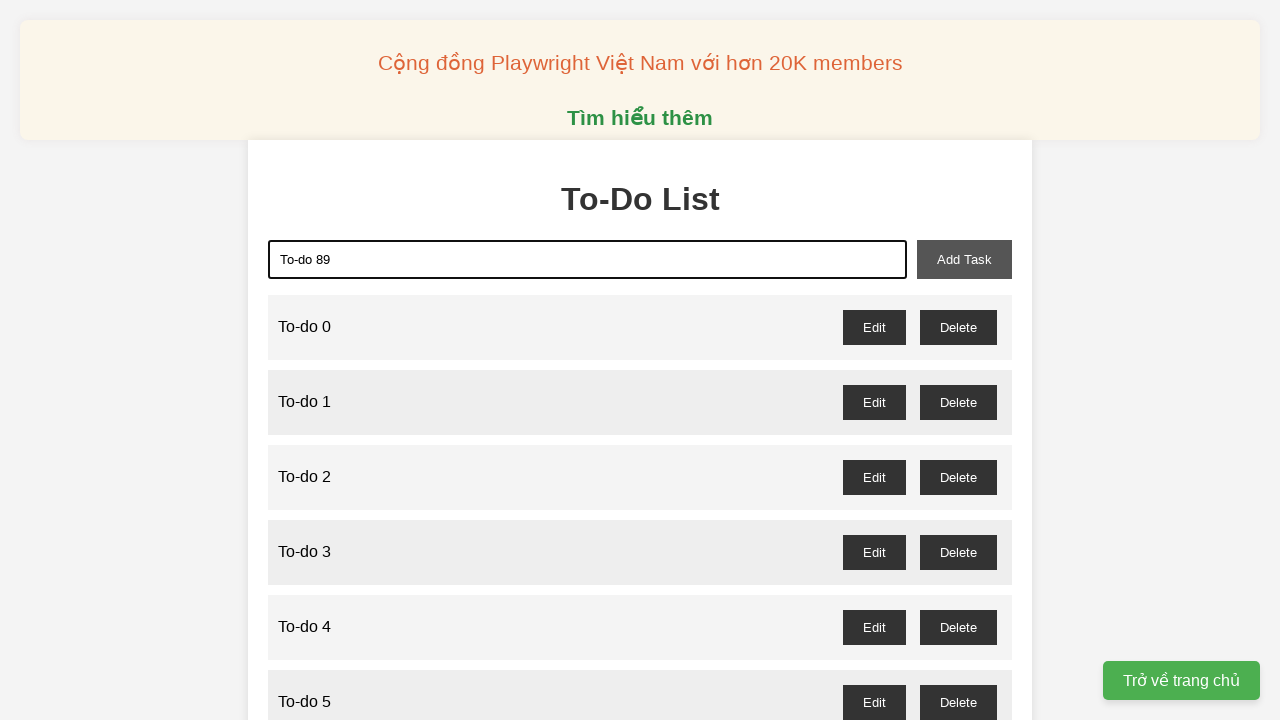

Clicked Add Task button to add 'To-do 89' at (964, 259) on button#add-task
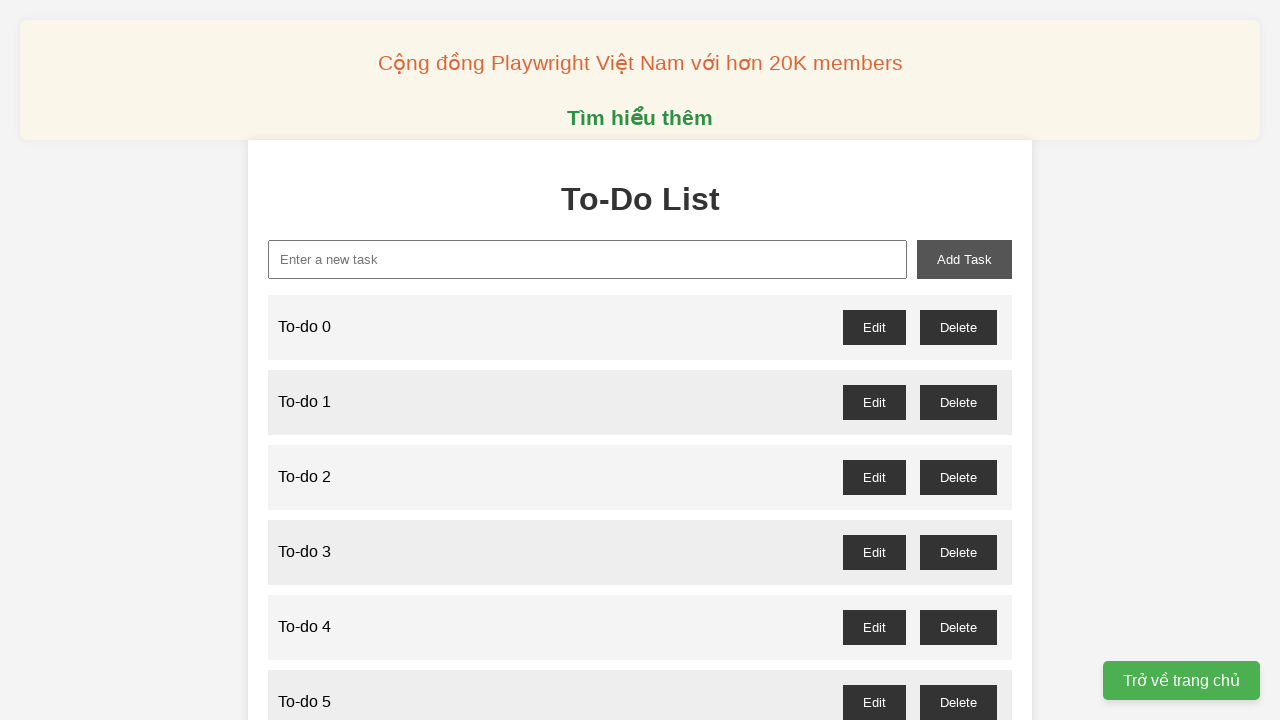

Filled new task input field with 'To-do 90' on input#new-task
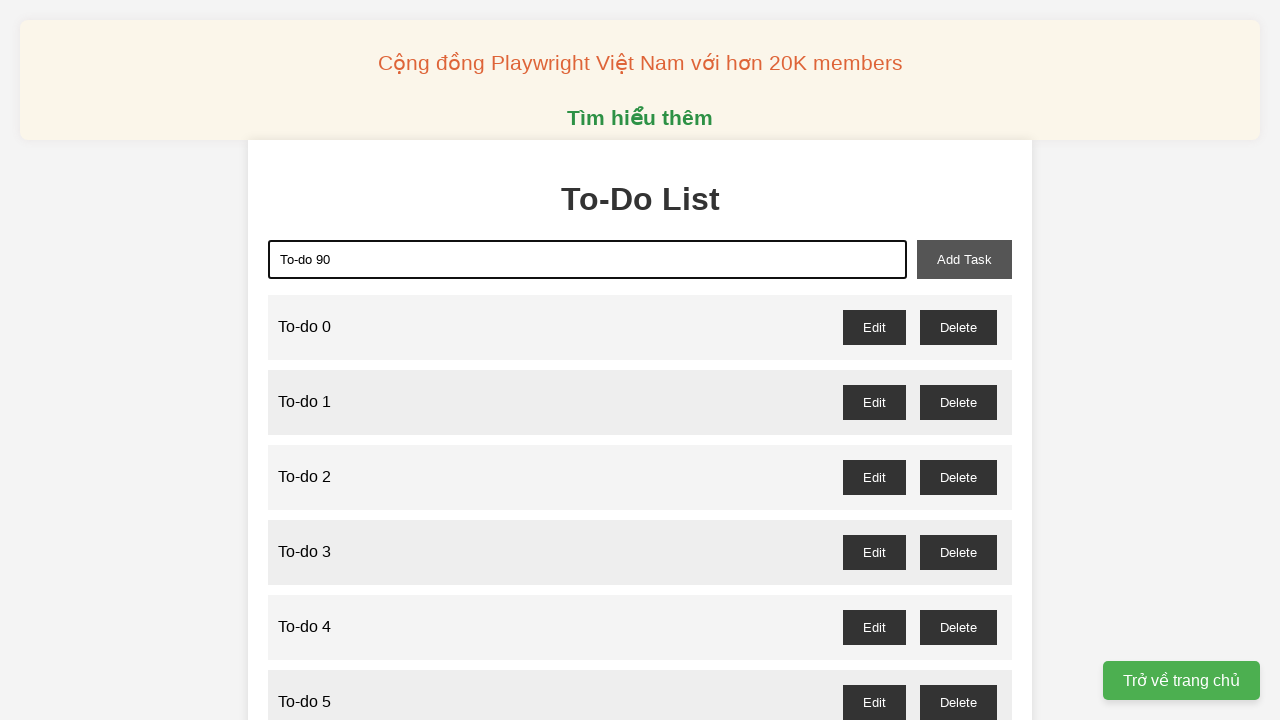

Clicked Add Task button to add 'To-do 90' at (964, 259) on button#add-task
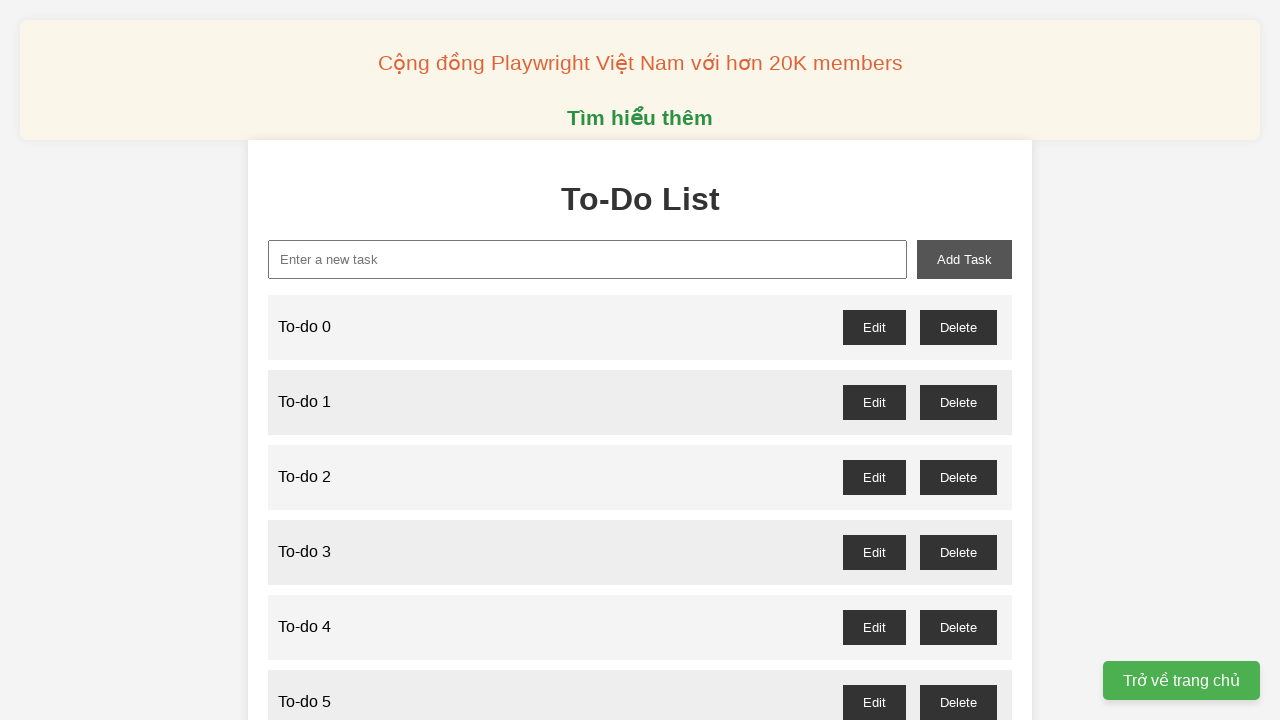

Filled new task input field with 'To-do 91' on input#new-task
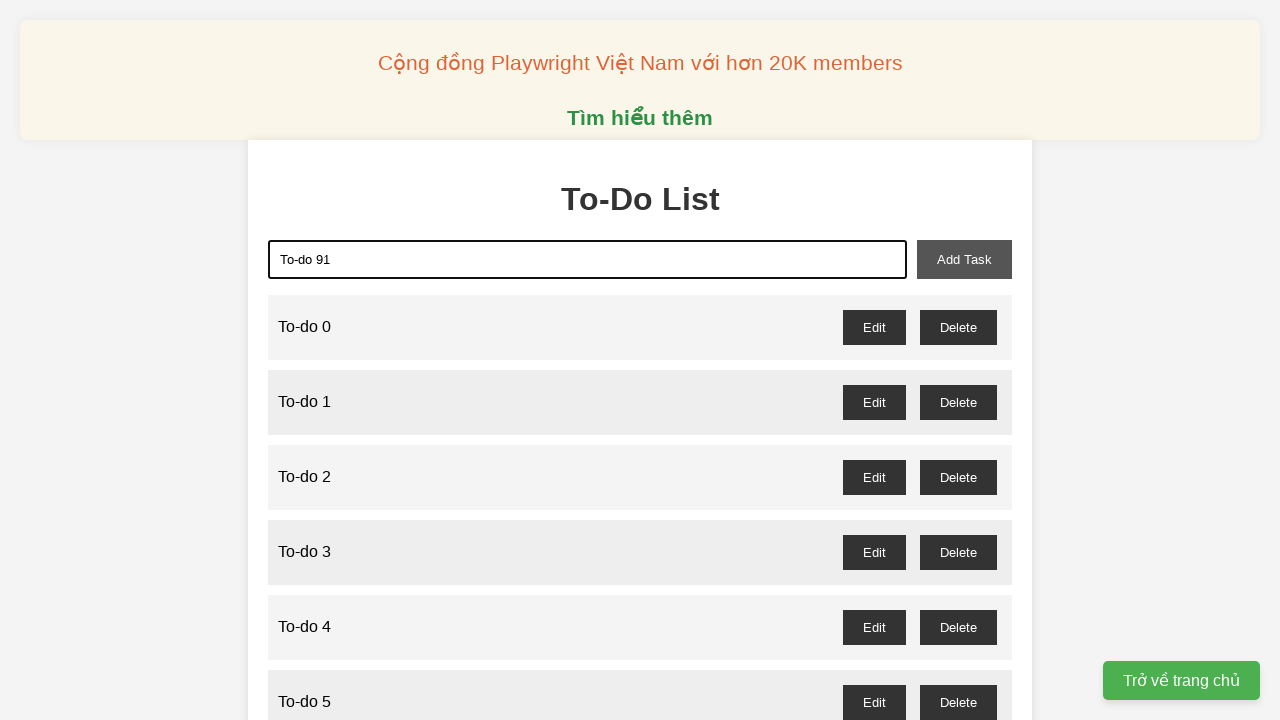

Clicked Add Task button to add 'To-do 91' at (964, 259) on button#add-task
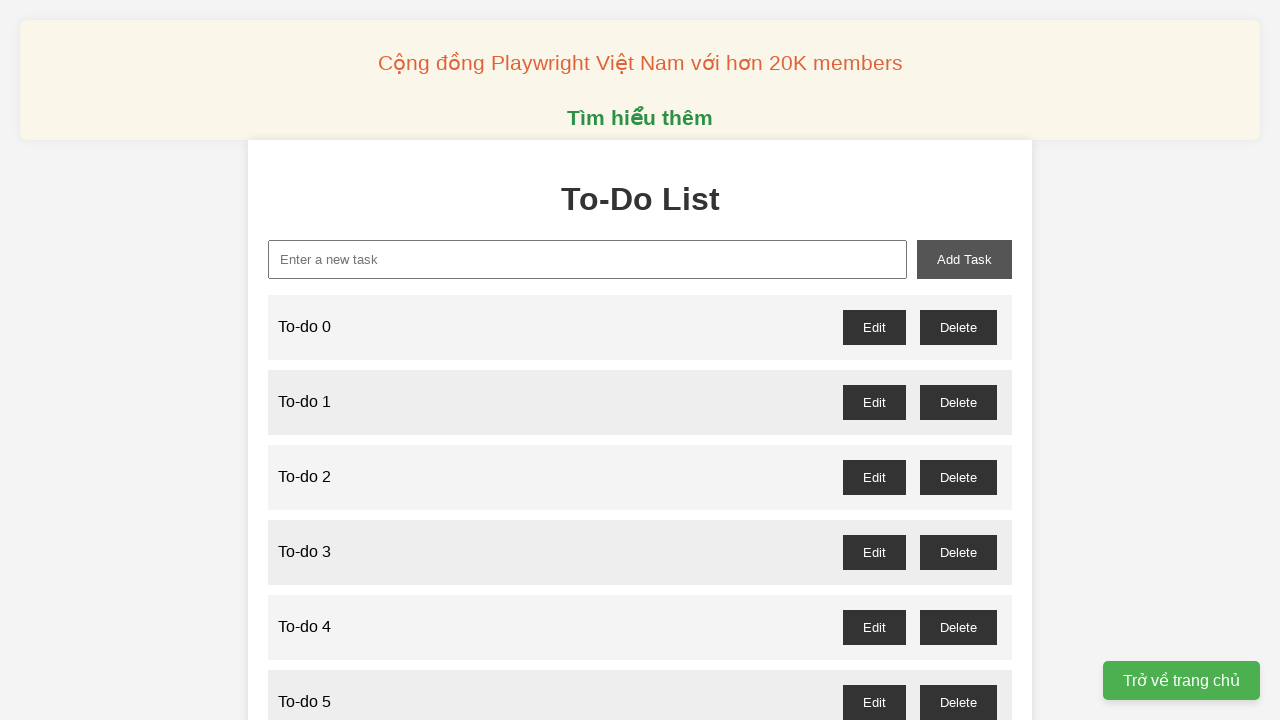

Filled new task input field with 'To-do 92' on input#new-task
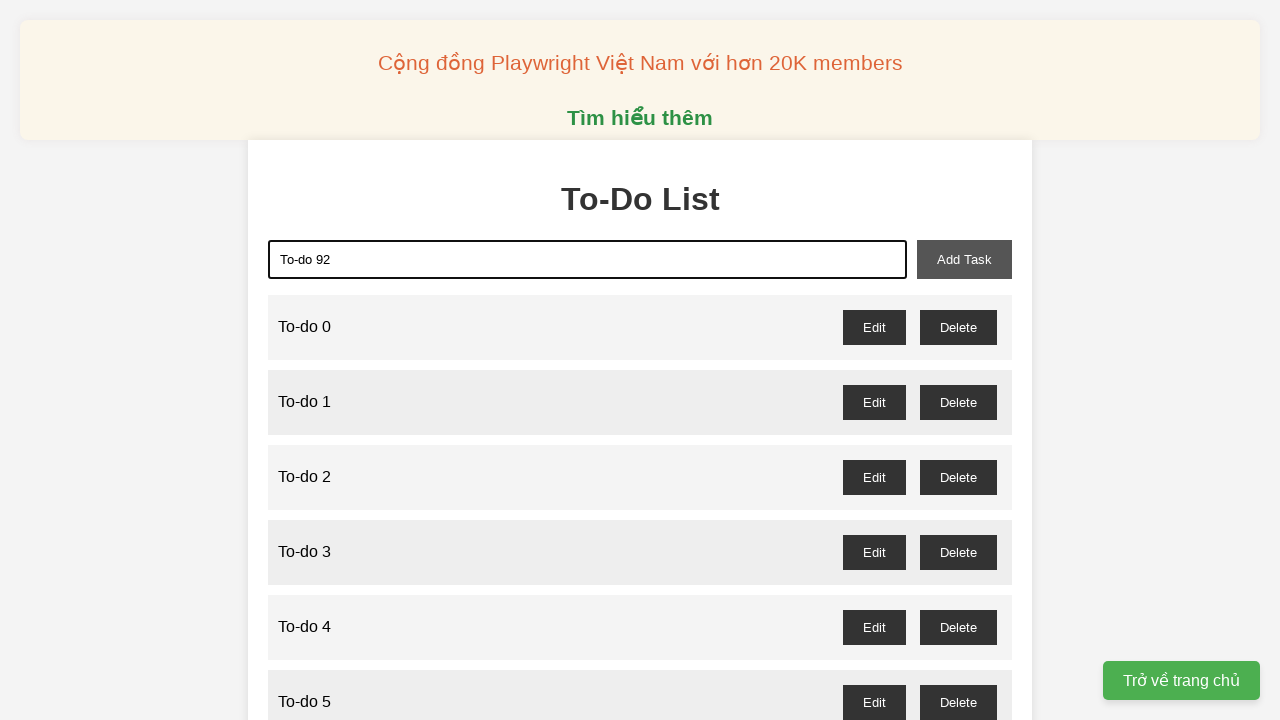

Clicked Add Task button to add 'To-do 92' at (964, 259) on button#add-task
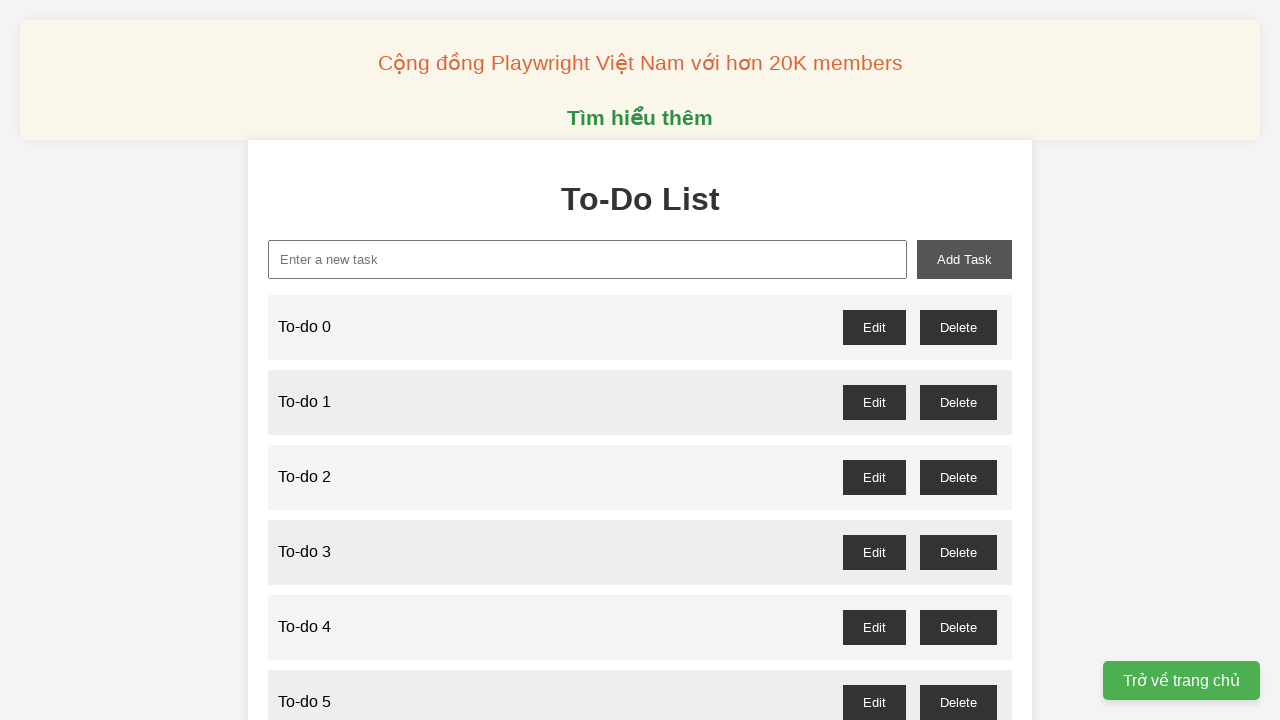

Filled new task input field with 'To-do 93' on input#new-task
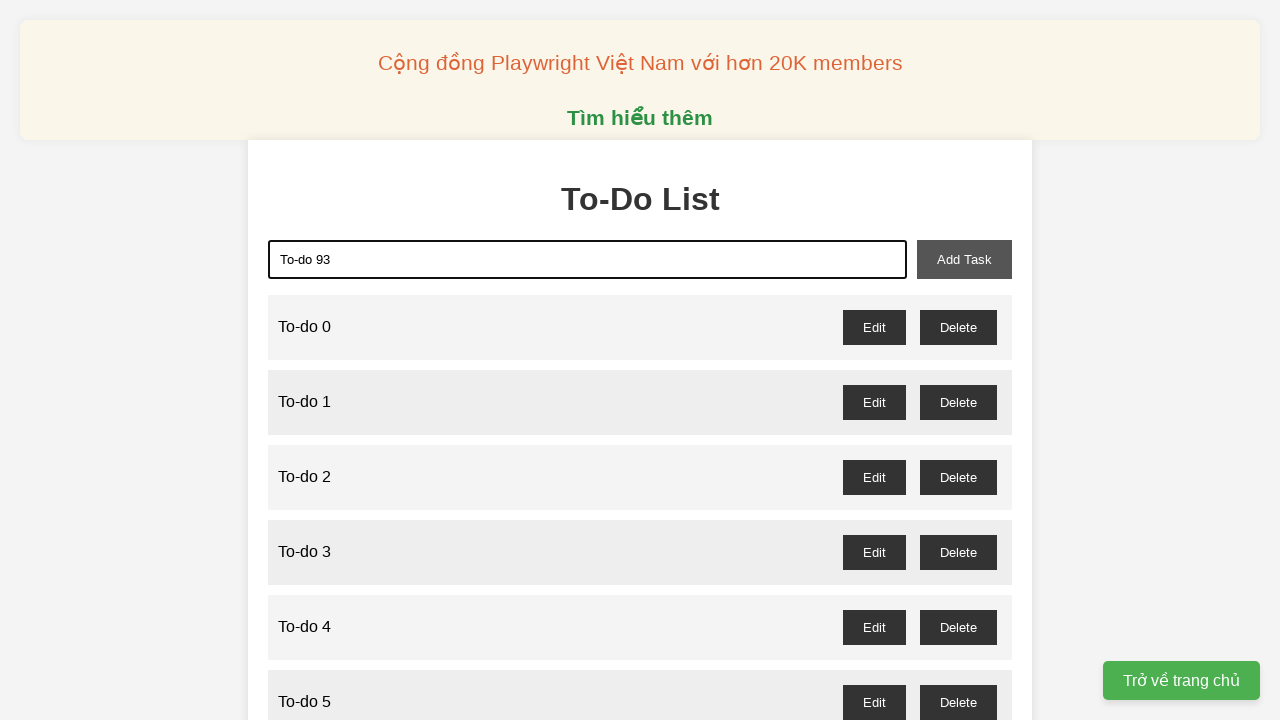

Clicked Add Task button to add 'To-do 93' at (964, 259) on button#add-task
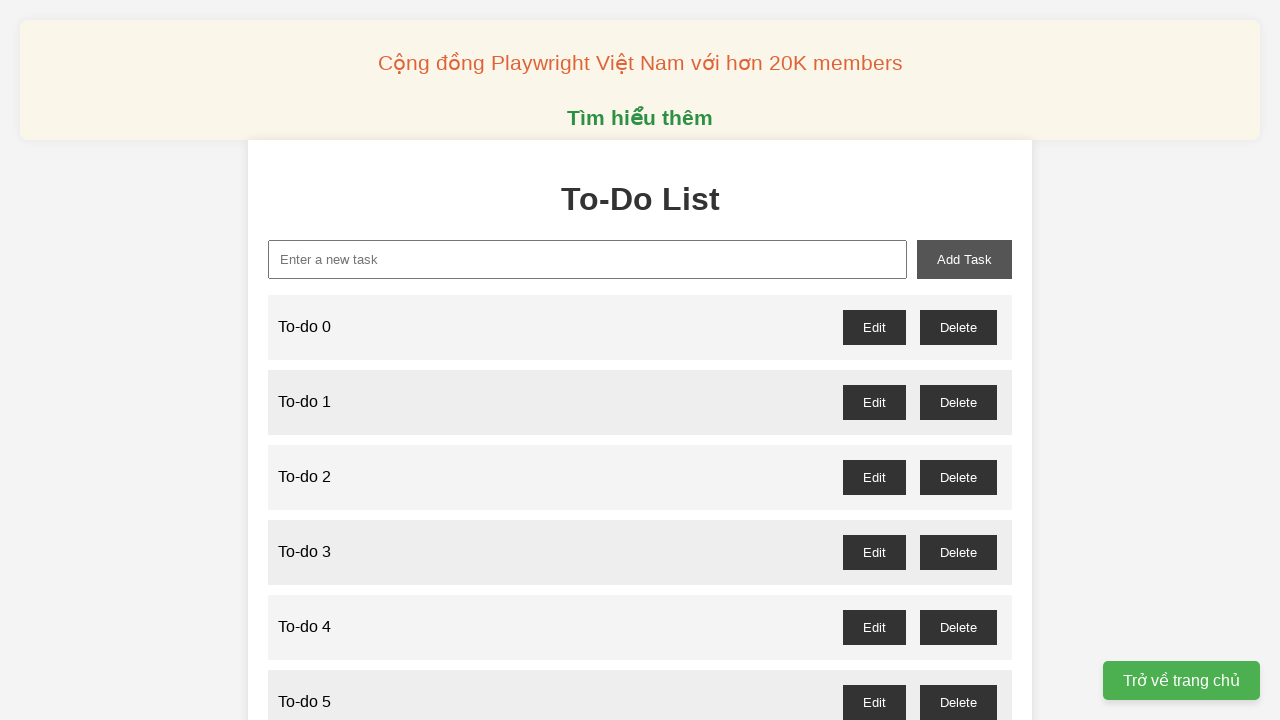

Filled new task input field with 'To-do 94' on input#new-task
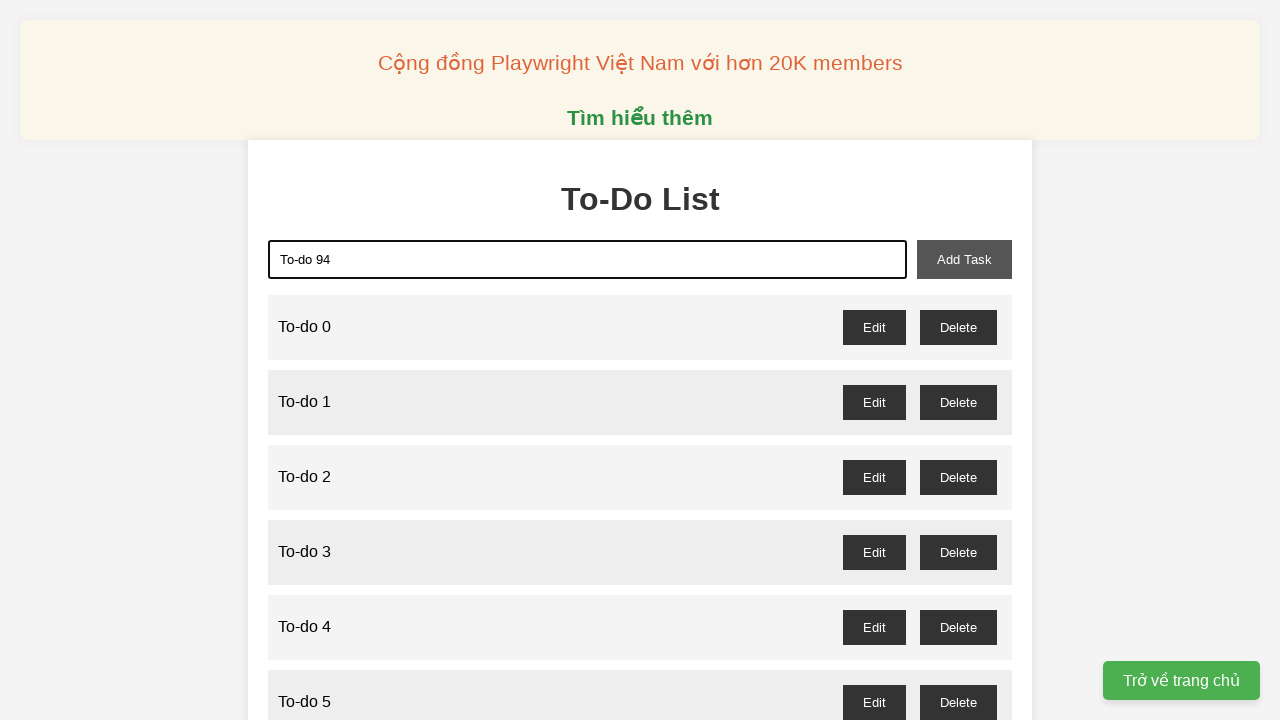

Clicked Add Task button to add 'To-do 94' at (964, 259) on button#add-task
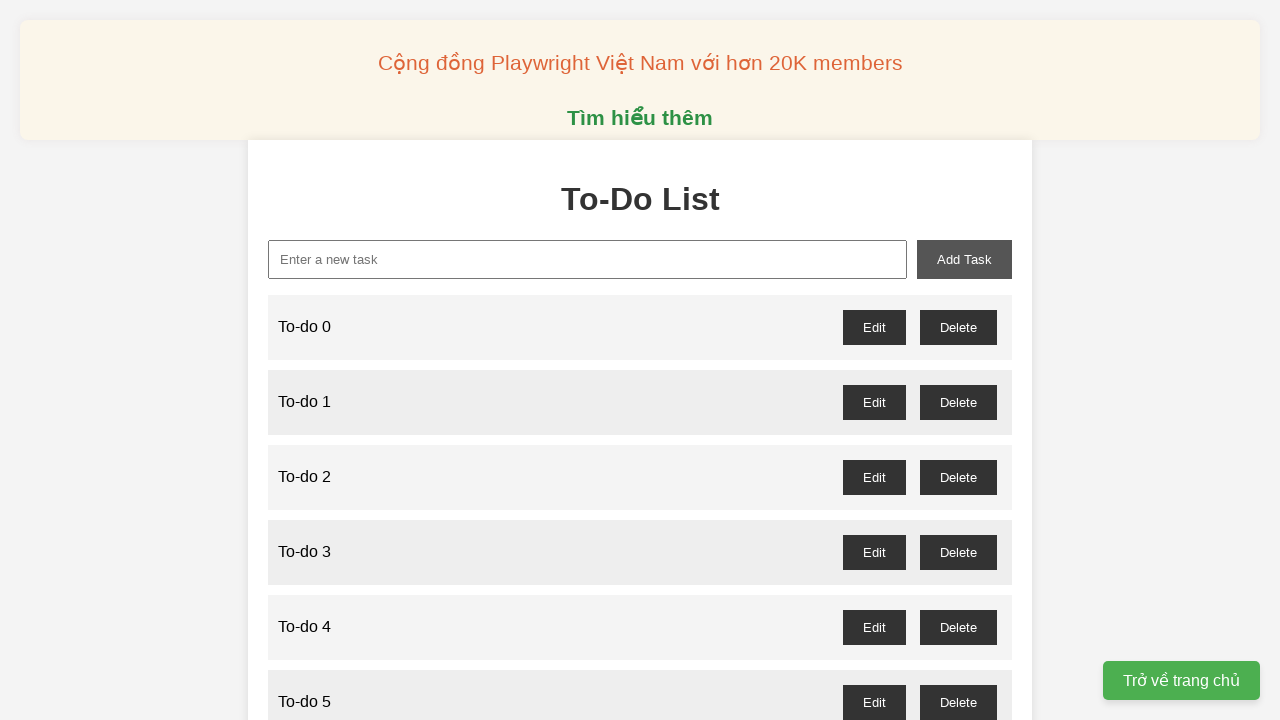

Filled new task input field with 'To-do 95' on input#new-task
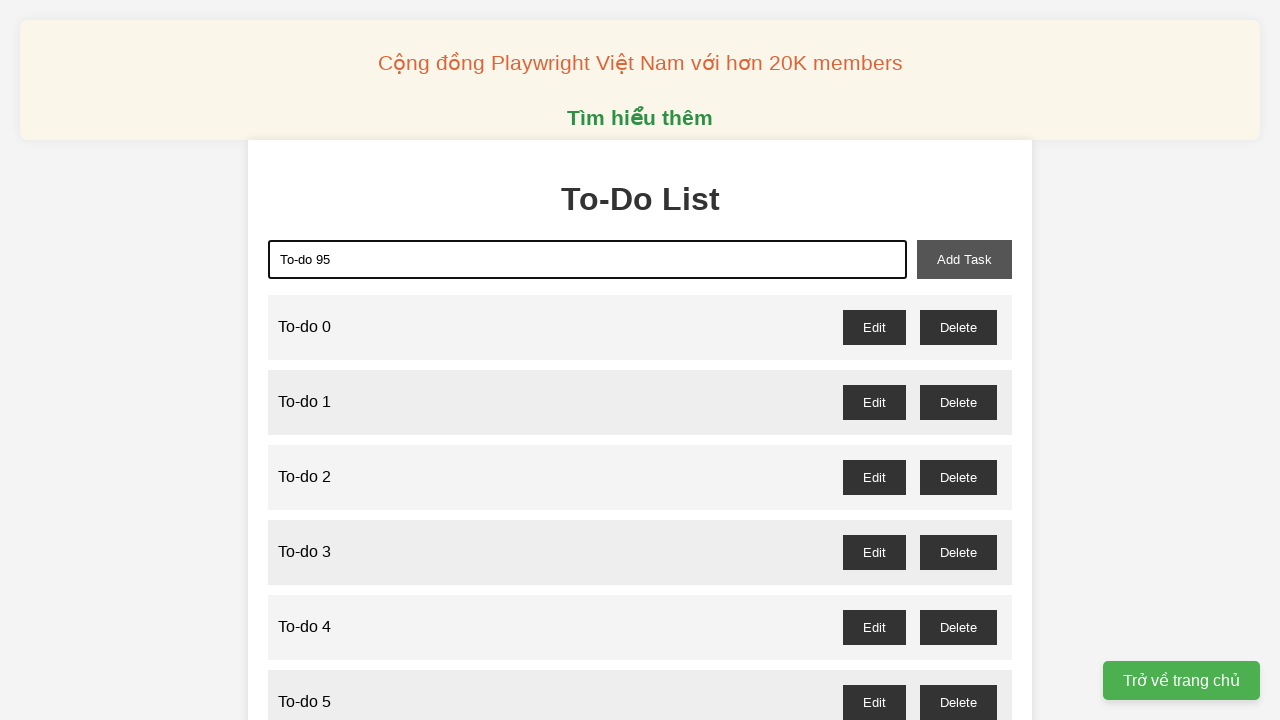

Clicked Add Task button to add 'To-do 95' at (964, 259) on button#add-task
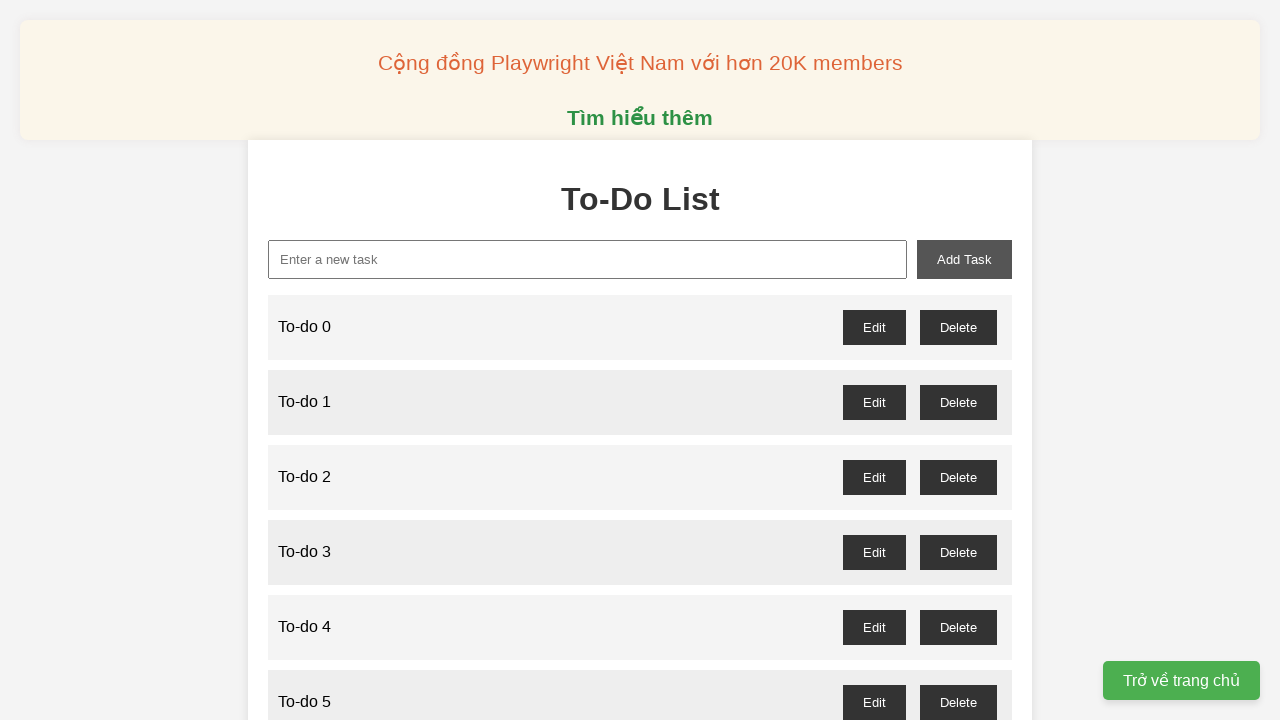

Filled new task input field with 'To-do 96' on input#new-task
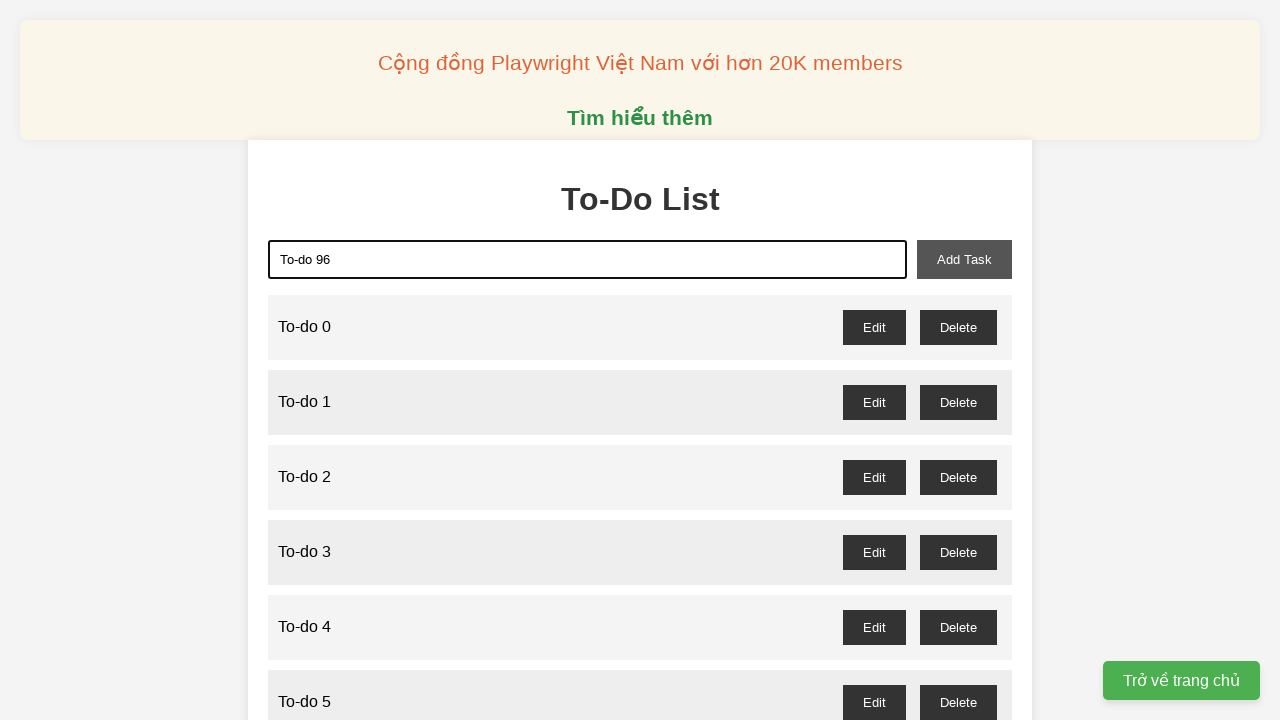

Clicked Add Task button to add 'To-do 96' at (964, 259) on button#add-task
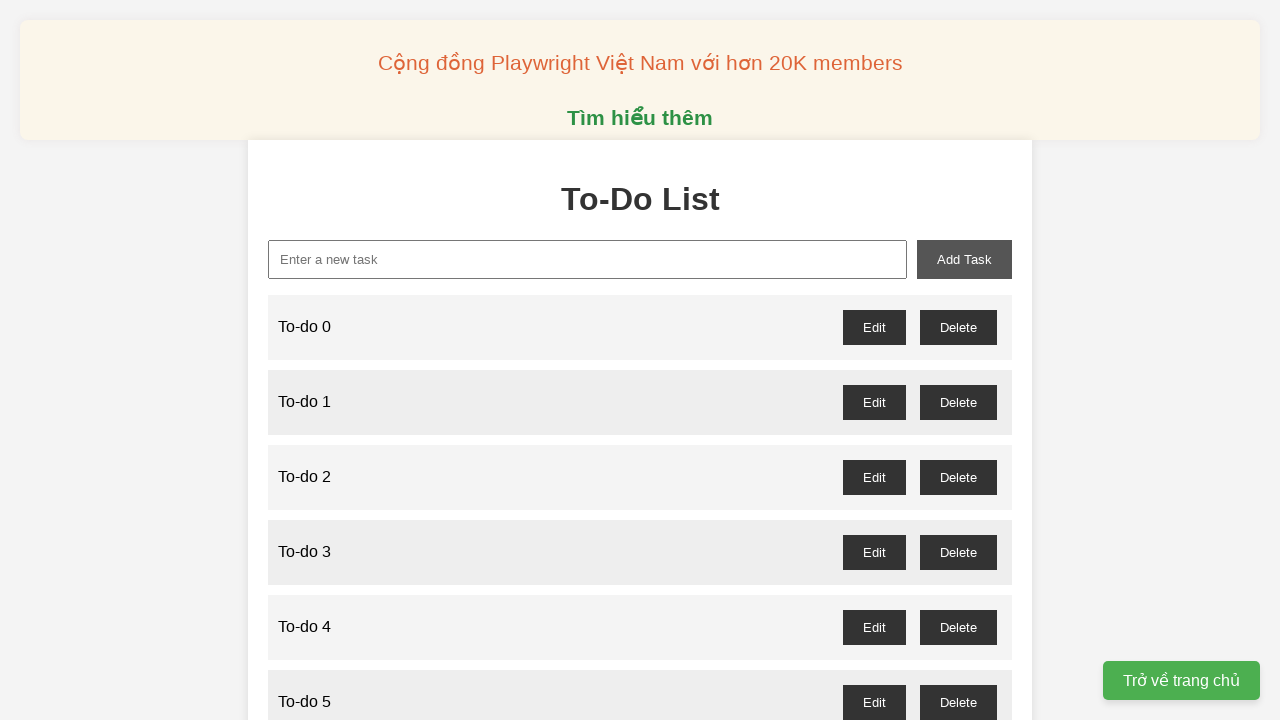

Filled new task input field with 'To-do 97' on input#new-task
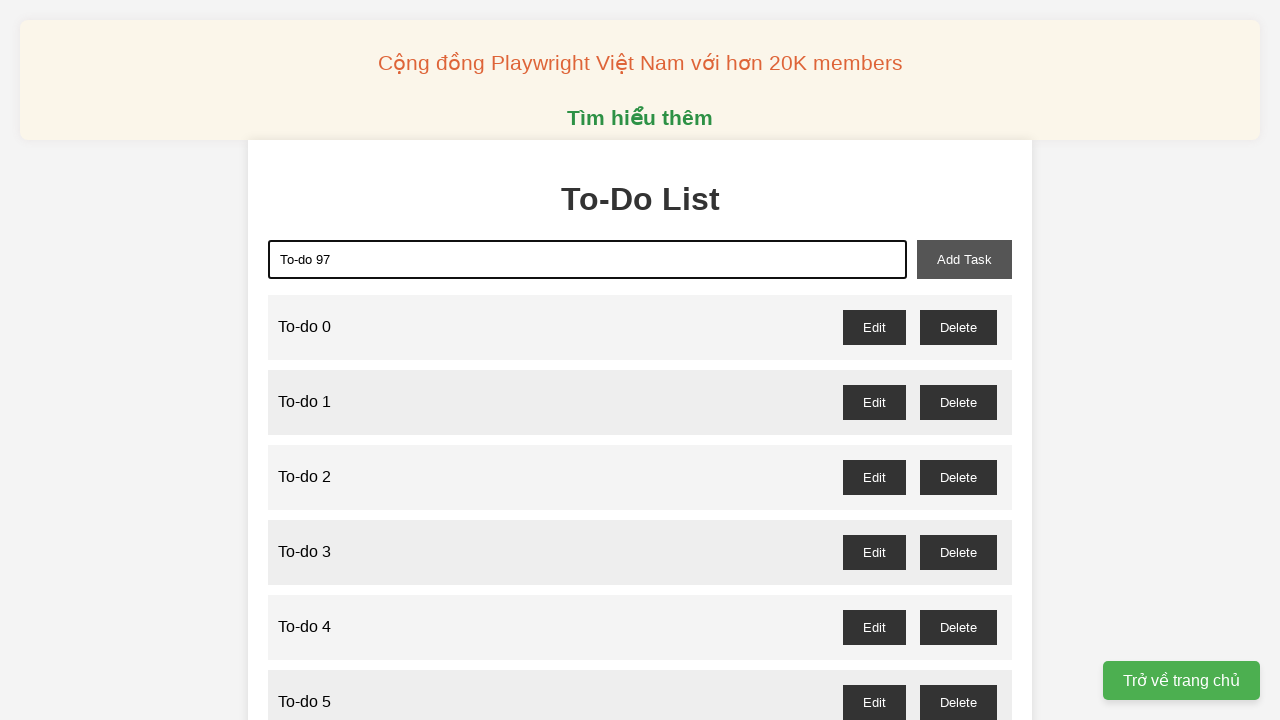

Clicked Add Task button to add 'To-do 97' at (964, 259) on button#add-task
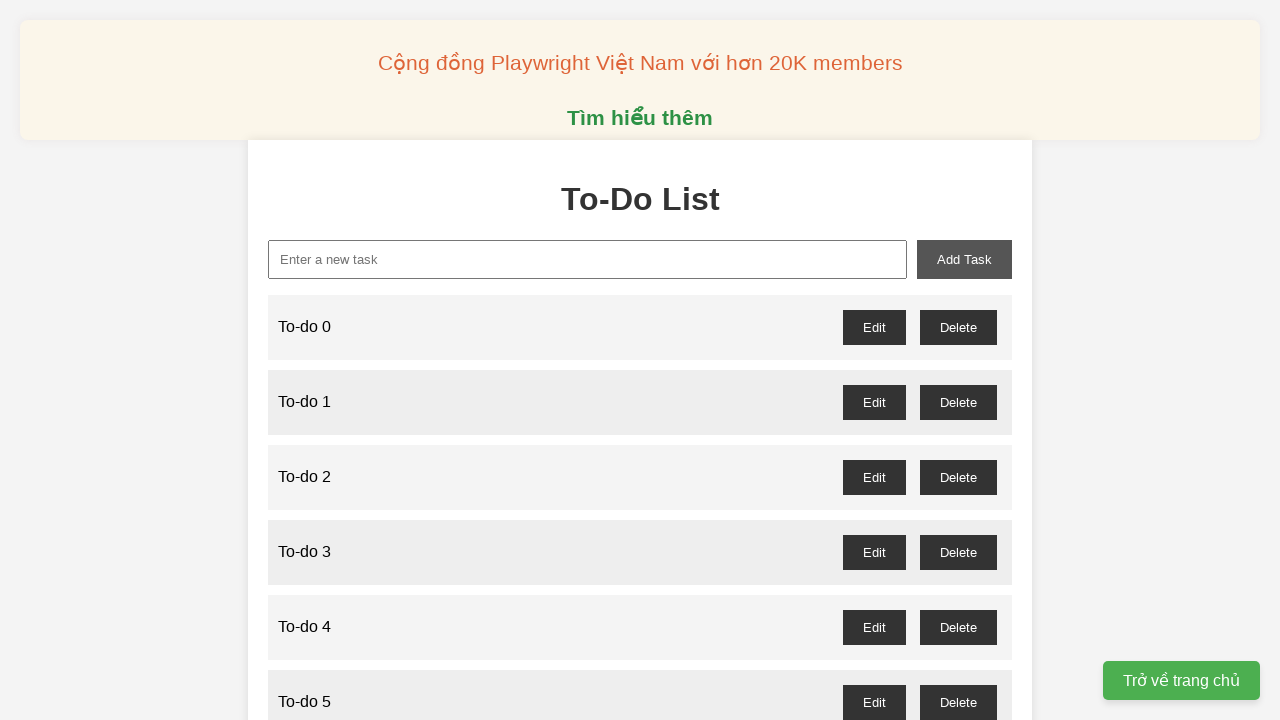

Filled new task input field with 'To-do 98' on input#new-task
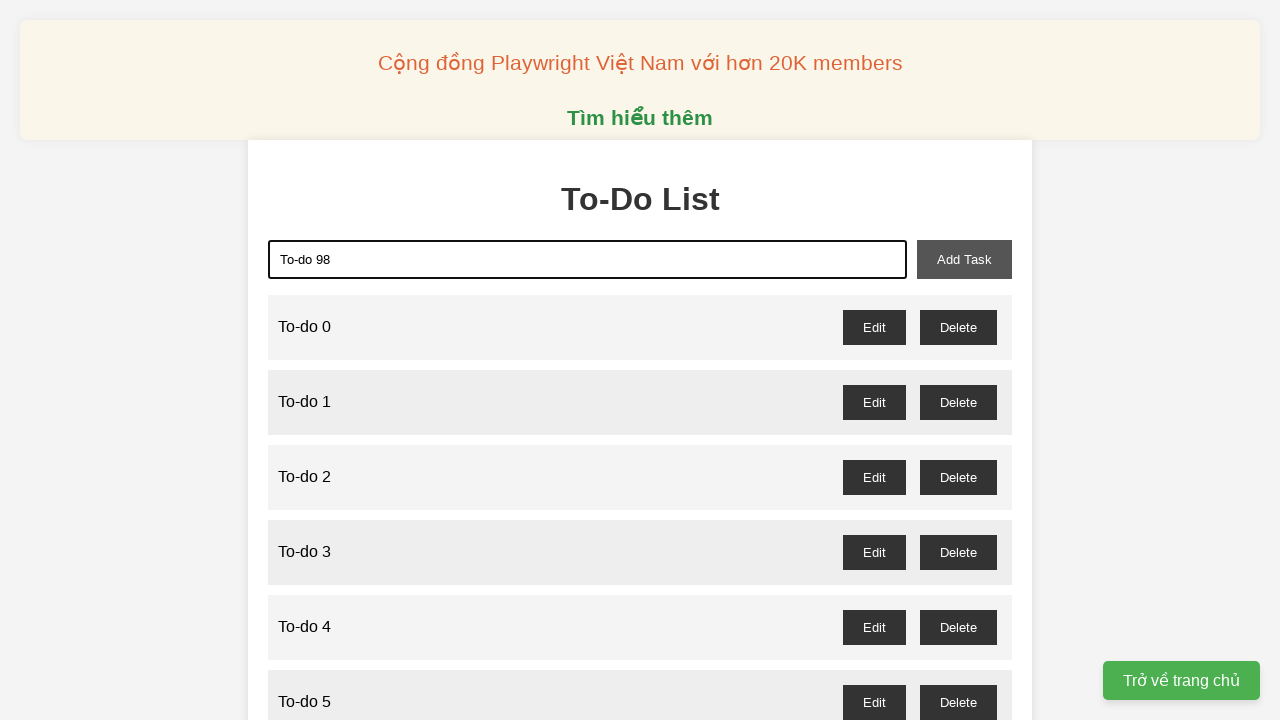

Clicked Add Task button to add 'To-do 98' at (964, 259) on button#add-task
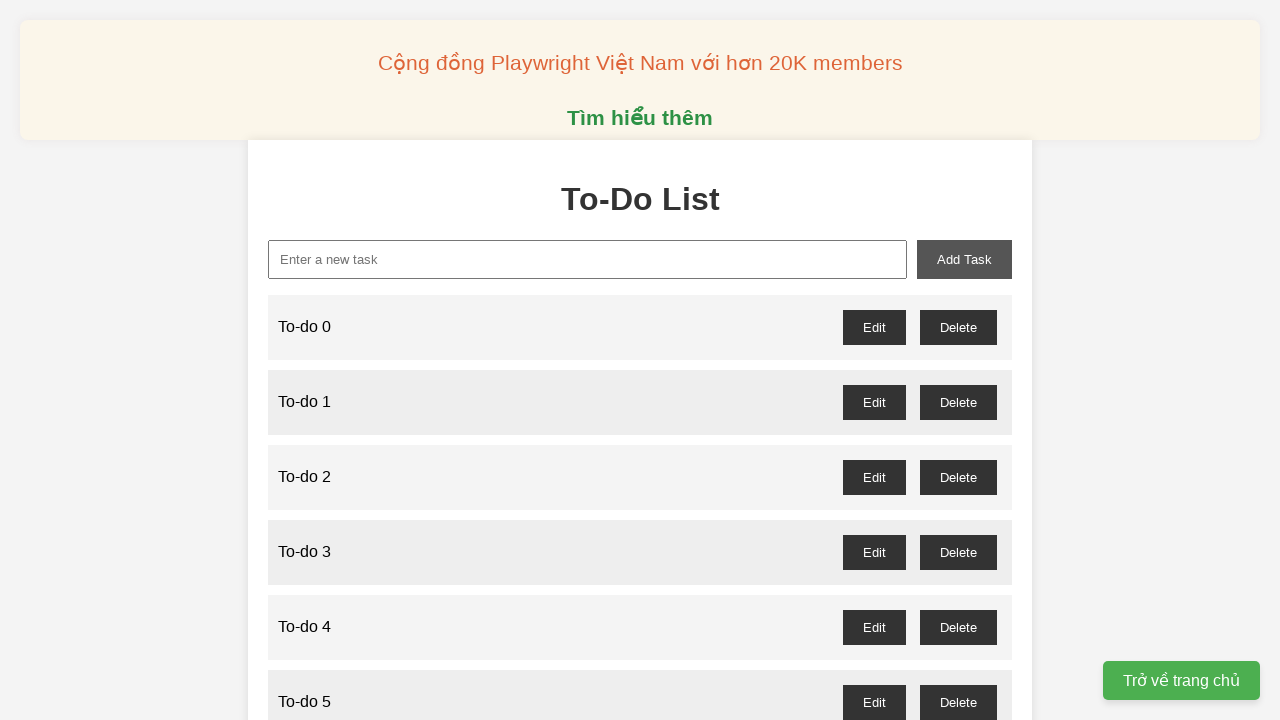

Filled new task input field with 'To-do 99' on input#new-task
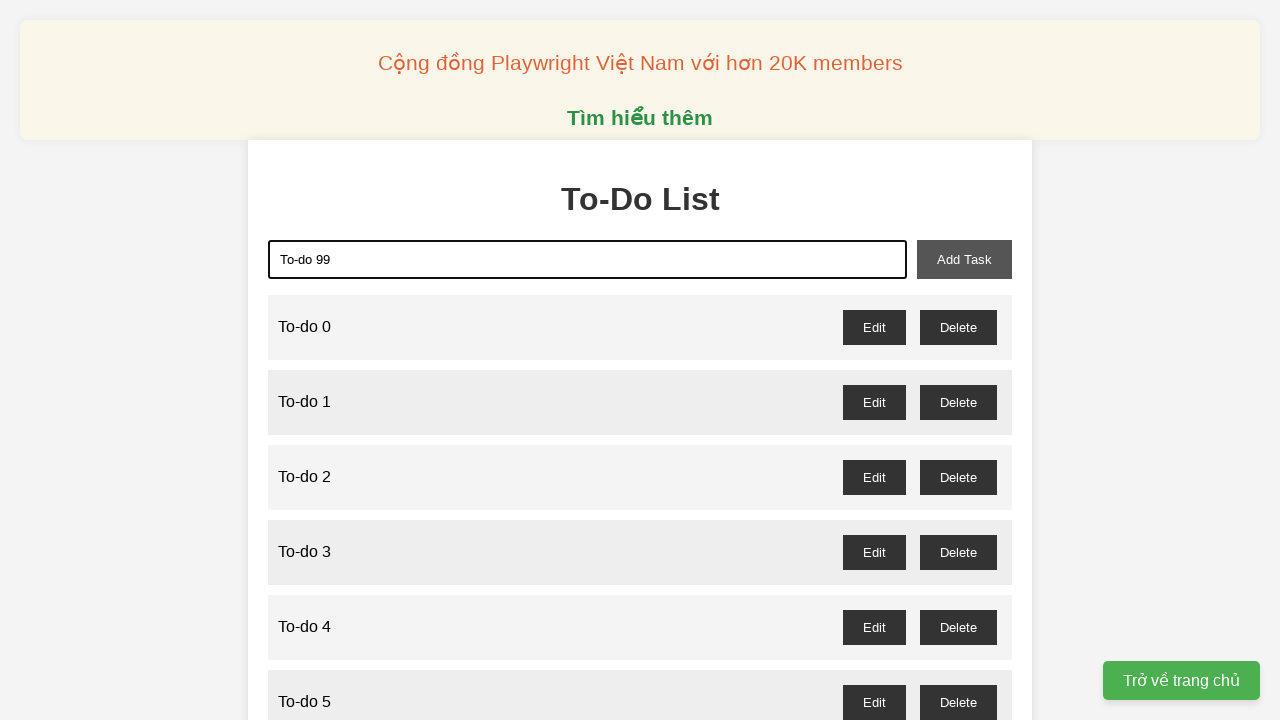

Clicked Add Task button to add 'To-do 99' at (964, 259) on button#add-task
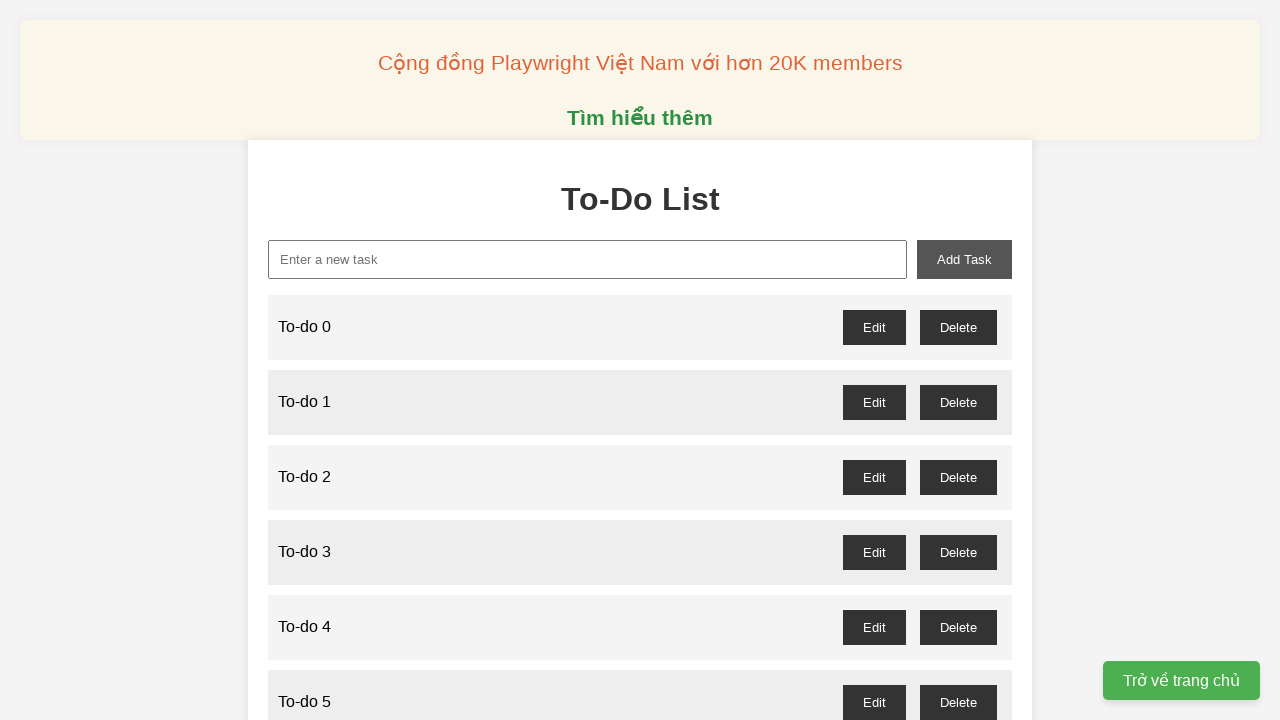

Filled new task input field with 'To-do 100' on input#new-task
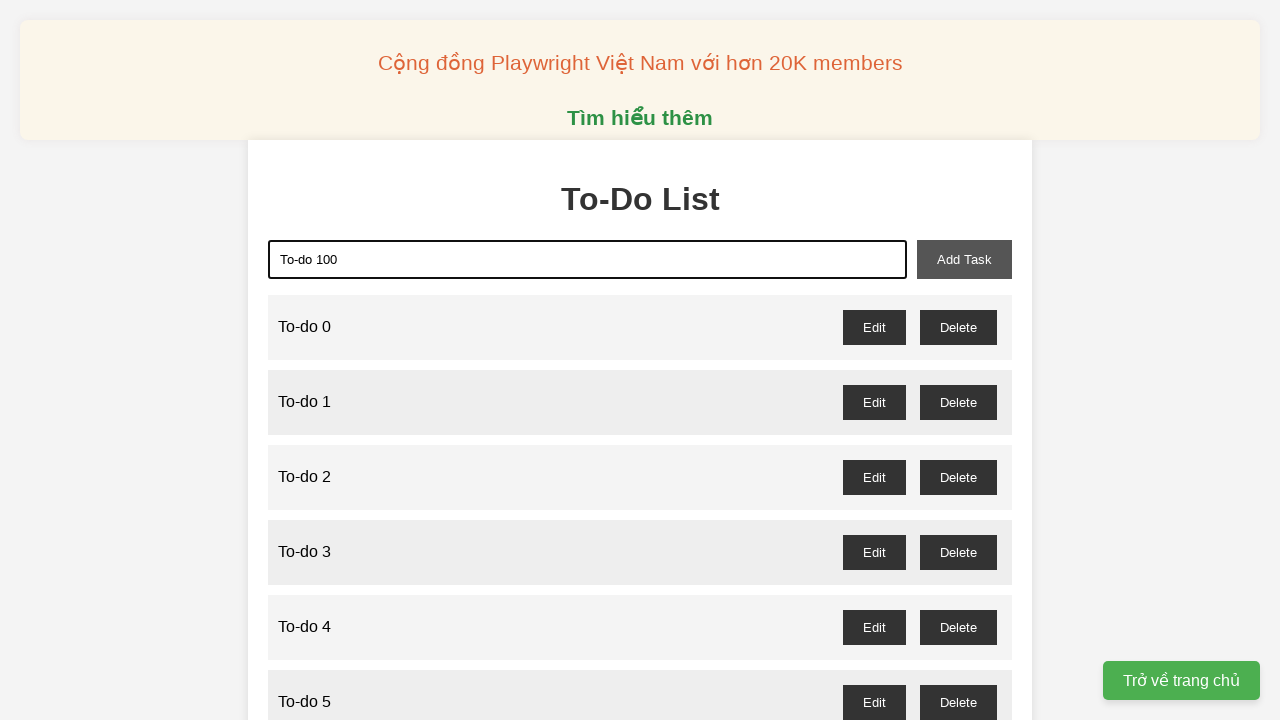

Clicked Add Task button to add 'To-do 100' at (964, 259) on button#add-task
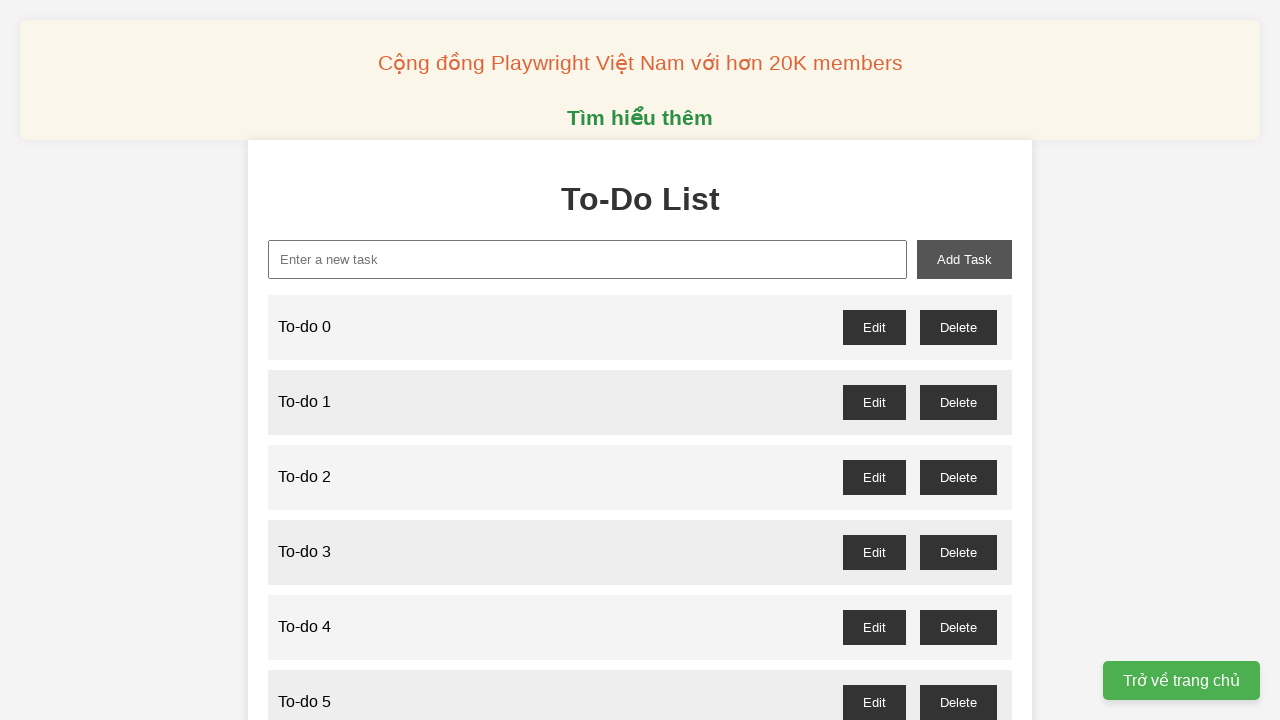

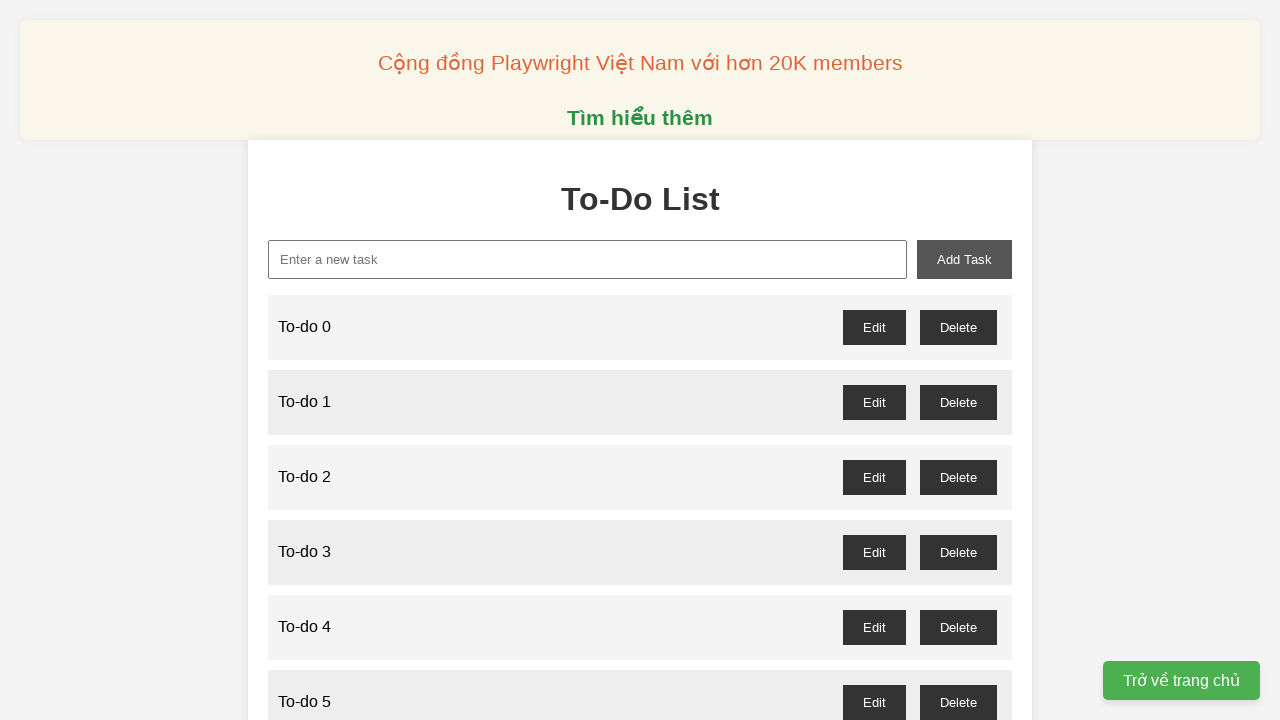